Tests adding 100 todo items and verifying they are all displayed in the list

Starting URL: https://todomvc.com/examples/javascript-es6/dist/

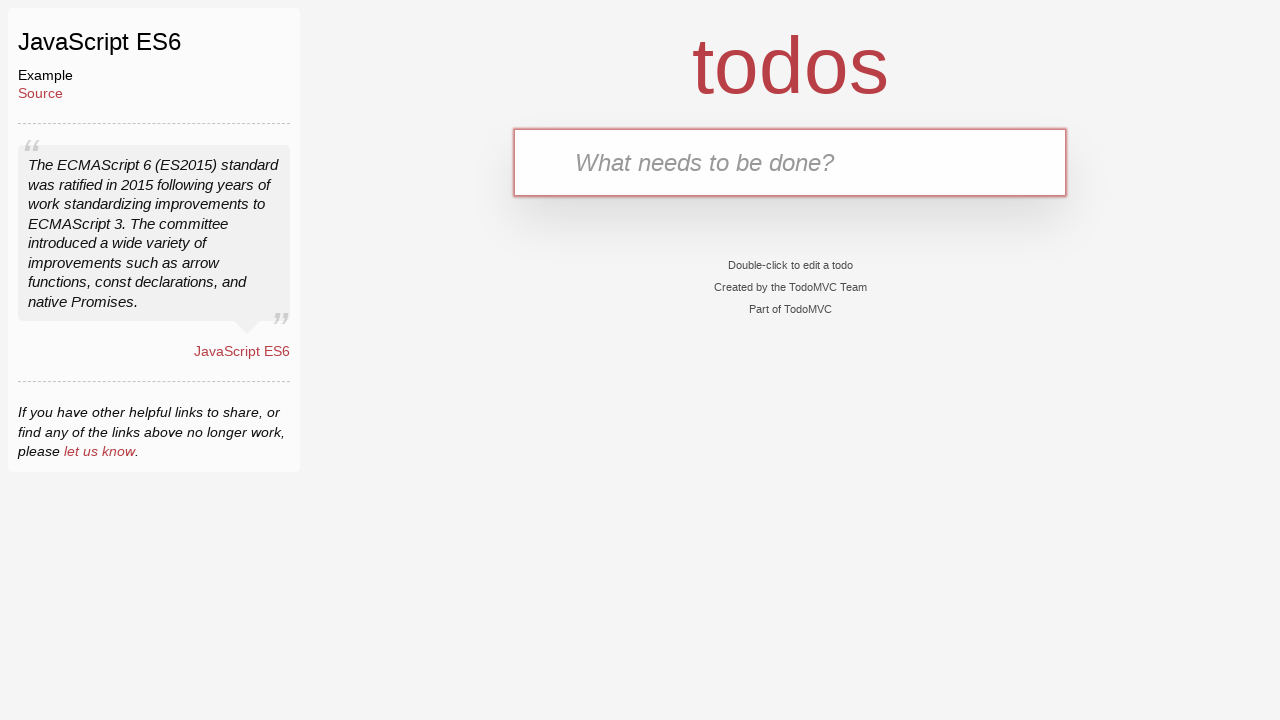

Navigated to TodoMVC application
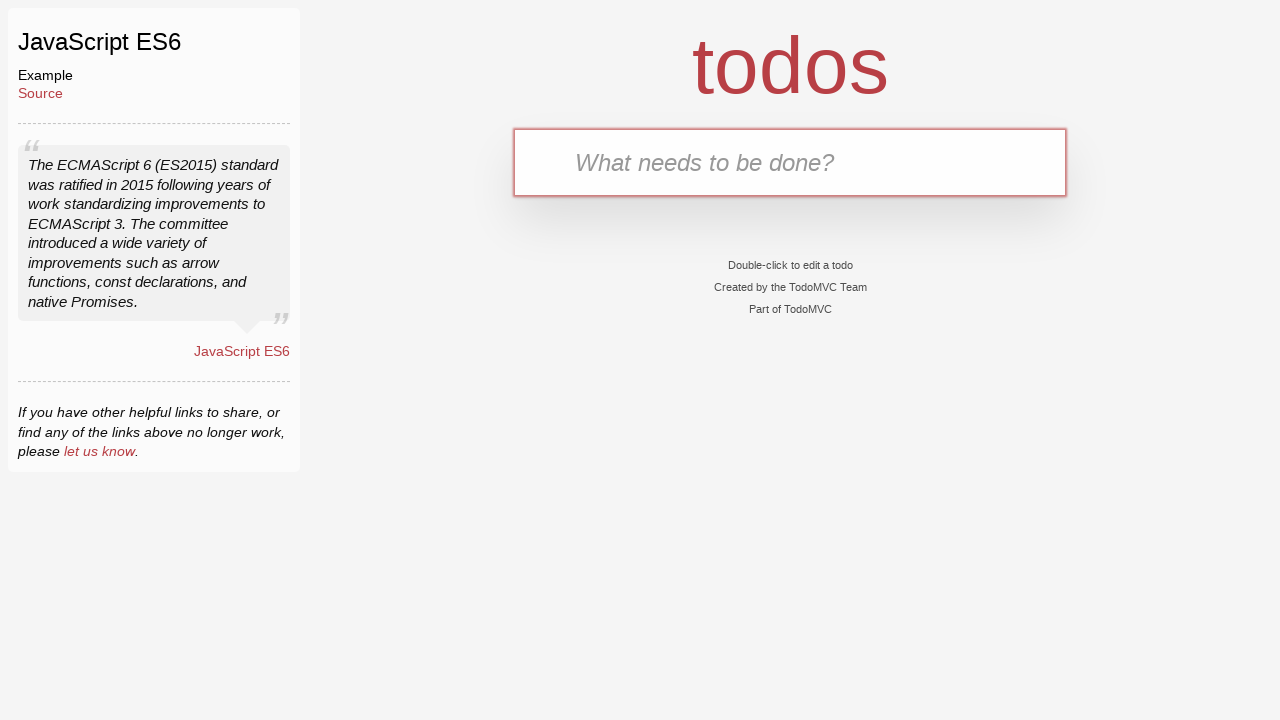

Located todo input field
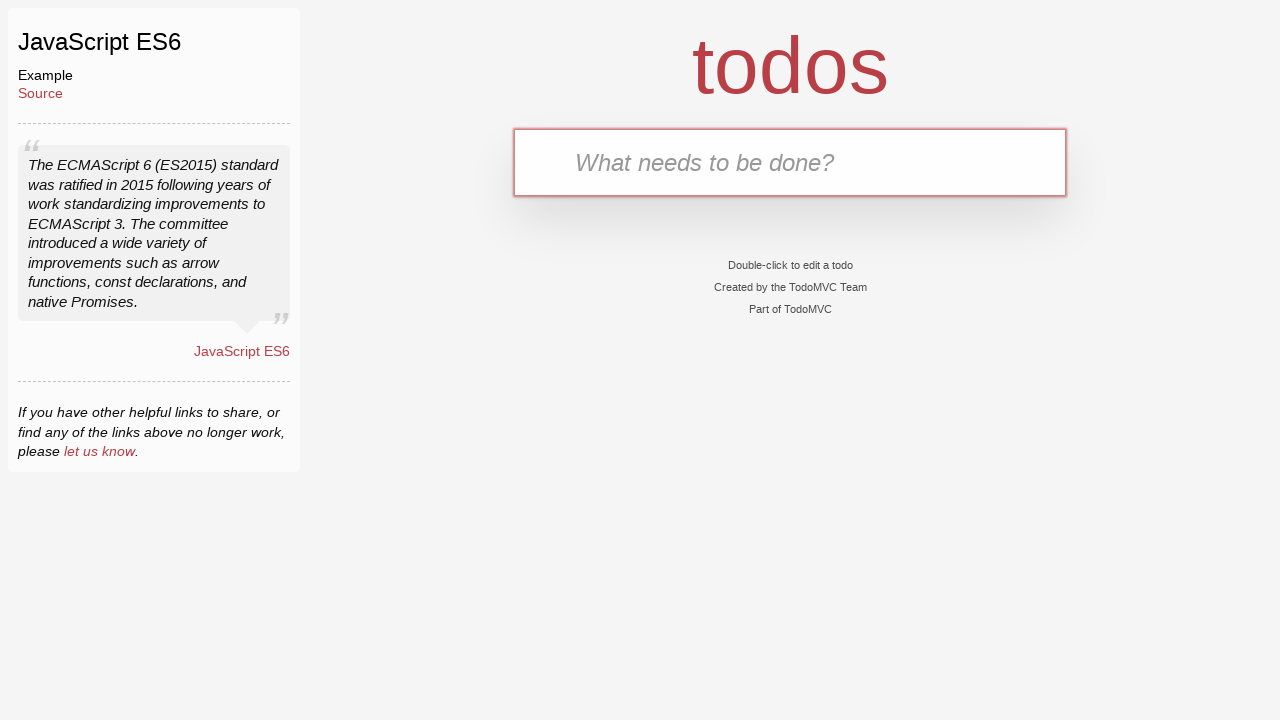

Filled todo input with 'Buy Bread' (iteration 1/100) on internal:attr=[placeholder="What needs to be done?"i]
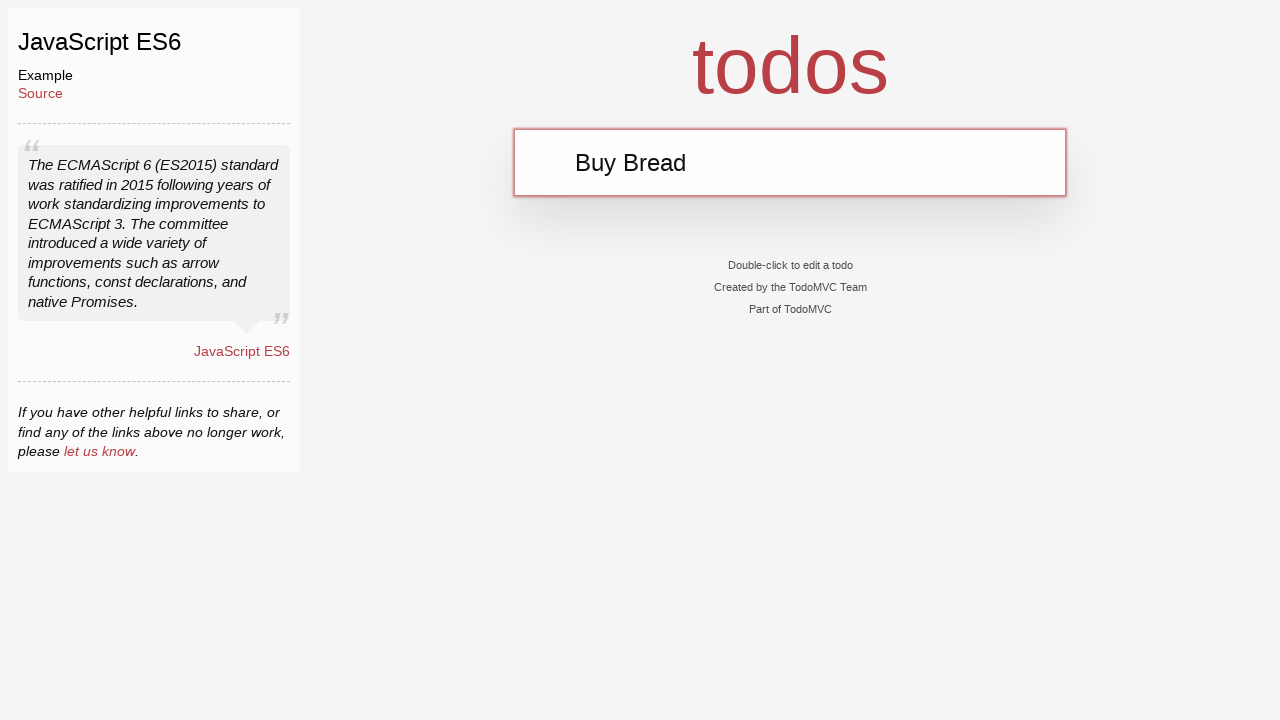

Pressed Enter to add todo item 1/100 on internal:attr=[placeholder="What needs to be done?"i]
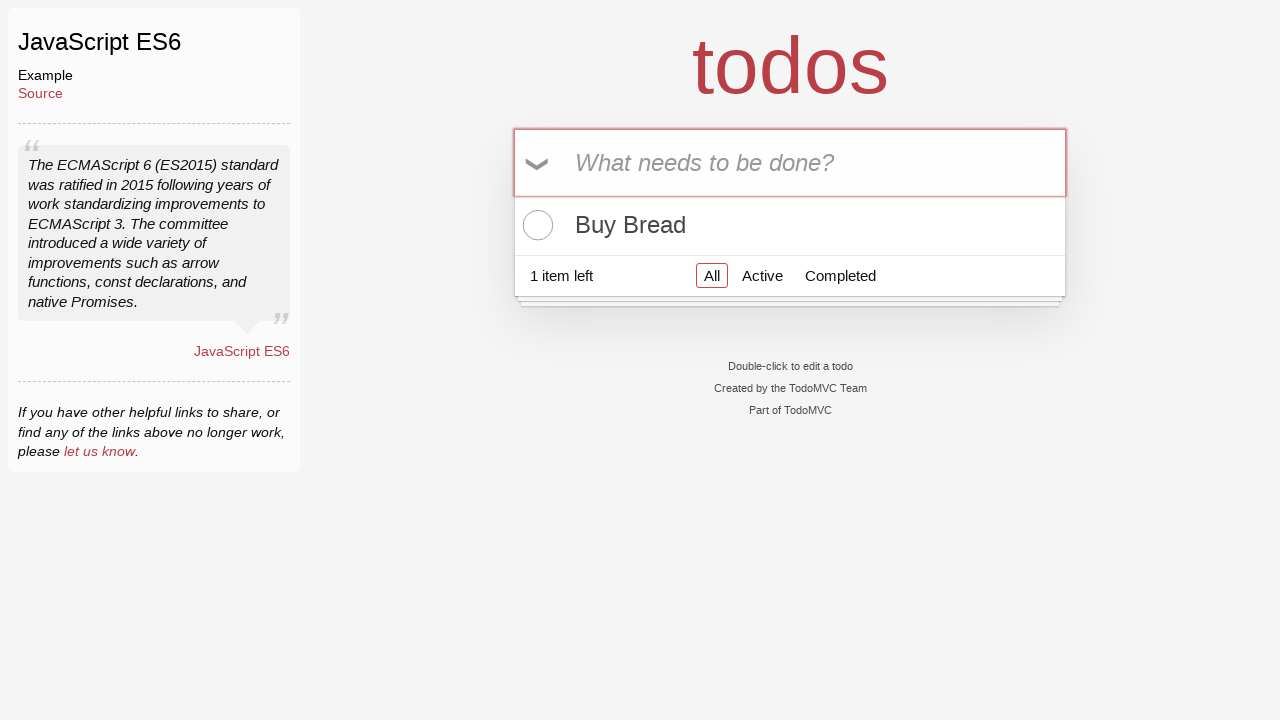

Filled todo input with 'Buy Bread' (iteration 2/100) on internal:attr=[placeholder="What needs to be done?"i]
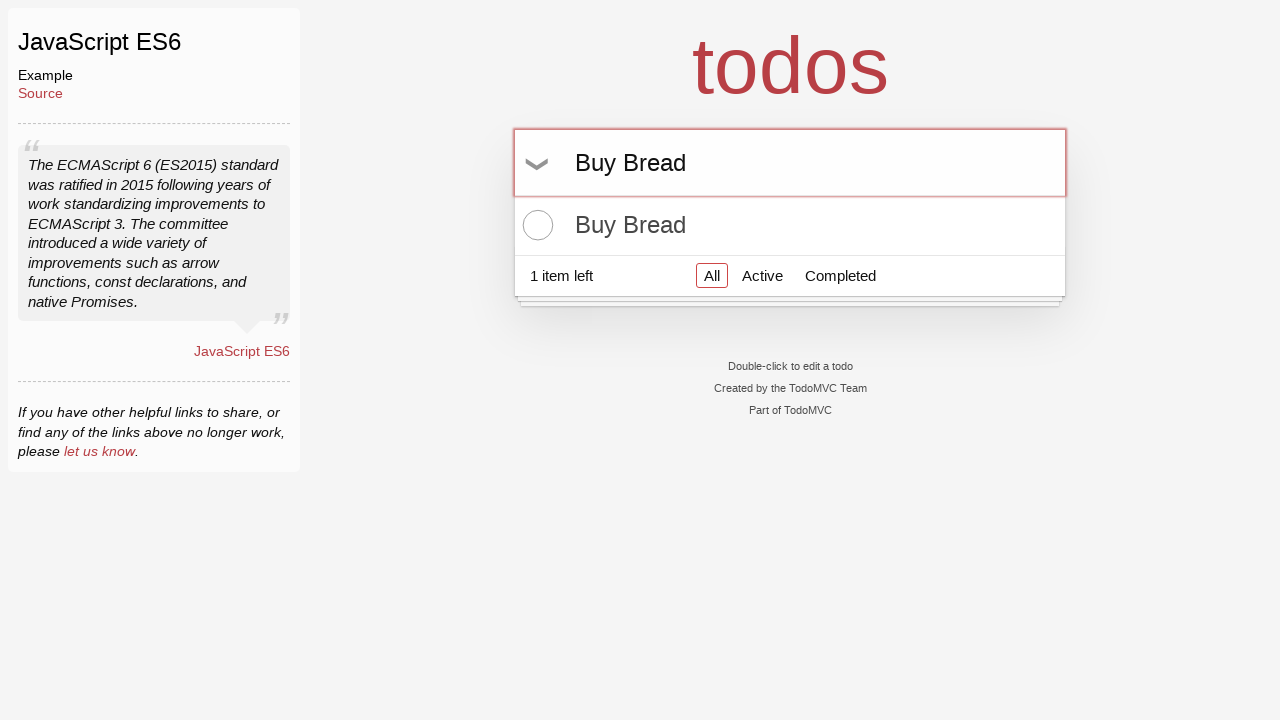

Pressed Enter to add todo item 2/100 on internal:attr=[placeholder="What needs to be done?"i]
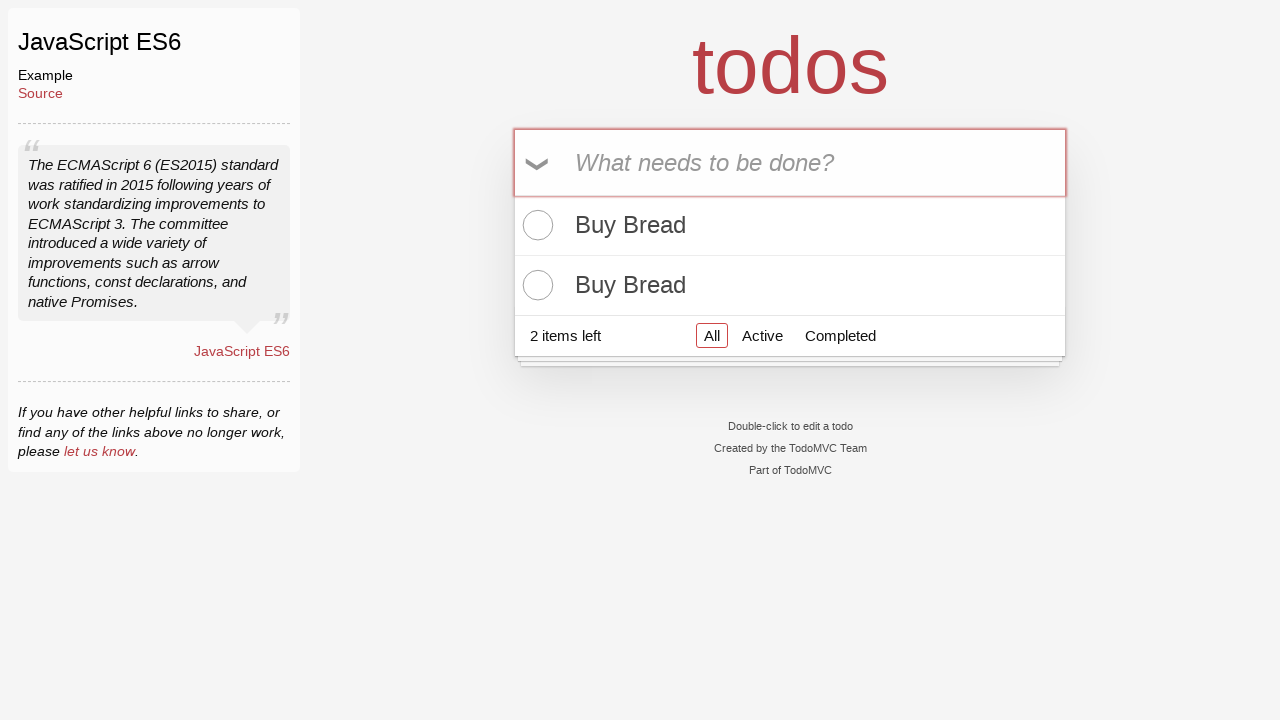

Filled todo input with 'Buy Bread' (iteration 3/100) on internal:attr=[placeholder="What needs to be done?"i]
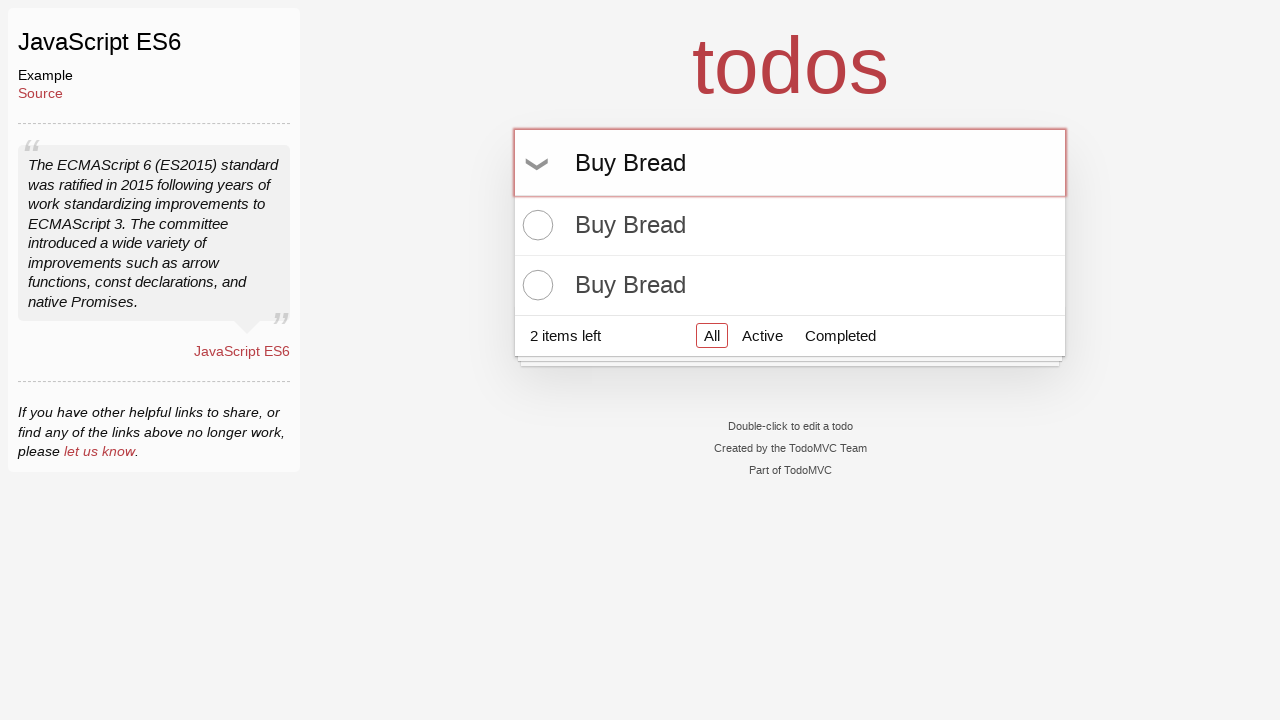

Pressed Enter to add todo item 3/100 on internal:attr=[placeholder="What needs to be done?"i]
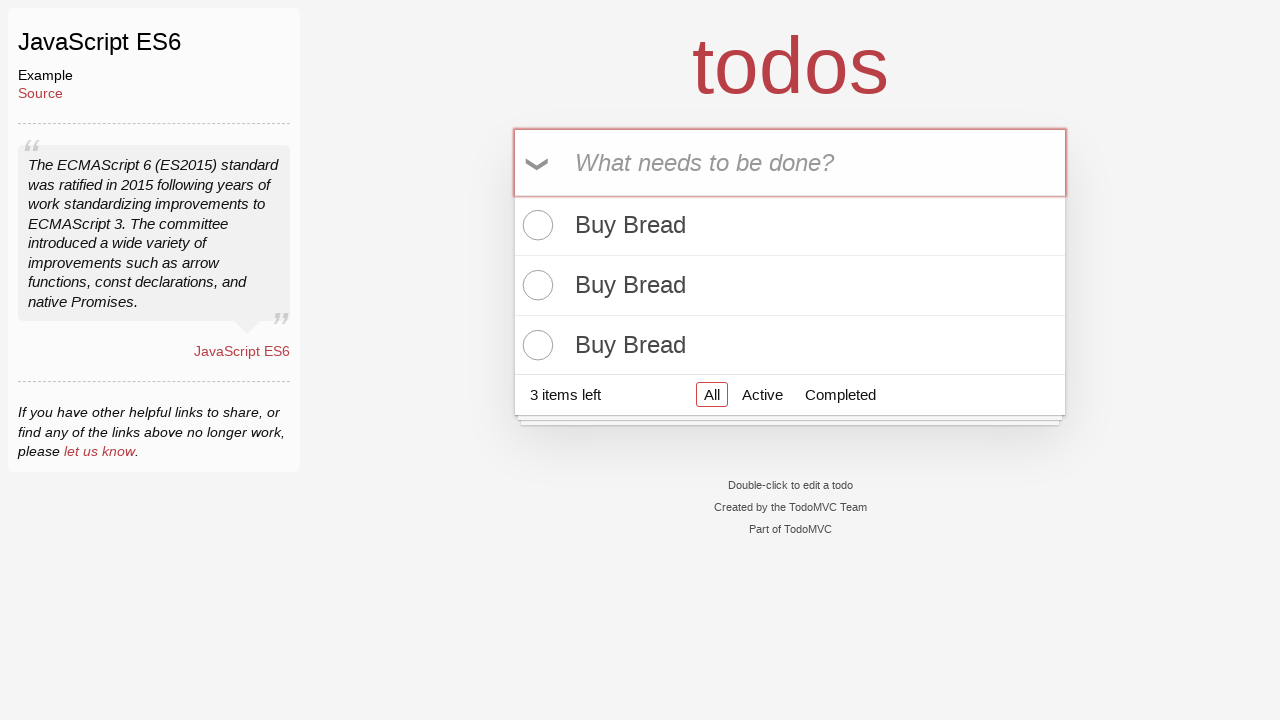

Filled todo input with 'Buy Bread' (iteration 4/100) on internal:attr=[placeholder="What needs to be done?"i]
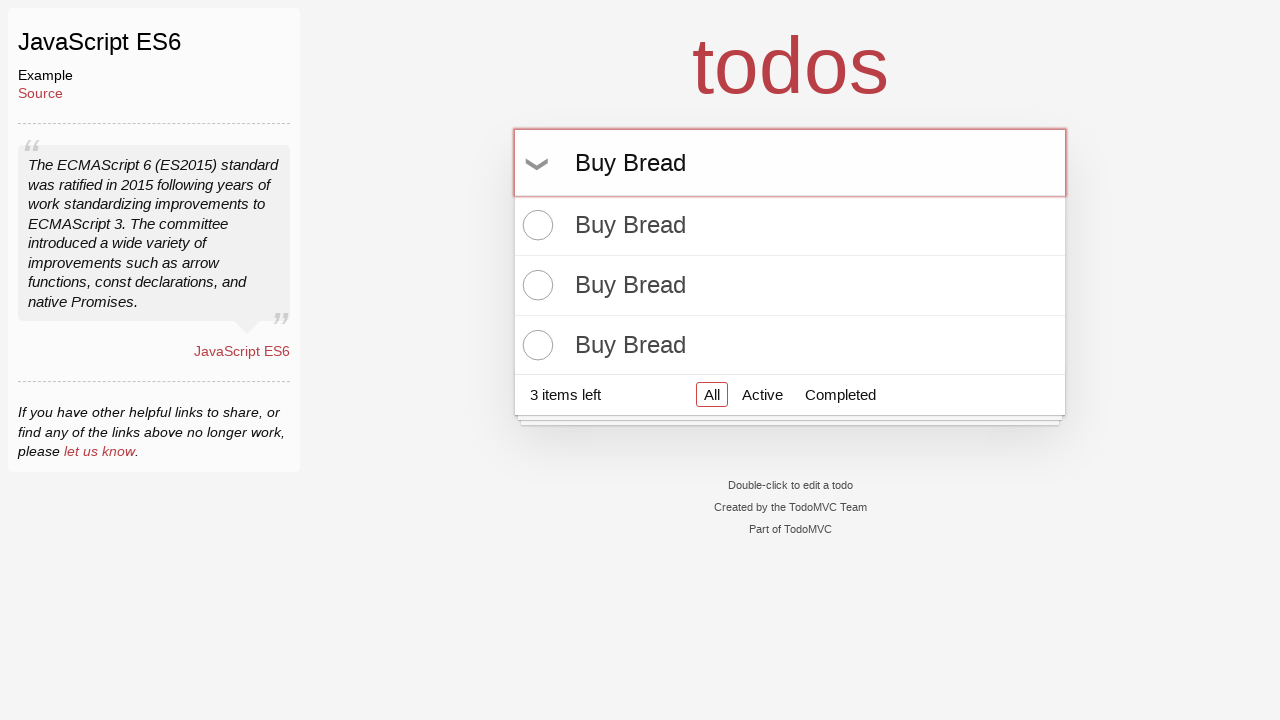

Pressed Enter to add todo item 4/100 on internal:attr=[placeholder="What needs to be done?"i]
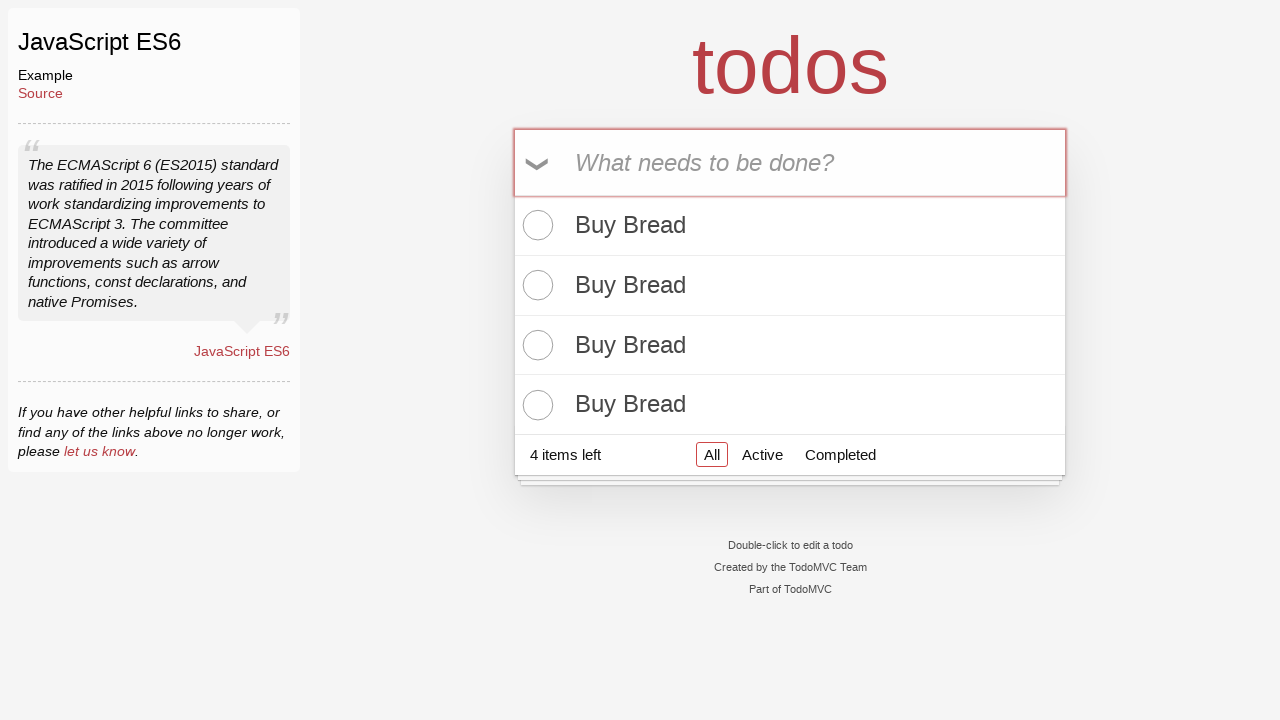

Filled todo input with 'Buy Bread' (iteration 5/100) on internal:attr=[placeholder="What needs to be done?"i]
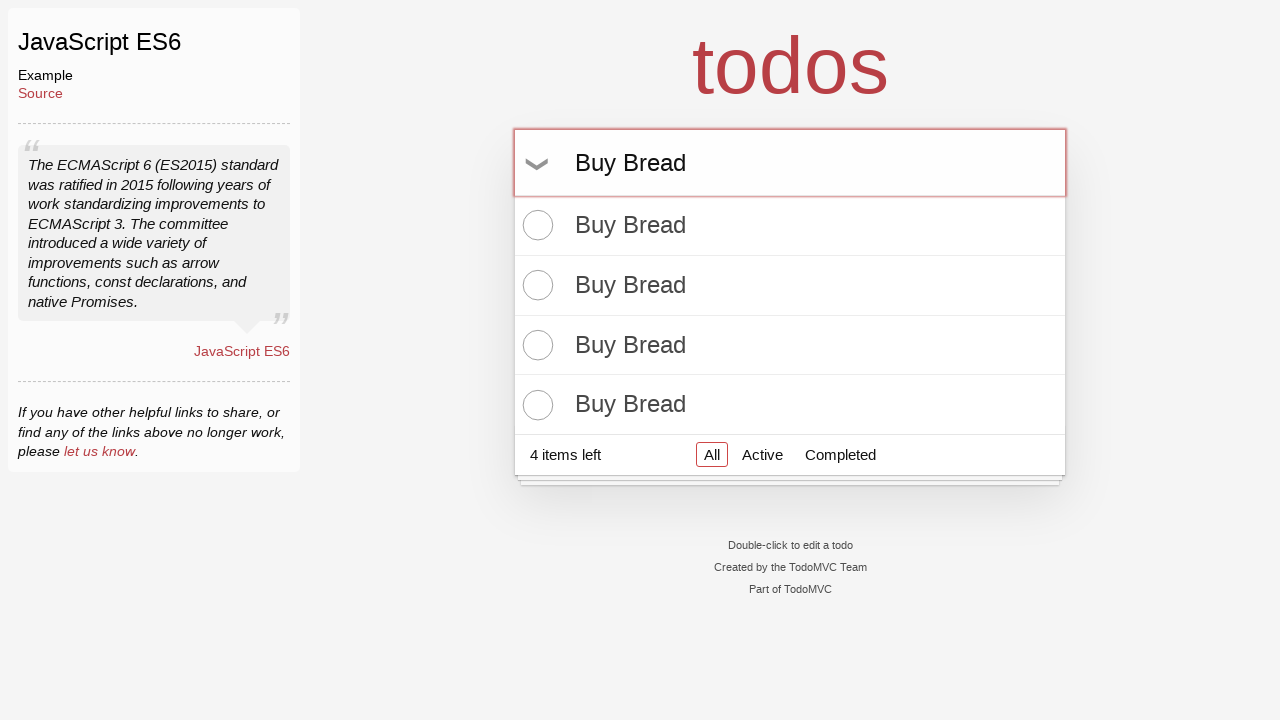

Pressed Enter to add todo item 5/100 on internal:attr=[placeholder="What needs to be done?"i]
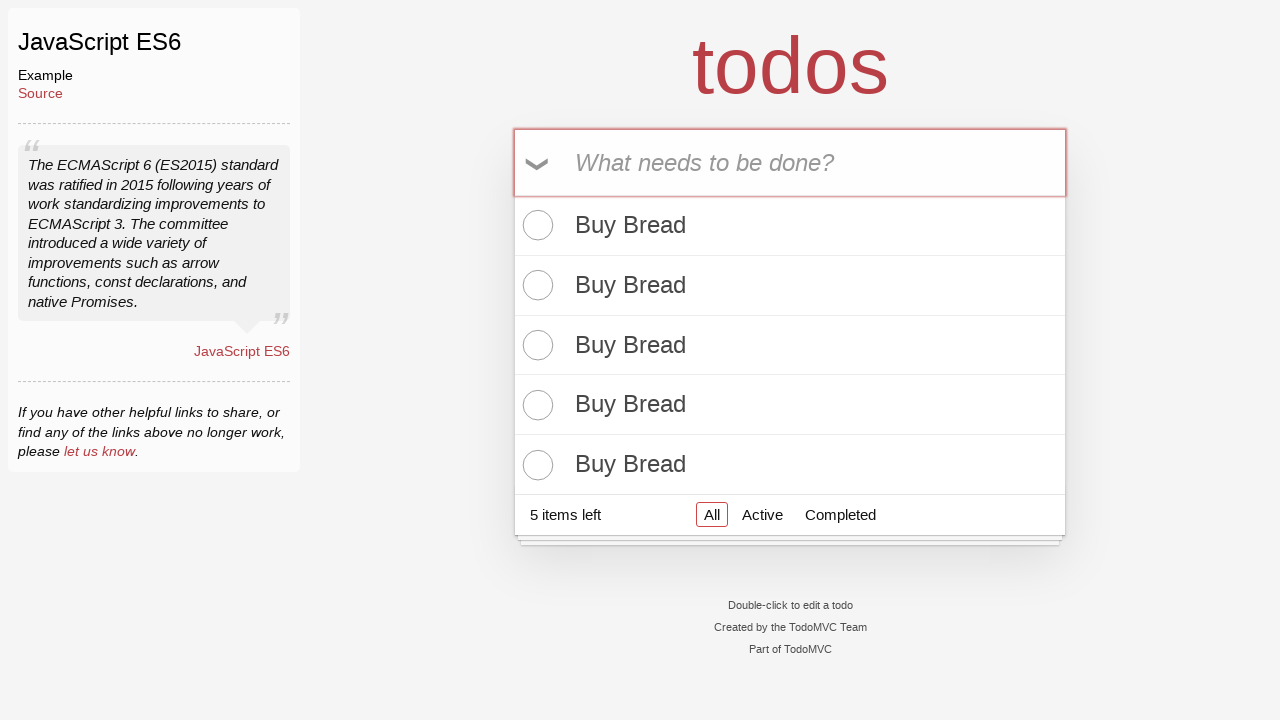

Filled todo input with 'Buy Bread' (iteration 6/100) on internal:attr=[placeholder="What needs to be done?"i]
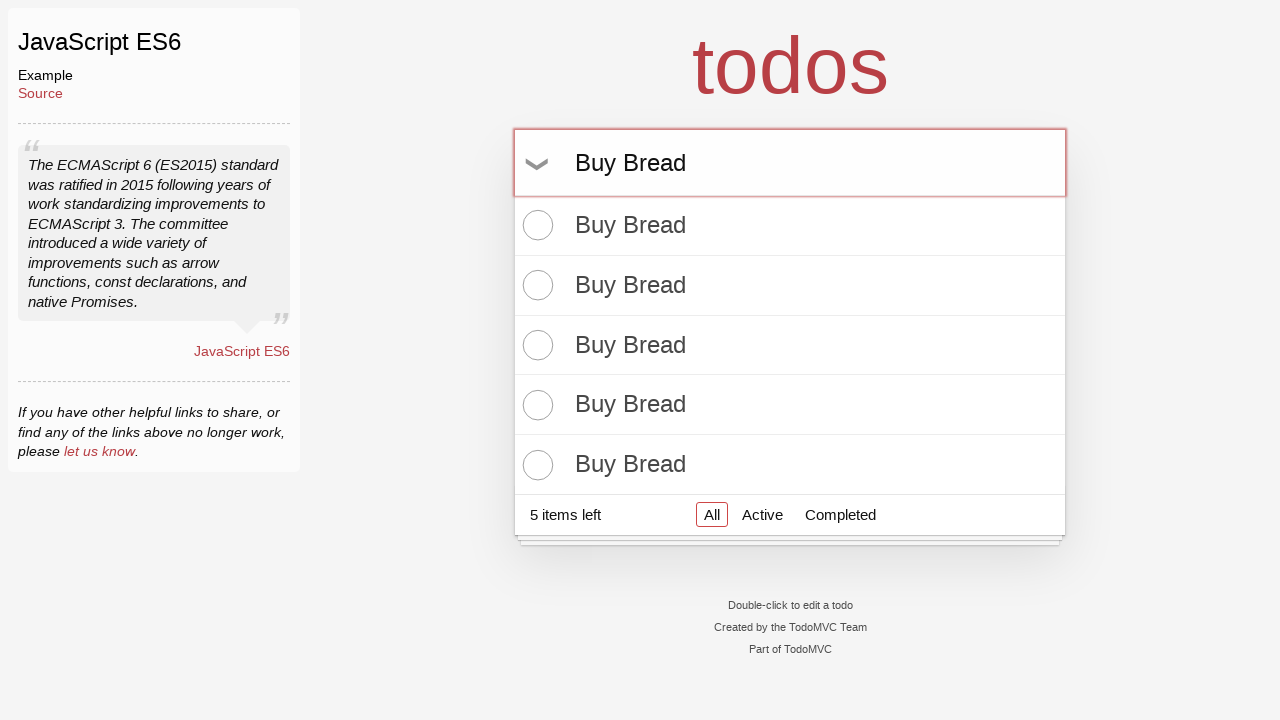

Pressed Enter to add todo item 6/100 on internal:attr=[placeholder="What needs to be done?"i]
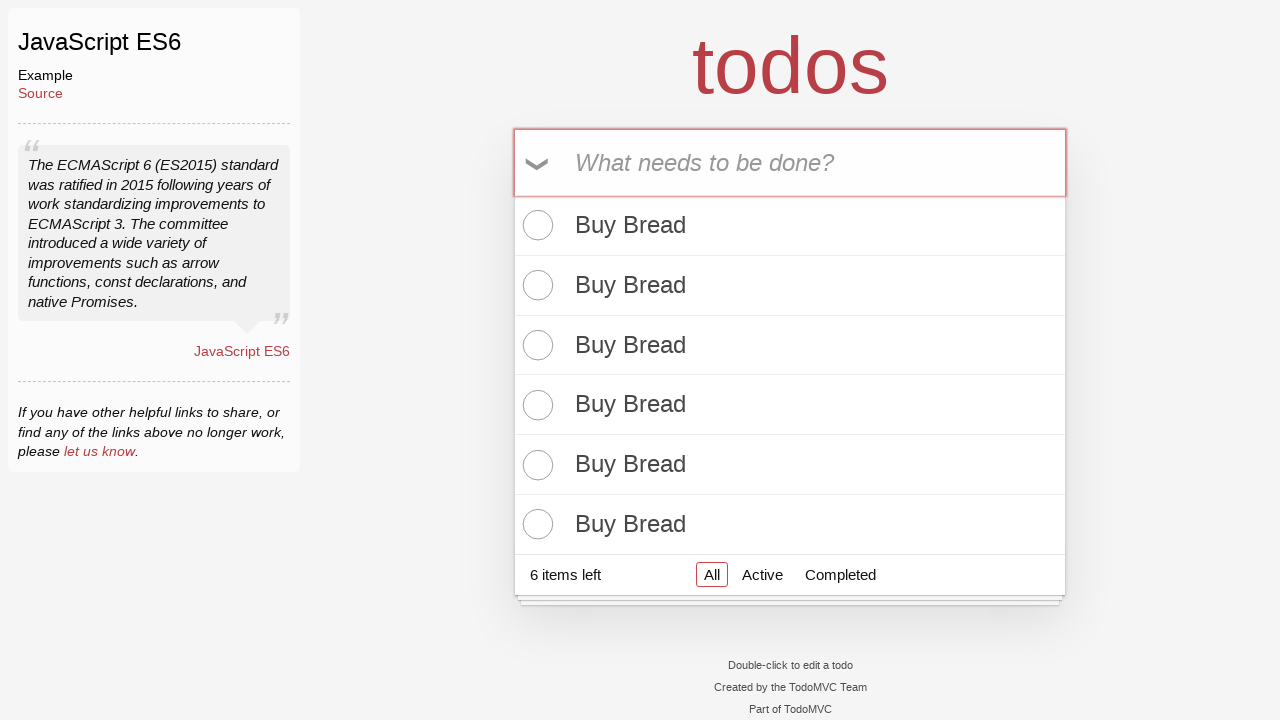

Filled todo input with 'Buy Bread' (iteration 7/100) on internal:attr=[placeholder="What needs to be done?"i]
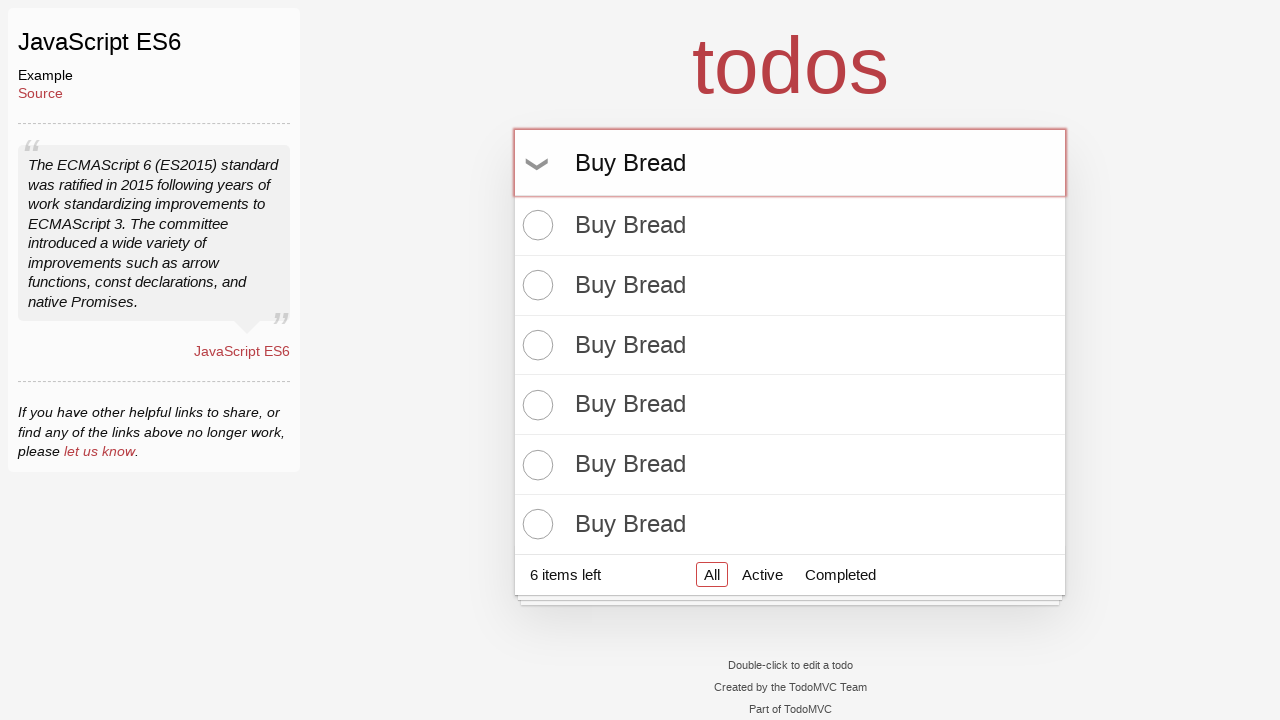

Pressed Enter to add todo item 7/100 on internal:attr=[placeholder="What needs to be done?"i]
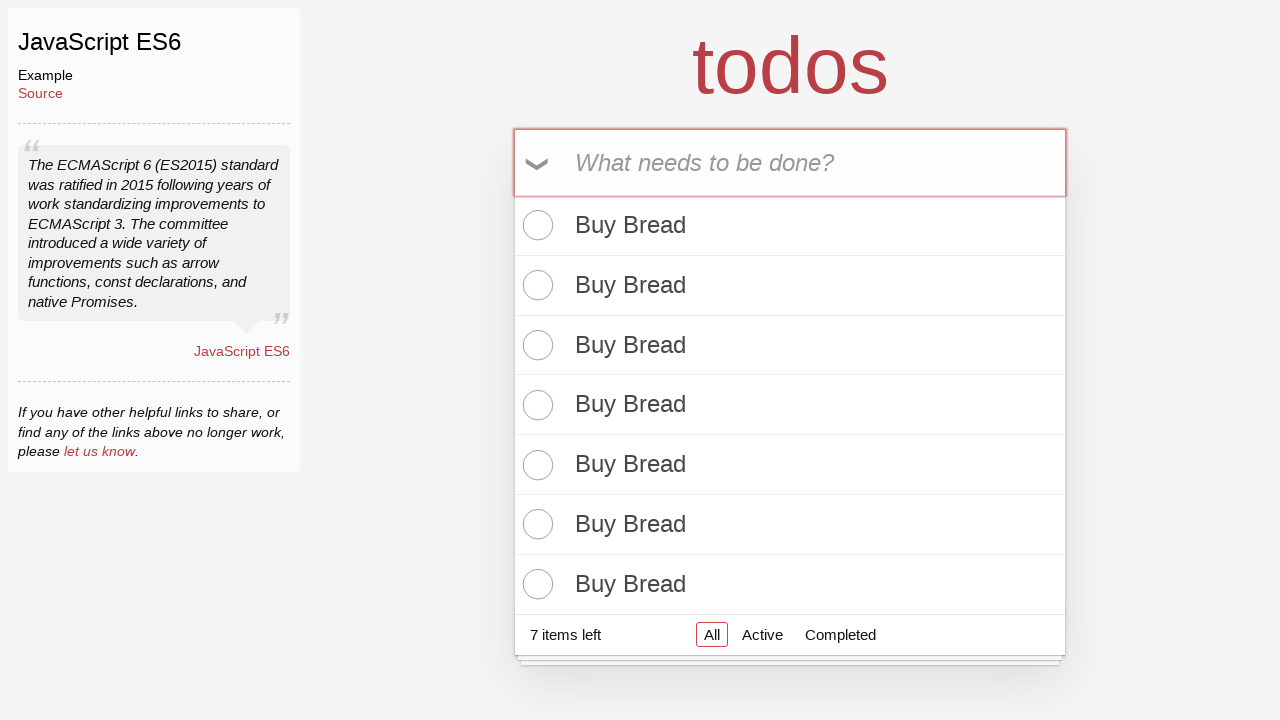

Filled todo input with 'Buy Bread' (iteration 8/100) on internal:attr=[placeholder="What needs to be done?"i]
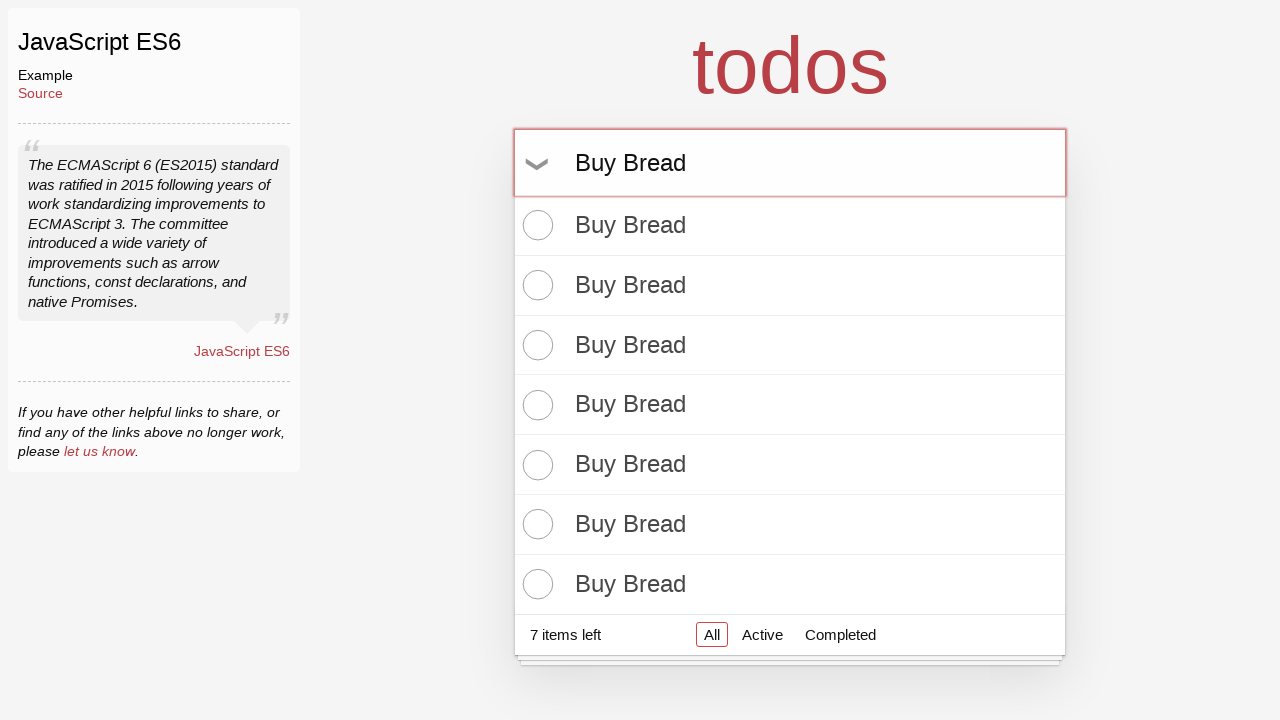

Pressed Enter to add todo item 8/100 on internal:attr=[placeholder="What needs to be done?"i]
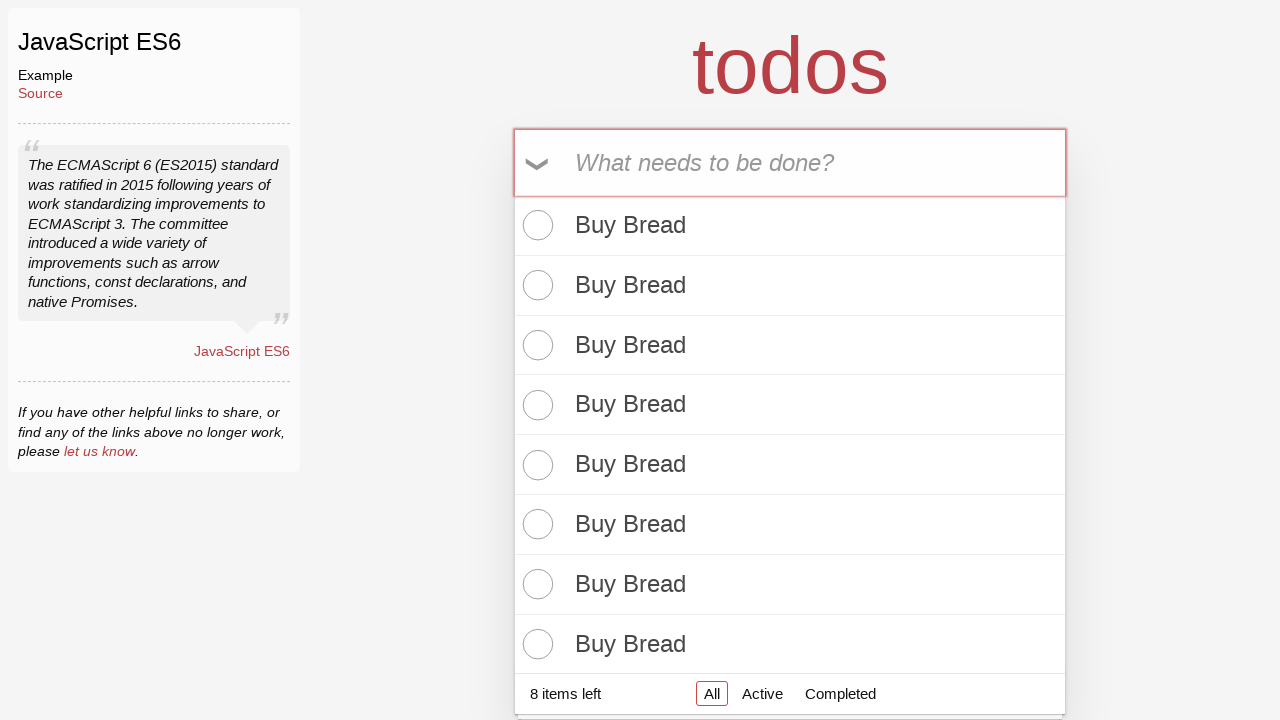

Filled todo input with 'Buy Bread' (iteration 9/100) on internal:attr=[placeholder="What needs to be done?"i]
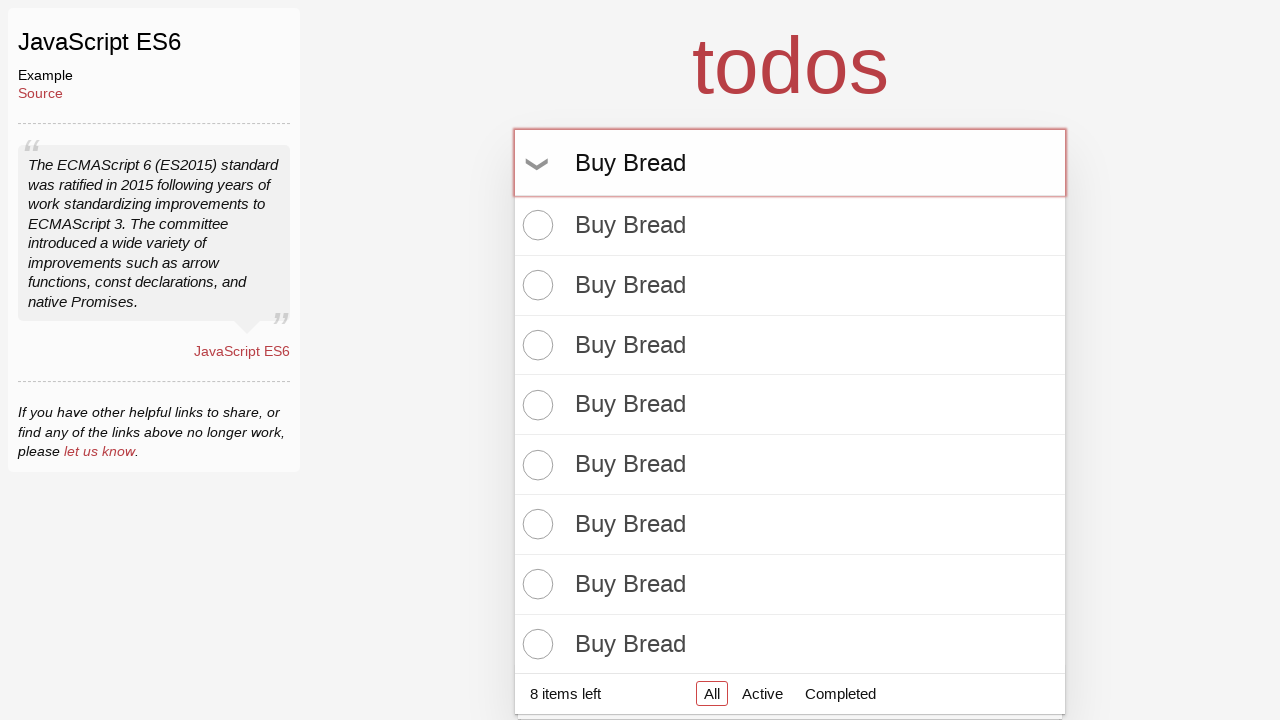

Pressed Enter to add todo item 9/100 on internal:attr=[placeholder="What needs to be done?"i]
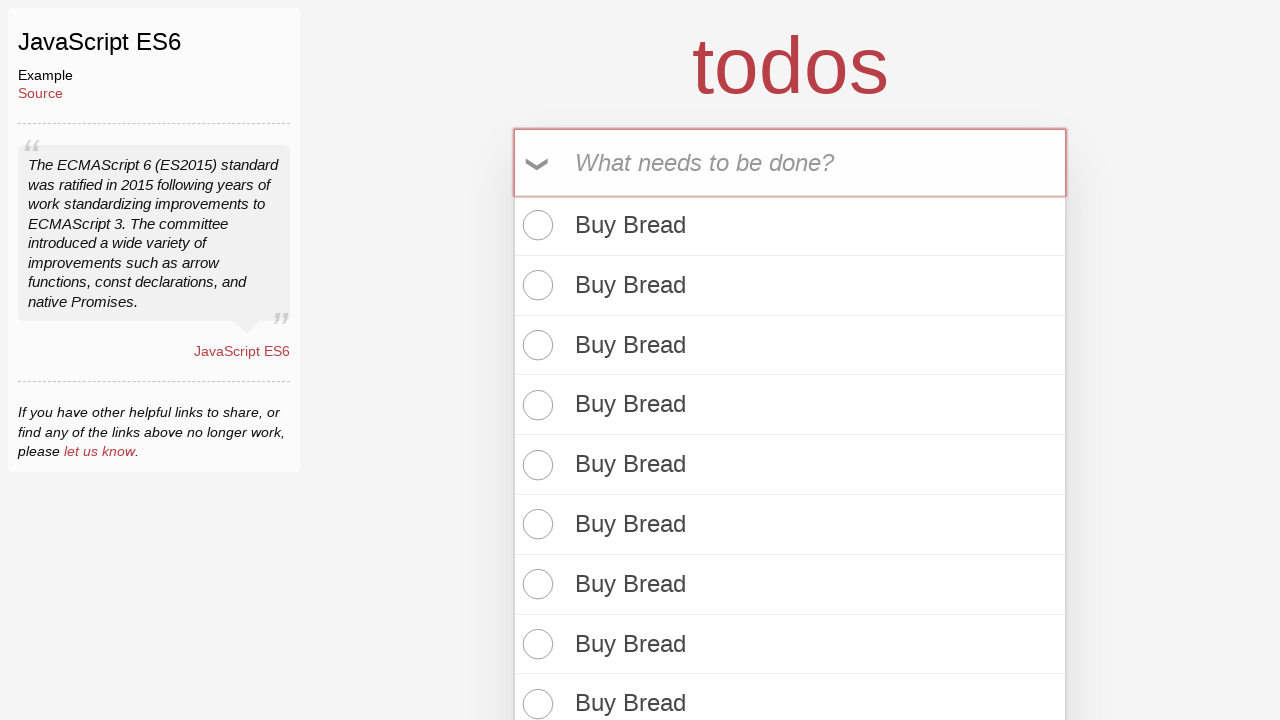

Filled todo input with 'Buy Bread' (iteration 10/100) on internal:attr=[placeholder="What needs to be done?"i]
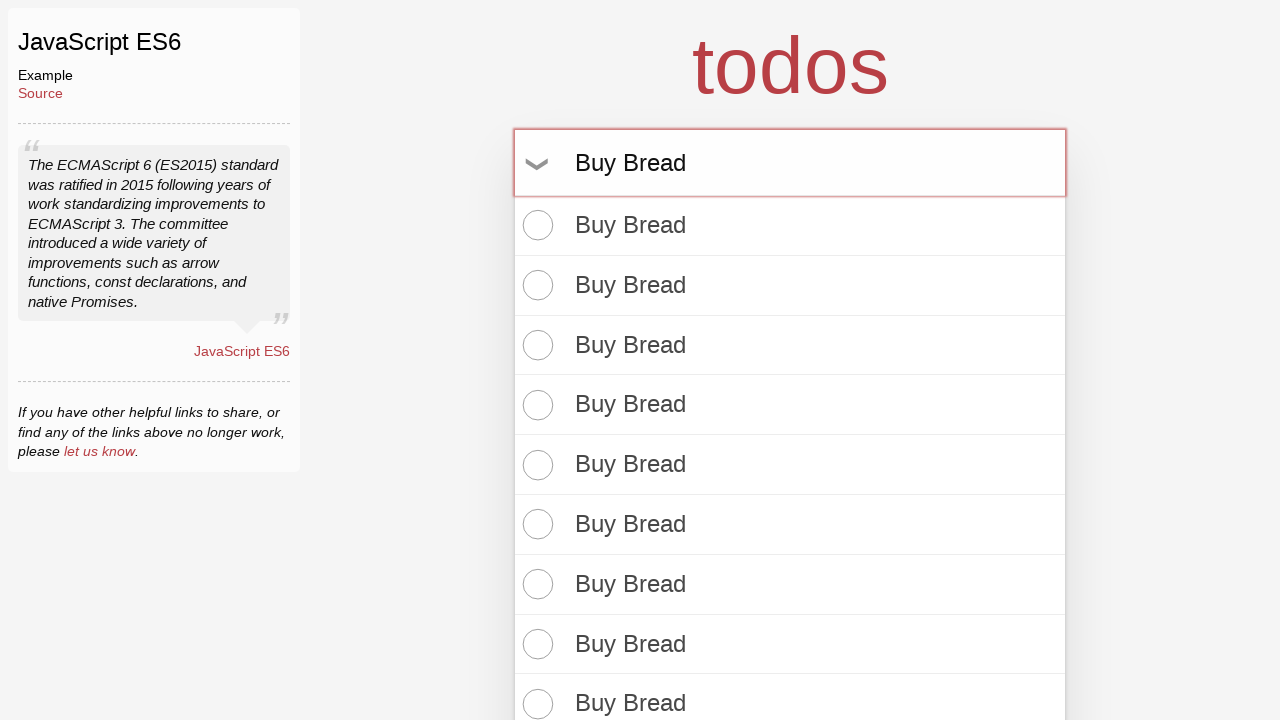

Pressed Enter to add todo item 10/100 on internal:attr=[placeholder="What needs to be done?"i]
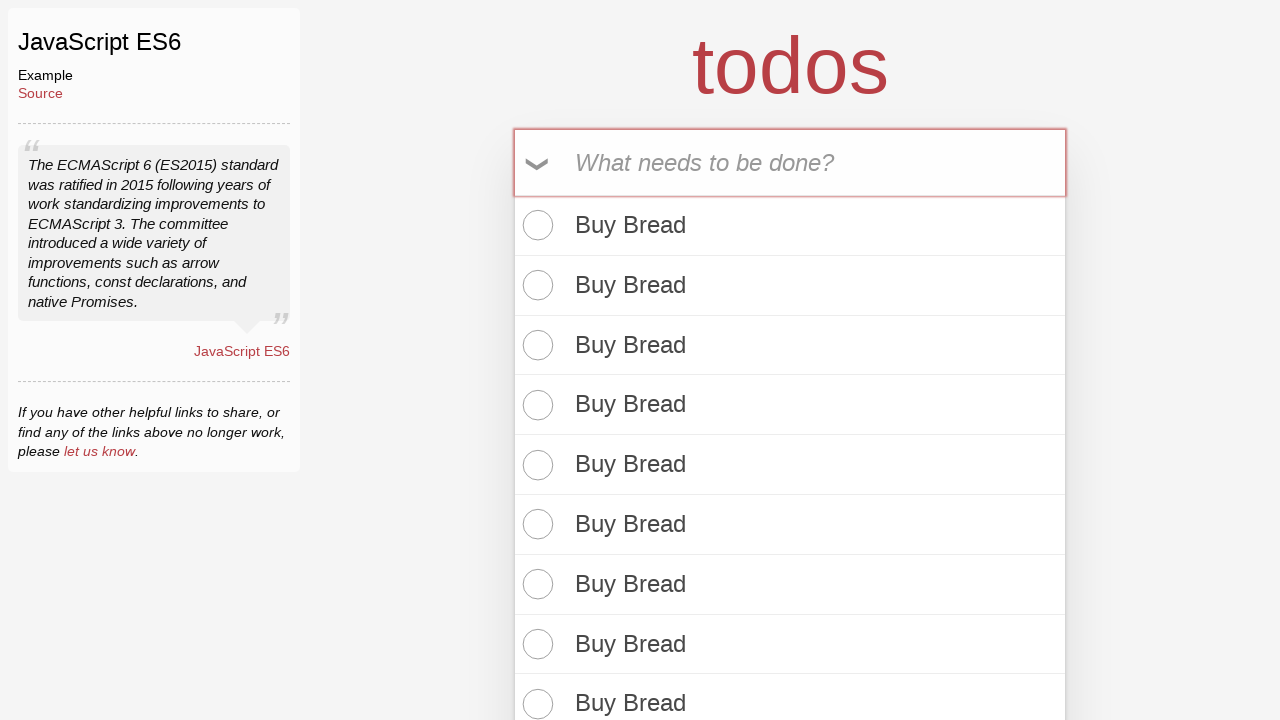

Filled todo input with 'Buy Bread' (iteration 11/100) on internal:attr=[placeholder="What needs to be done?"i]
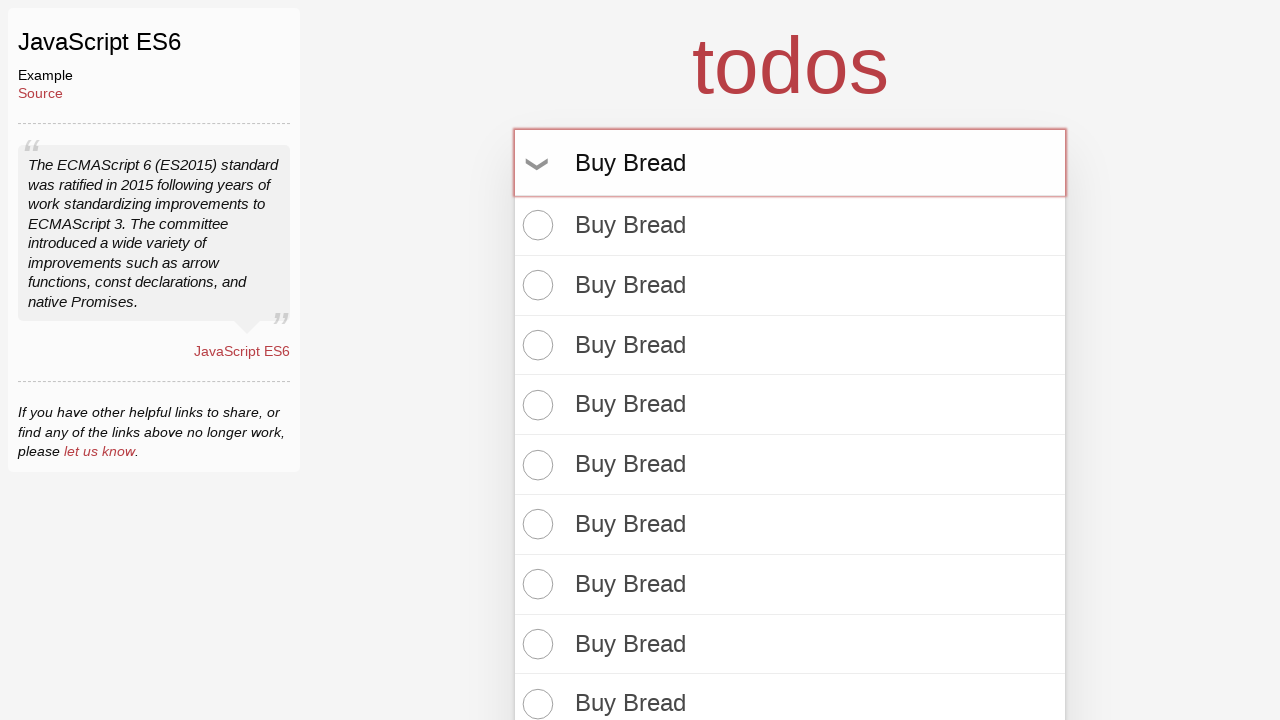

Pressed Enter to add todo item 11/100 on internal:attr=[placeholder="What needs to be done?"i]
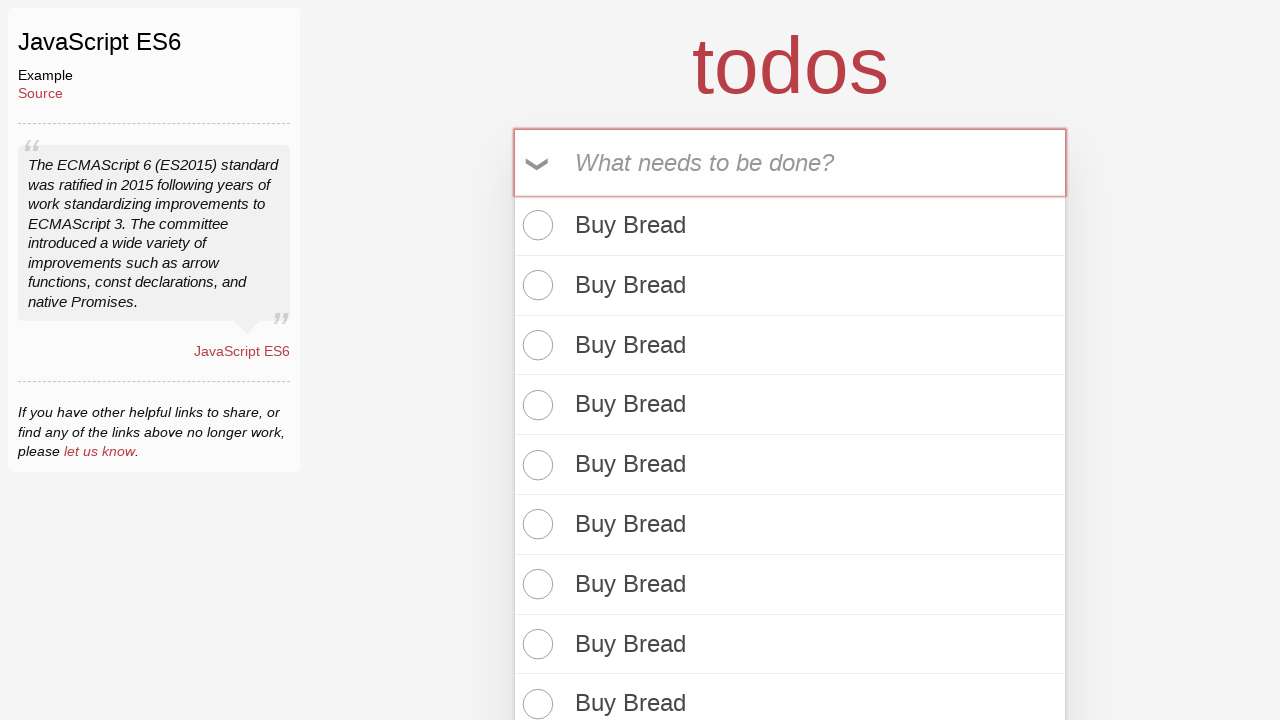

Filled todo input with 'Buy Bread' (iteration 12/100) on internal:attr=[placeholder="What needs to be done?"i]
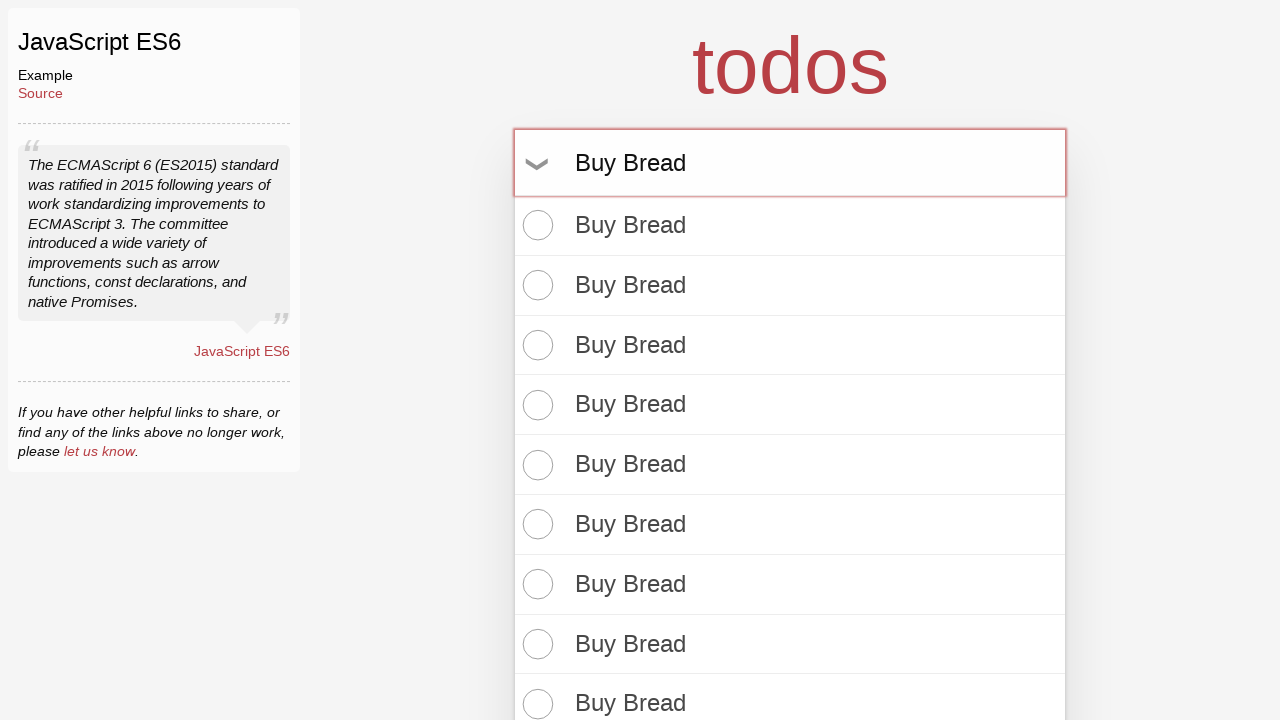

Pressed Enter to add todo item 12/100 on internal:attr=[placeholder="What needs to be done?"i]
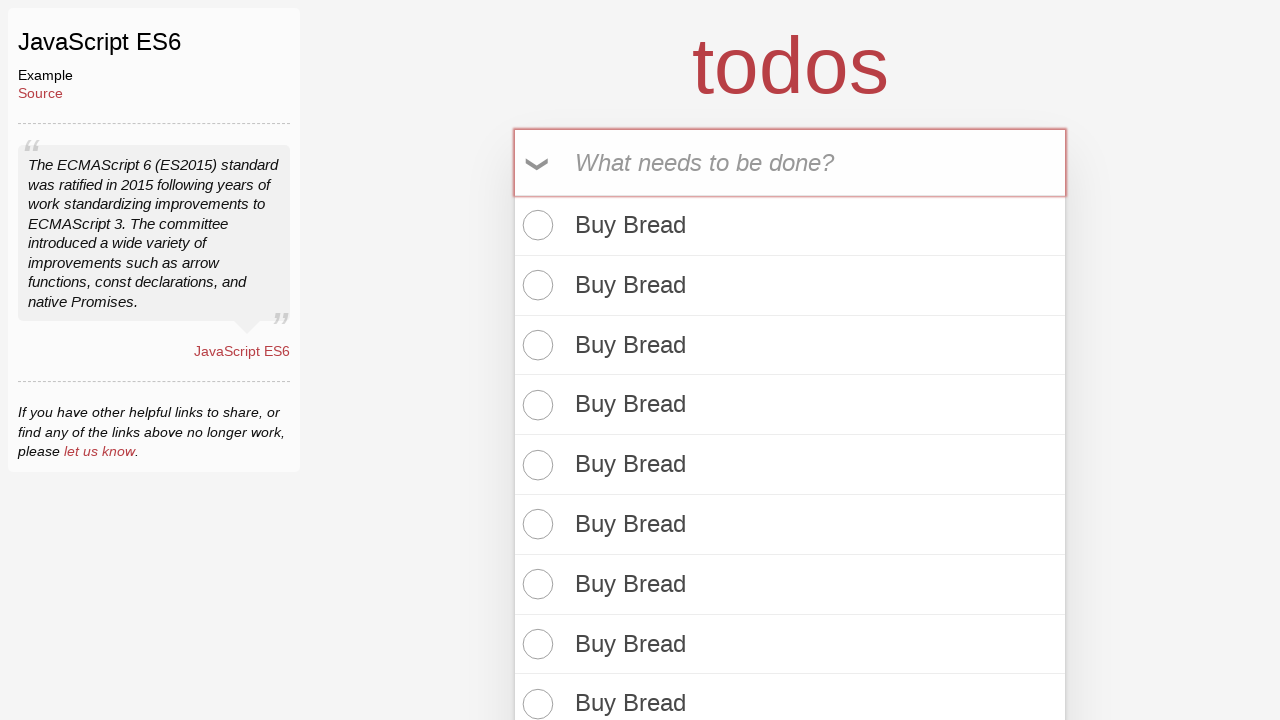

Filled todo input with 'Buy Bread' (iteration 13/100) on internal:attr=[placeholder="What needs to be done?"i]
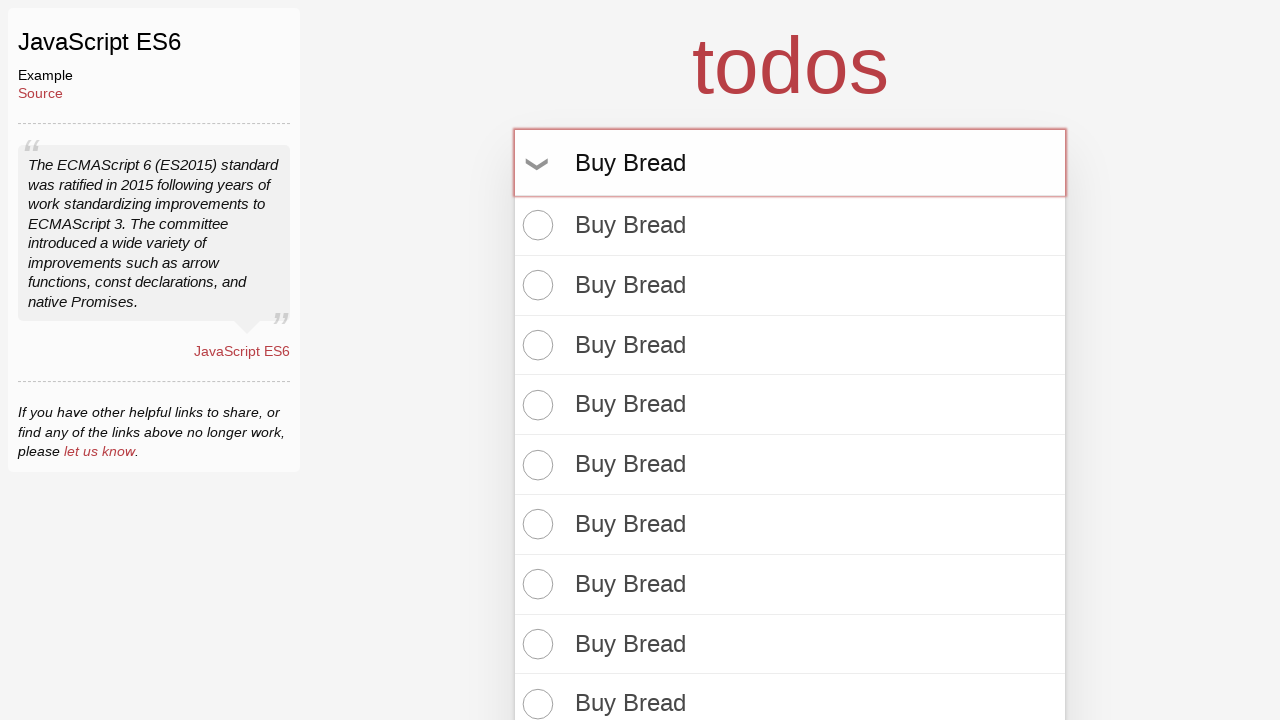

Pressed Enter to add todo item 13/100 on internal:attr=[placeholder="What needs to be done?"i]
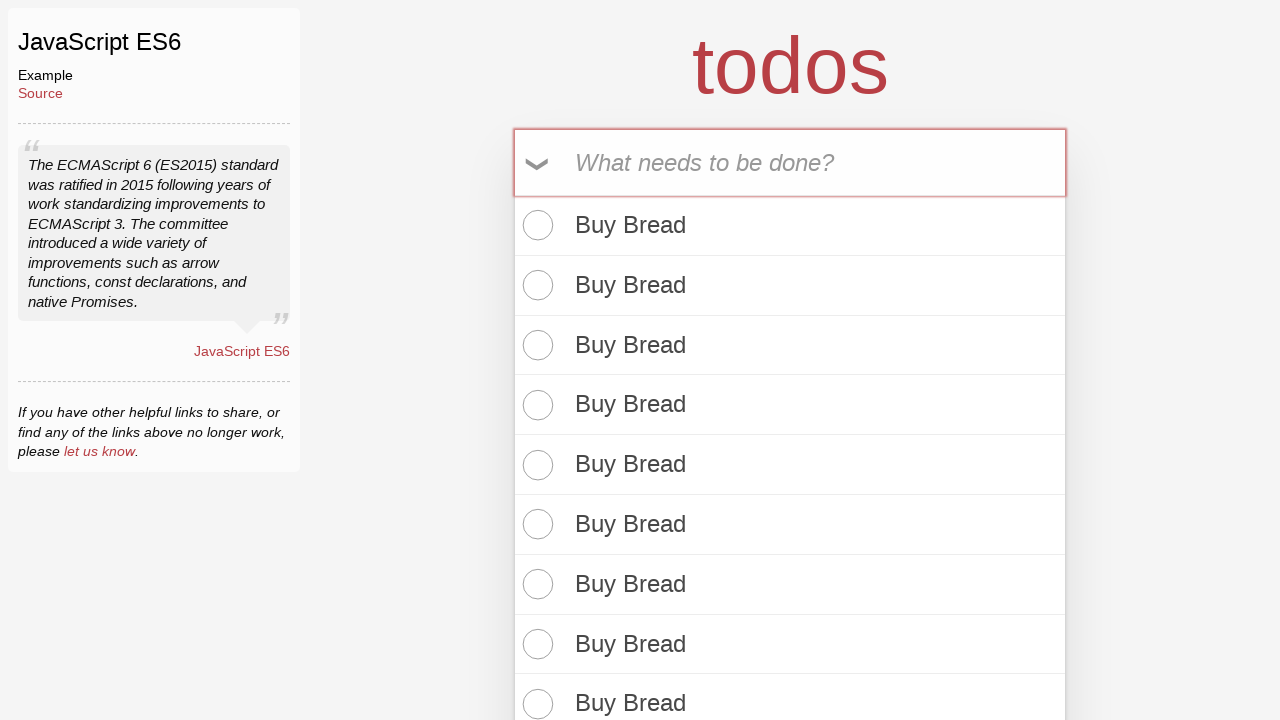

Filled todo input with 'Buy Bread' (iteration 14/100) on internal:attr=[placeholder="What needs to be done?"i]
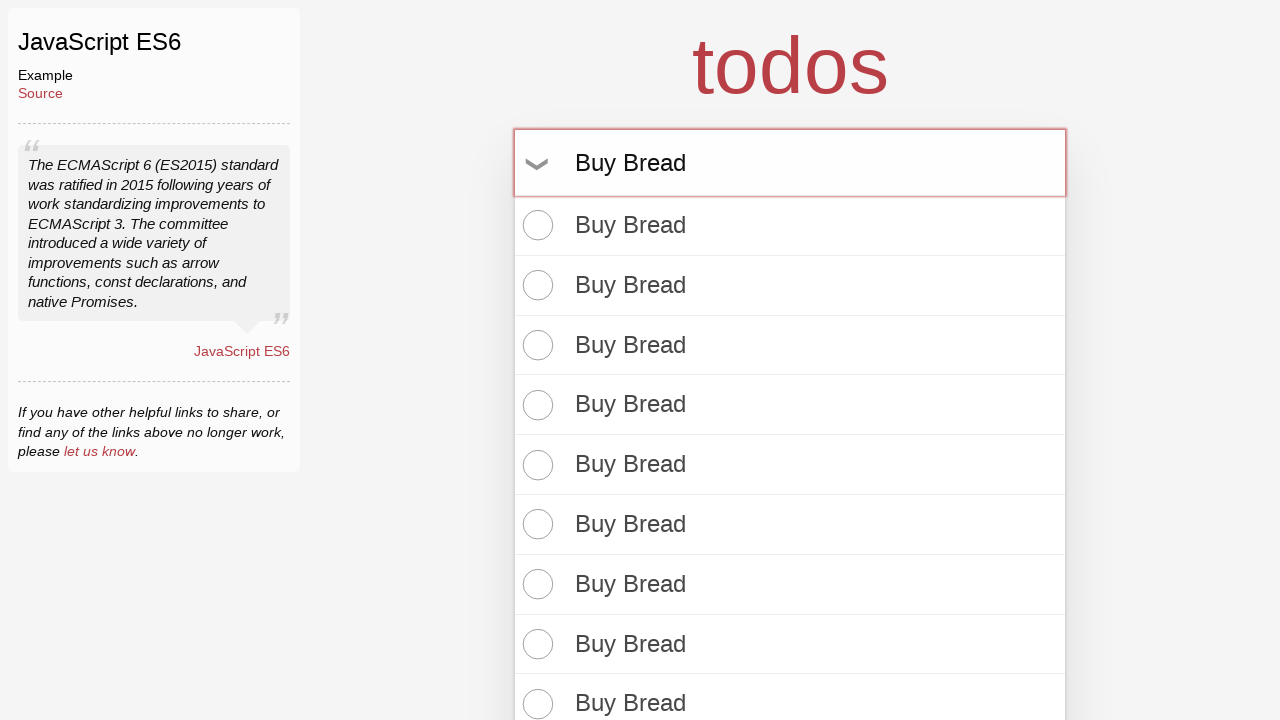

Pressed Enter to add todo item 14/100 on internal:attr=[placeholder="What needs to be done?"i]
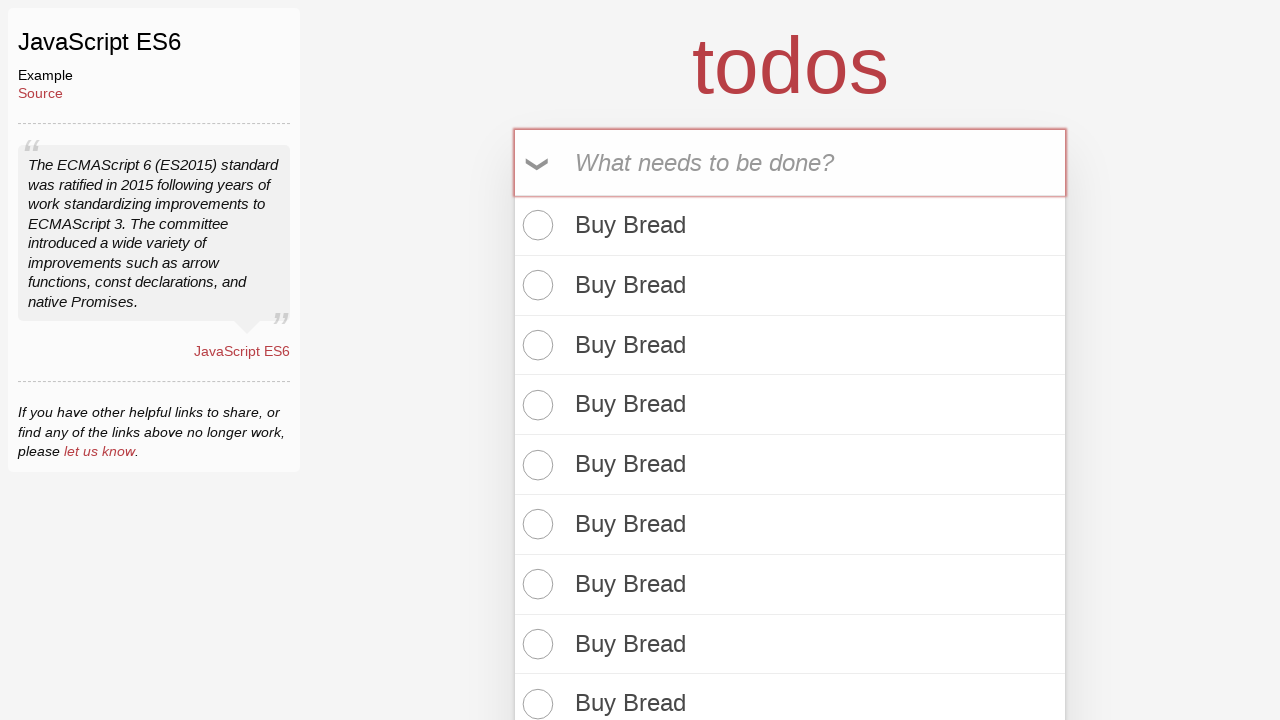

Filled todo input with 'Buy Bread' (iteration 15/100) on internal:attr=[placeholder="What needs to be done?"i]
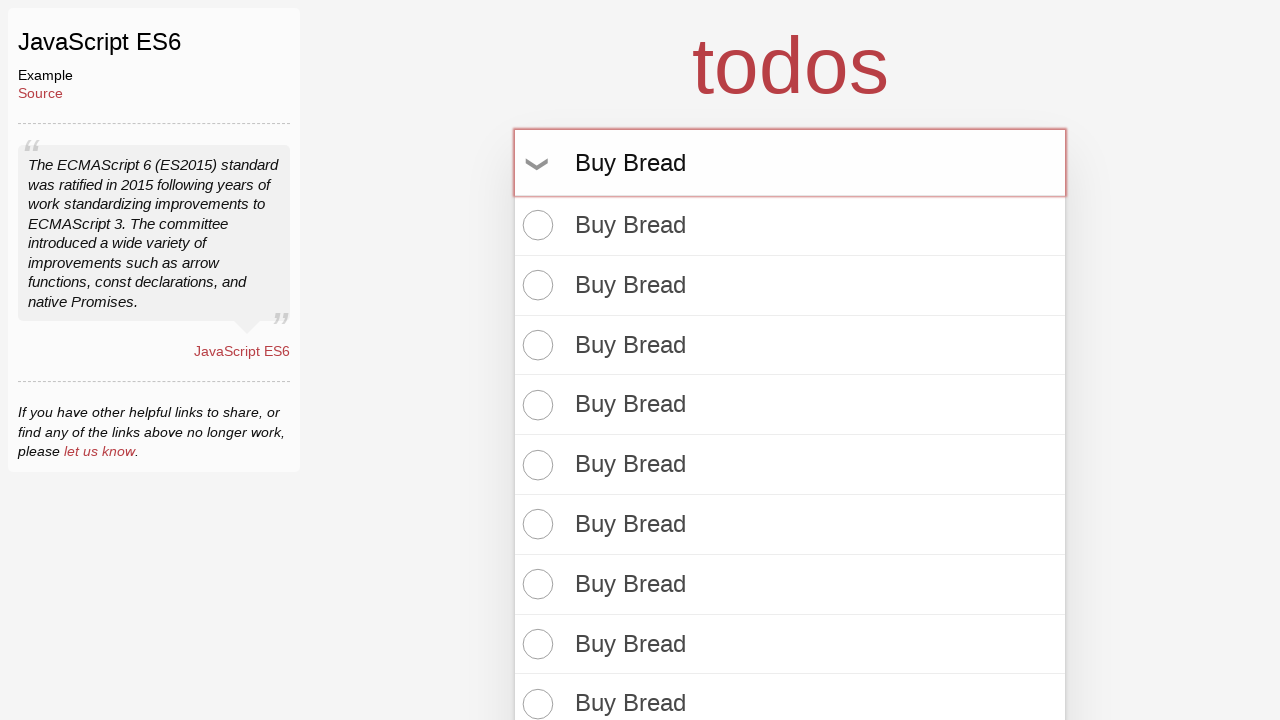

Pressed Enter to add todo item 15/100 on internal:attr=[placeholder="What needs to be done?"i]
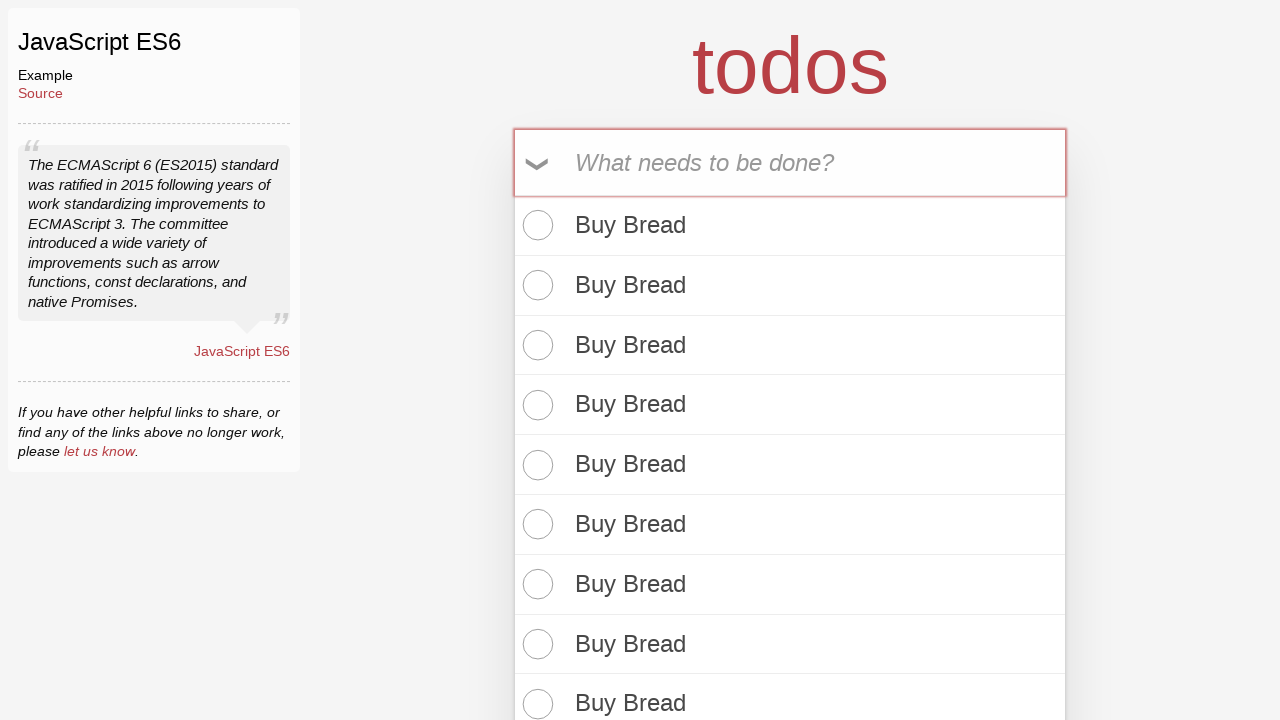

Filled todo input with 'Buy Bread' (iteration 16/100) on internal:attr=[placeholder="What needs to be done?"i]
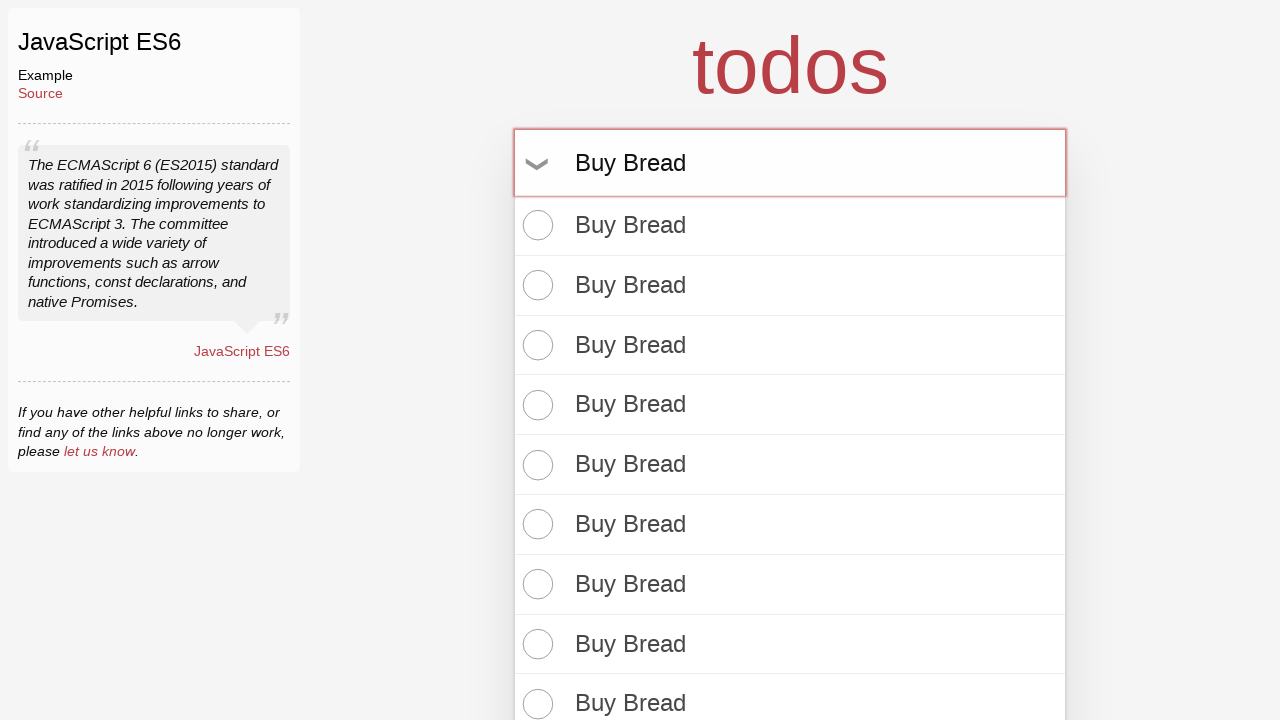

Pressed Enter to add todo item 16/100 on internal:attr=[placeholder="What needs to be done?"i]
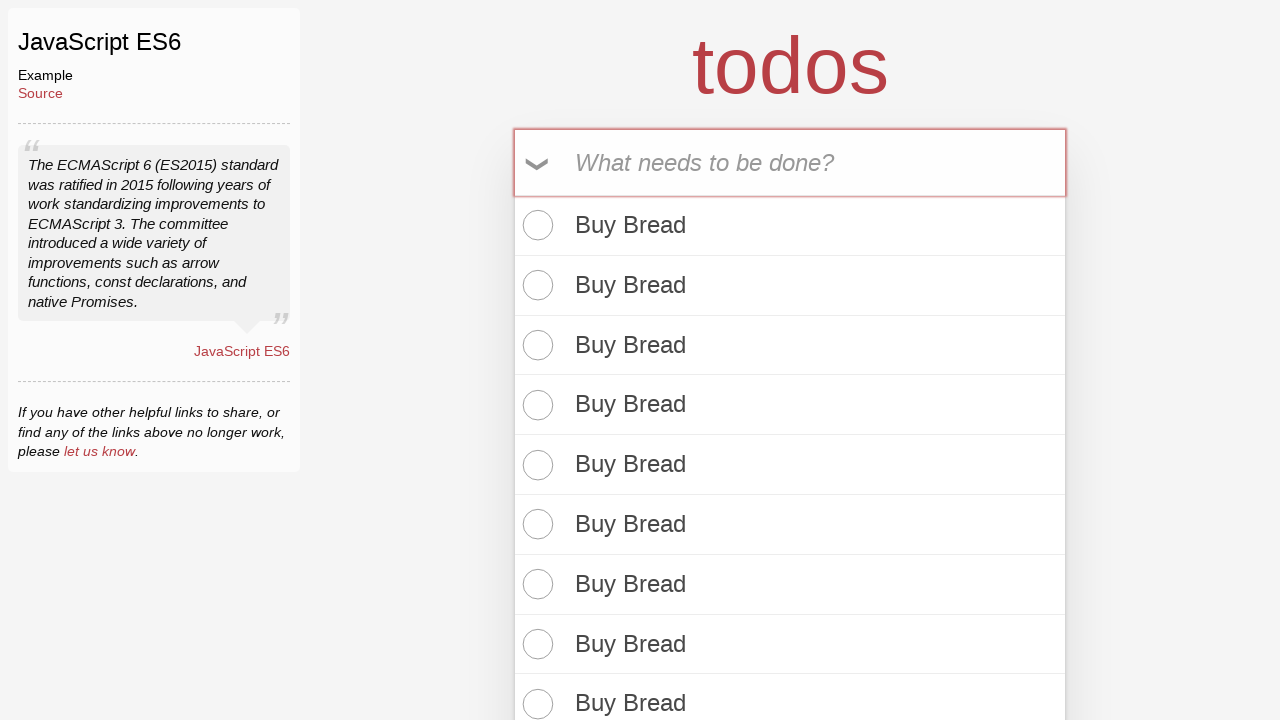

Filled todo input with 'Buy Bread' (iteration 17/100) on internal:attr=[placeholder="What needs to be done?"i]
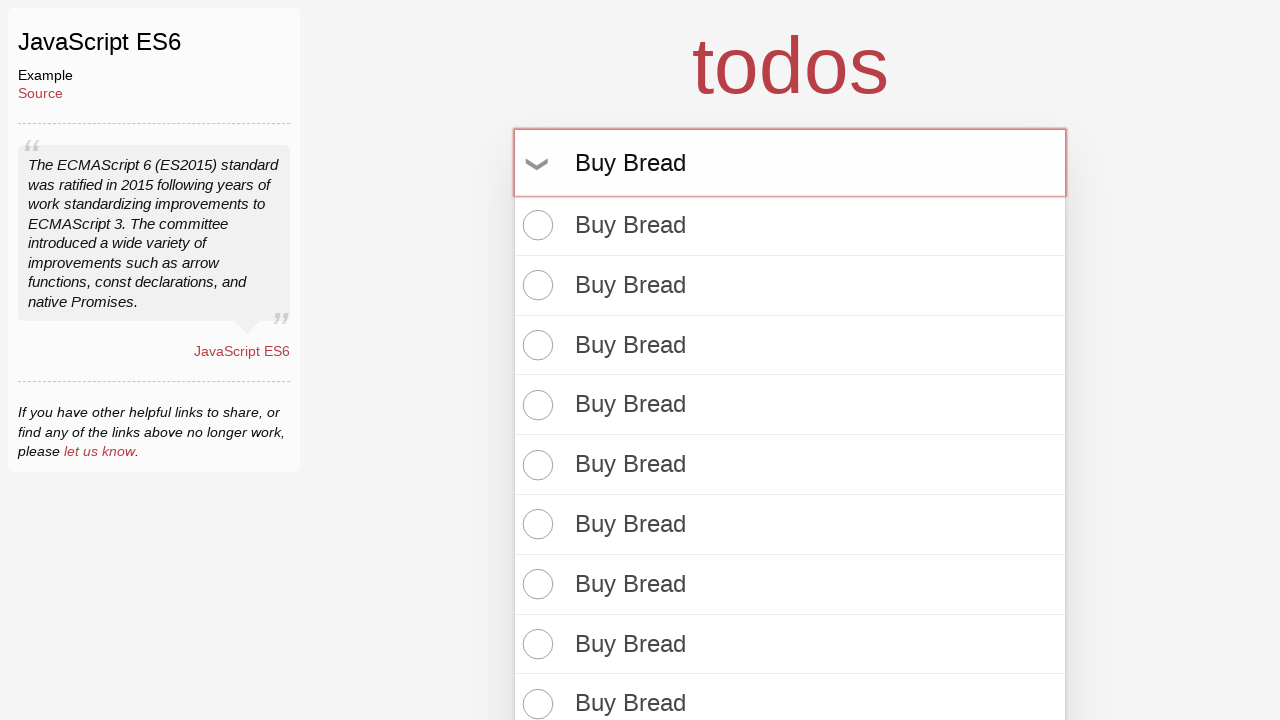

Pressed Enter to add todo item 17/100 on internal:attr=[placeholder="What needs to be done?"i]
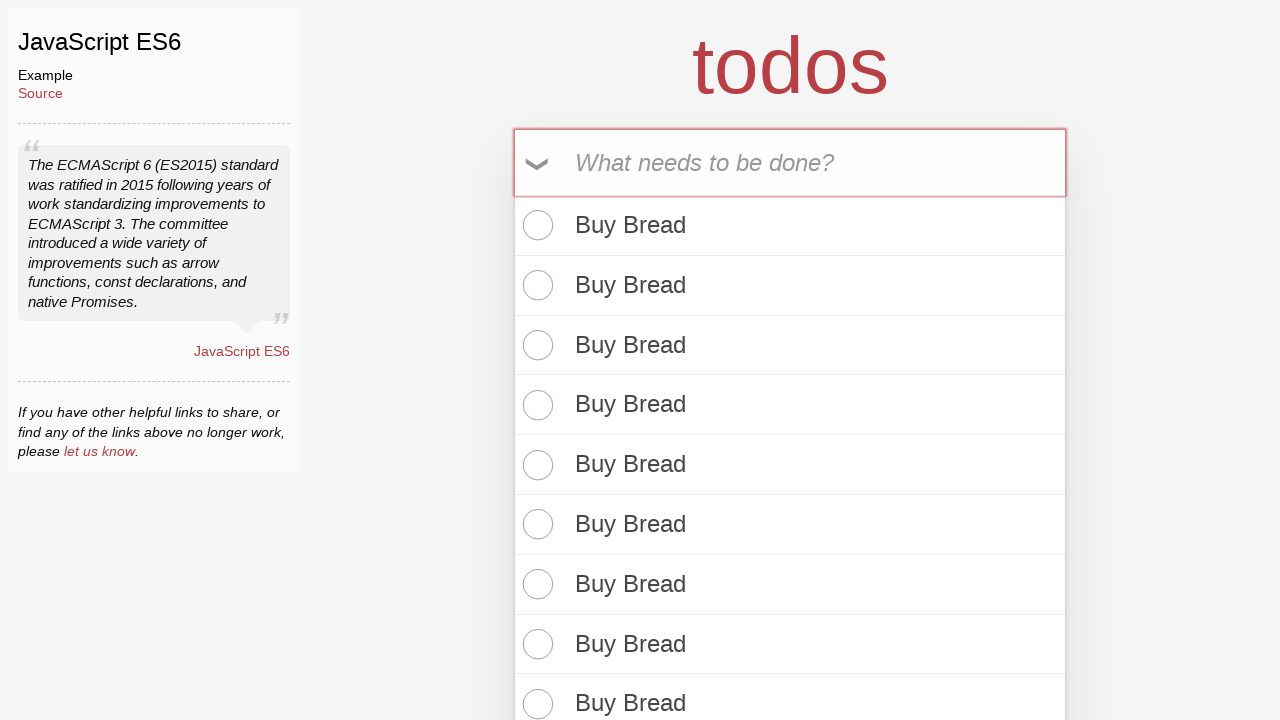

Filled todo input with 'Buy Bread' (iteration 18/100) on internal:attr=[placeholder="What needs to be done?"i]
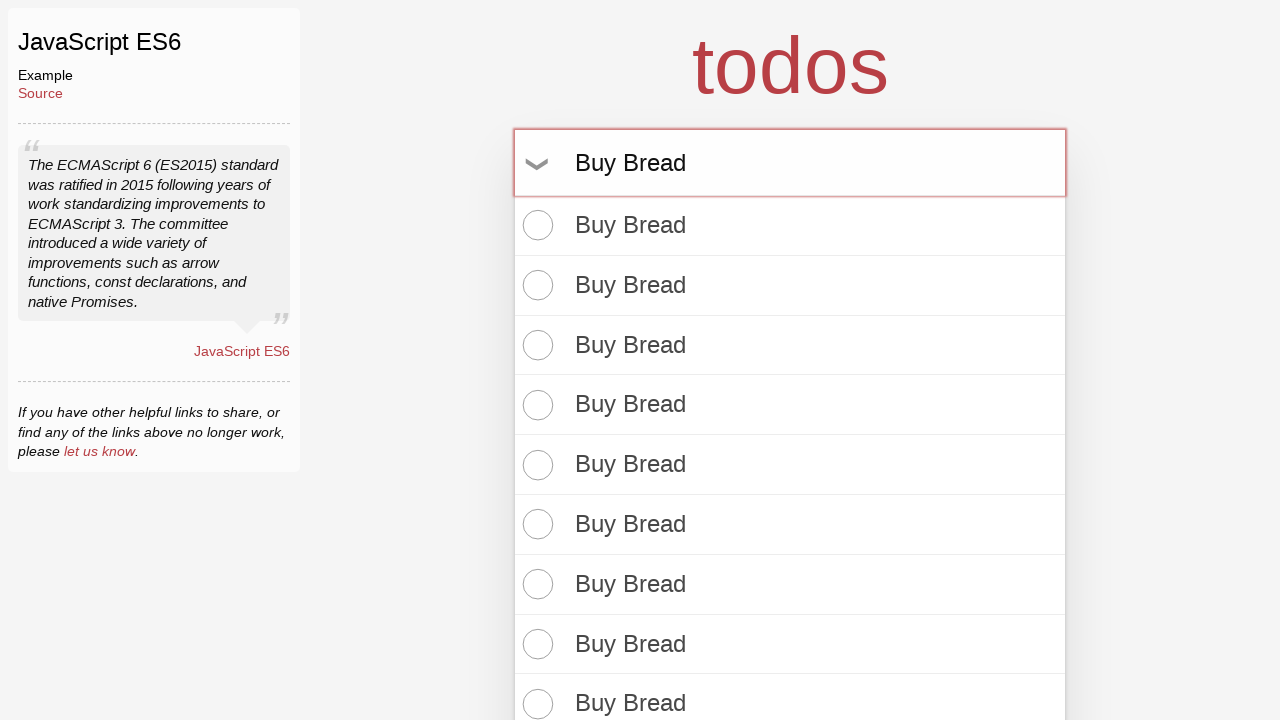

Pressed Enter to add todo item 18/100 on internal:attr=[placeholder="What needs to be done?"i]
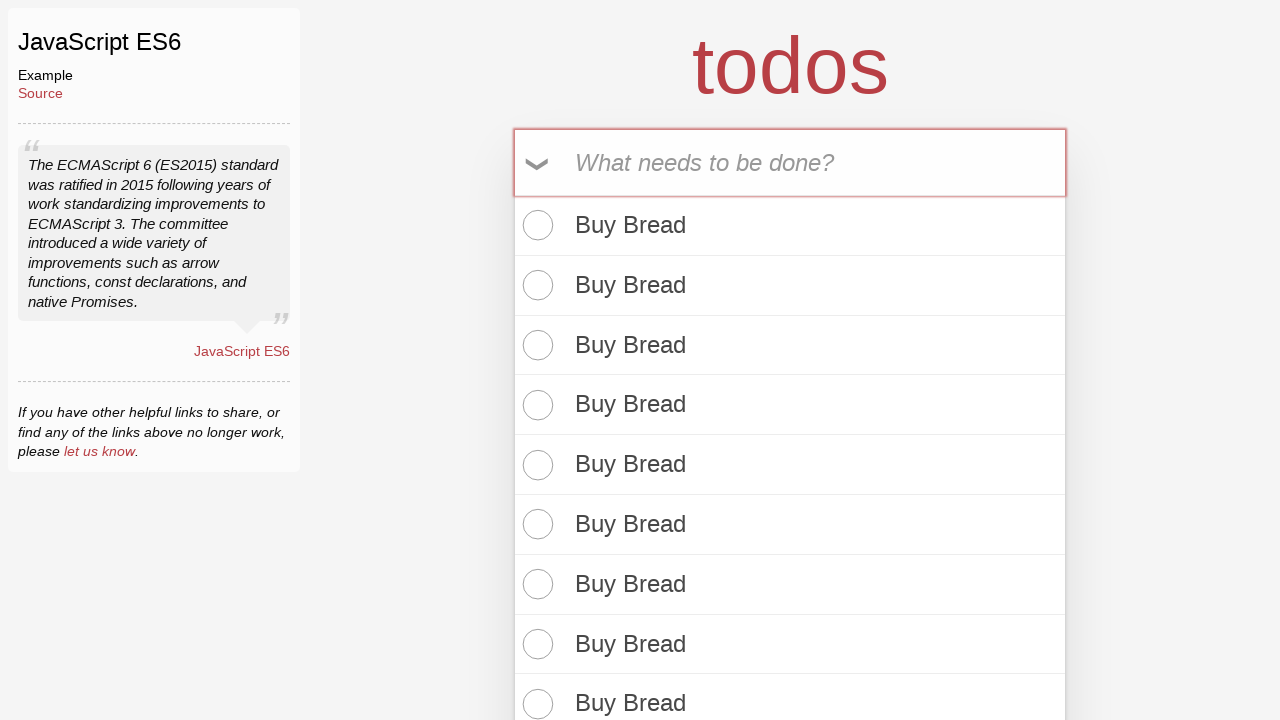

Filled todo input with 'Buy Bread' (iteration 19/100) on internal:attr=[placeholder="What needs to be done?"i]
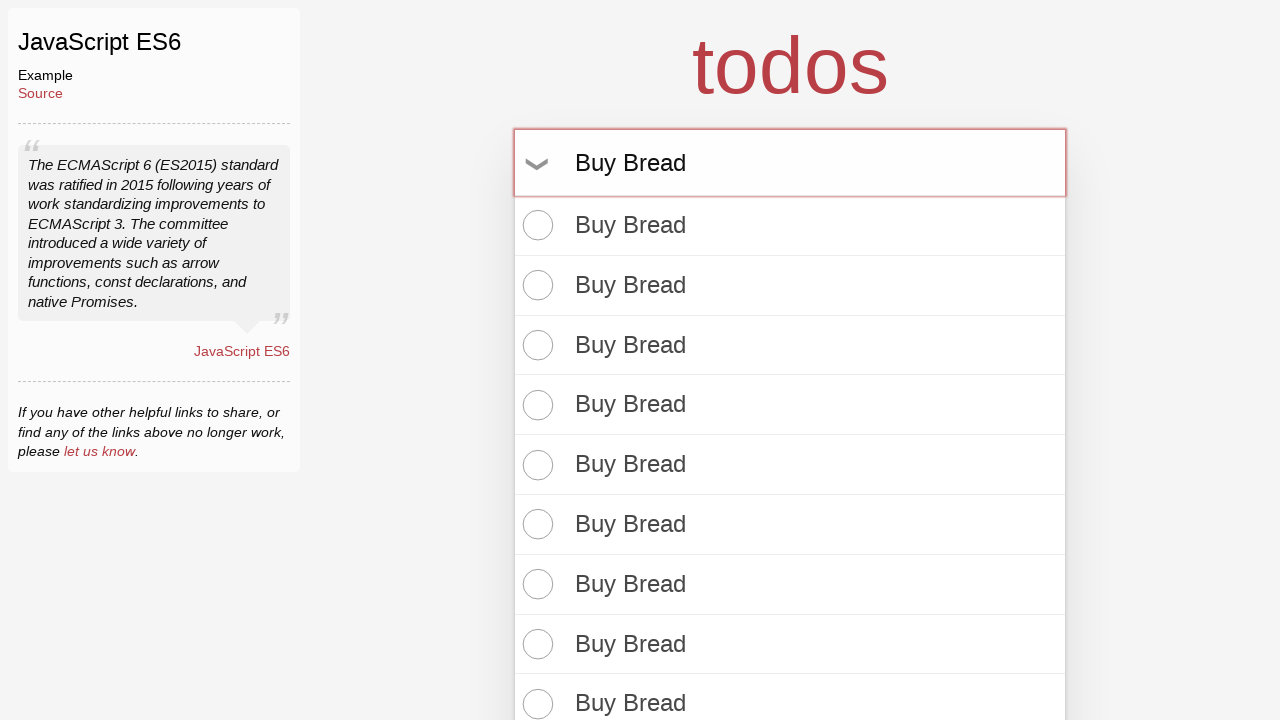

Pressed Enter to add todo item 19/100 on internal:attr=[placeholder="What needs to be done?"i]
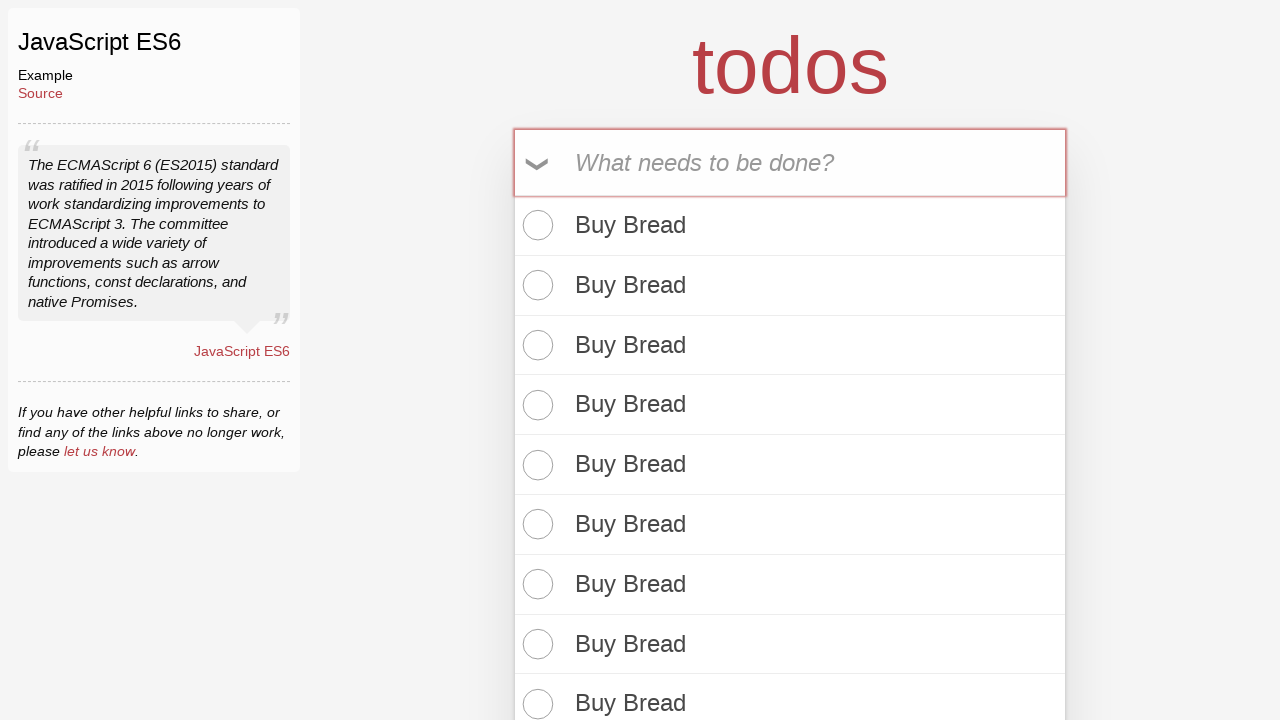

Filled todo input with 'Buy Bread' (iteration 20/100) on internal:attr=[placeholder="What needs to be done?"i]
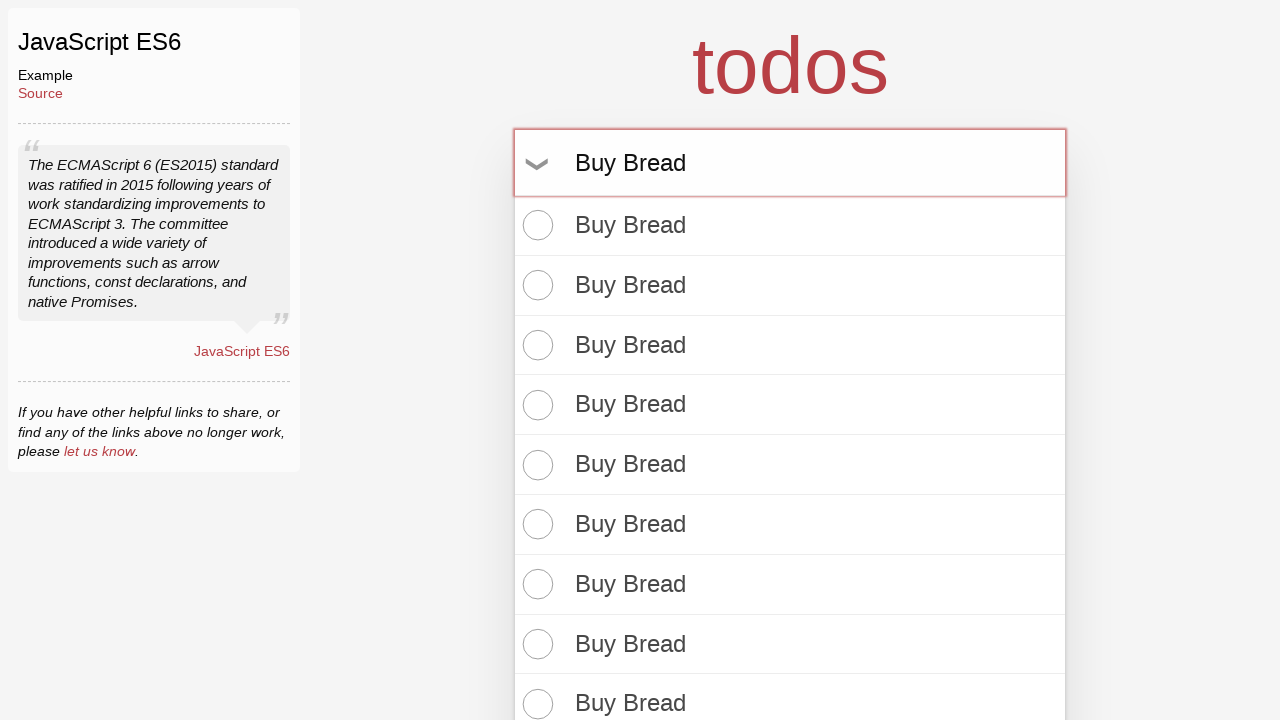

Pressed Enter to add todo item 20/100 on internal:attr=[placeholder="What needs to be done?"i]
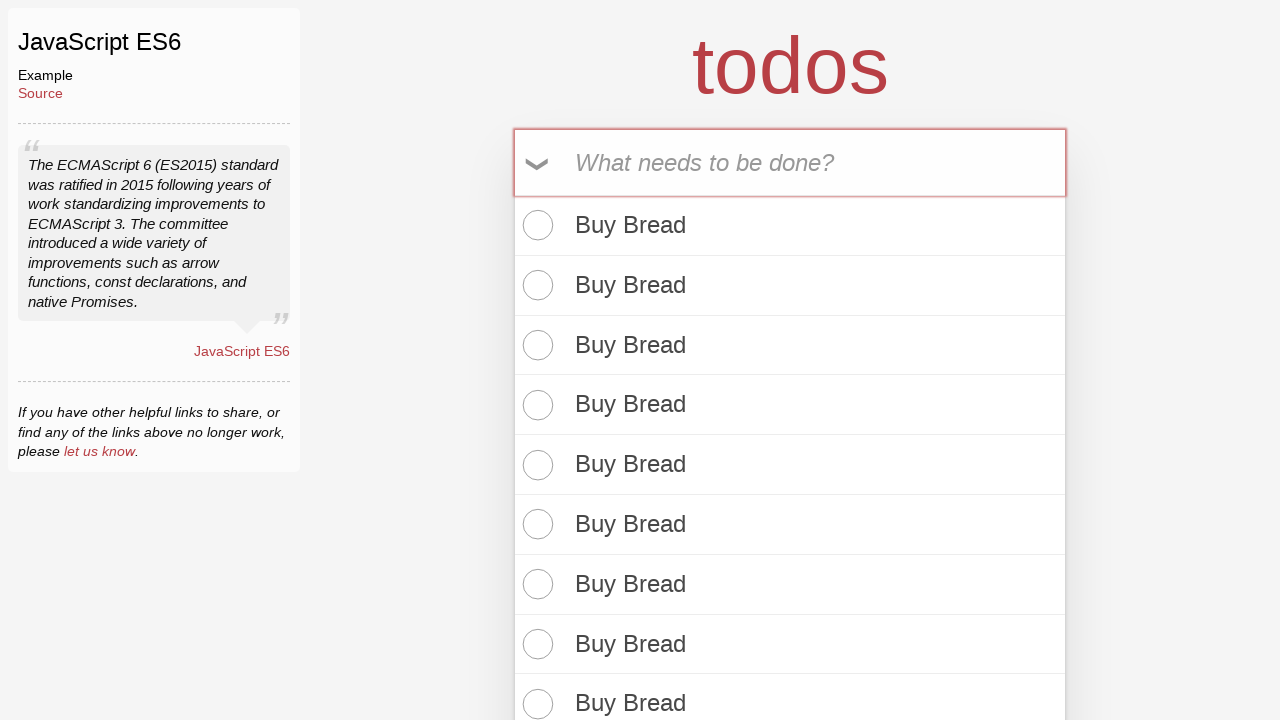

Filled todo input with 'Buy Bread' (iteration 21/100) on internal:attr=[placeholder="What needs to be done?"i]
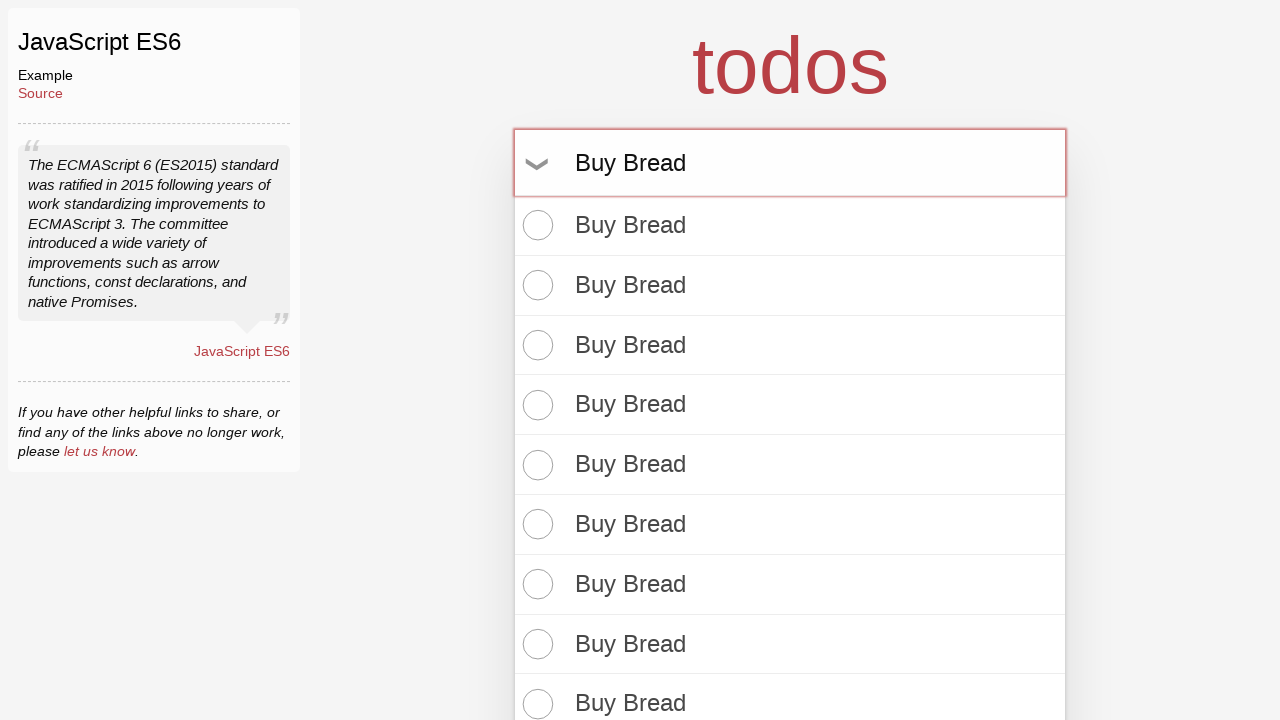

Pressed Enter to add todo item 21/100 on internal:attr=[placeholder="What needs to be done?"i]
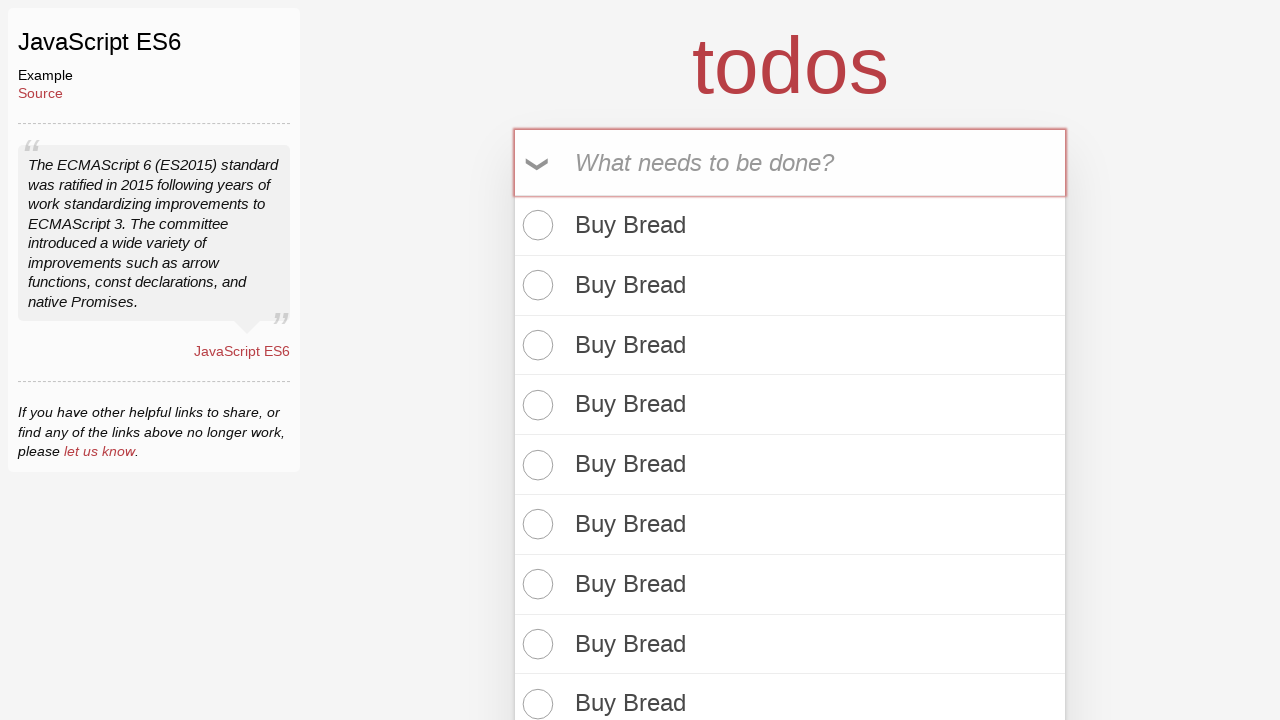

Filled todo input with 'Buy Bread' (iteration 22/100) on internal:attr=[placeholder="What needs to be done?"i]
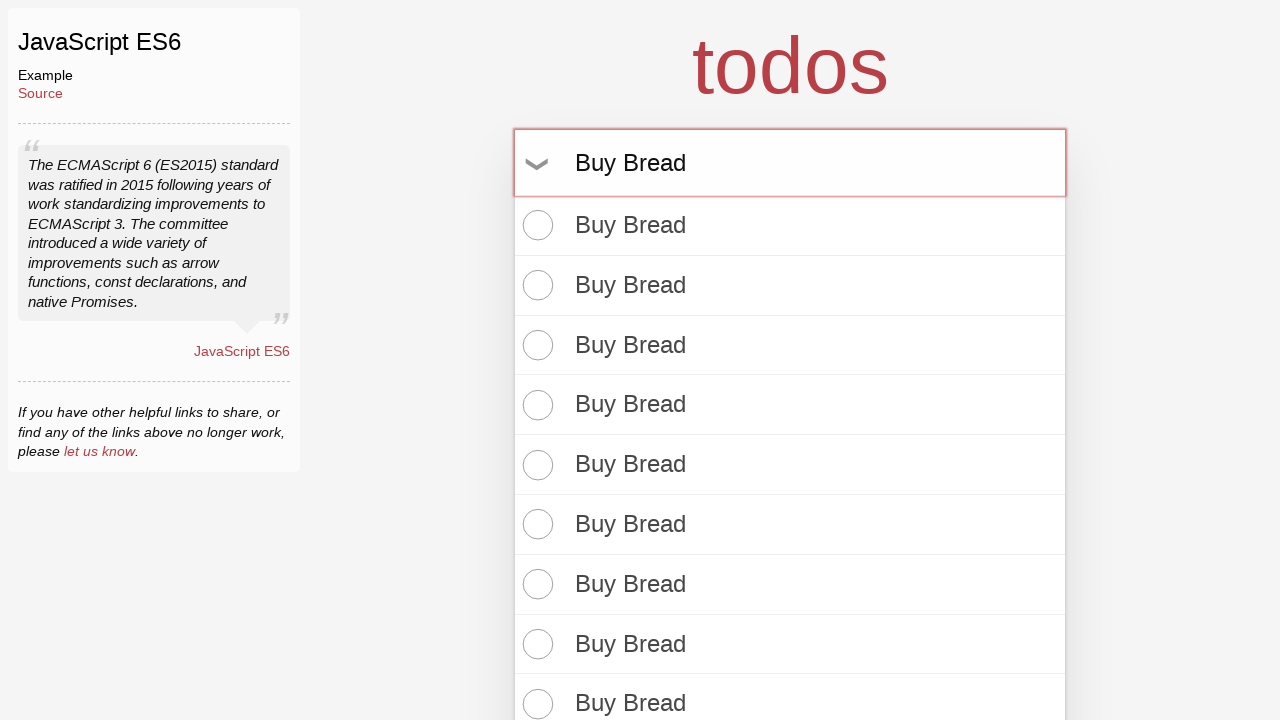

Pressed Enter to add todo item 22/100 on internal:attr=[placeholder="What needs to be done?"i]
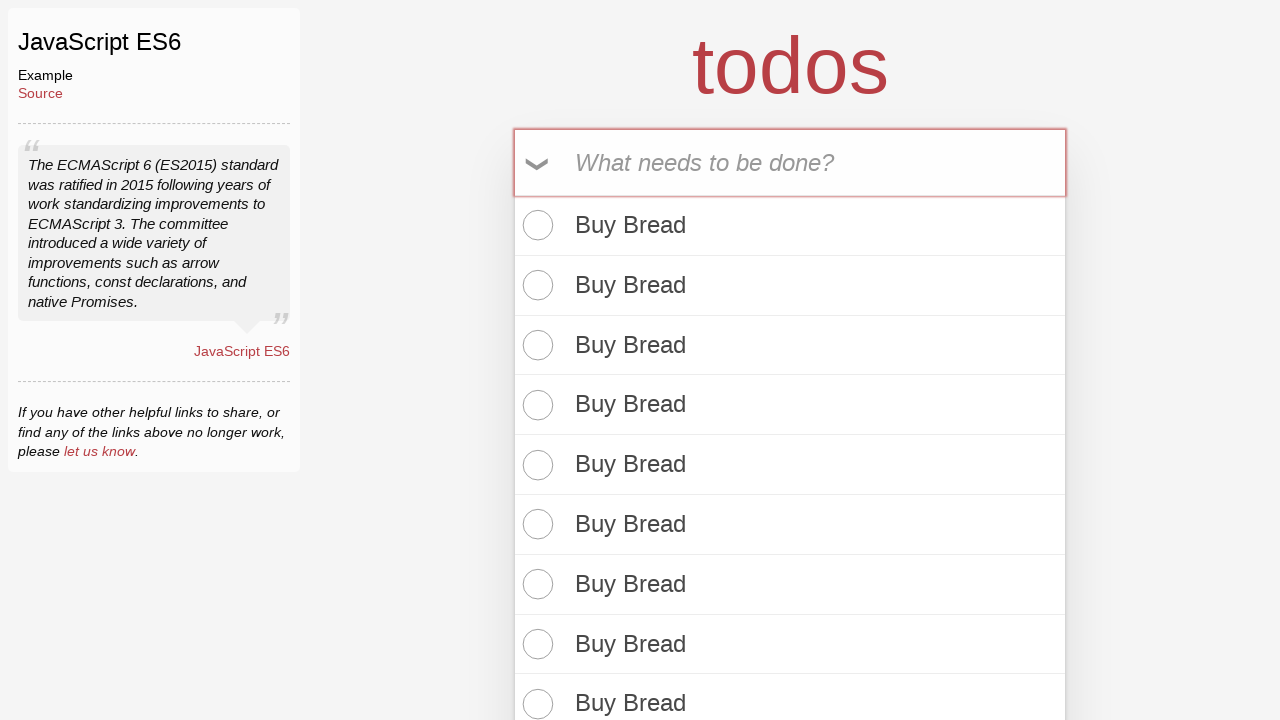

Filled todo input with 'Buy Bread' (iteration 23/100) on internal:attr=[placeholder="What needs to be done?"i]
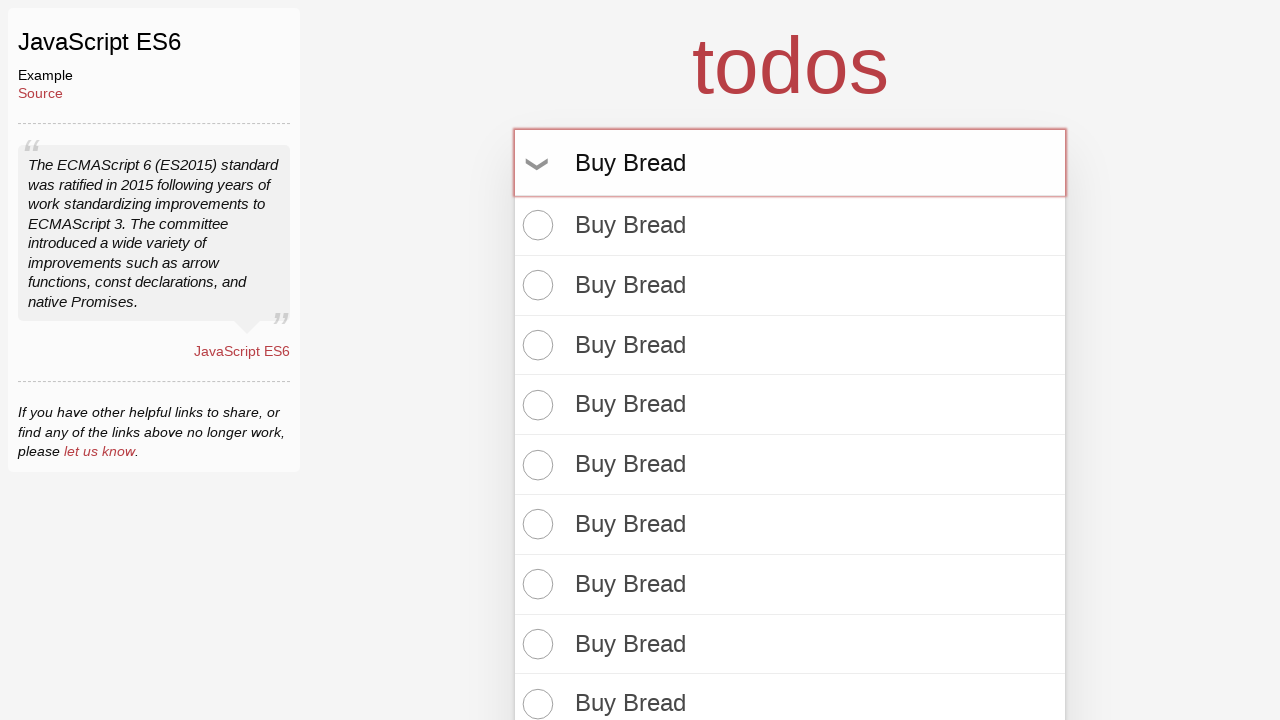

Pressed Enter to add todo item 23/100 on internal:attr=[placeholder="What needs to be done?"i]
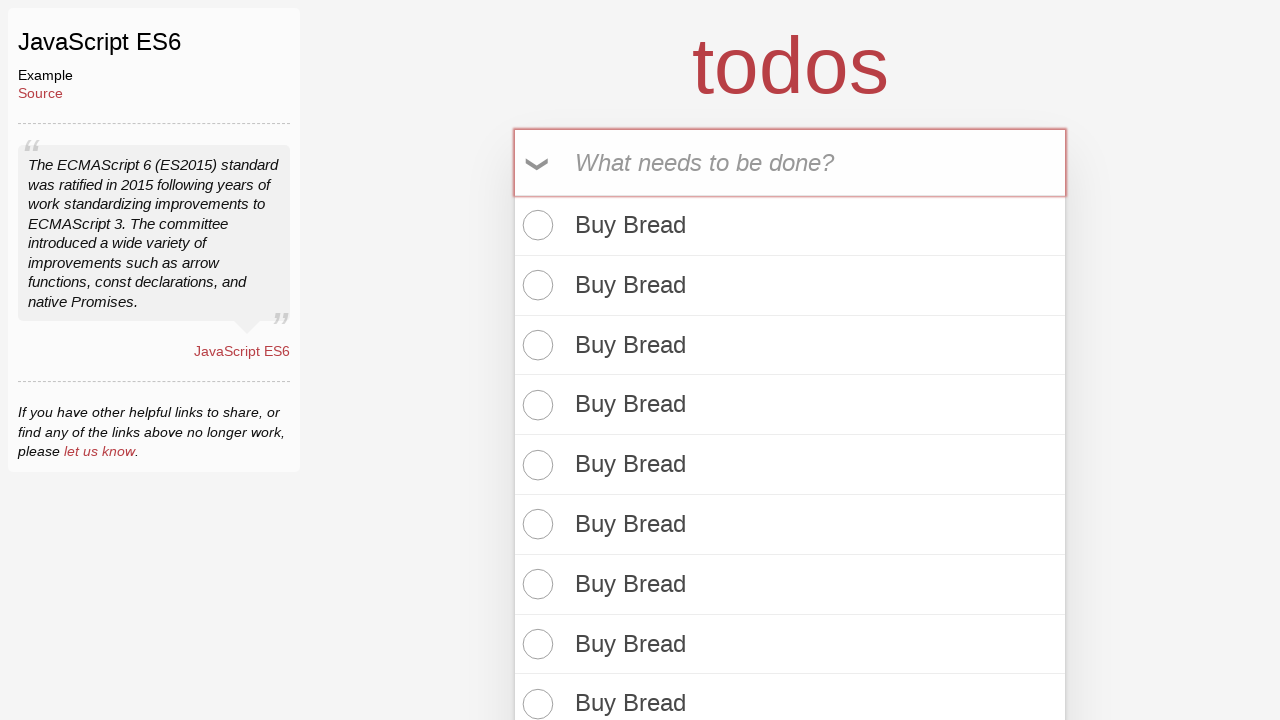

Filled todo input with 'Buy Bread' (iteration 24/100) on internal:attr=[placeholder="What needs to be done?"i]
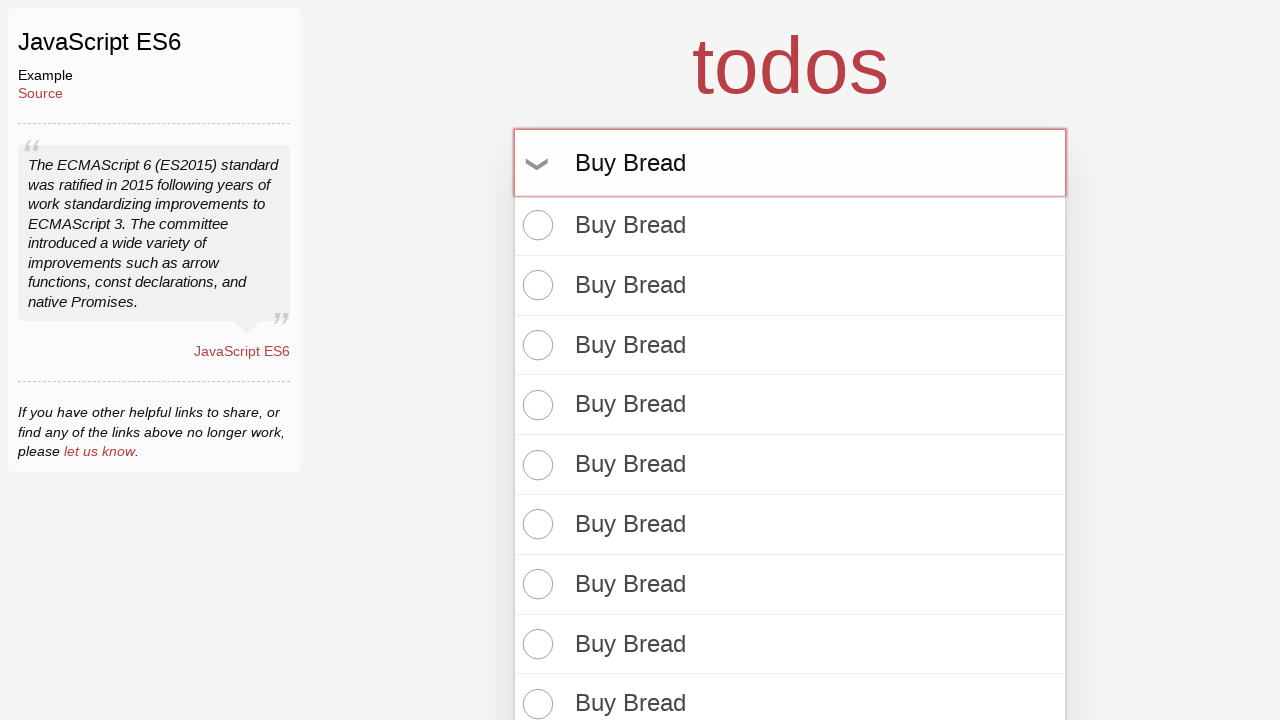

Pressed Enter to add todo item 24/100 on internal:attr=[placeholder="What needs to be done?"i]
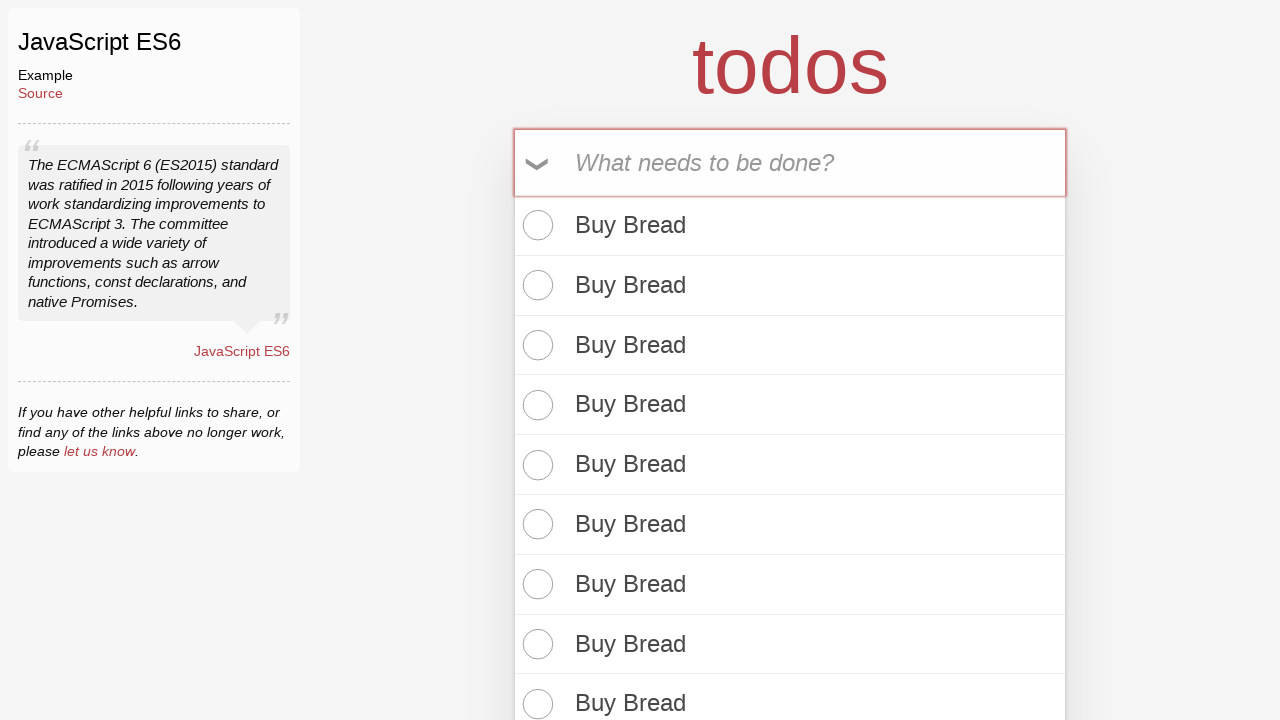

Filled todo input with 'Buy Bread' (iteration 25/100) on internal:attr=[placeholder="What needs to be done?"i]
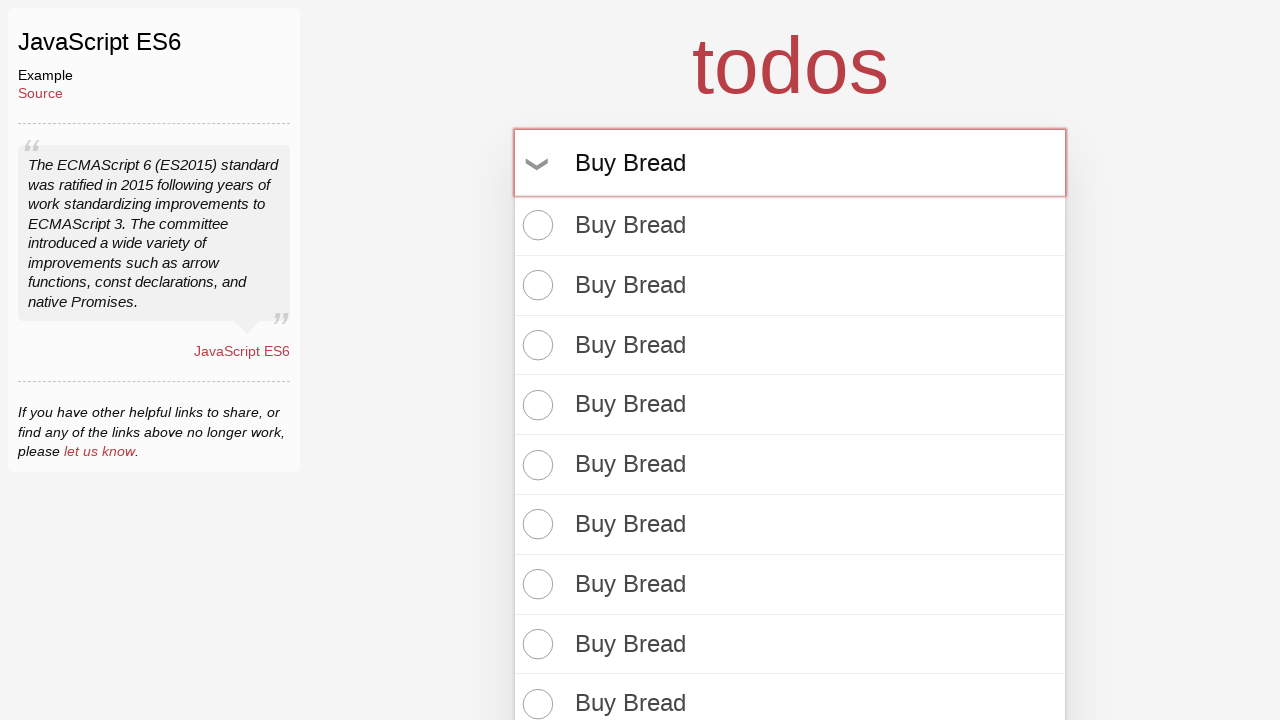

Pressed Enter to add todo item 25/100 on internal:attr=[placeholder="What needs to be done?"i]
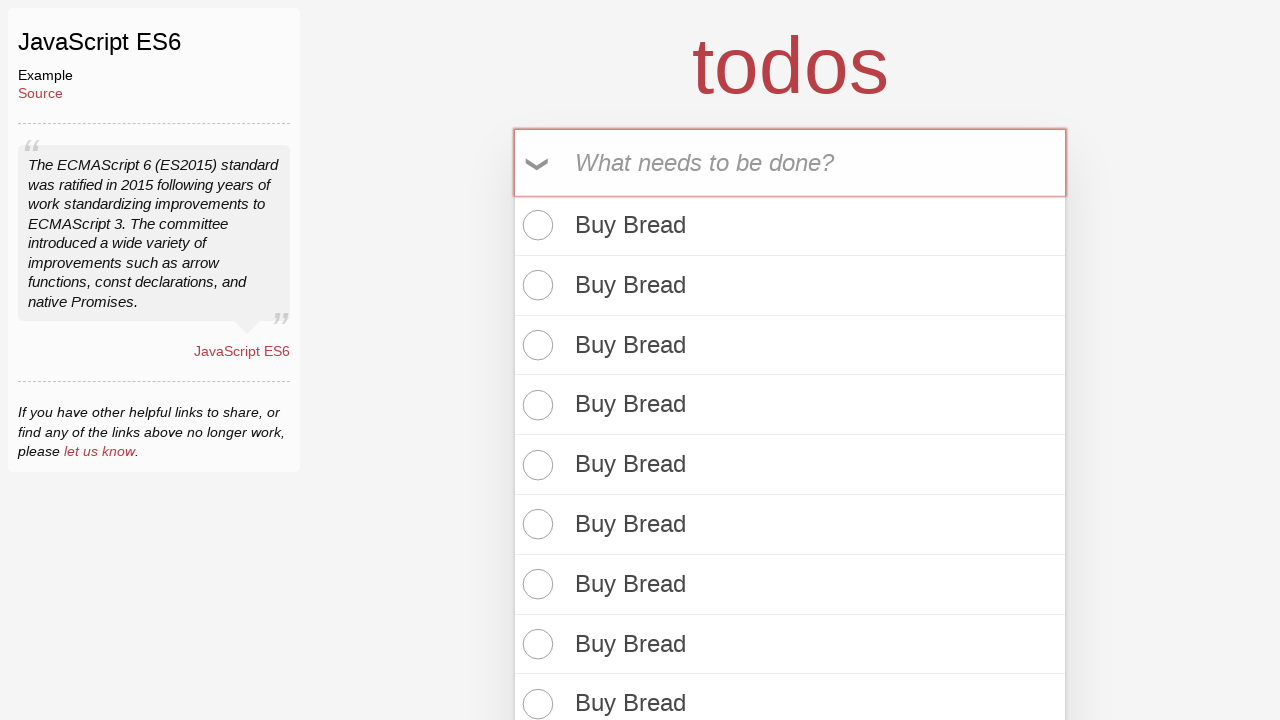

Filled todo input with 'Buy Bread' (iteration 26/100) on internal:attr=[placeholder="What needs to be done?"i]
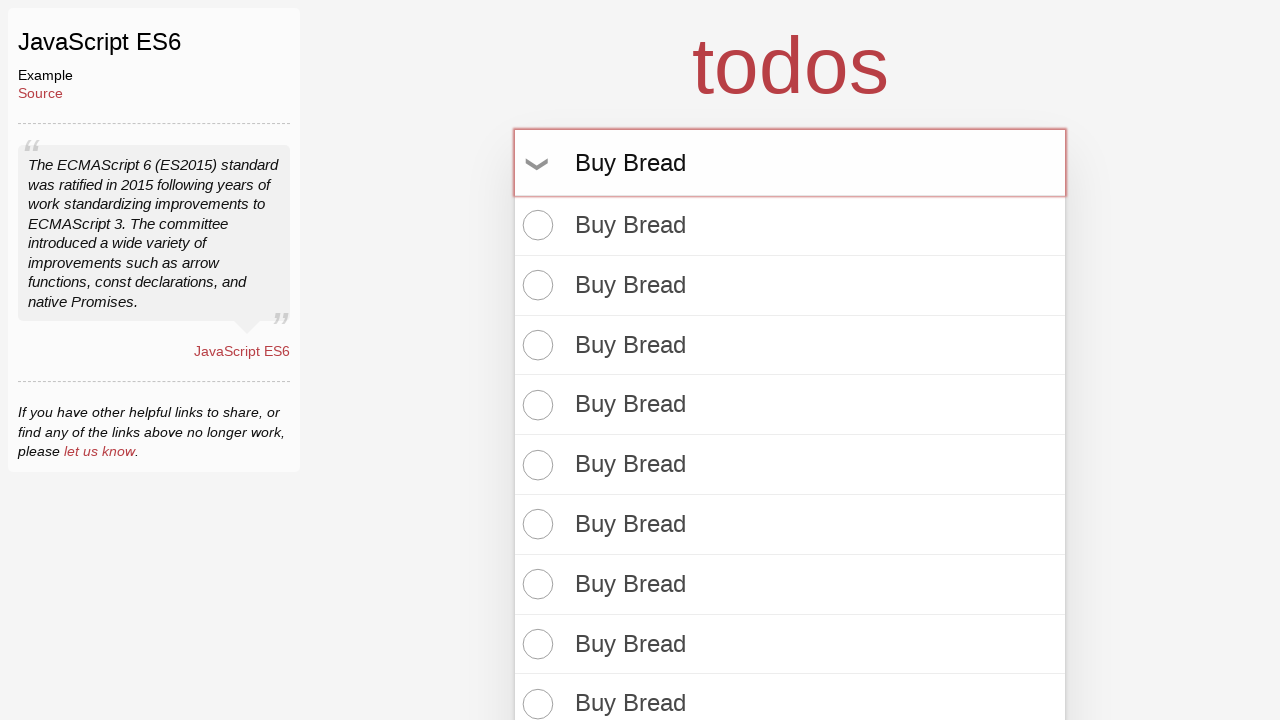

Pressed Enter to add todo item 26/100 on internal:attr=[placeholder="What needs to be done?"i]
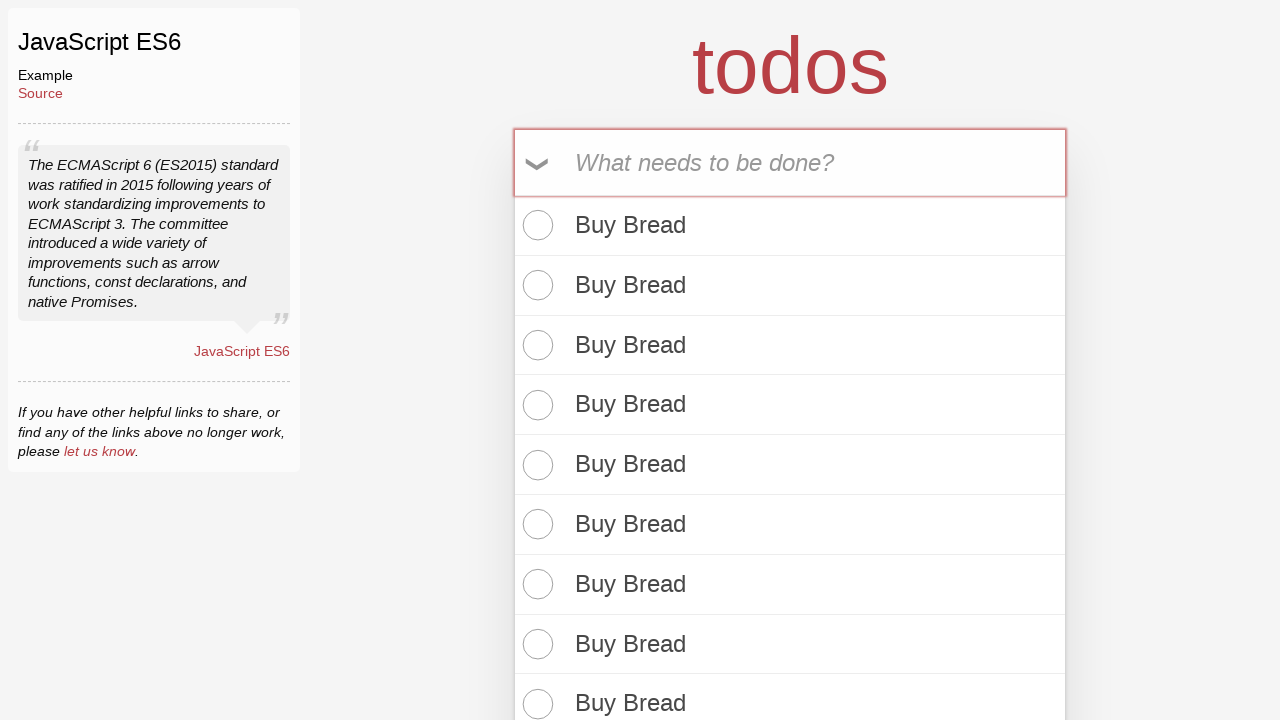

Filled todo input with 'Buy Bread' (iteration 27/100) on internal:attr=[placeholder="What needs to be done?"i]
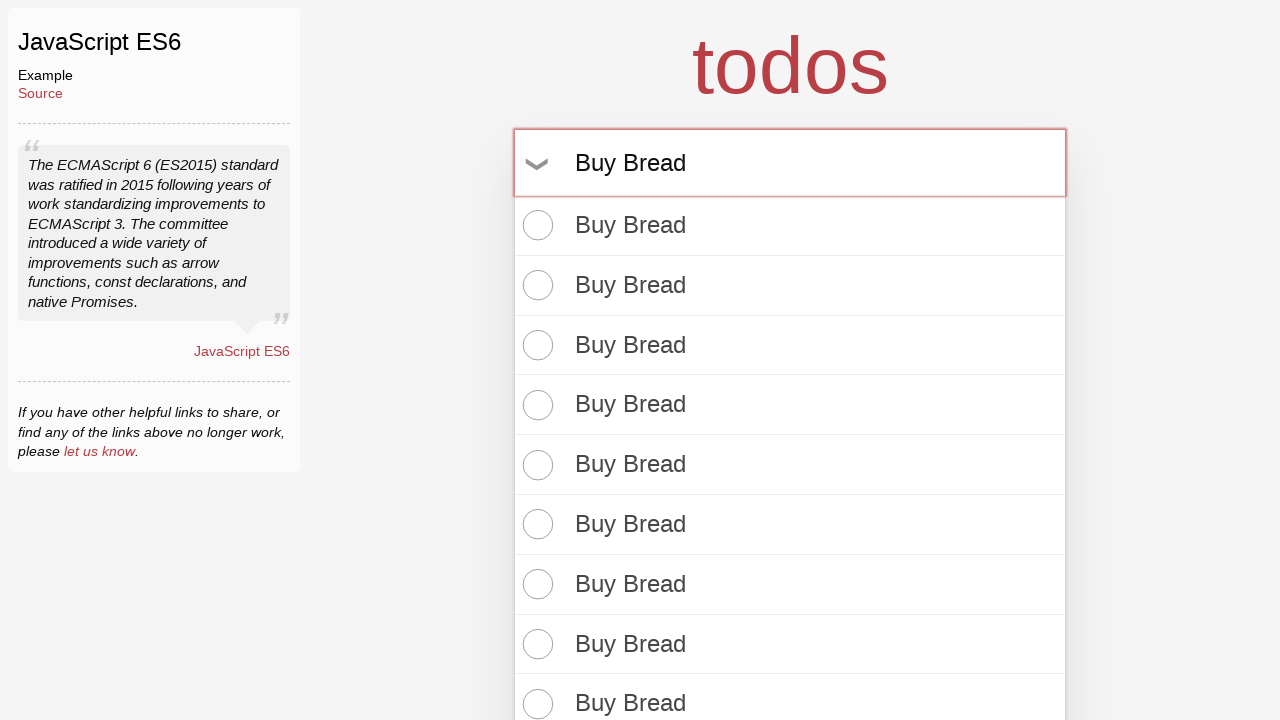

Pressed Enter to add todo item 27/100 on internal:attr=[placeholder="What needs to be done?"i]
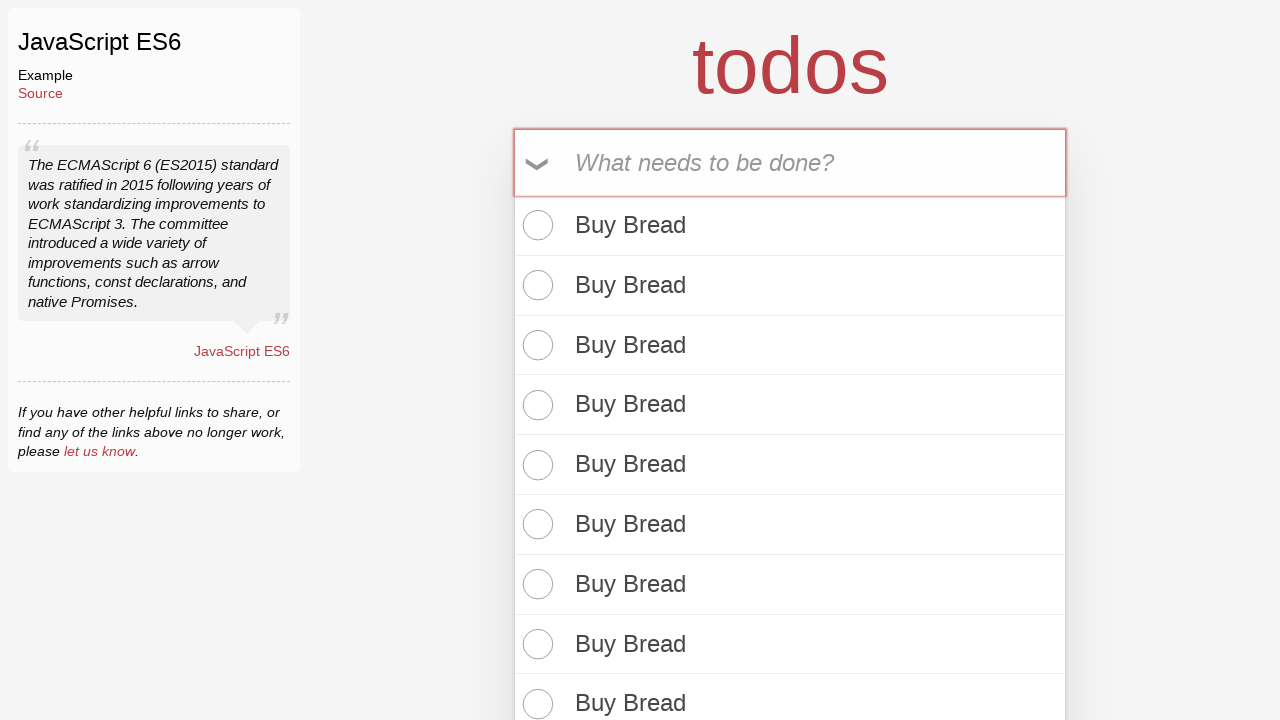

Filled todo input with 'Buy Bread' (iteration 28/100) on internal:attr=[placeholder="What needs to be done?"i]
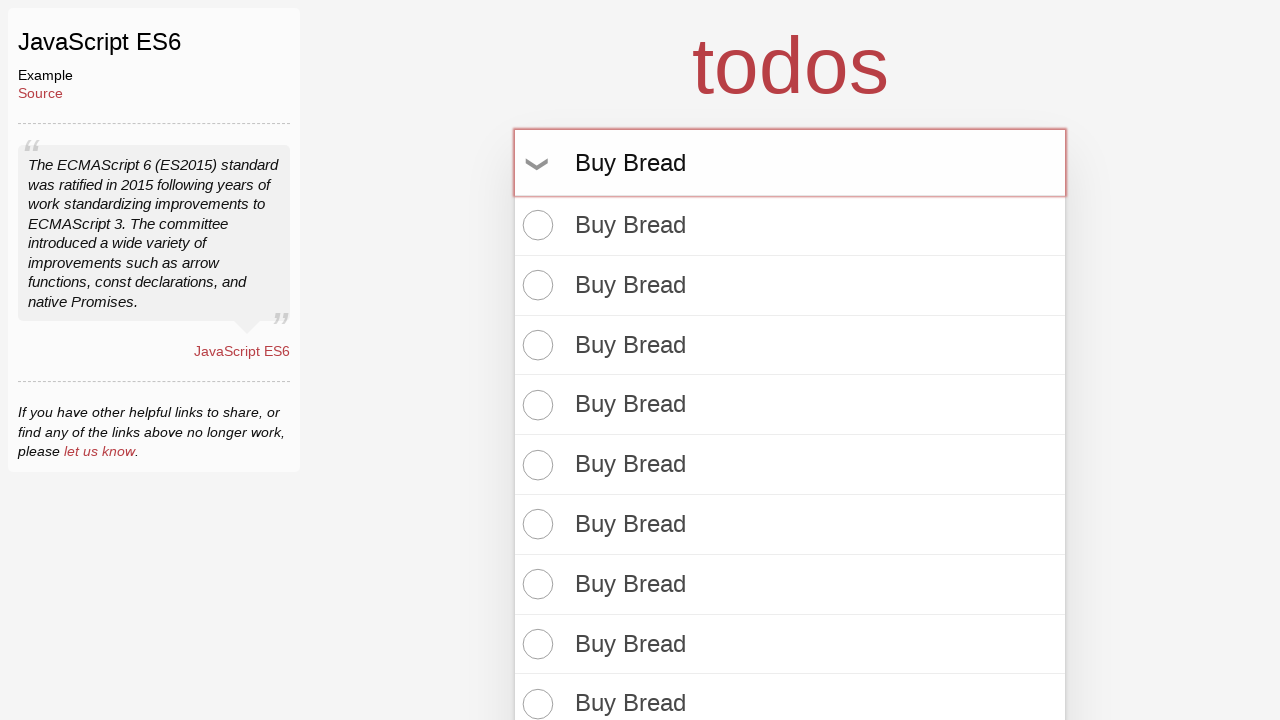

Pressed Enter to add todo item 28/100 on internal:attr=[placeholder="What needs to be done?"i]
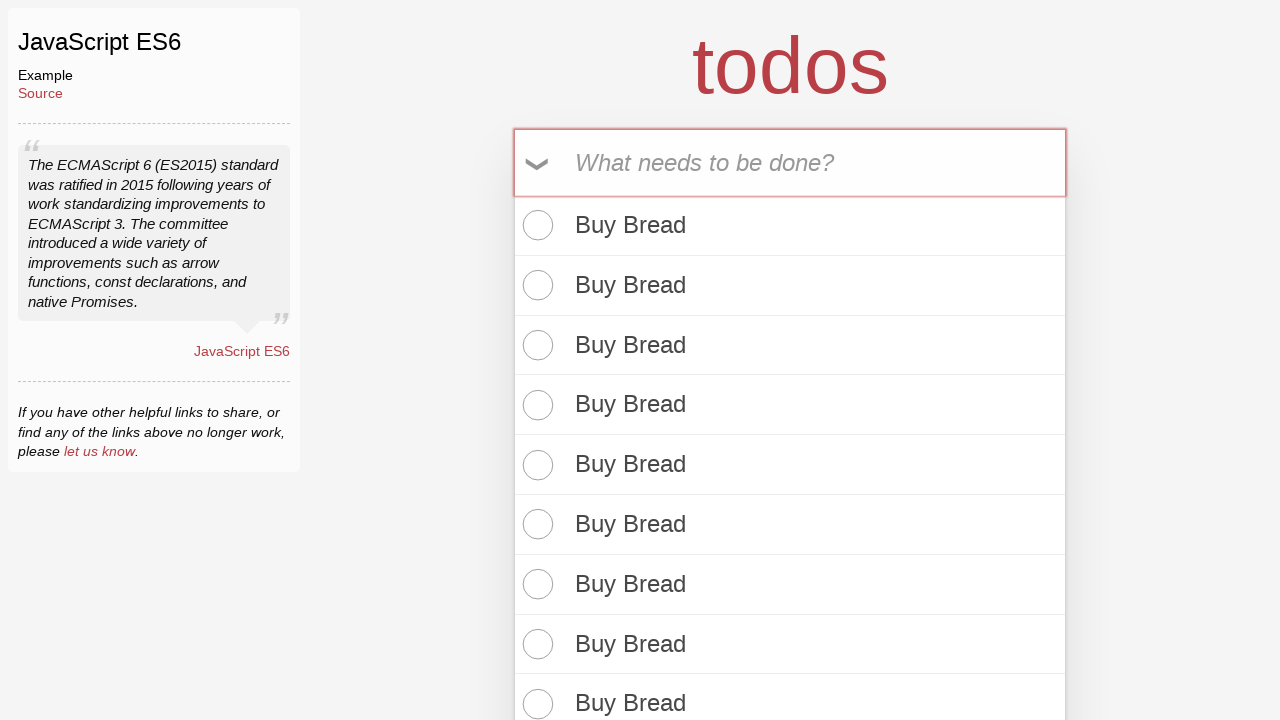

Filled todo input with 'Buy Bread' (iteration 29/100) on internal:attr=[placeholder="What needs to be done?"i]
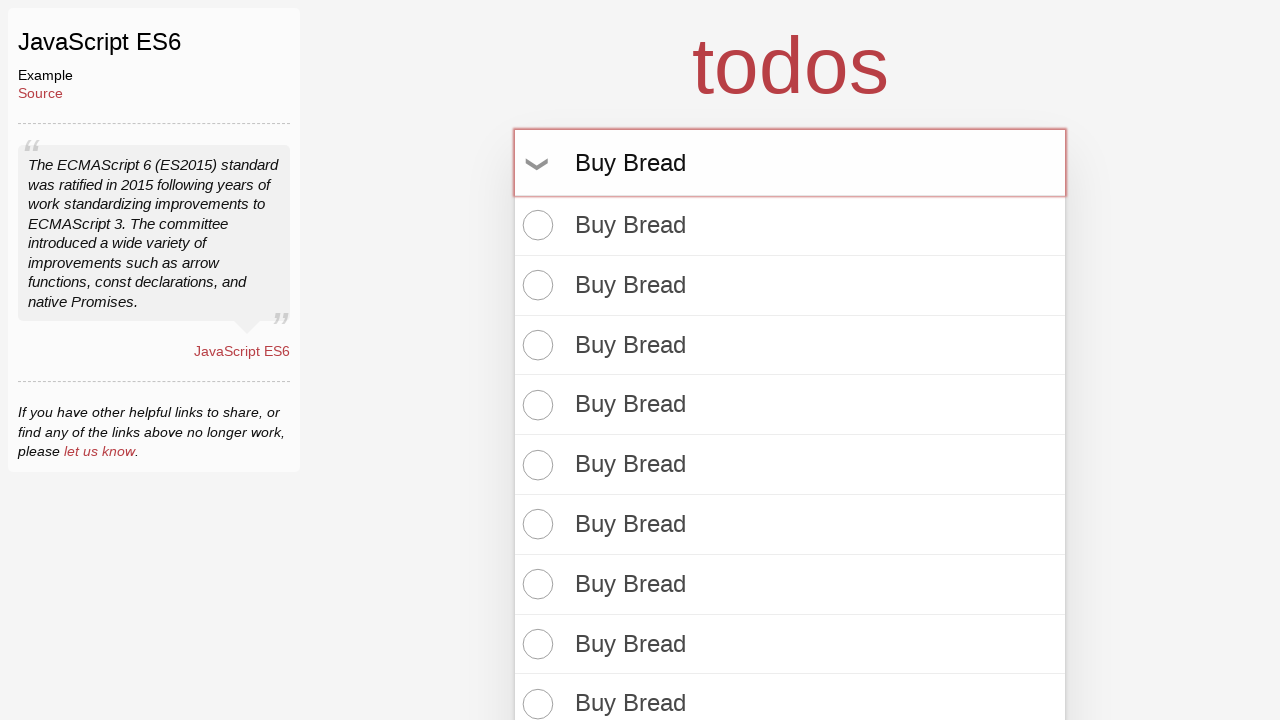

Pressed Enter to add todo item 29/100 on internal:attr=[placeholder="What needs to be done?"i]
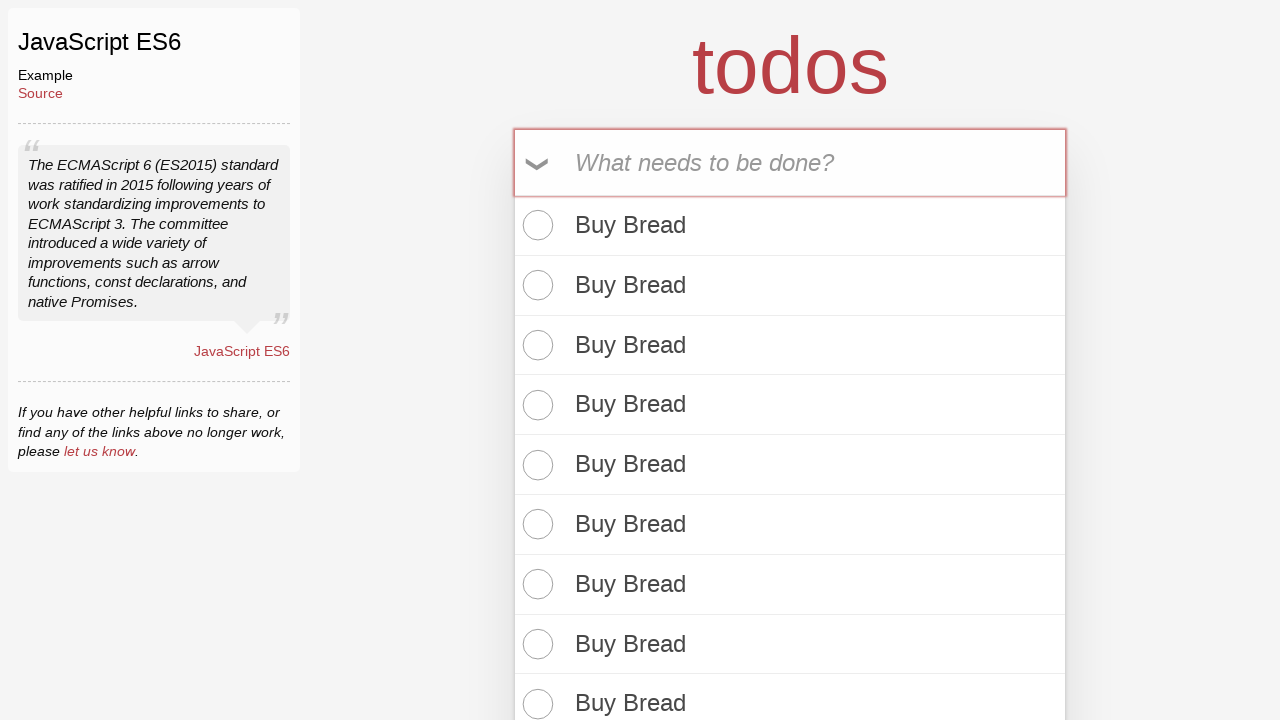

Filled todo input with 'Buy Bread' (iteration 30/100) on internal:attr=[placeholder="What needs to be done?"i]
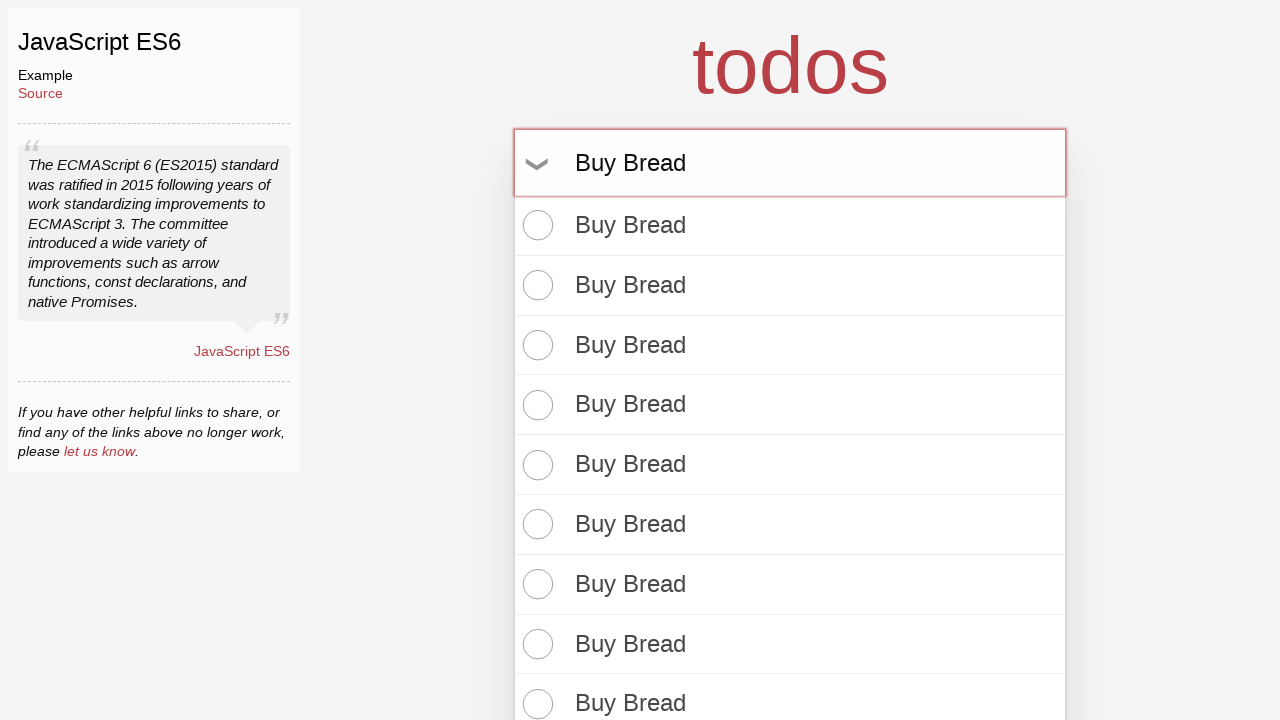

Pressed Enter to add todo item 30/100 on internal:attr=[placeholder="What needs to be done?"i]
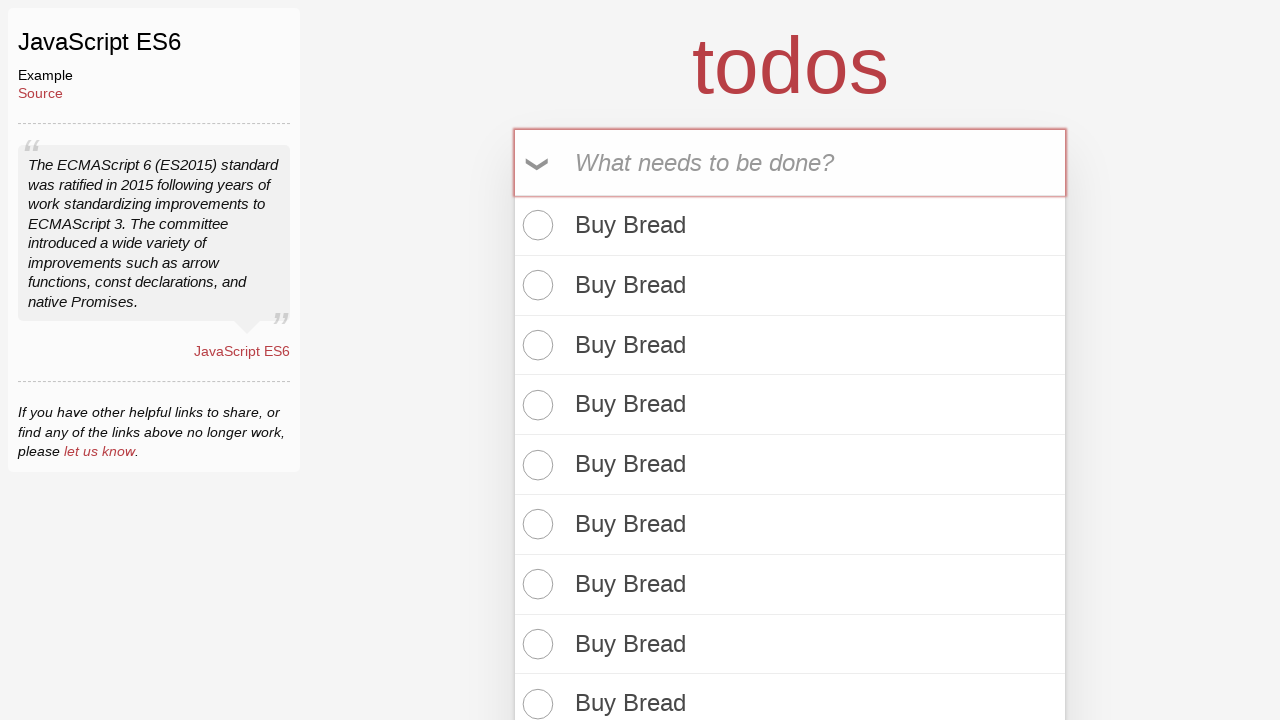

Filled todo input with 'Buy Bread' (iteration 31/100) on internal:attr=[placeholder="What needs to be done?"i]
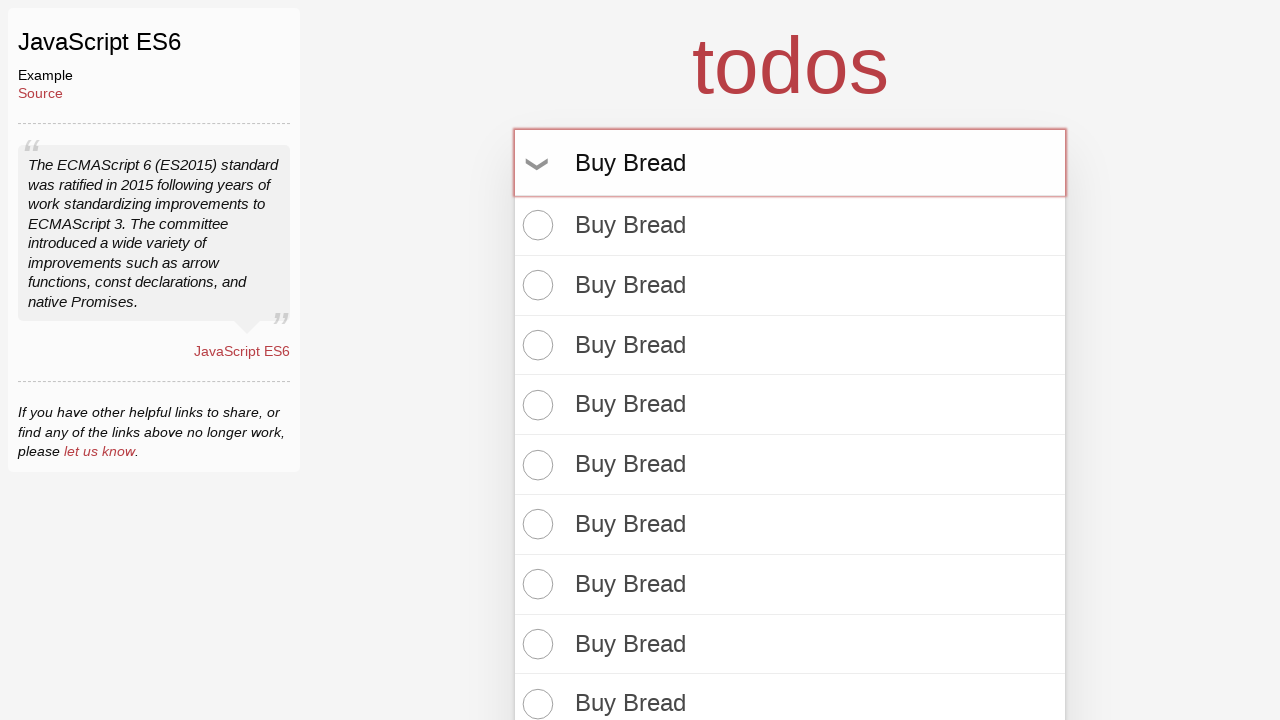

Pressed Enter to add todo item 31/100 on internal:attr=[placeholder="What needs to be done?"i]
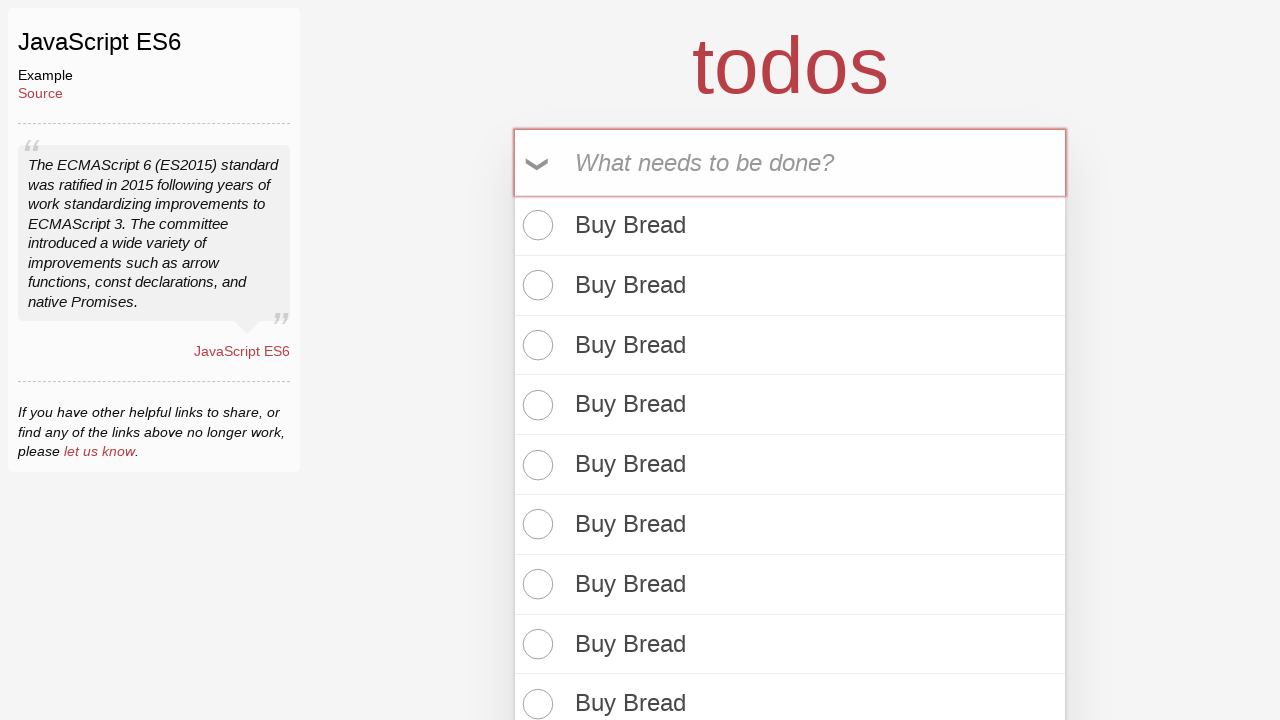

Filled todo input with 'Buy Bread' (iteration 32/100) on internal:attr=[placeholder="What needs to be done?"i]
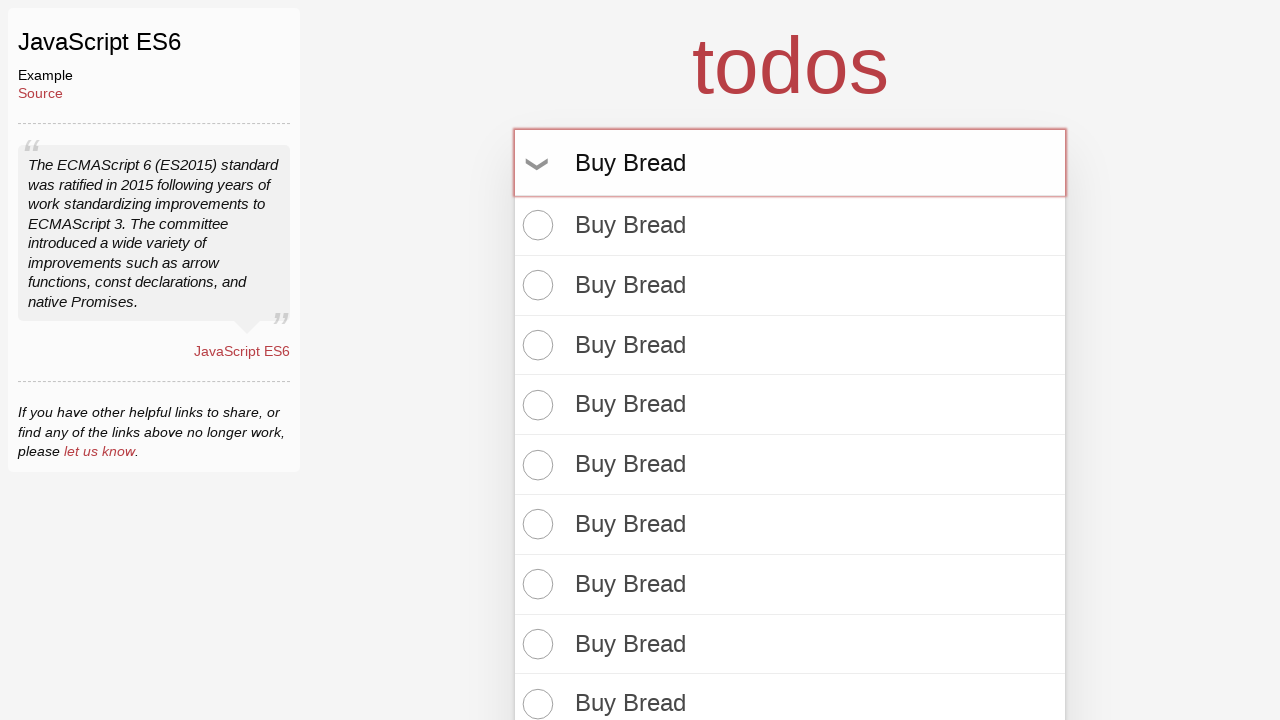

Pressed Enter to add todo item 32/100 on internal:attr=[placeholder="What needs to be done?"i]
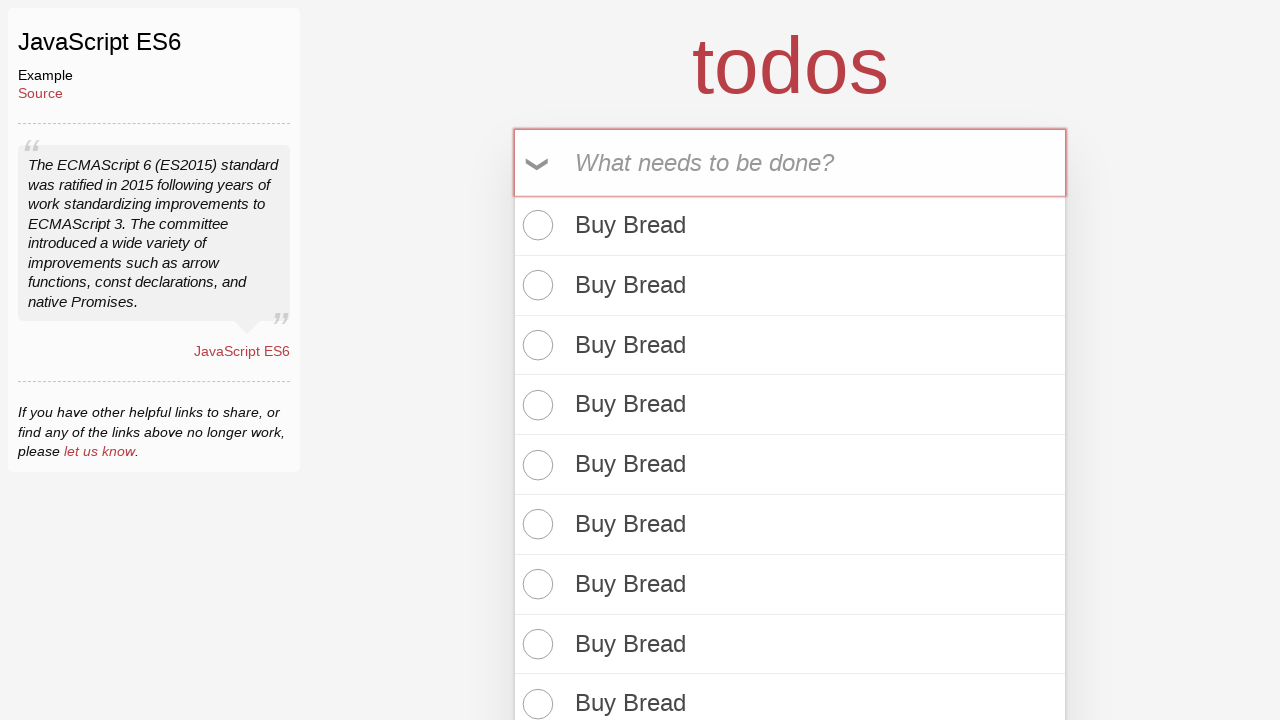

Filled todo input with 'Buy Bread' (iteration 33/100) on internal:attr=[placeholder="What needs to be done?"i]
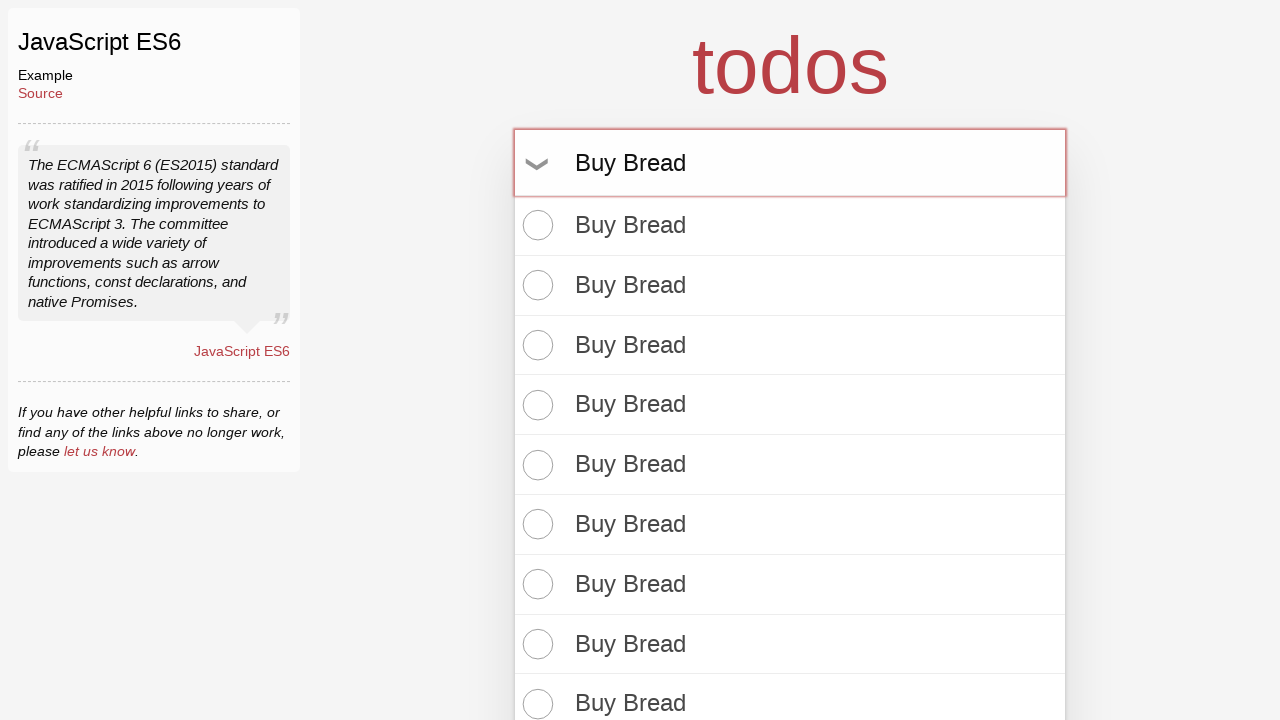

Pressed Enter to add todo item 33/100 on internal:attr=[placeholder="What needs to be done?"i]
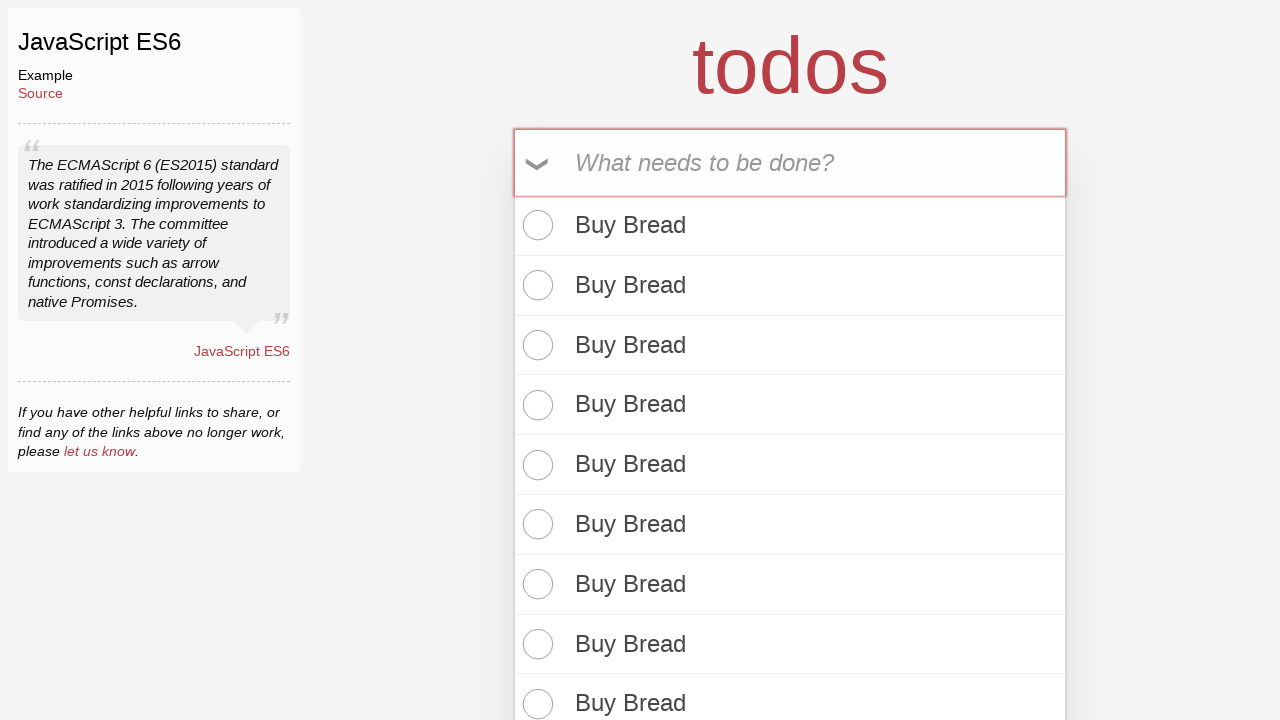

Filled todo input with 'Buy Bread' (iteration 34/100) on internal:attr=[placeholder="What needs to be done?"i]
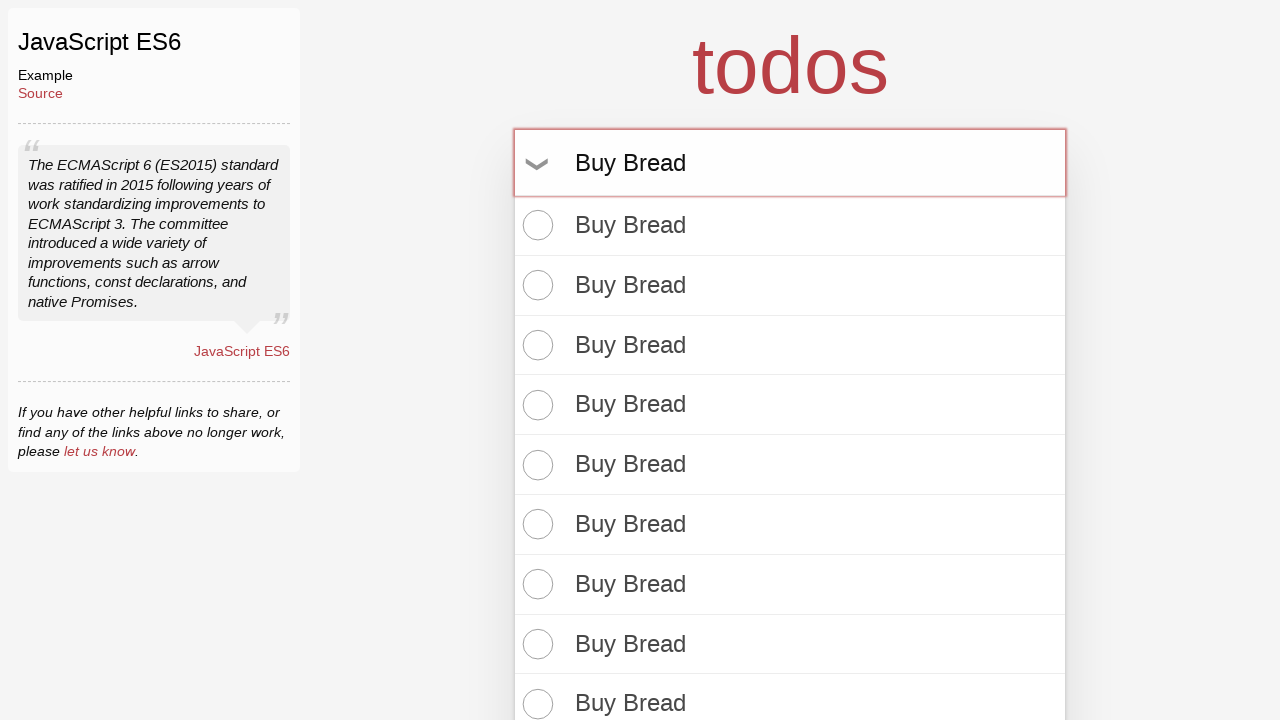

Pressed Enter to add todo item 34/100 on internal:attr=[placeholder="What needs to be done?"i]
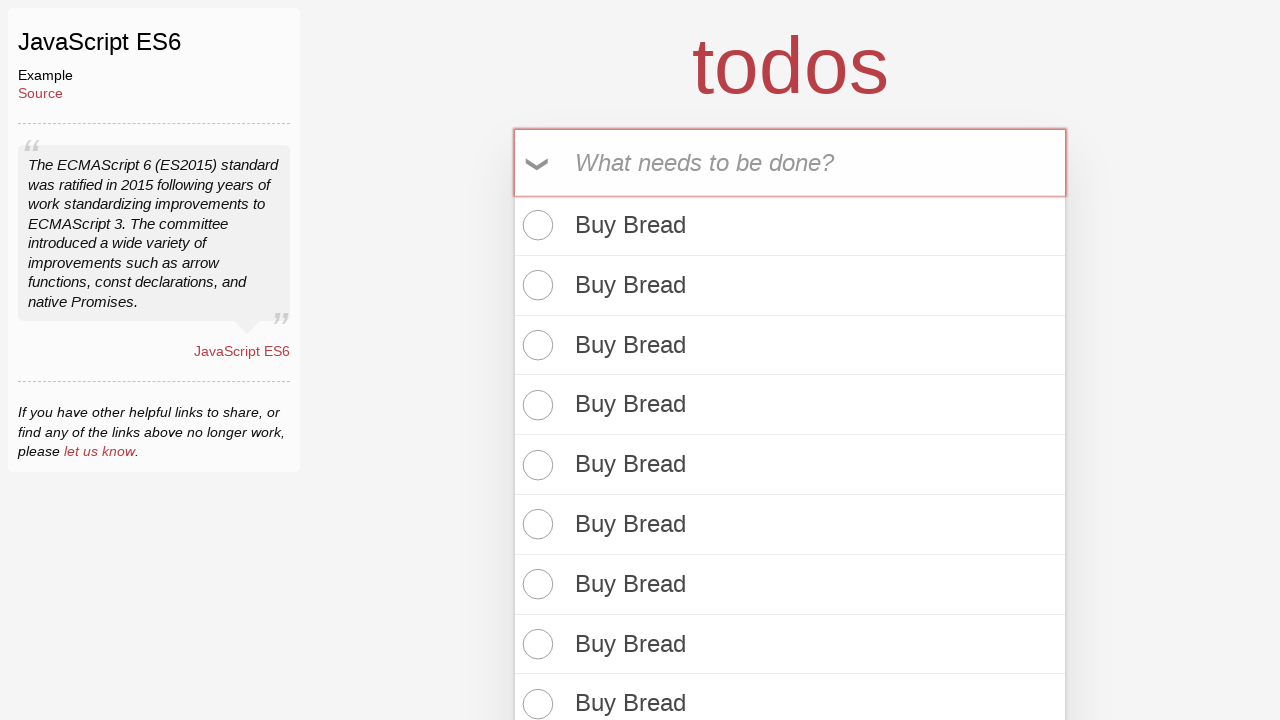

Filled todo input with 'Buy Bread' (iteration 35/100) on internal:attr=[placeholder="What needs to be done?"i]
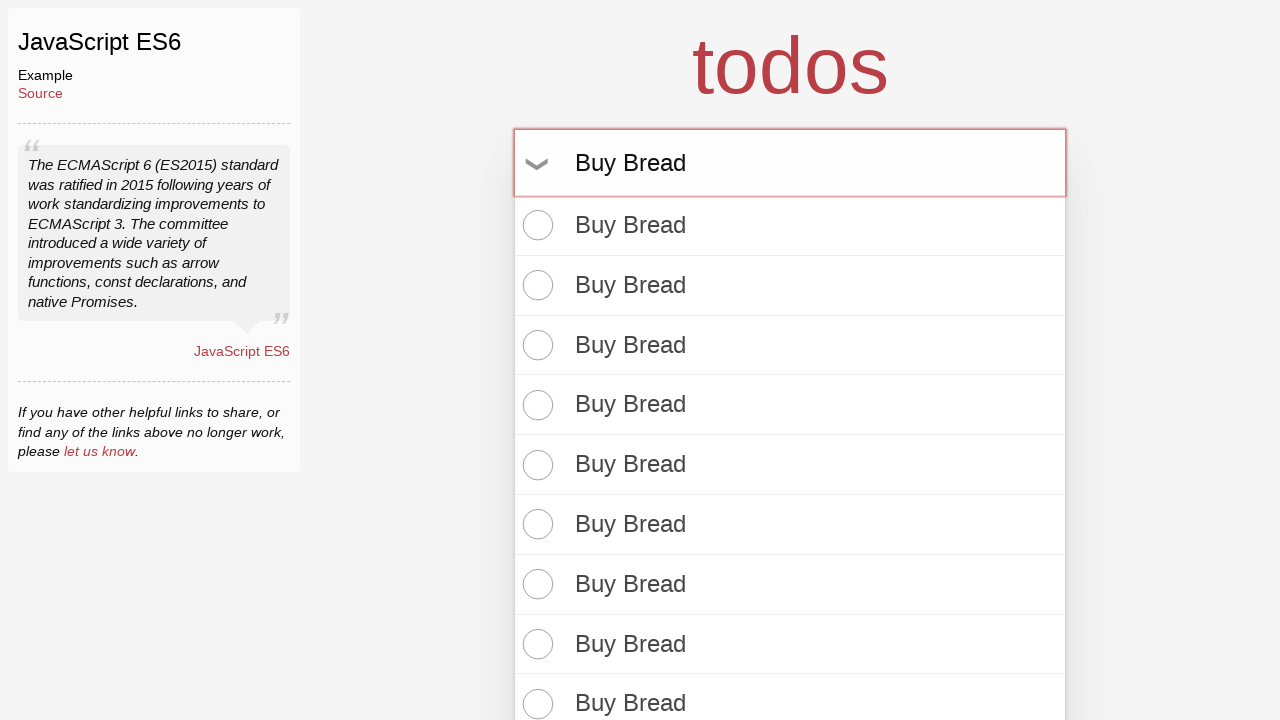

Pressed Enter to add todo item 35/100 on internal:attr=[placeholder="What needs to be done?"i]
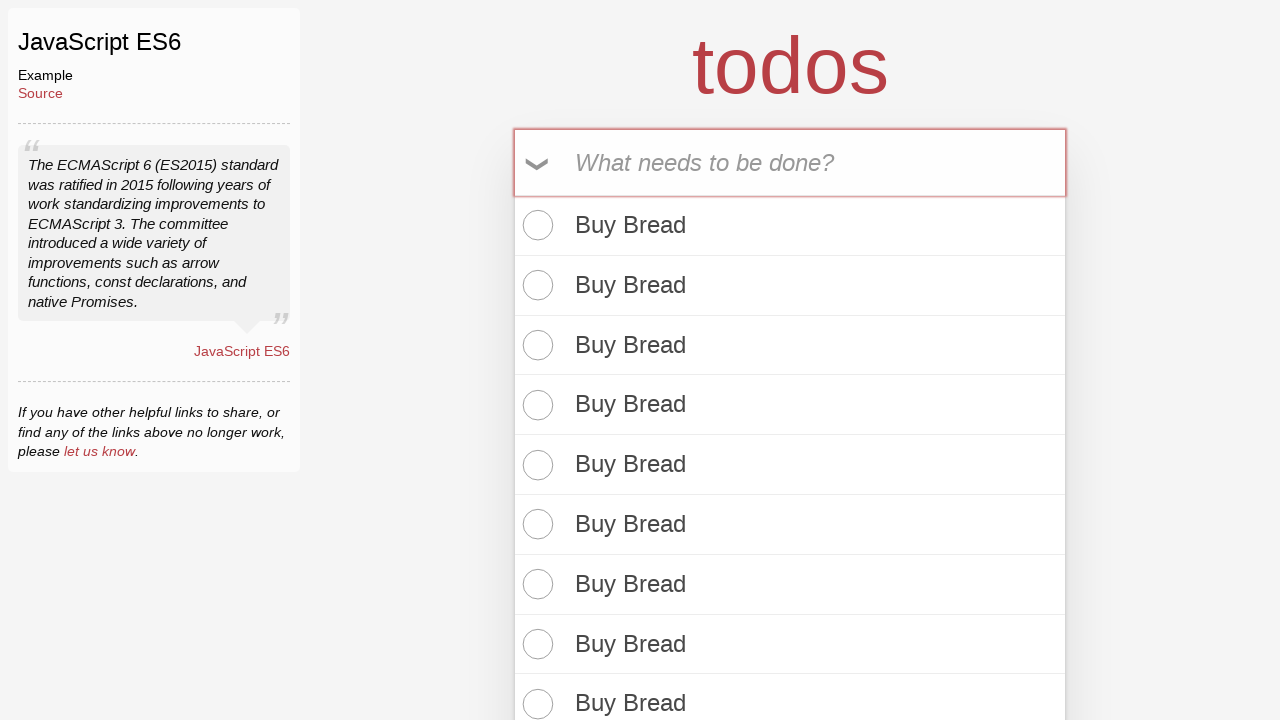

Filled todo input with 'Buy Bread' (iteration 36/100) on internal:attr=[placeholder="What needs to be done?"i]
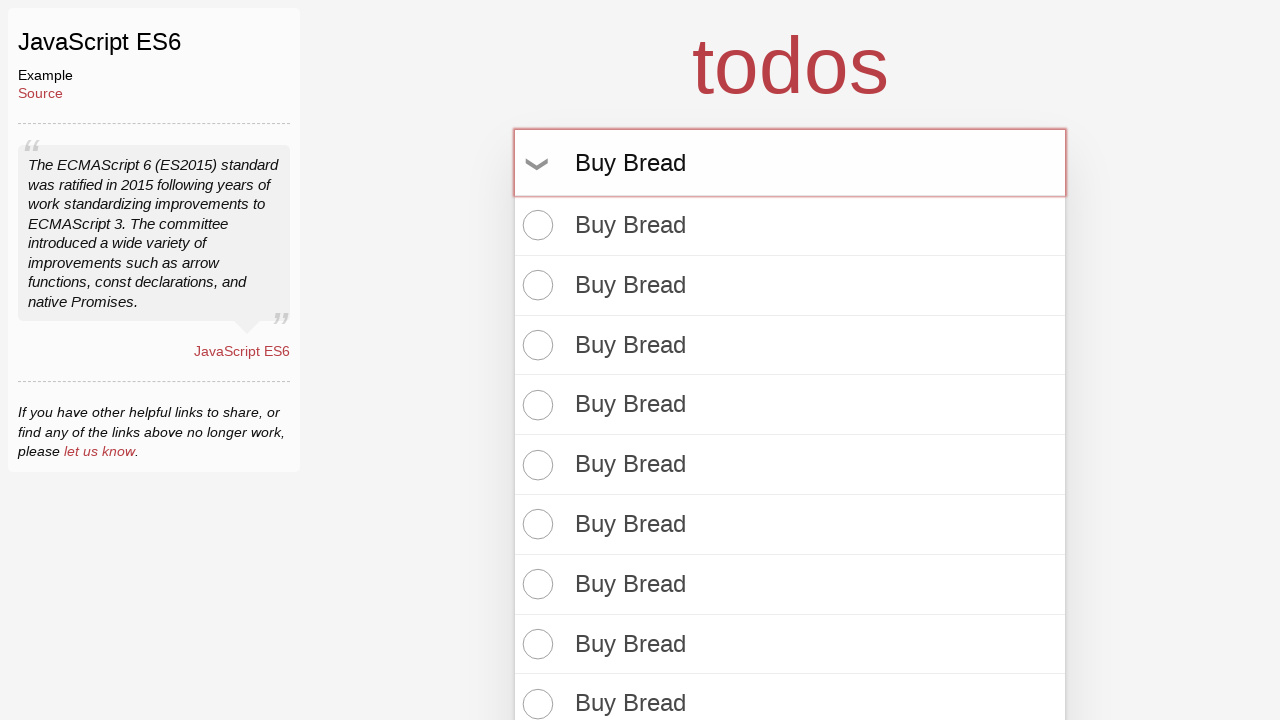

Pressed Enter to add todo item 36/100 on internal:attr=[placeholder="What needs to be done?"i]
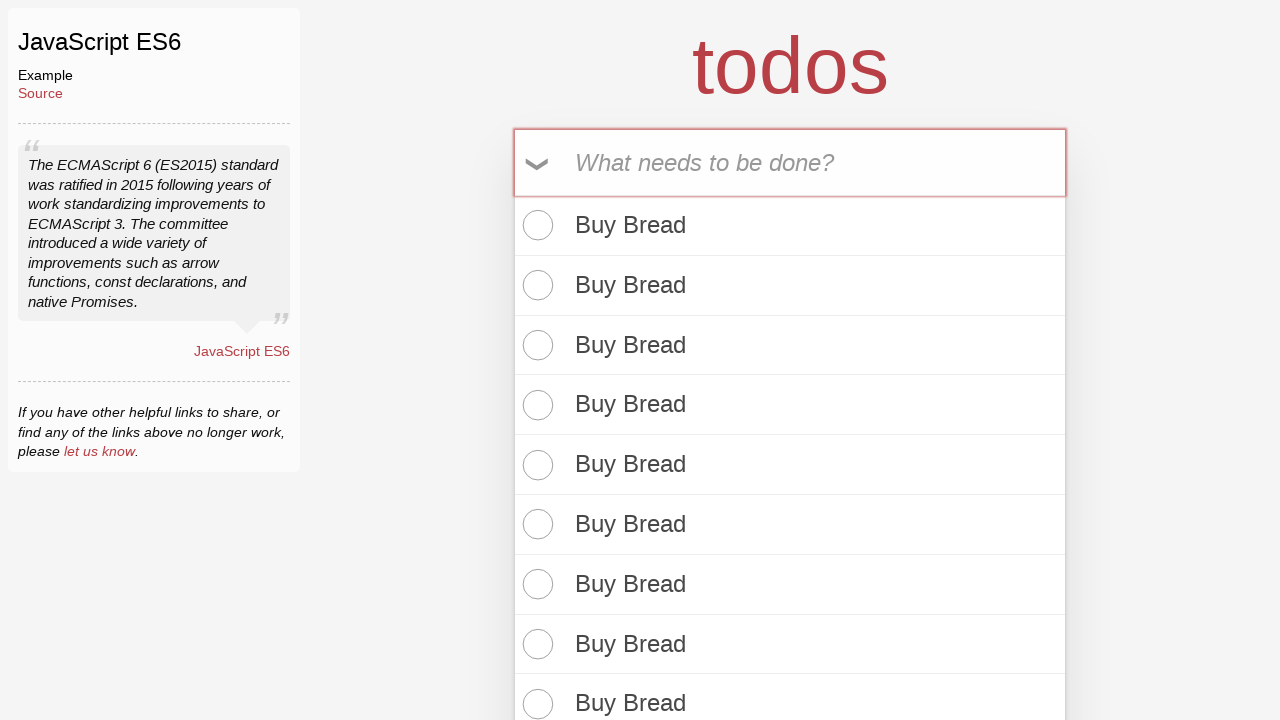

Filled todo input with 'Buy Bread' (iteration 37/100) on internal:attr=[placeholder="What needs to be done?"i]
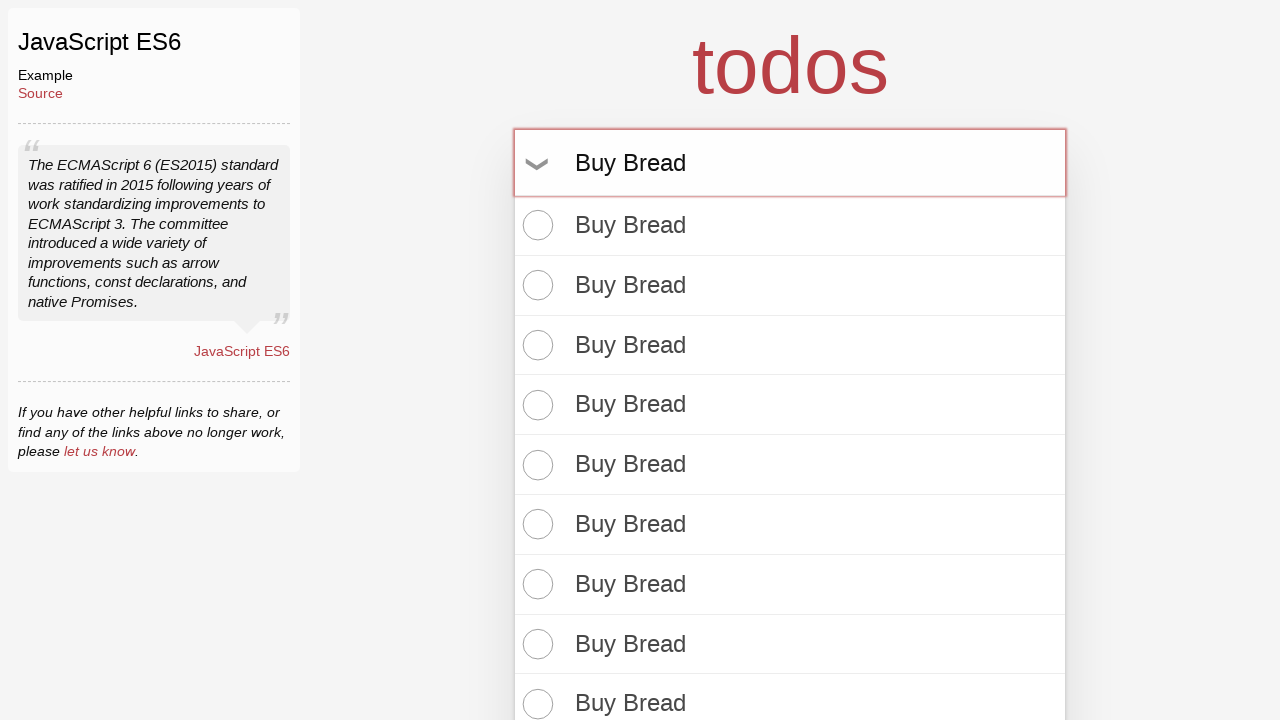

Pressed Enter to add todo item 37/100 on internal:attr=[placeholder="What needs to be done?"i]
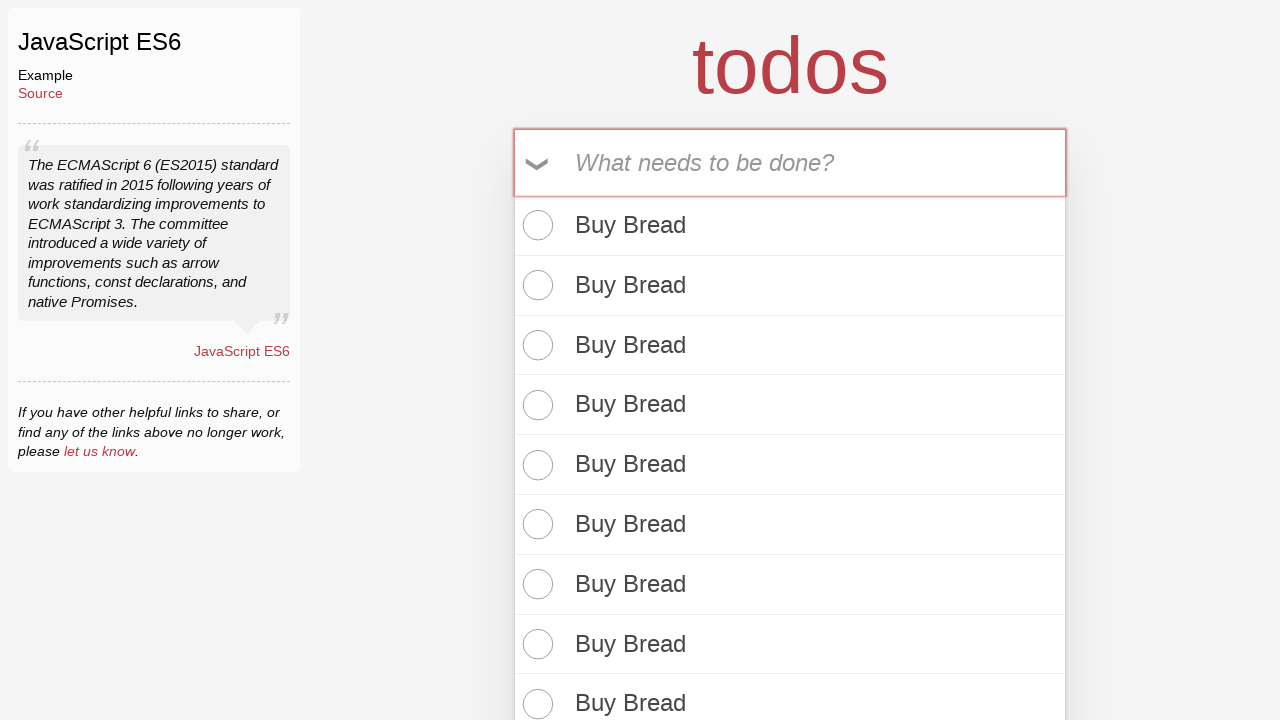

Filled todo input with 'Buy Bread' (iteration 38/100) on internal:attr=[placeholder="What needs to be done?"i]
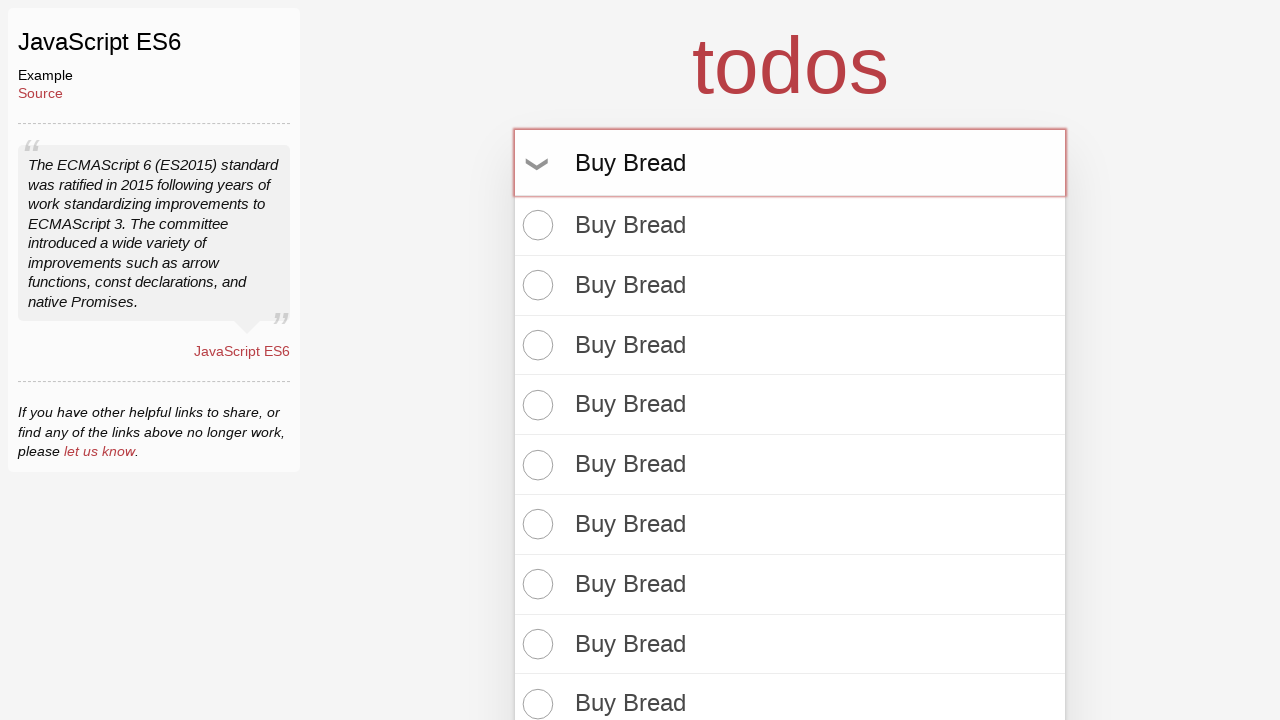

Pressed Enter to add todo item 38/100 on internal:attr=[placeholder="What needs to be done?"i]
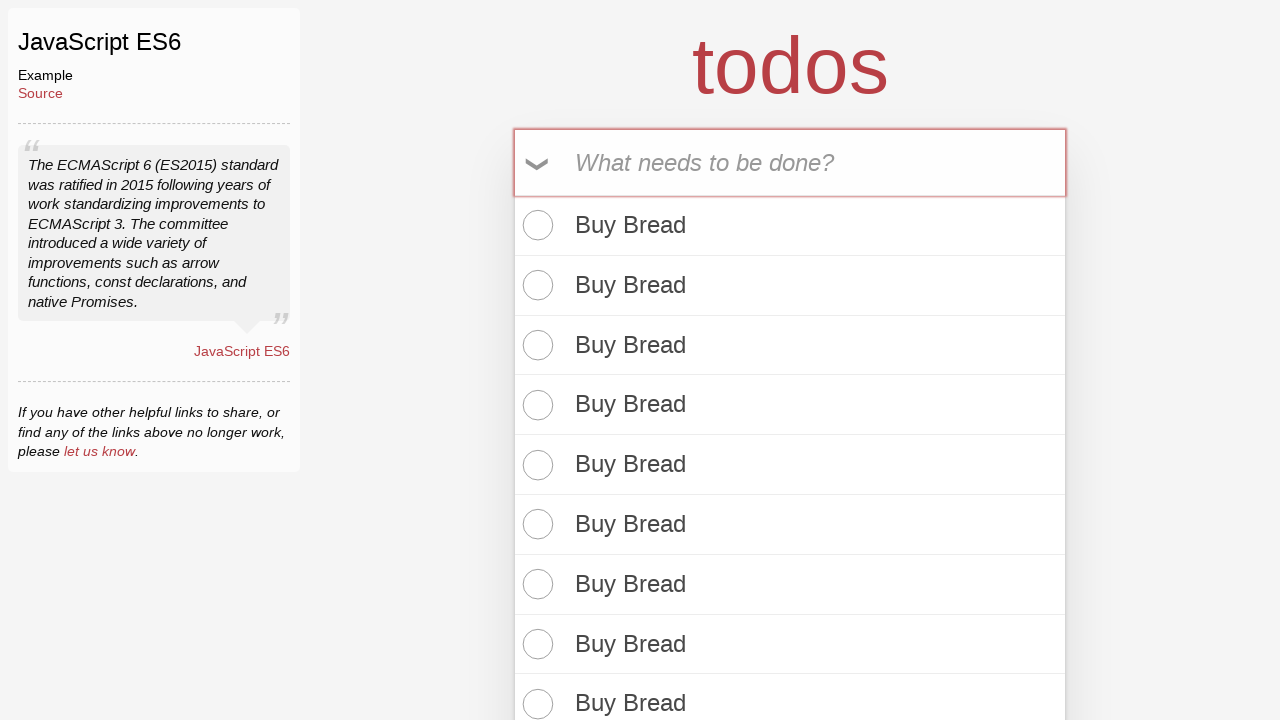

Filled todo input with 'Buy Bread' (iteration 39/100) on internal:attr=[placeholder="What needs to be done?"i]
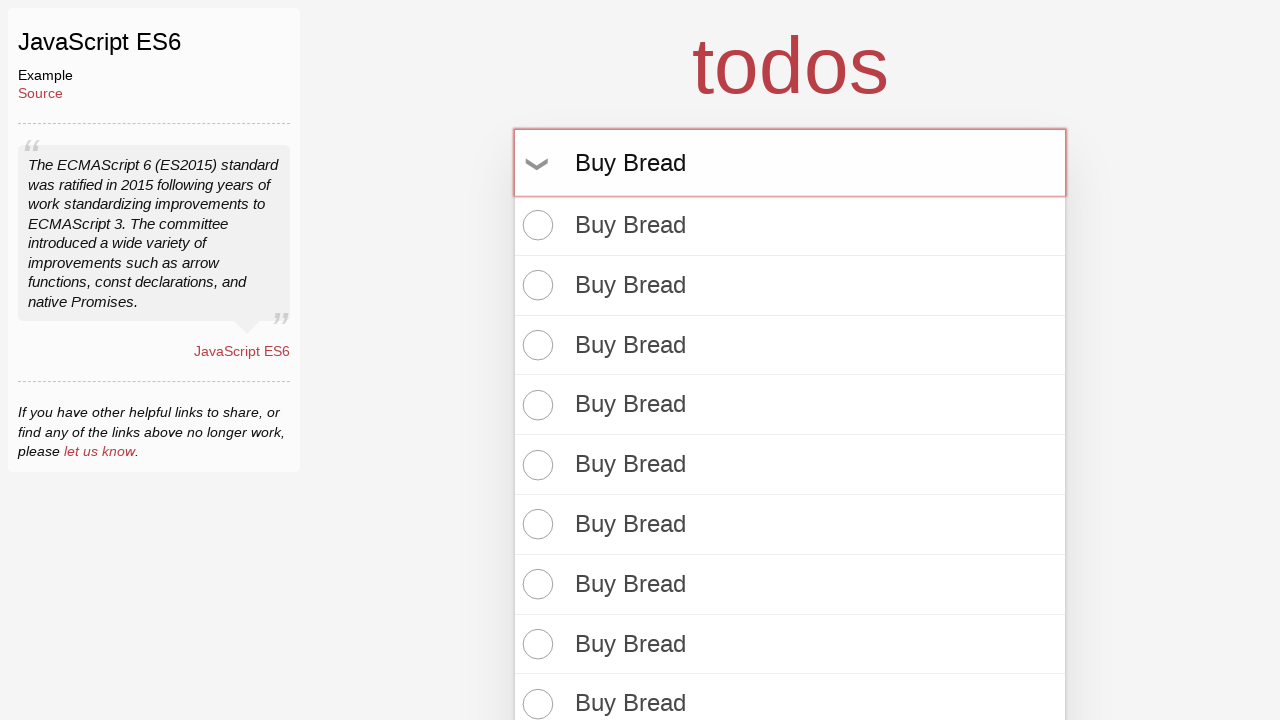

Pressed Enter to add todo item 39/100 on internal:attr=[placeholder="What needs to be done?"i]
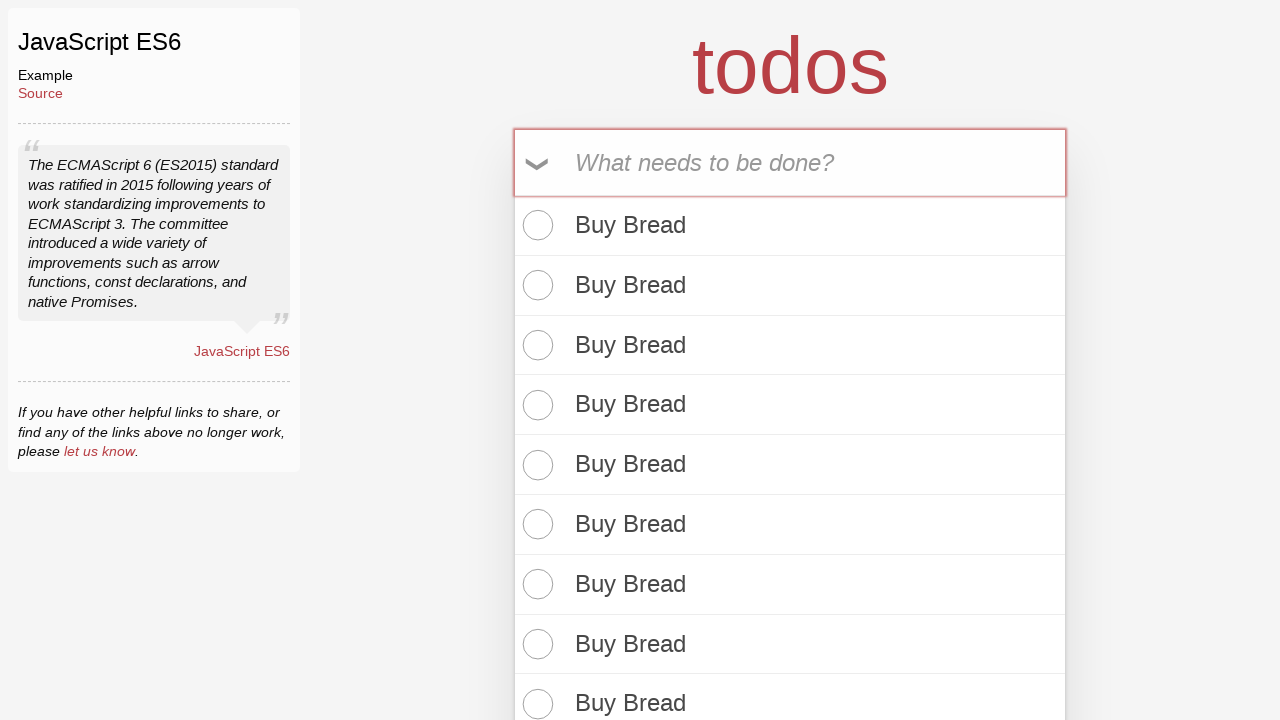

Filled todo input with 'Buy Bread' (iteration 40/100) on internal:attr=[placeholder="What needs to be done?"i]
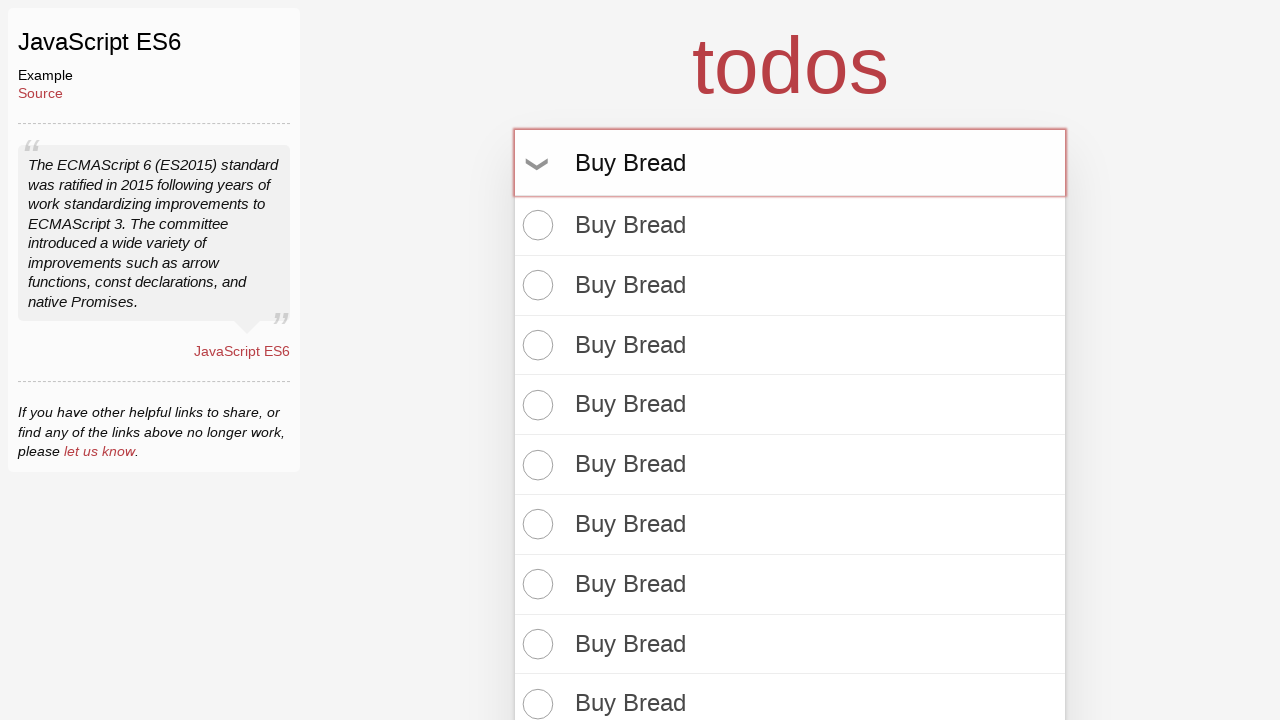

Pressed Enter to add todo item 40/100 on internal:attr=[placeholder="What needs to be done?"i]
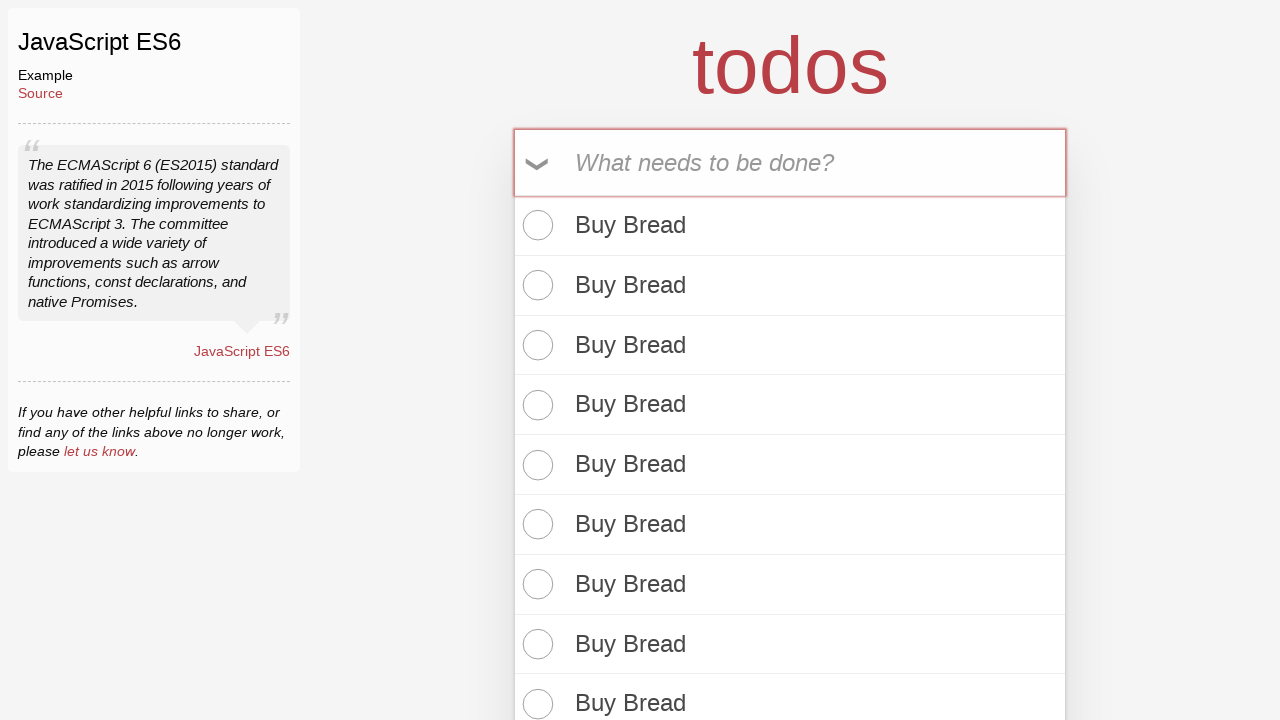

Filled todo input with 'Buy Bread' (iteration 41/100) on internal:attr=[placeholder="What needs to be done?"i]
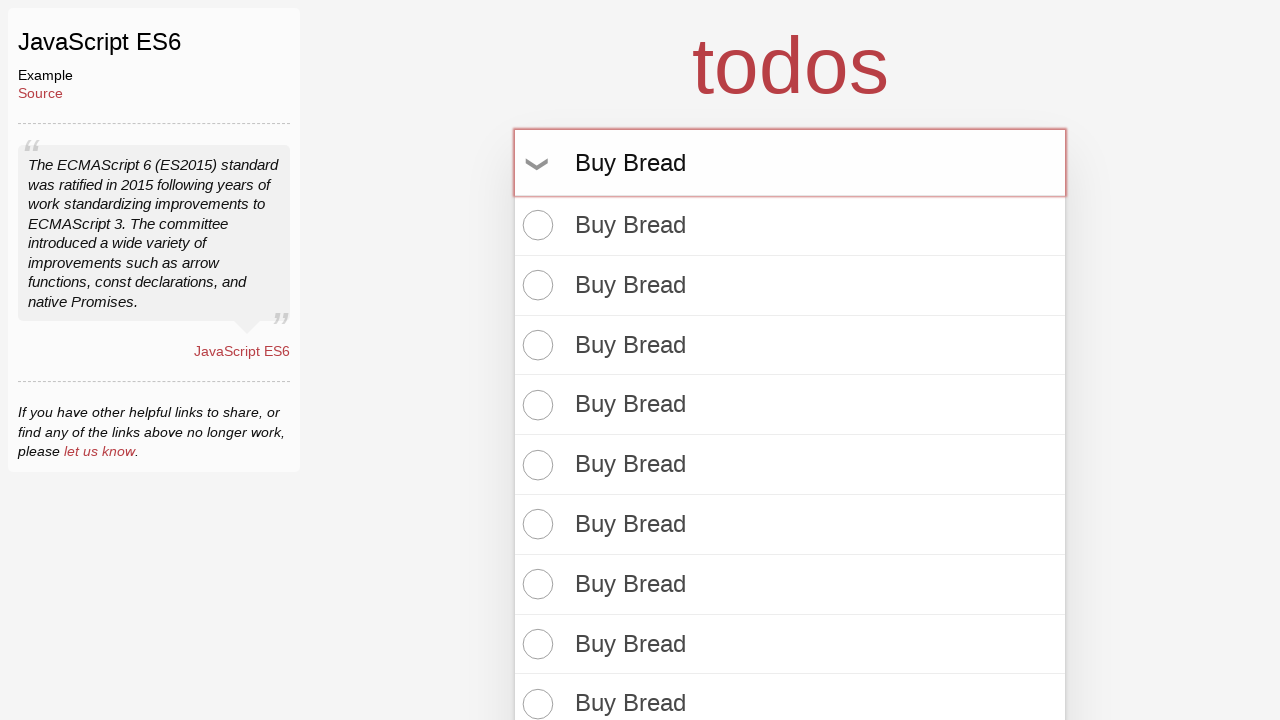

Pressed Enter to add todo item 41/100 on internal:attr=[placeholder="What needs to be done?"i]
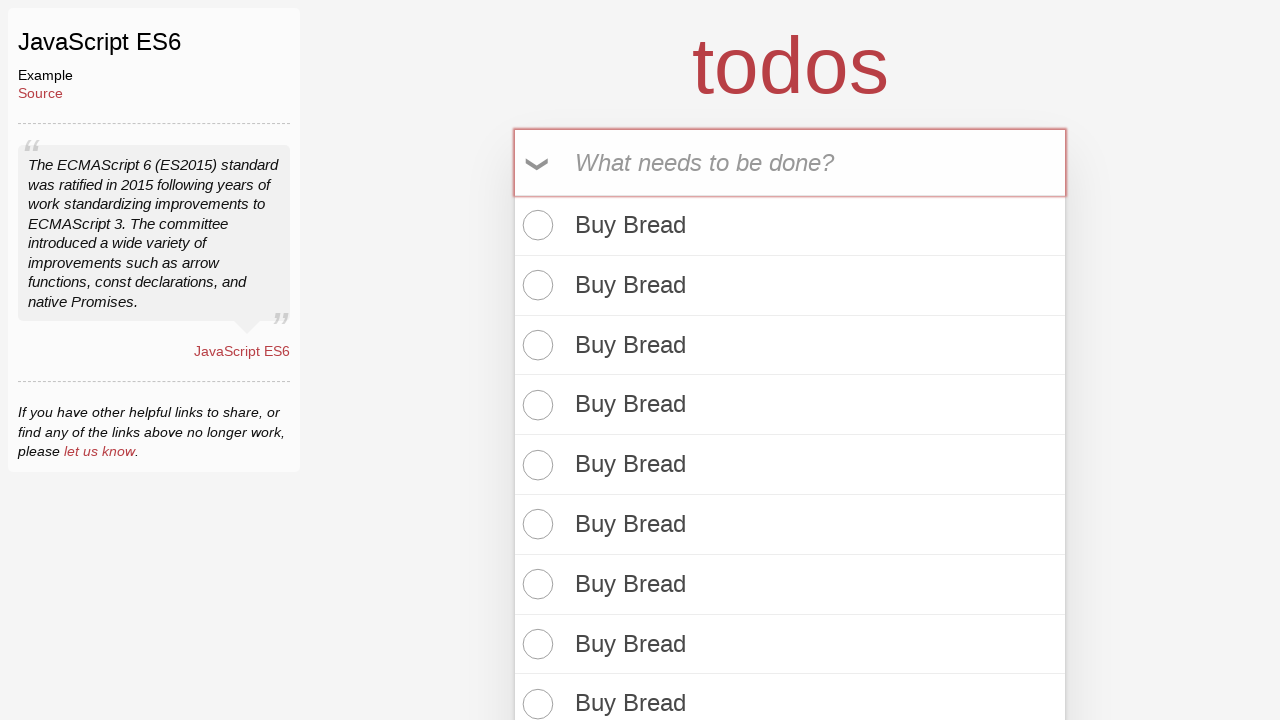

Filled todo input with 'Buy Bread' (iteration 42/100) on internal:attr=[placeholder="What needs to be done?"i]
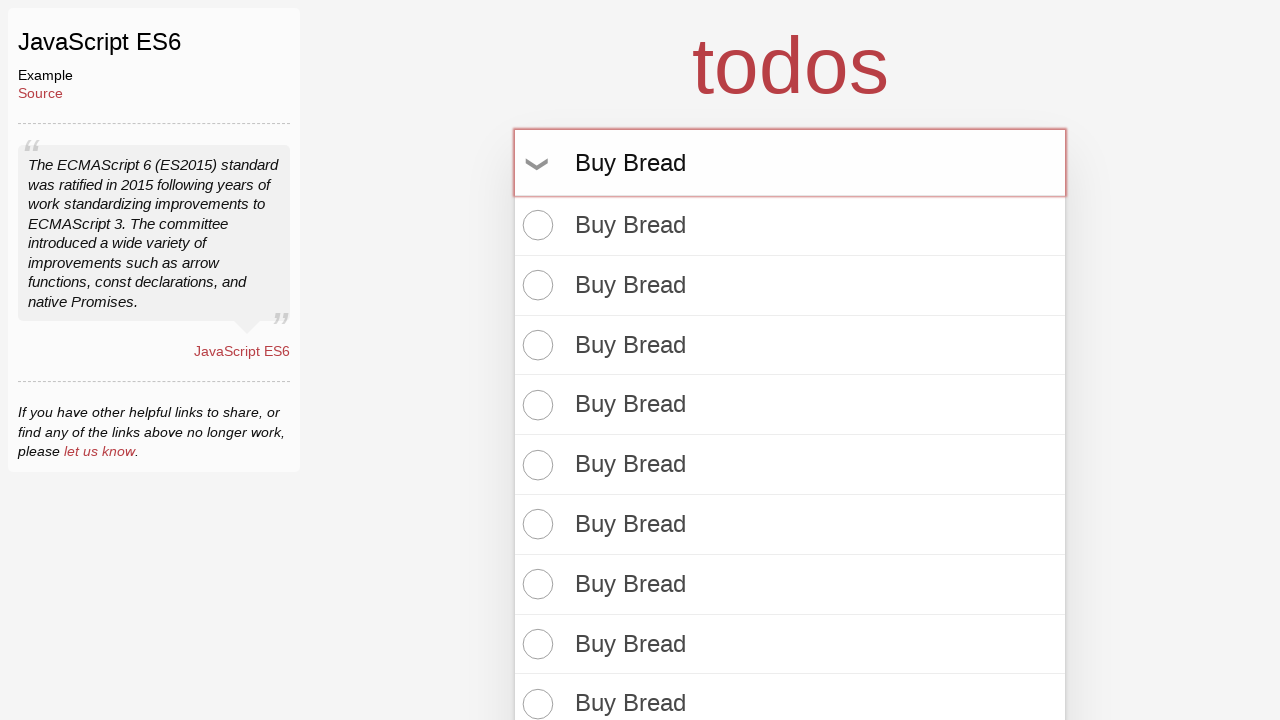

Pressed Enter to add todo item 42/100 on internal:attr=[placeholder="What needs to be done?"i]
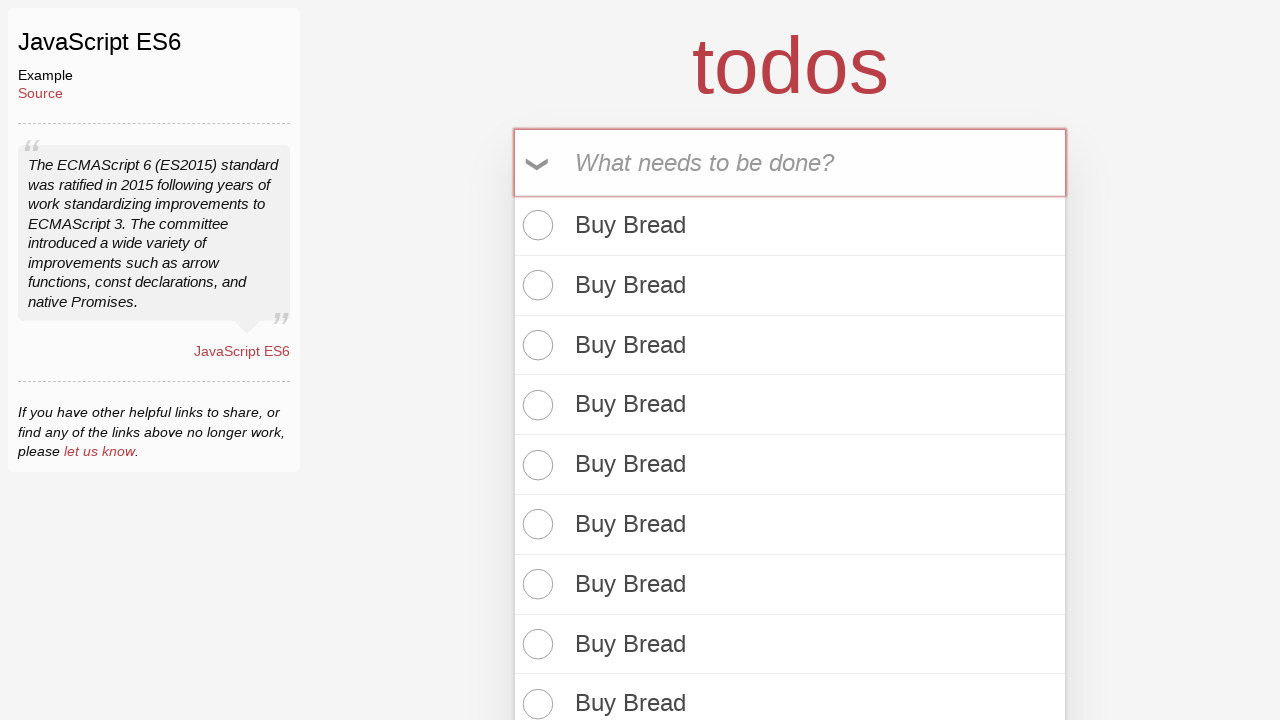

Filled todo input with 'Buy Bread' (iteration 43/100) on internal:attr=[placeholder="What needs to be done?"i]
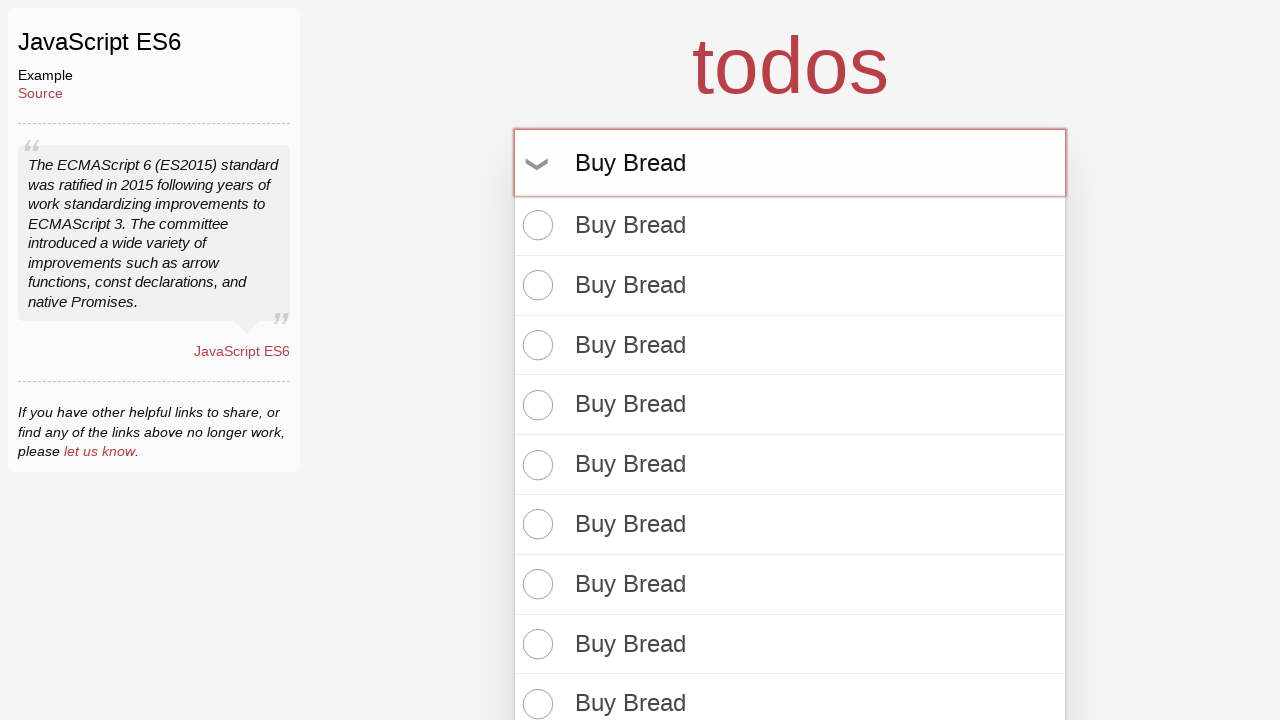

Pressed Enter to add todo item 43/100 on internal:attr=[placeholder="What needs to be done?"i]
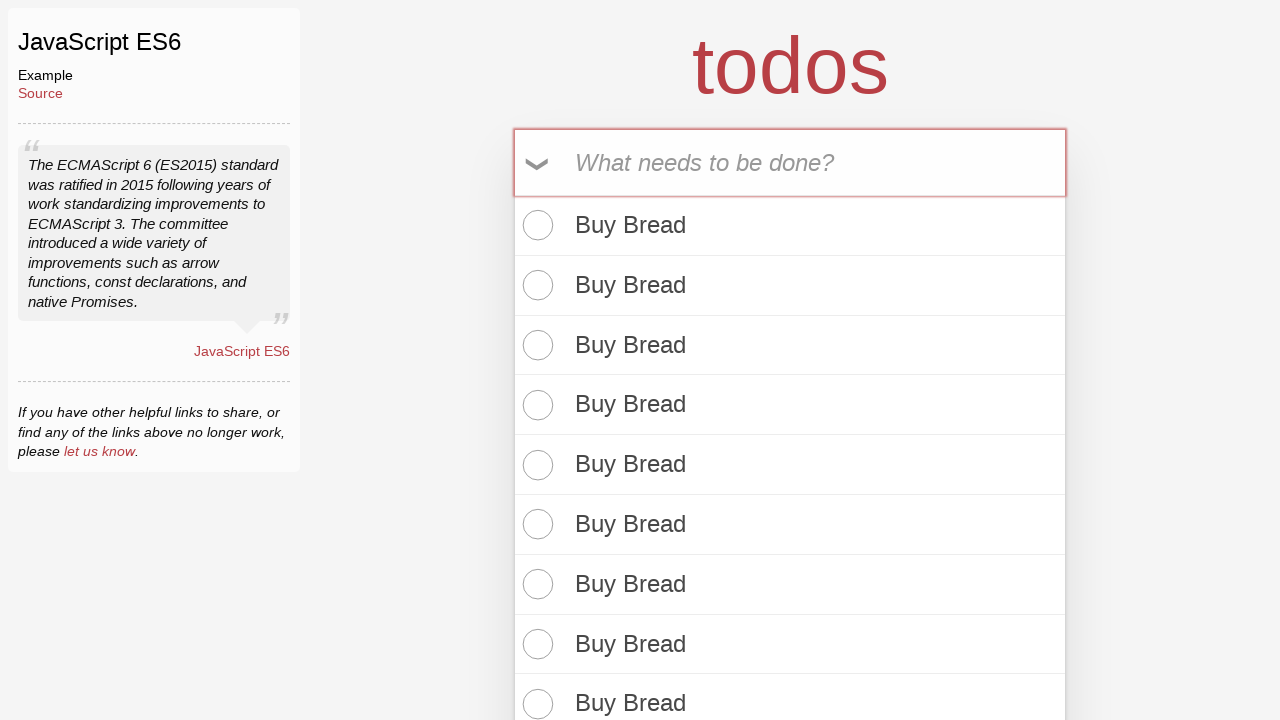

Filled todo input with 'Buy Bread' (iteration 44/100) on internal:attr=[placeholder="What needs to be done?"i]
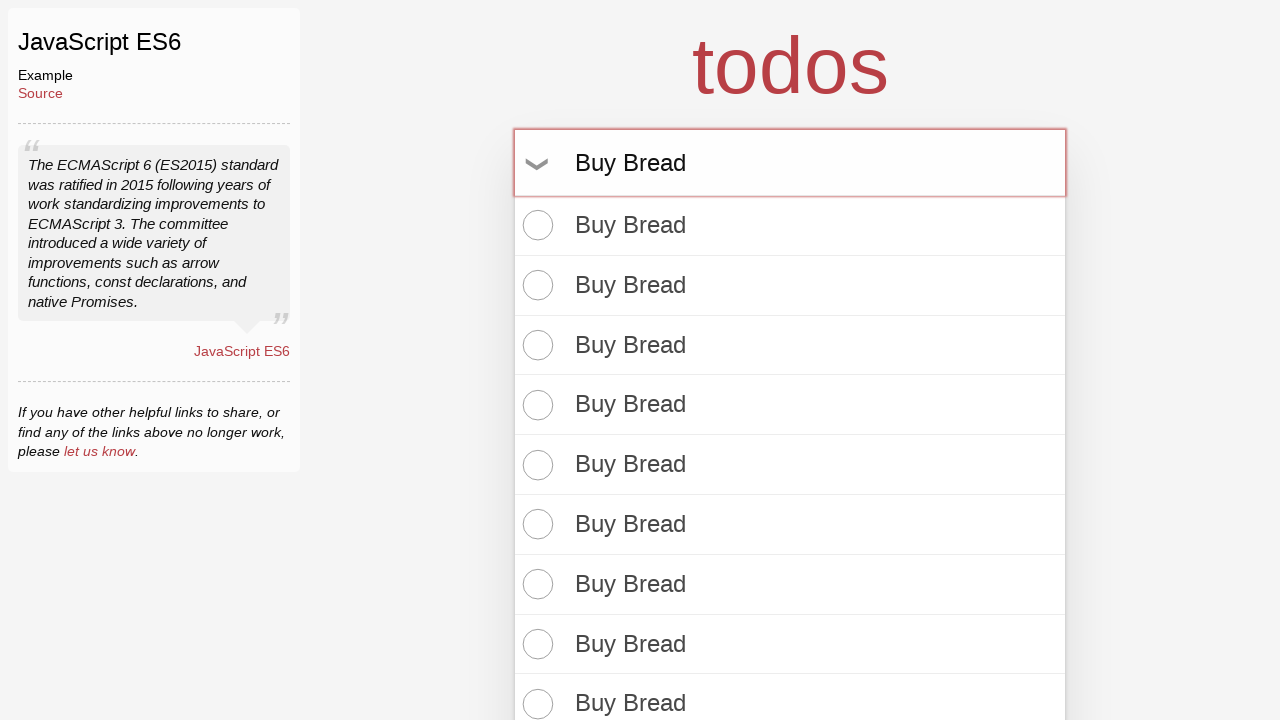

Pressed Enter to add todo item 44/100 on internal:attr=[placeholder="What needs to be done?"i]
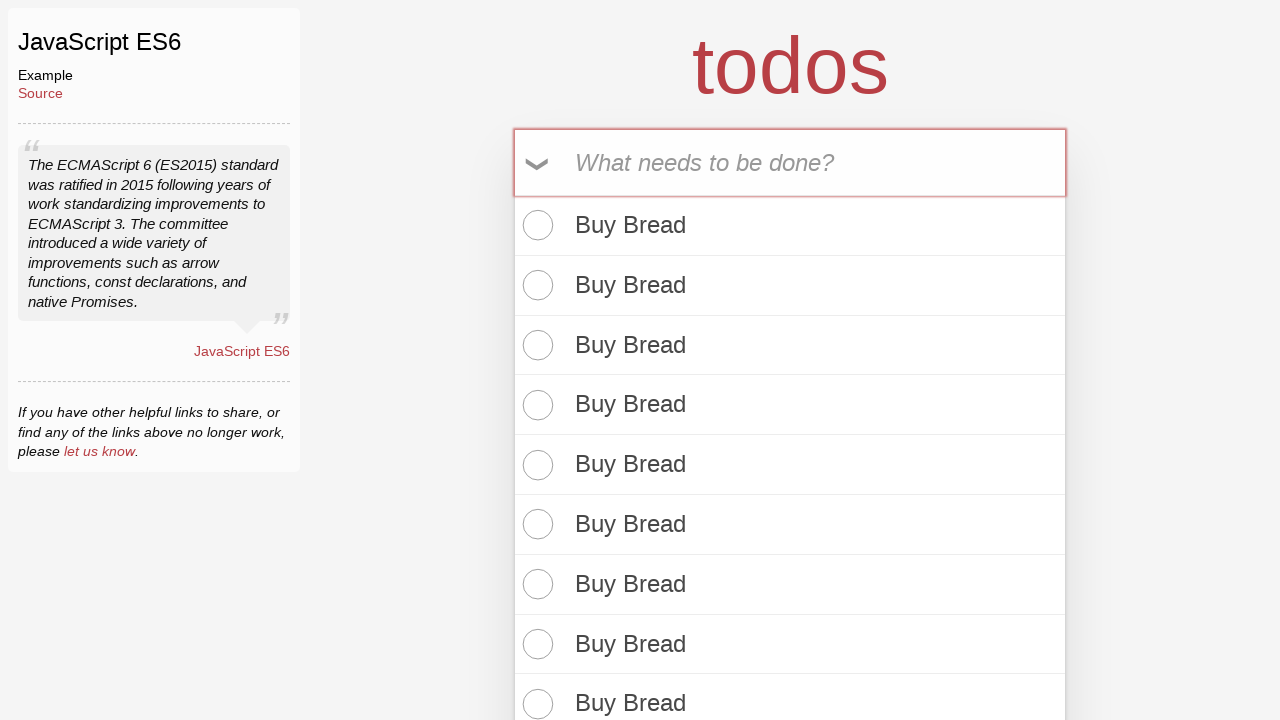

Filled todo input with 'Buy Bread' (iteration 45/100) on internal:attr=[placeholder="What needs to be done?"i]
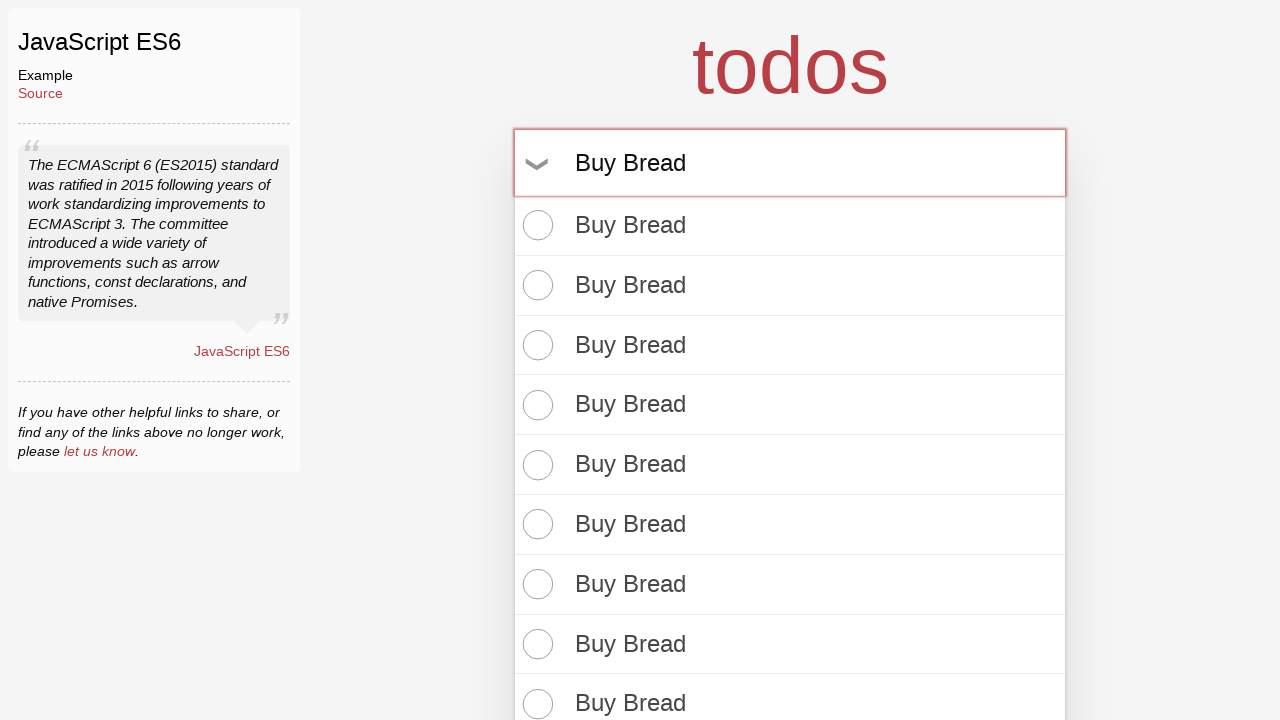

Pressed Enter to add todo item 45/100 on internal:attr=[placeholder="What needs to be done?"i]
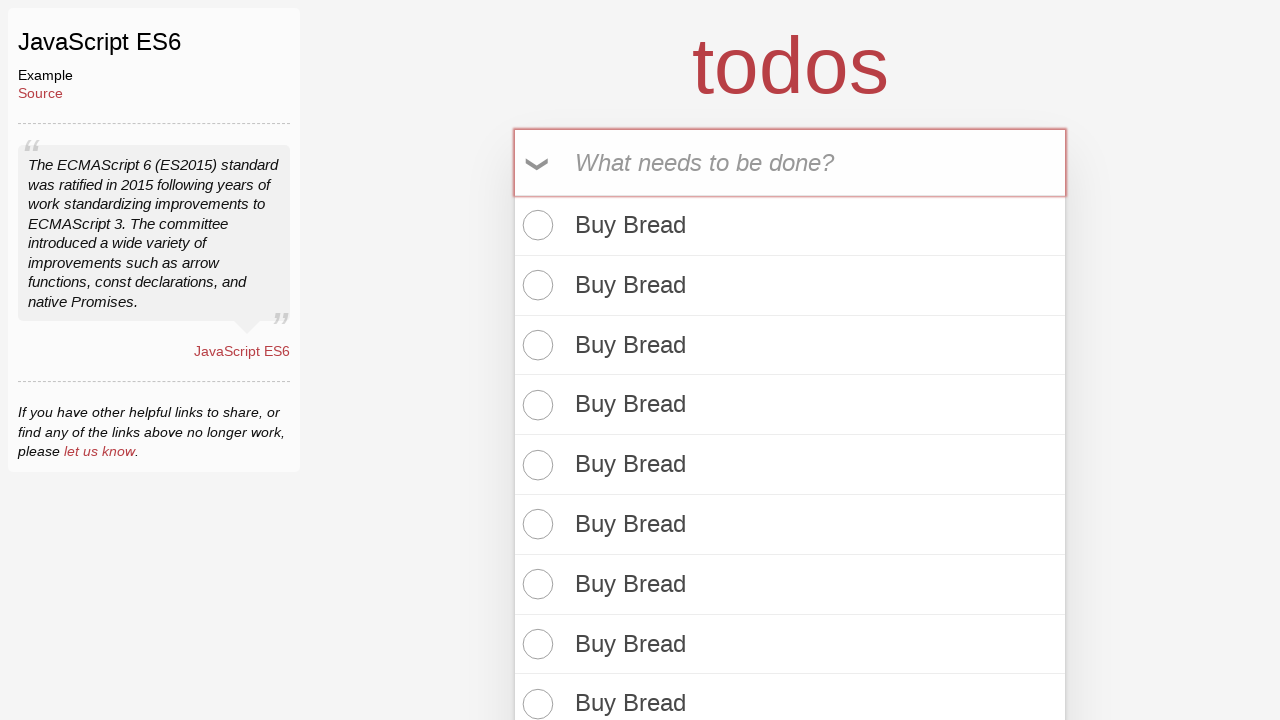

Filled todo input with 'Buy Bread' (iteration 46/100) on internal:attr=[placeholder="What needs to be done?"i]
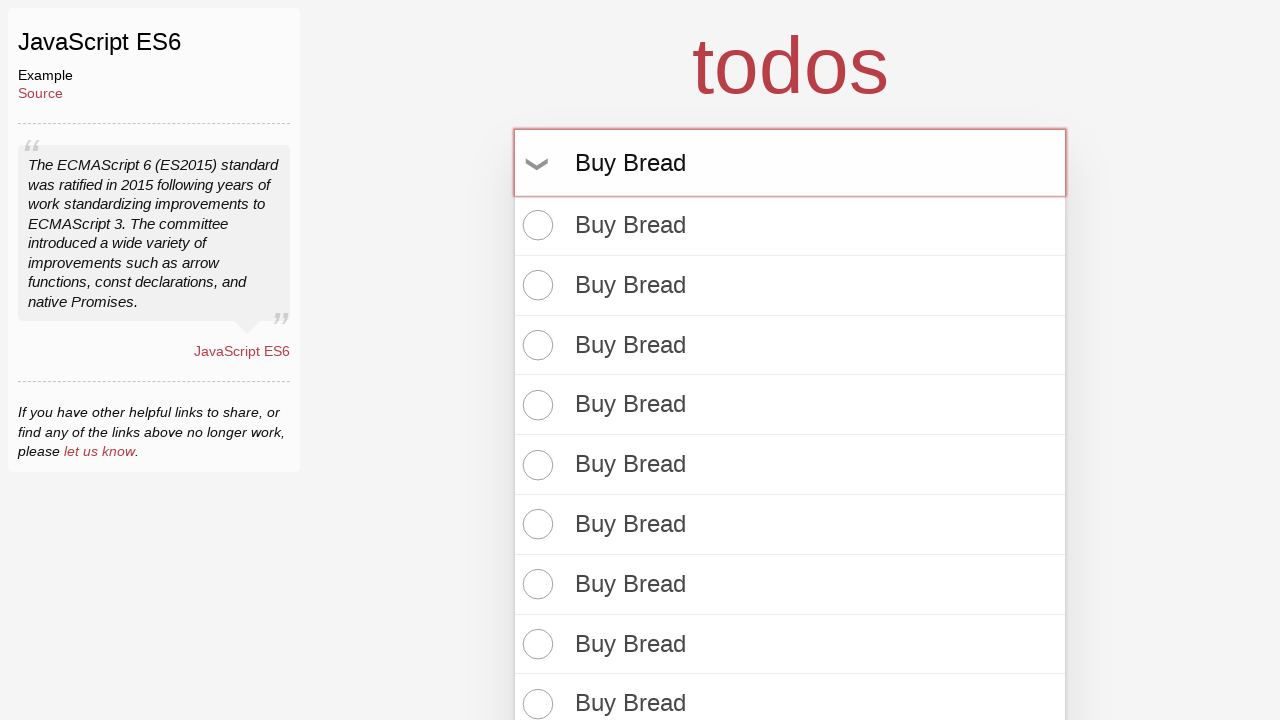

Pressed Enter to add todo item 46/100 on internal:attr=[placeholder="What needs to be done?"i]
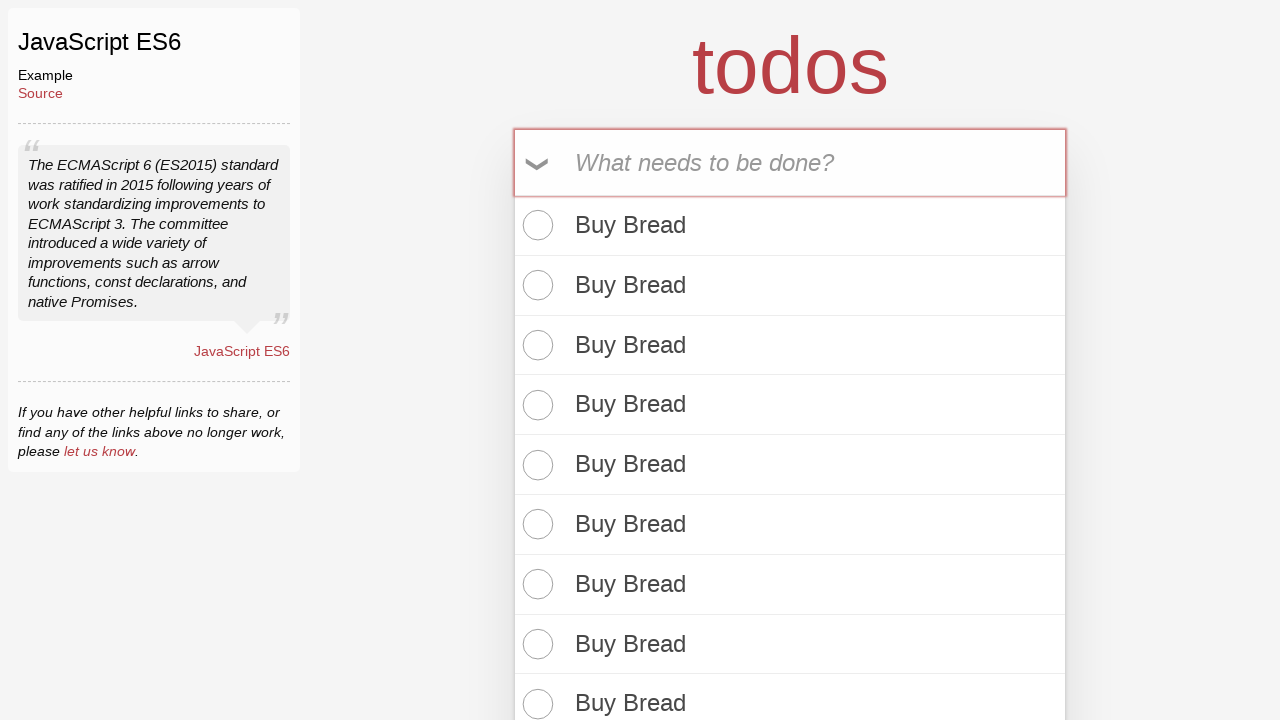

Filled todo input with 'Buy Bread' (iteration 47/100) on internal:attr=[placeholder="What needs to be done?"i]
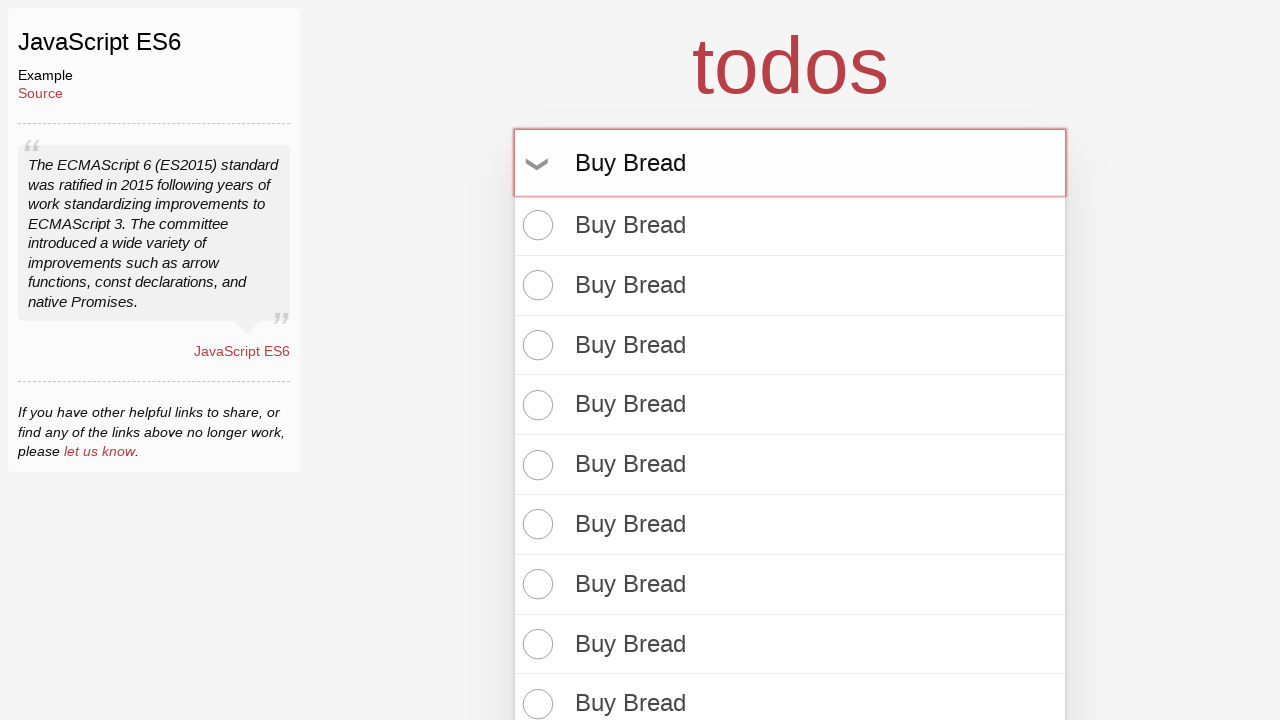

Pressed Enter to add todo item 47/100 on internal:attr=[placeholder="What needs to be done?"i]
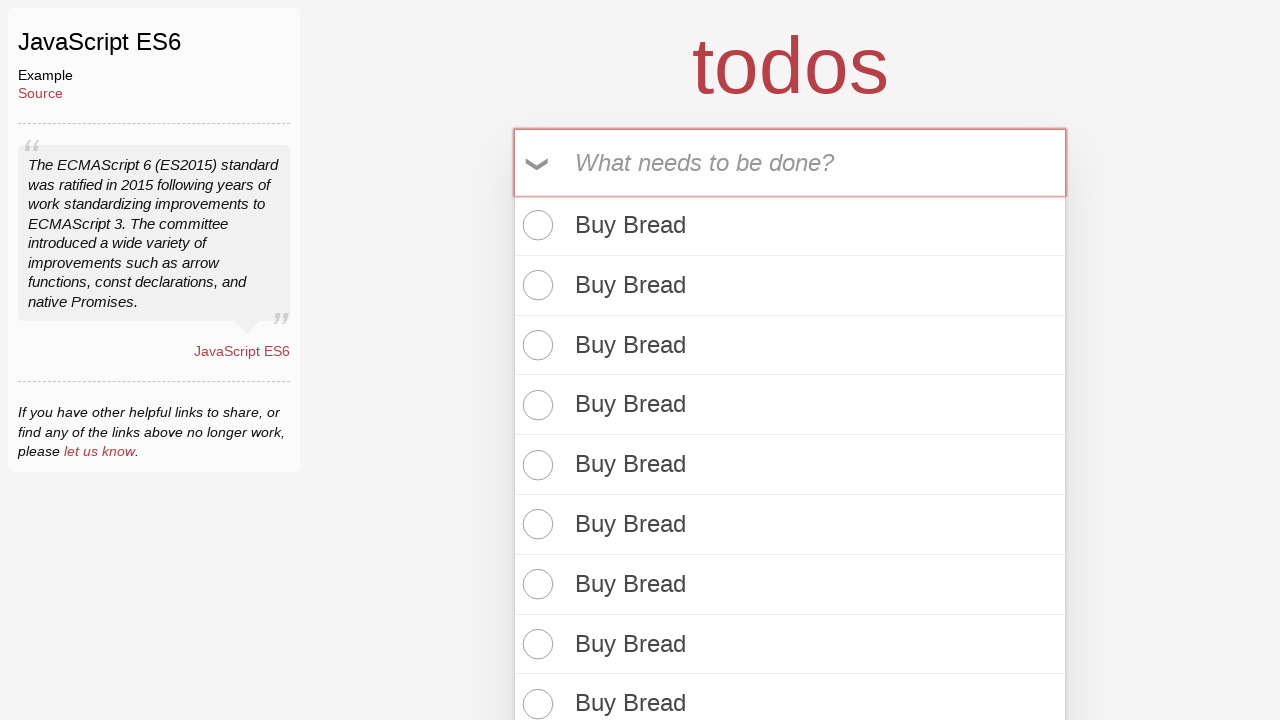

Filled todo input with 'Buy Bread' (iteration 48/100) on internal:attr=[placeholder="What needs to be done?"i]
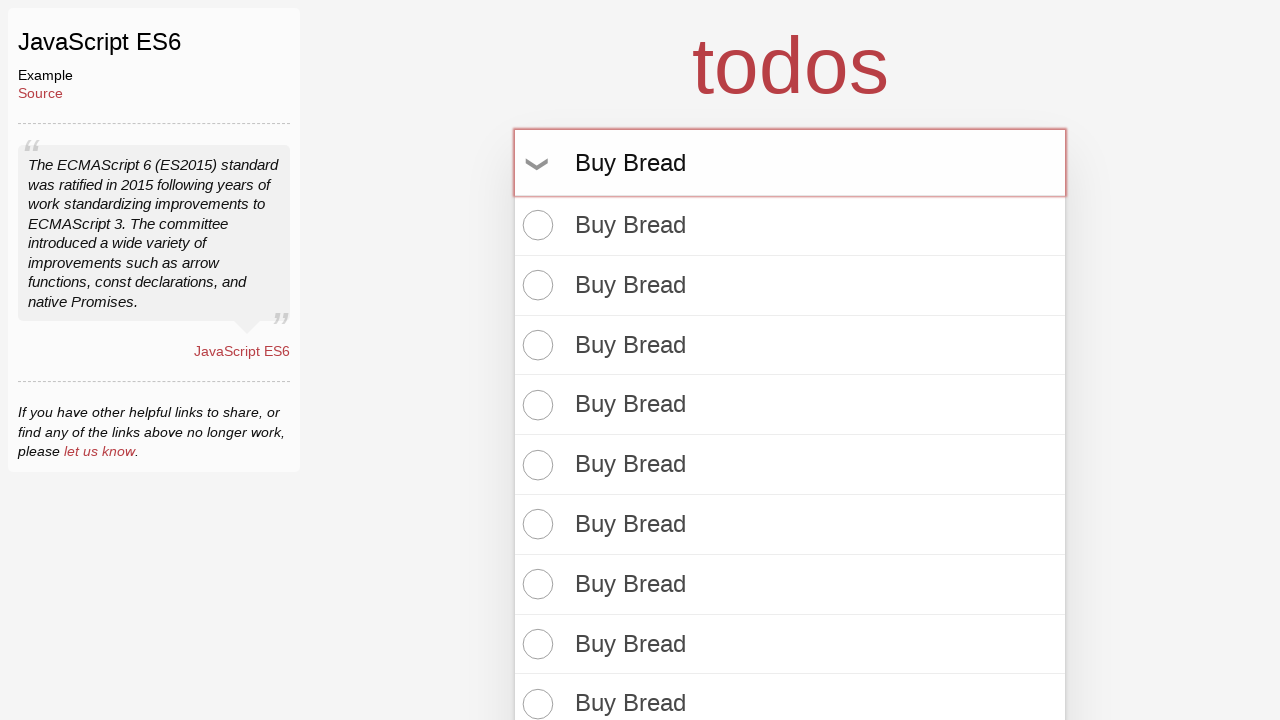

Pressed Enter to add todo item 48/100 on internal:attr=[placeholder="What needs to be done?"i]
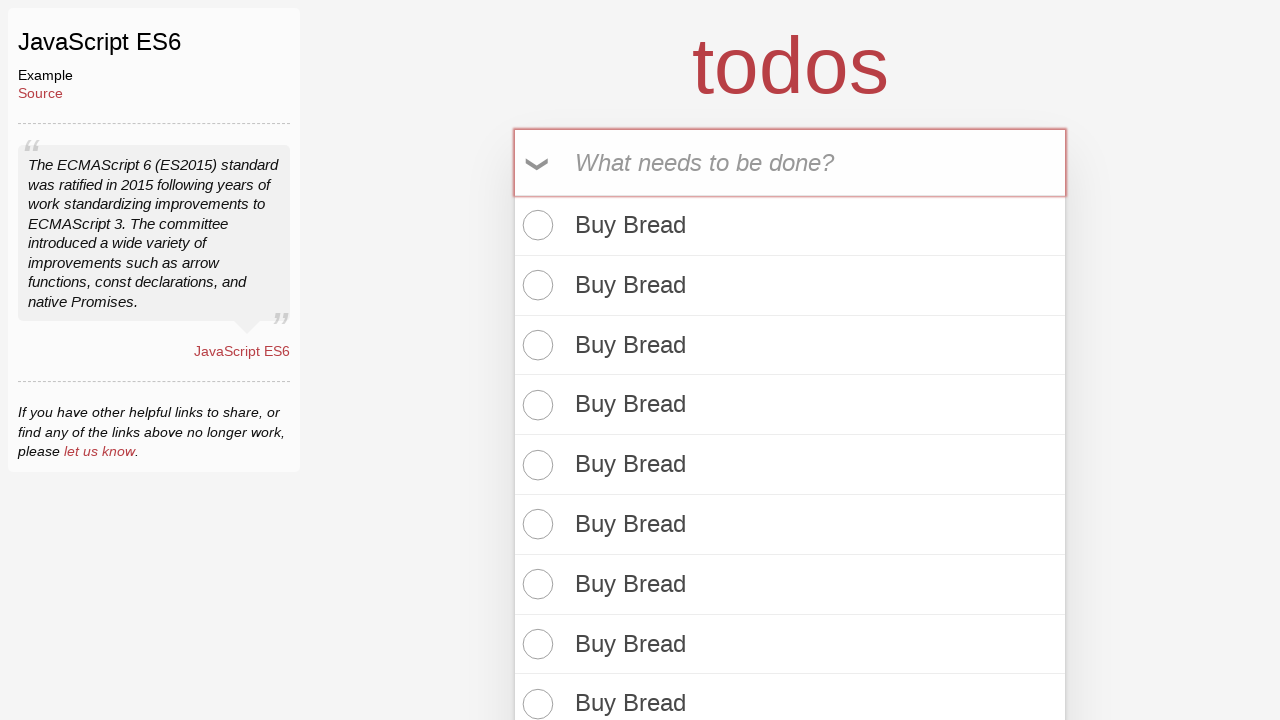

Filled todo input with 'Buy Bread' (iteration 49/100) on internal:attr=[placeholder="What needs to be done?"i]
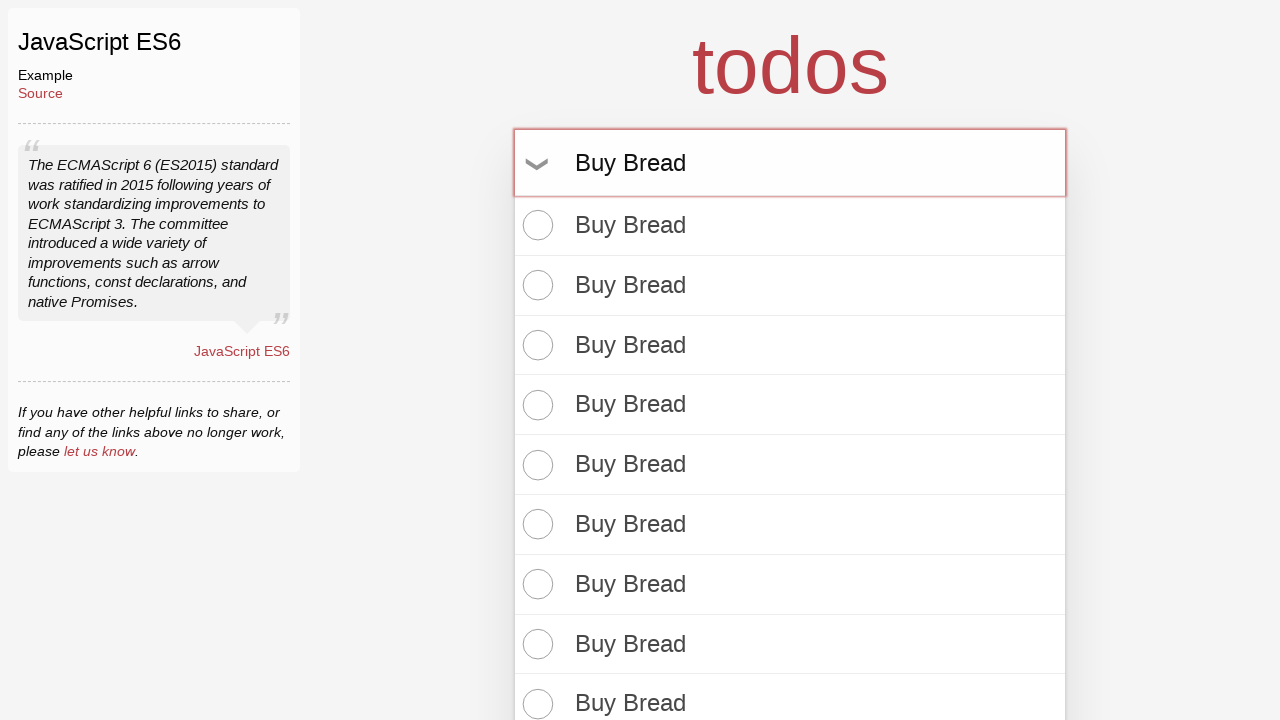

Pressed Enter to add todo item 49/100 on internal:attr=[placeholder="What needs to be done?"i]
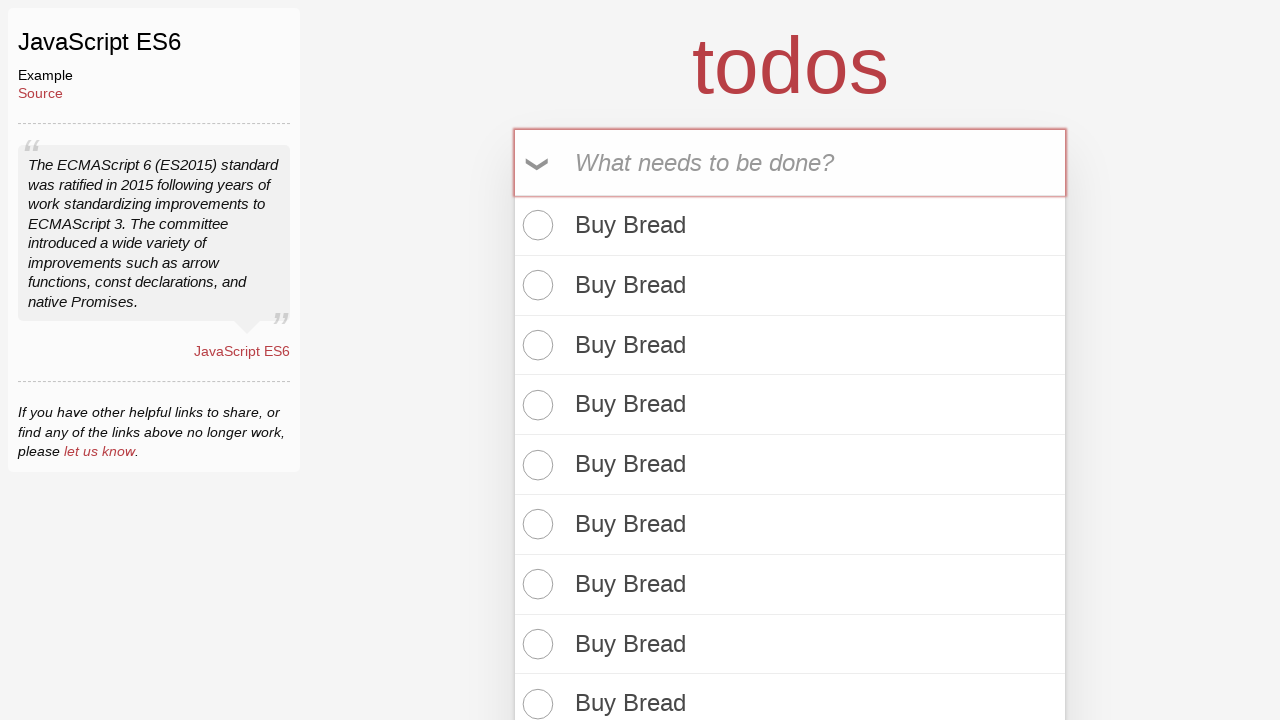

Filled todo input with 'Buy Bread' (iteration 50/100) on internal:attr=[placeholder="What needs to be done?"i]
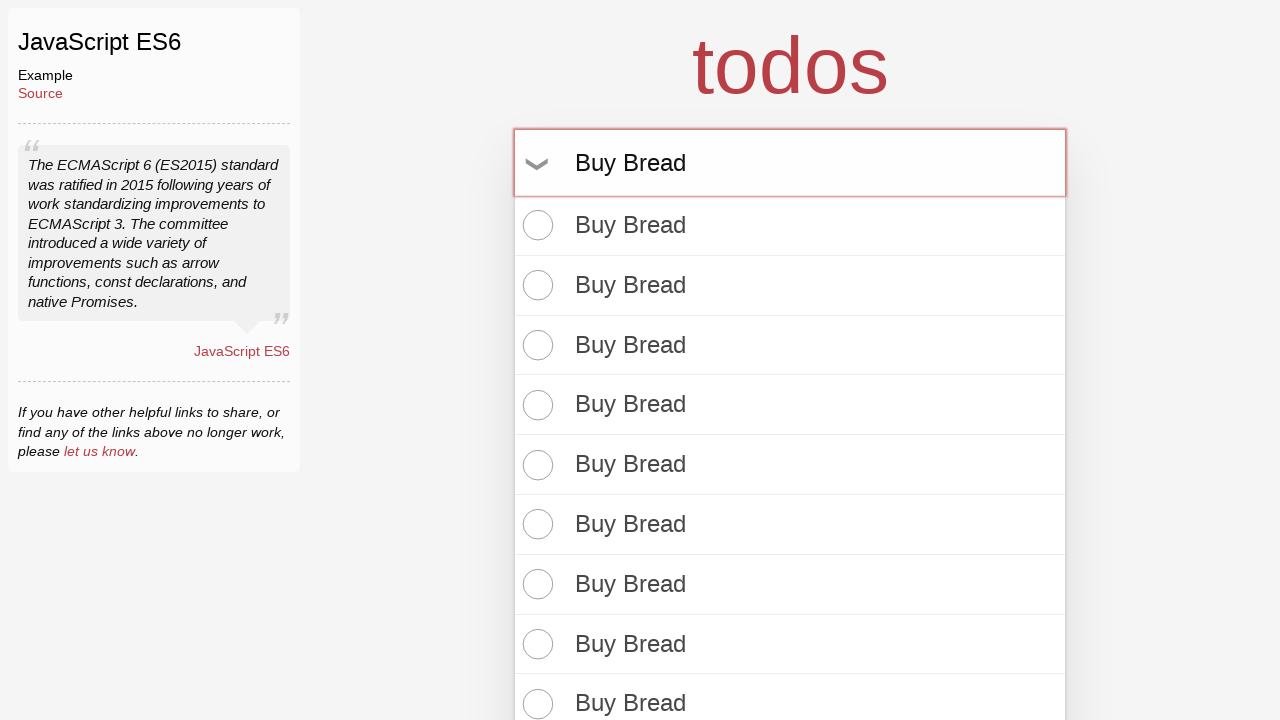

Pressed Enter to add todo item 50/100 on internal:attr=[placeholder="What needs to be done?"i]
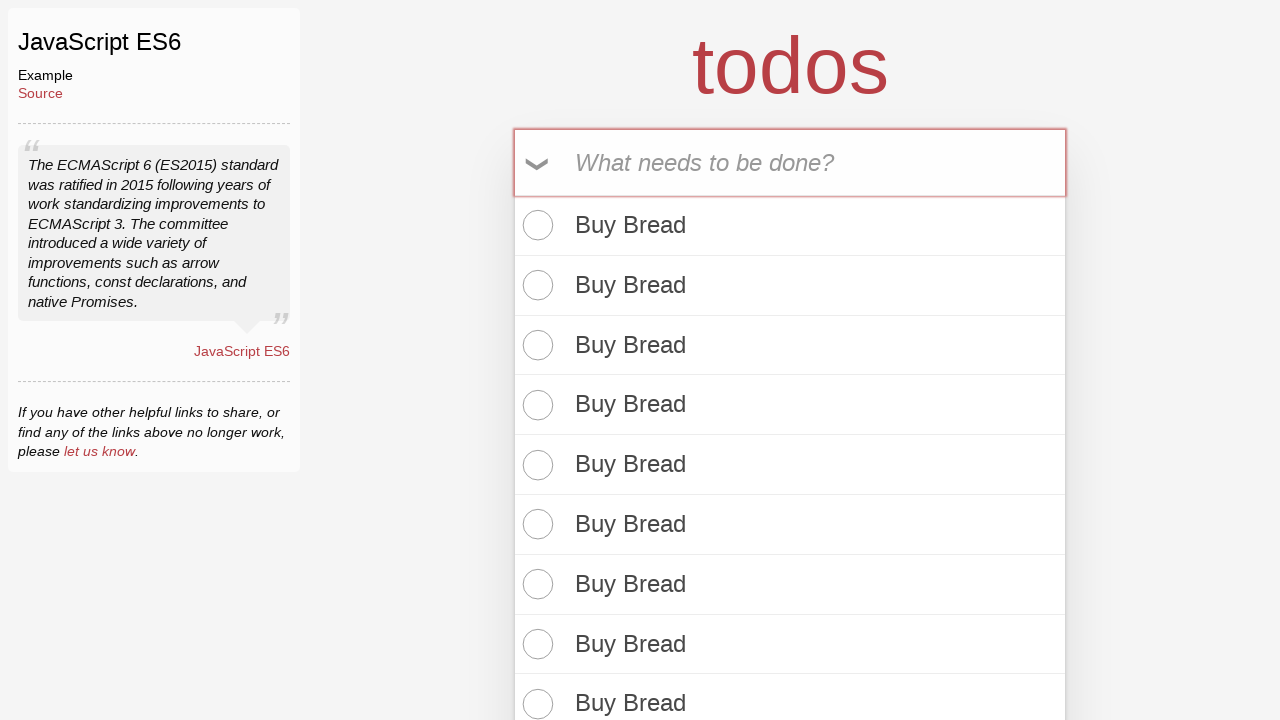

Filled todo input with 'Buy Bread' (iteration 51/100) on internal:attr=[placeholder="What needs to be done?"i]
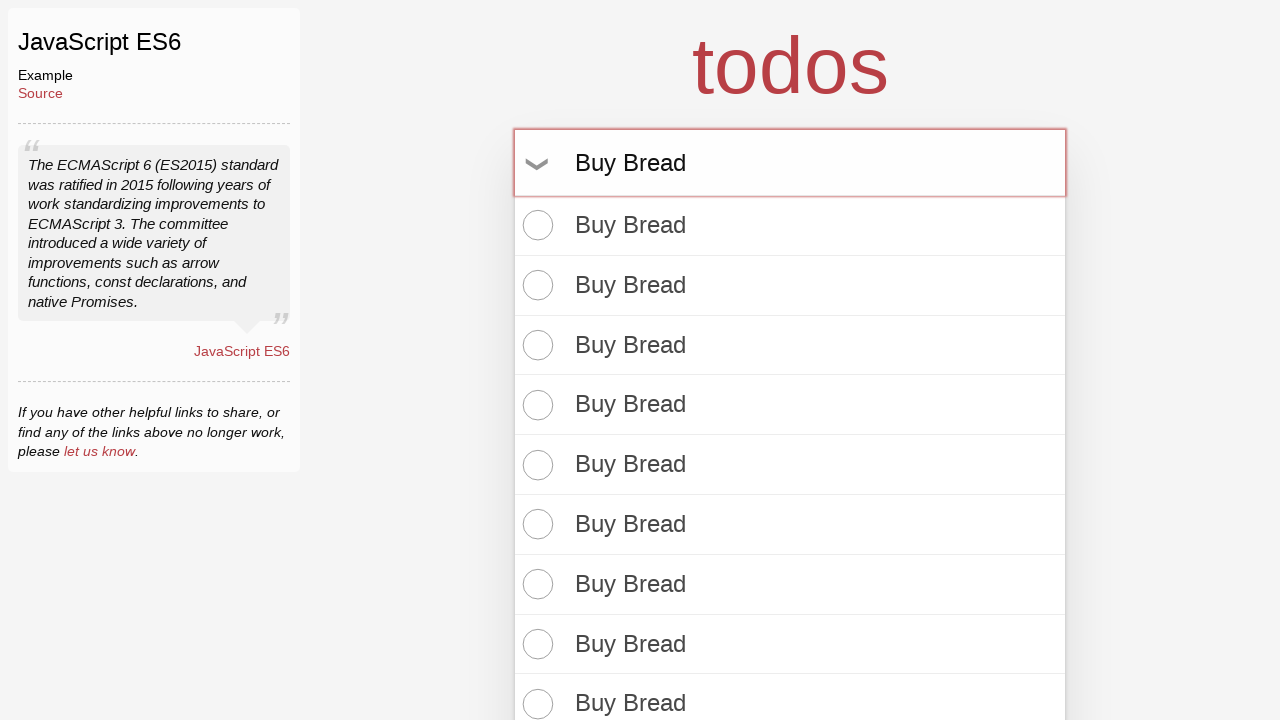

Pressed Enter to add todo item 51/100 on internal:attr=[placeholder="What needs to be done?"i]
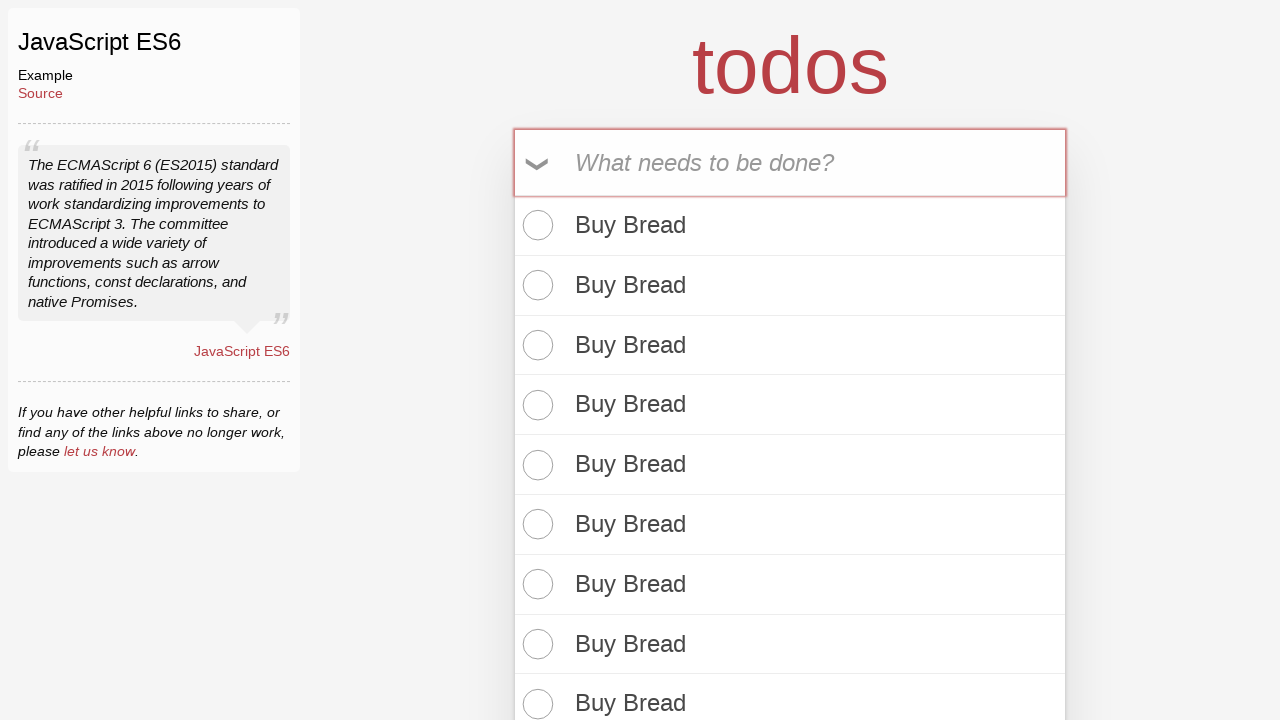

Filled todo input with 'Buy Bread' (iteration 52/100) on internal:attr=[placeholder="What needs to be done?"i]
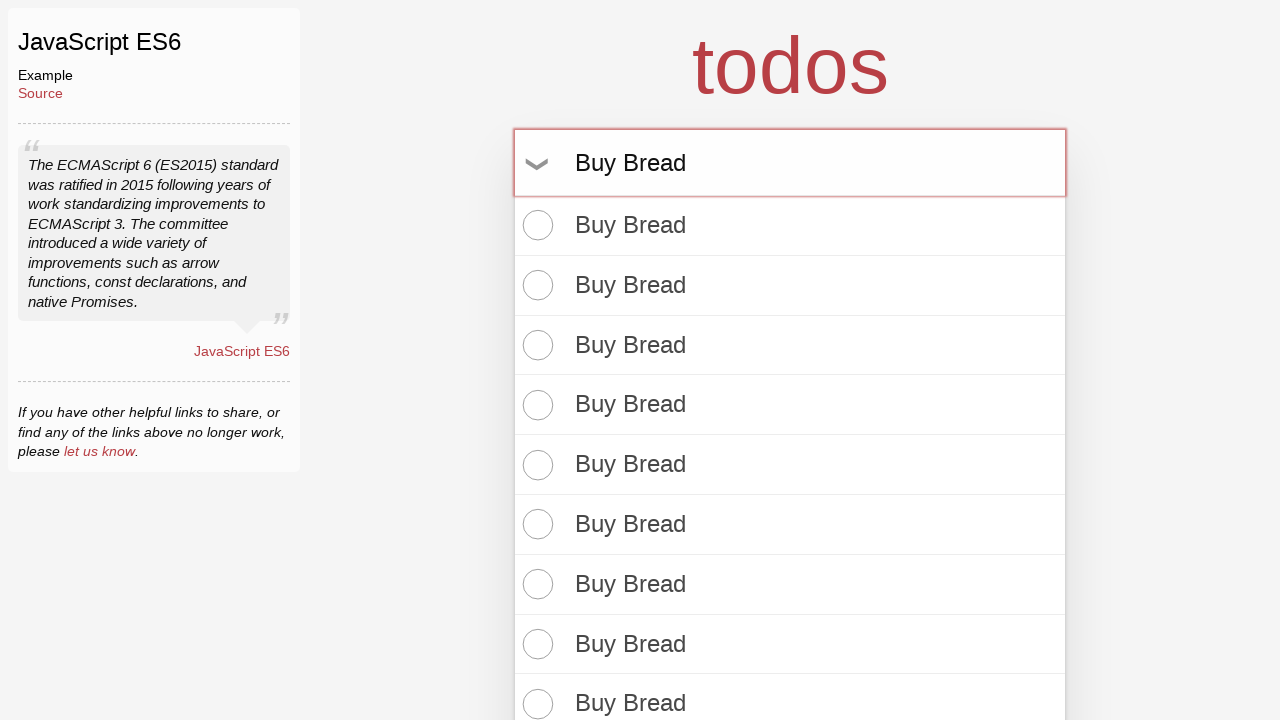

Pressed Enter to add todo item 52/100 on internal:attr=[placeholder="What needs to be done?"i]
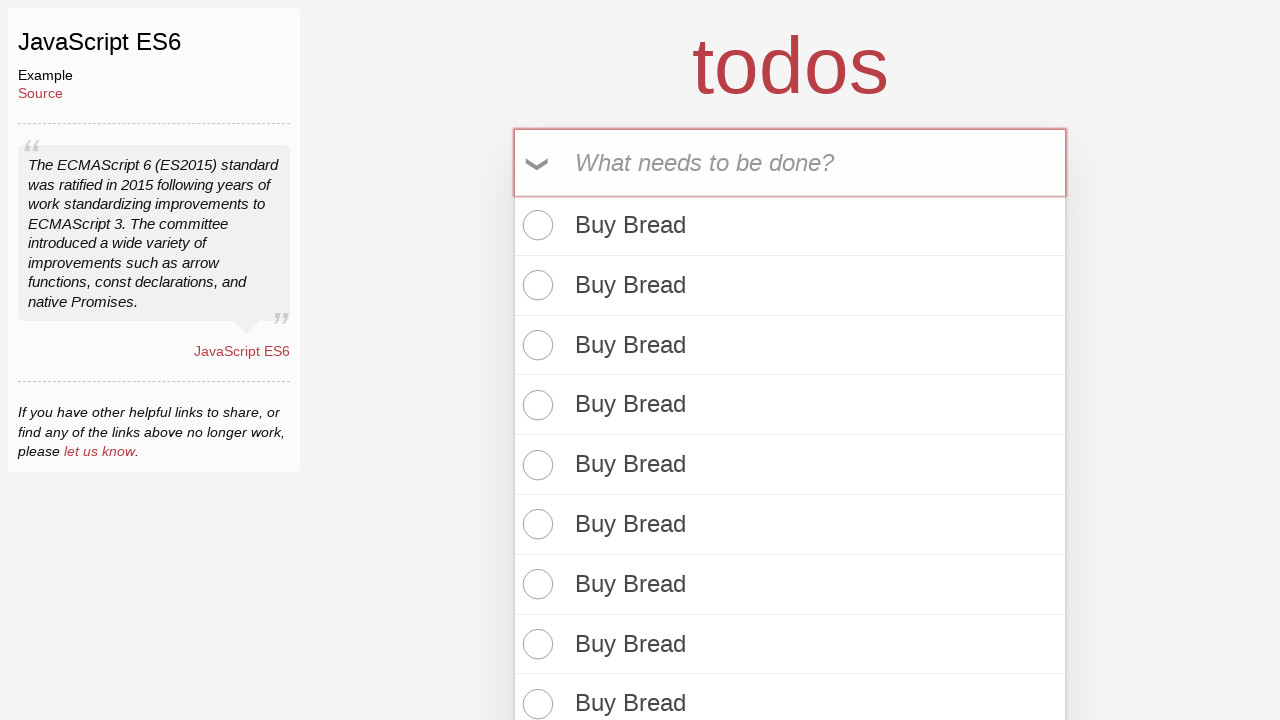

Filled todo input with 'Buy Bread' (iteration 53/100) on internal:attr=[placeholder="What needs to be done?"i]
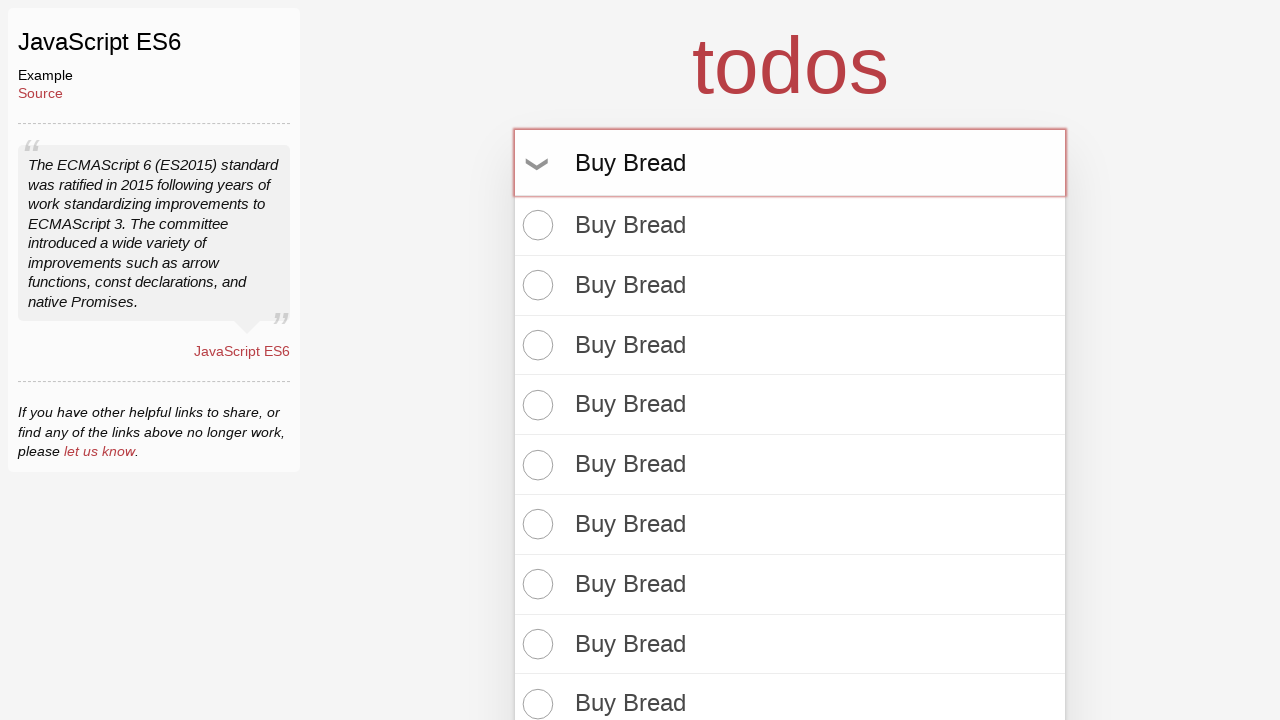

Pressed Enter to add todo item 53/100 on internal:attr=[placeholder="What needs to be done?"i]
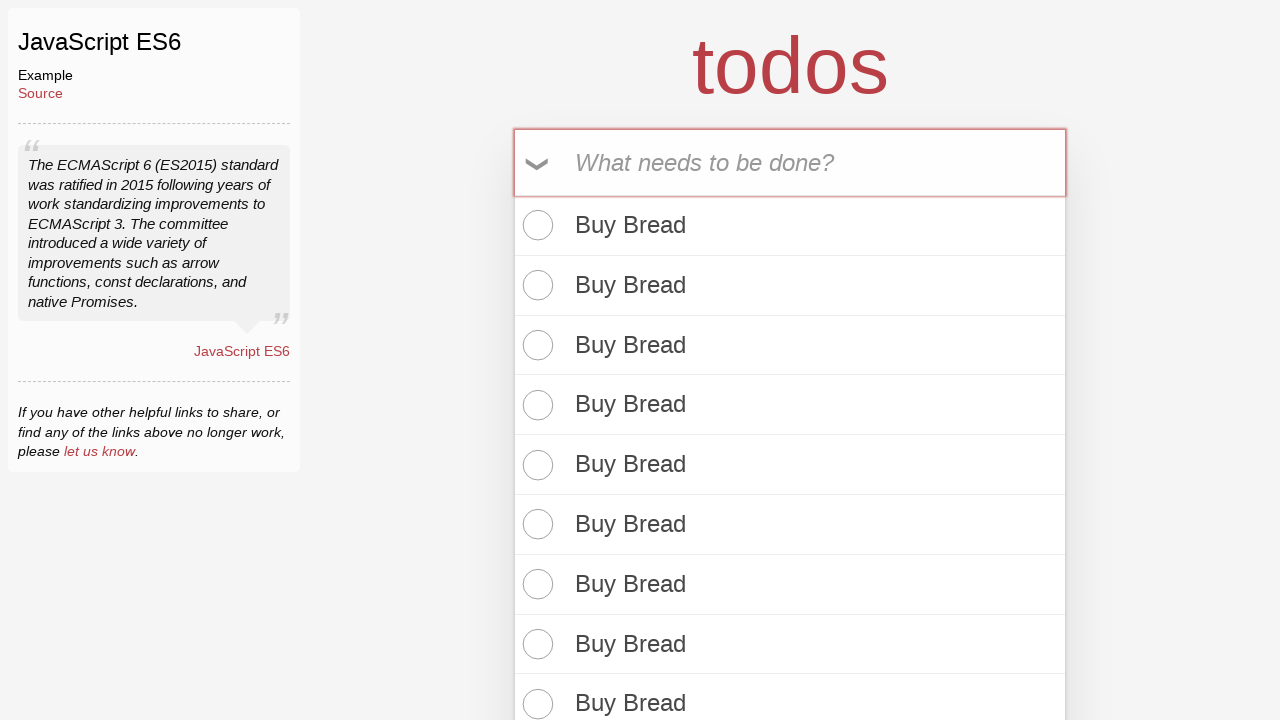

Filled todo input with 'Buy Bread' (iteration 54/100) on internal:attr=[placeholder="What needs to be done?"i]
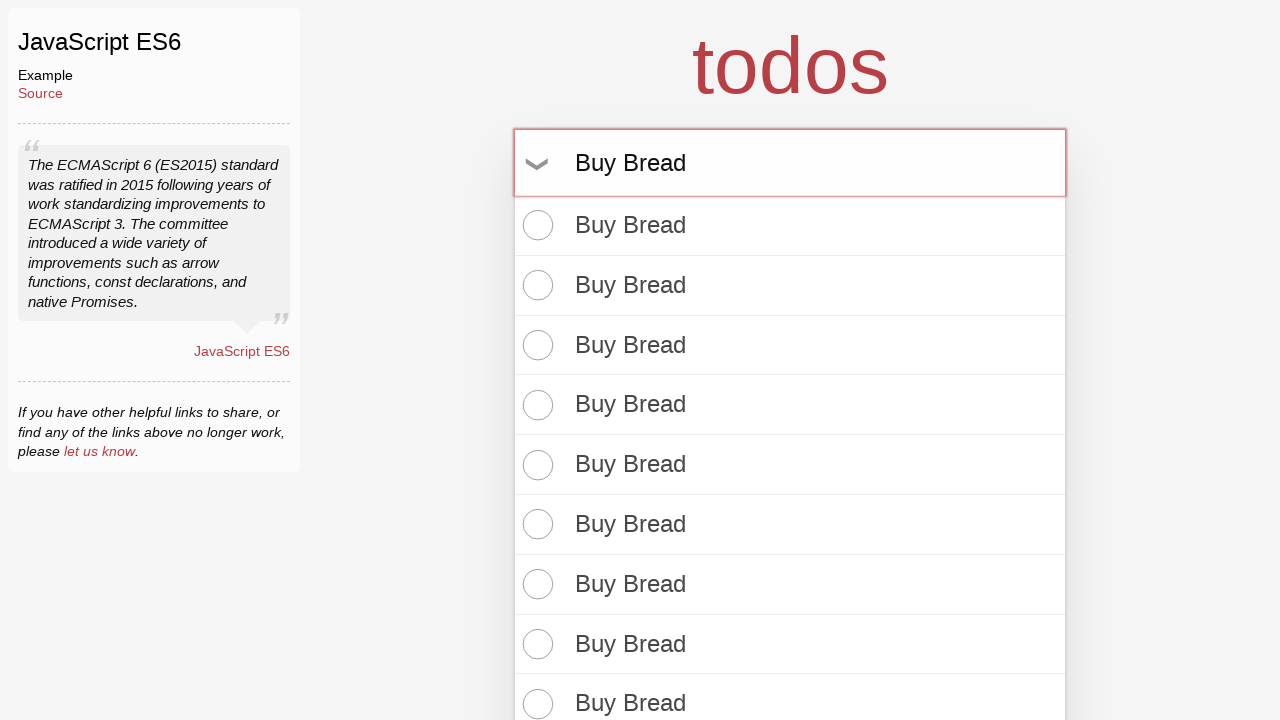

Pressed Enter to add todo item 54/100 on internal:attr=[placeholder="What needs to be done?"i]
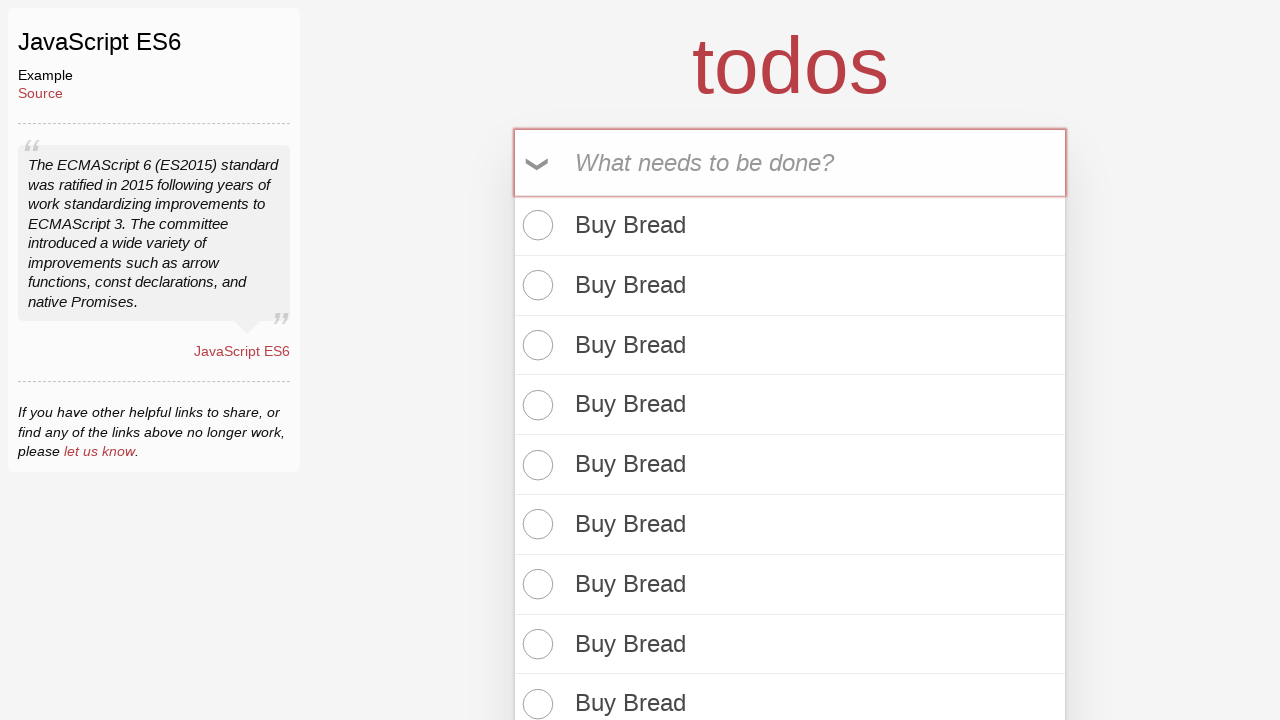

Filled todo input with 'Buy Bread' (iteration 55/100) on internal:attr=[placeholder="What needs to be done?"i]
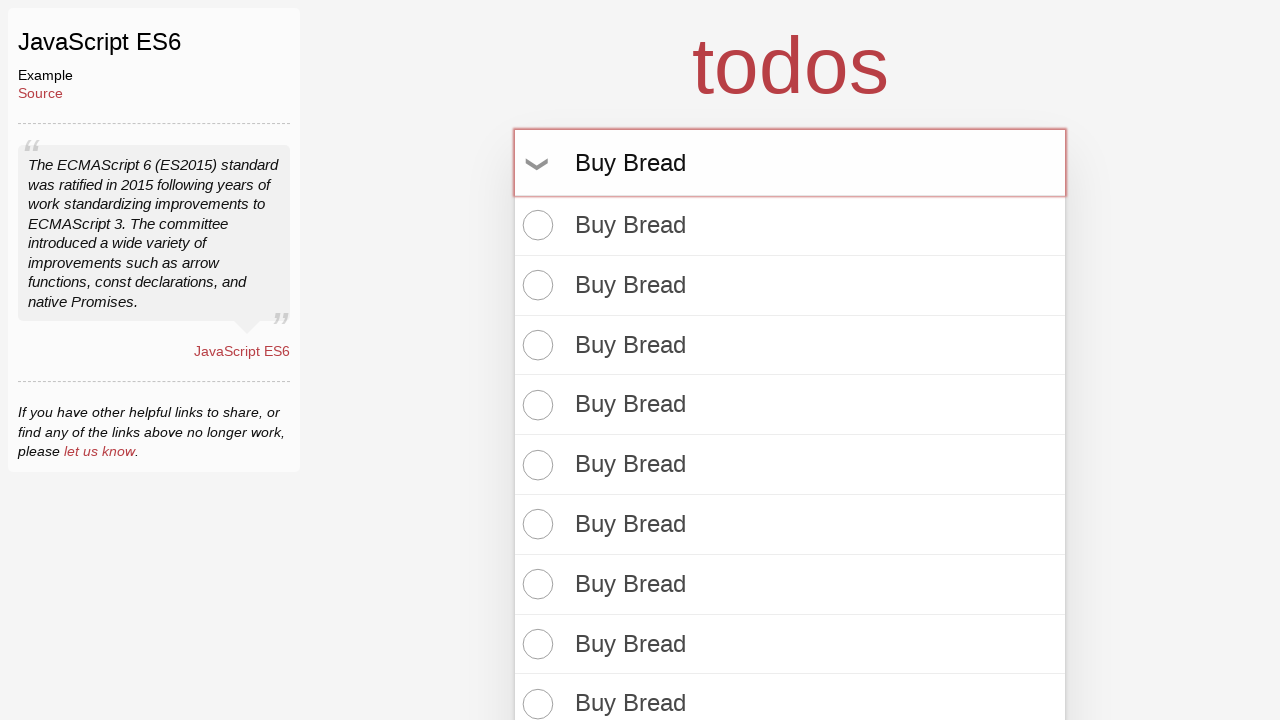

Pressed Enter to add todo item 55/100 on internal:attr=[placeholder="What needs to be done?"i]
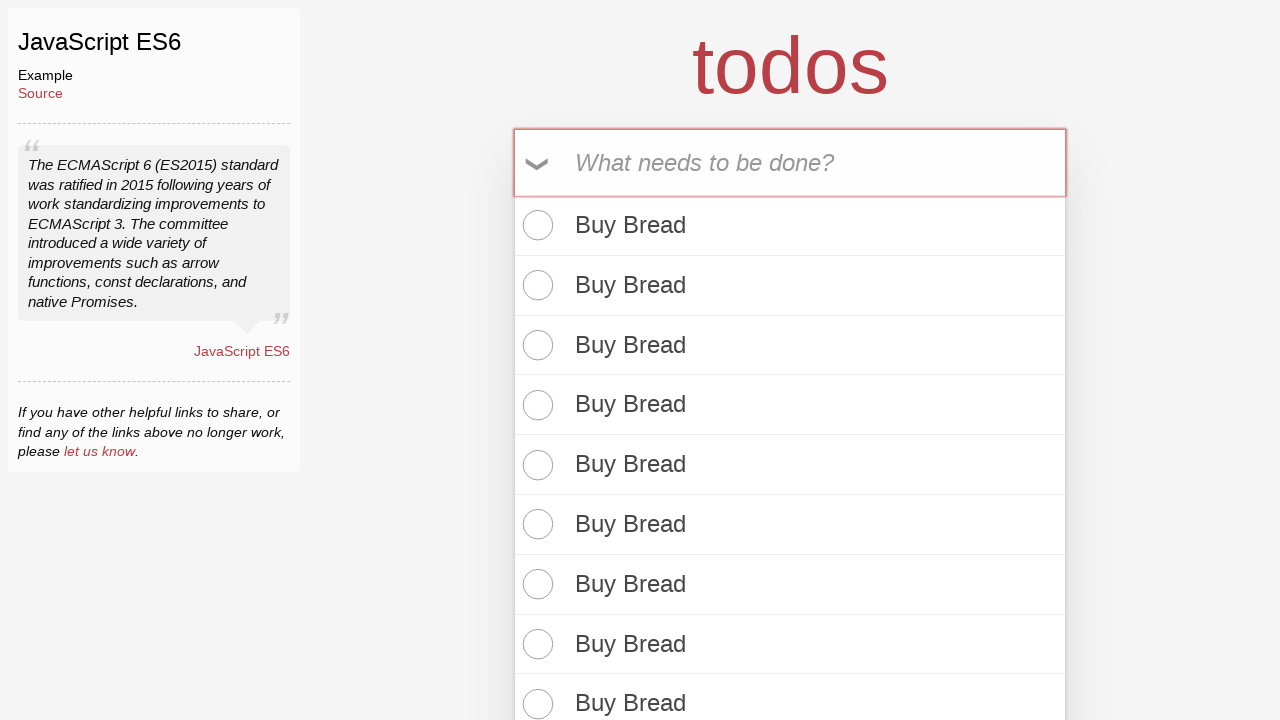

Filled todo input with 'Buy Bread' (iteration 56/100) on internal:attr=[placeholder="What needs to be done?"i]
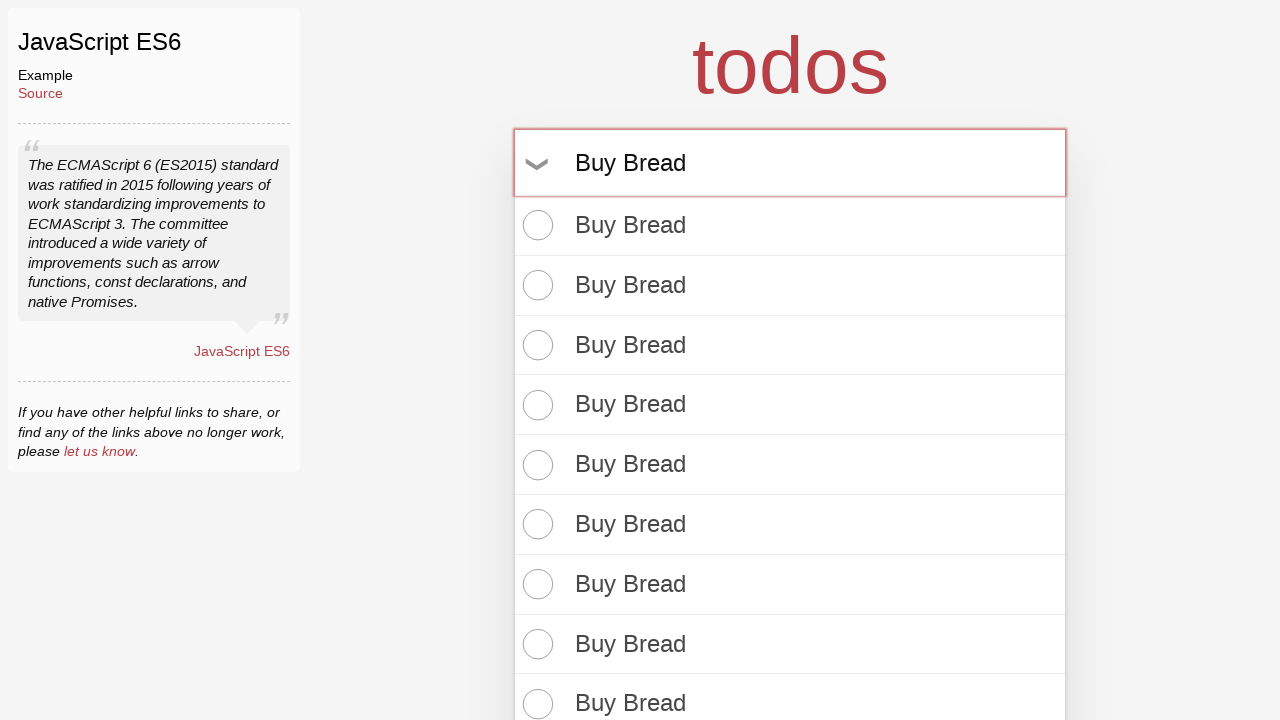

Pressed Enter to add todo item 56/100 on internal:attr=[placeholder="What needs to be done?"i]
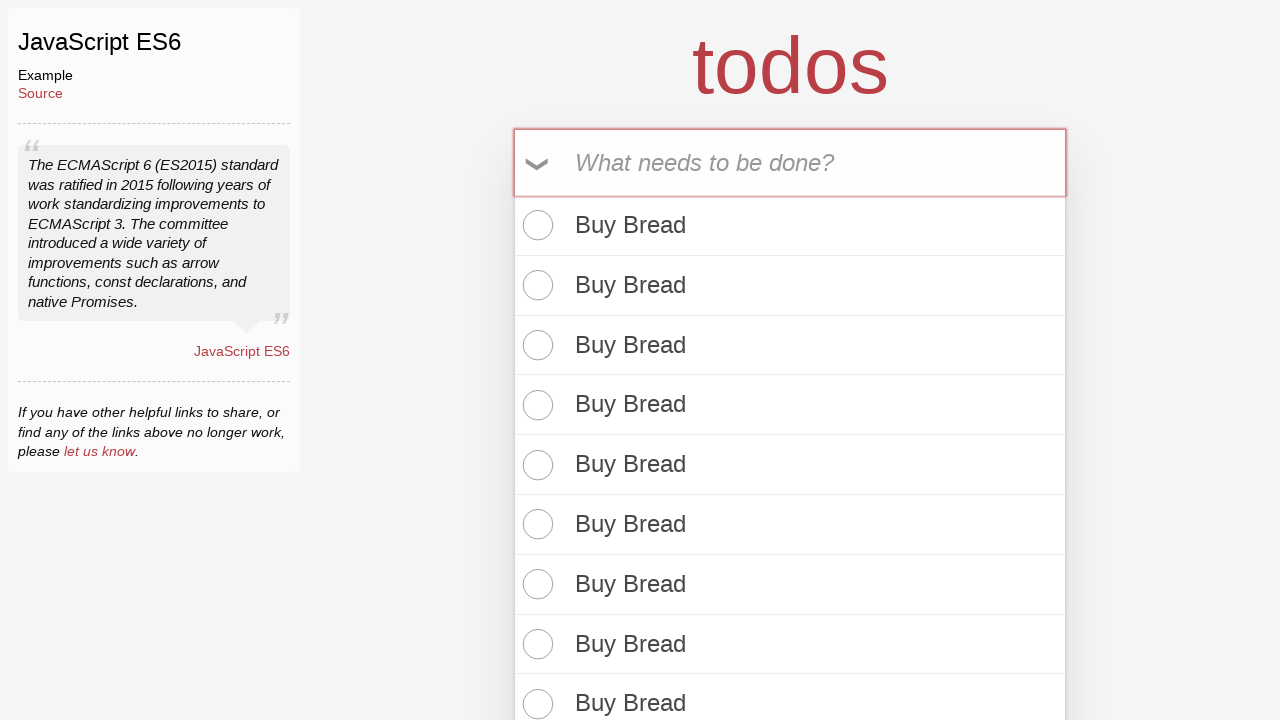

Filled todo input with 'Buy Bread' (iteration 57/100) on internal:attr=[placeholder="What needs to be done?"i]
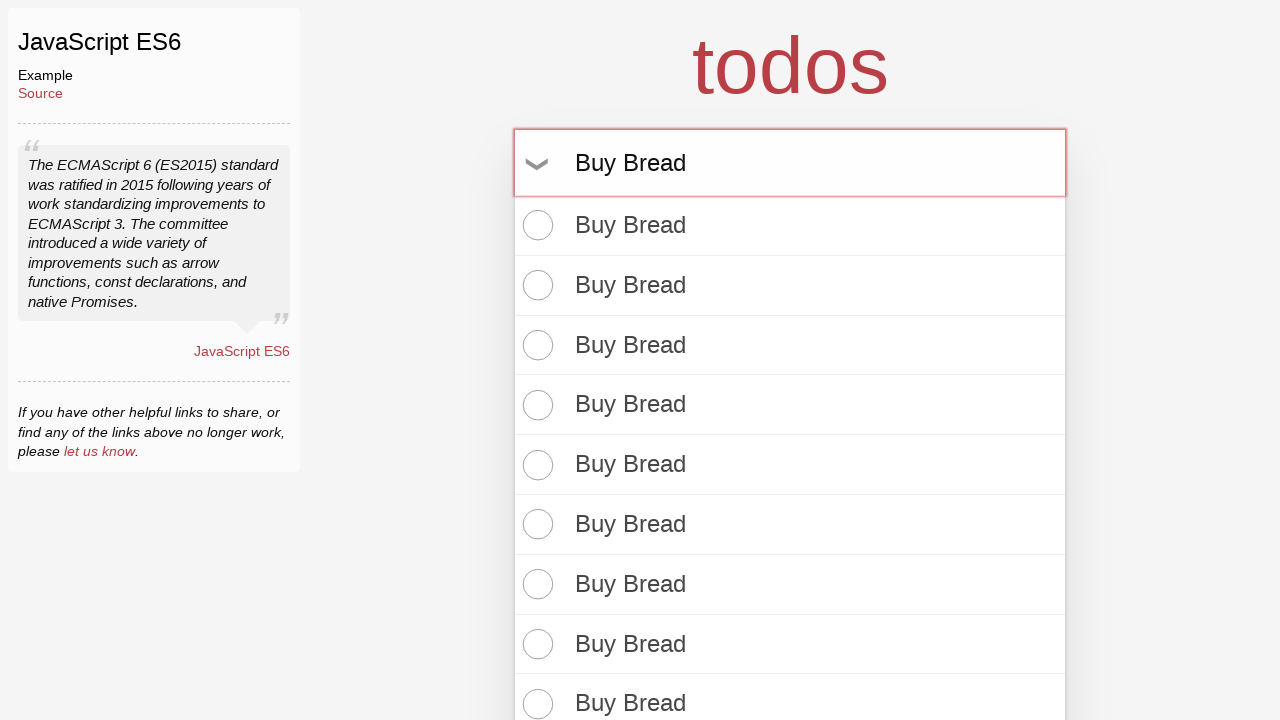

Pressed Enter to add todo item 57/100 on internal:attr=[placeholder="What needs to be done?"i]
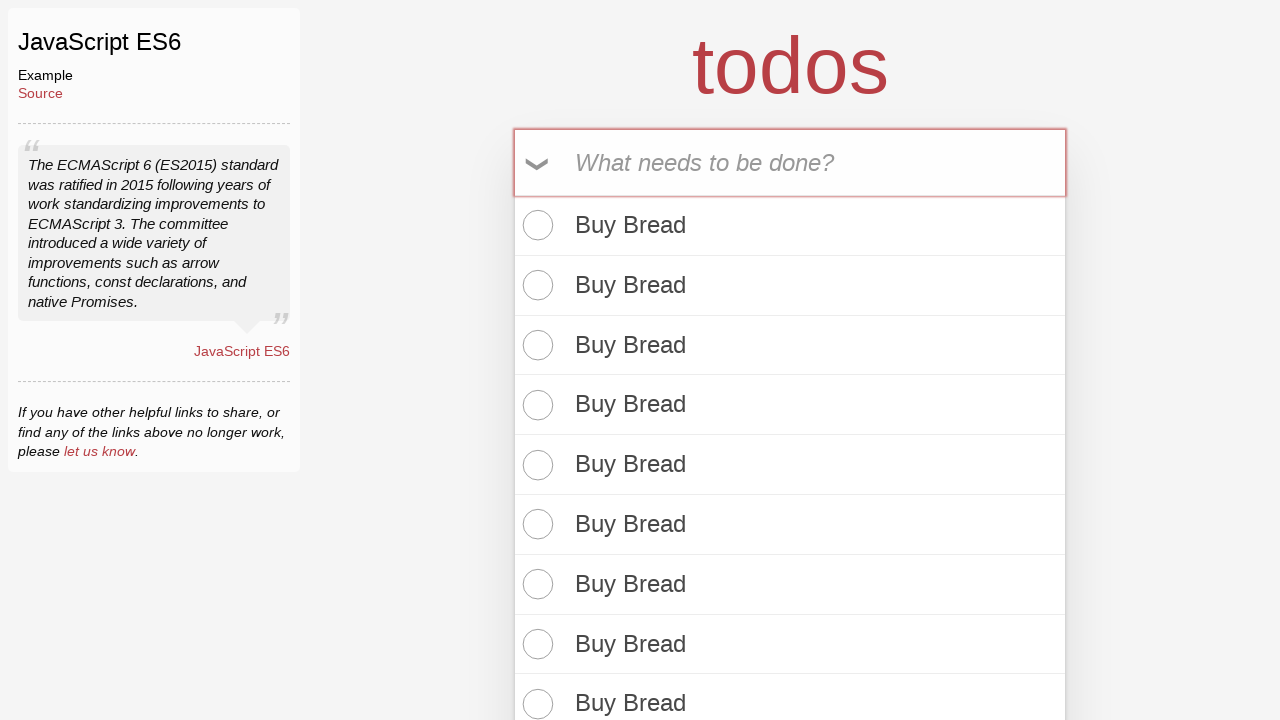

Filled todo input with 'Buy Bread' (iteration 58/100) on internal:attr=[placeholder="What needs to be done?"i]
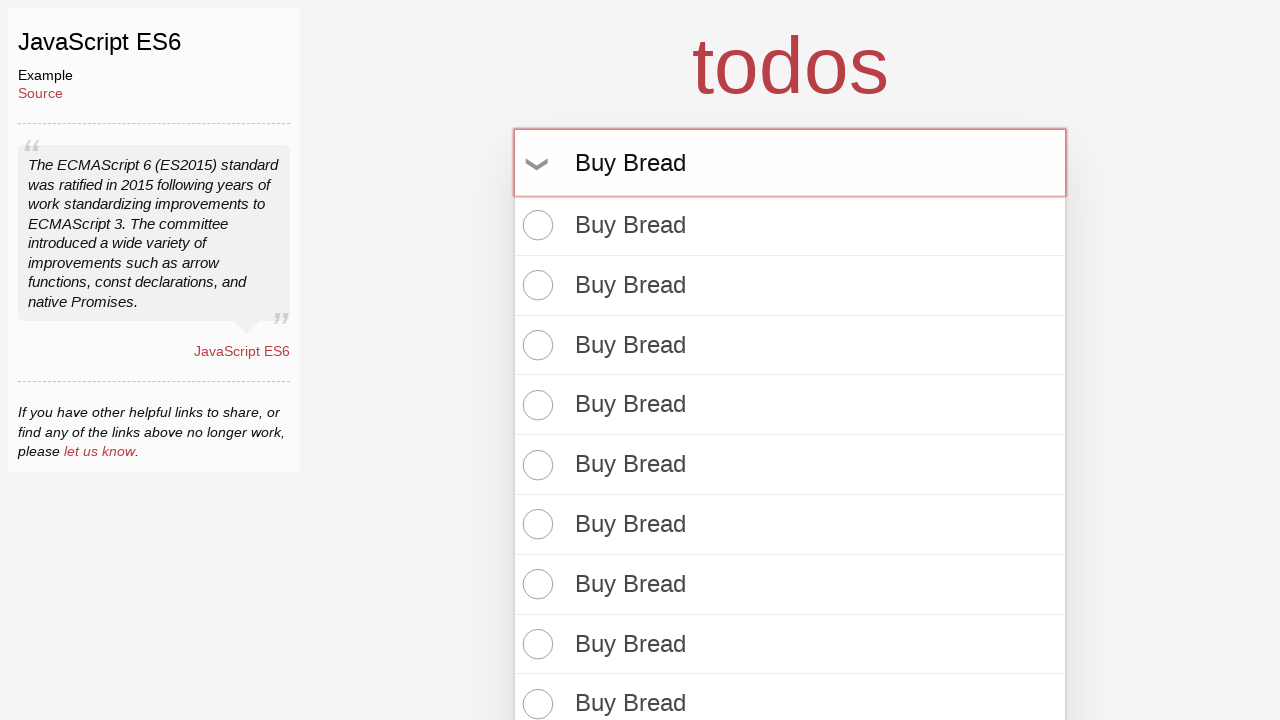

Pressed Enter to add todo item 58/100 on internal:attr=[placeholder="What needs to be done?"i]
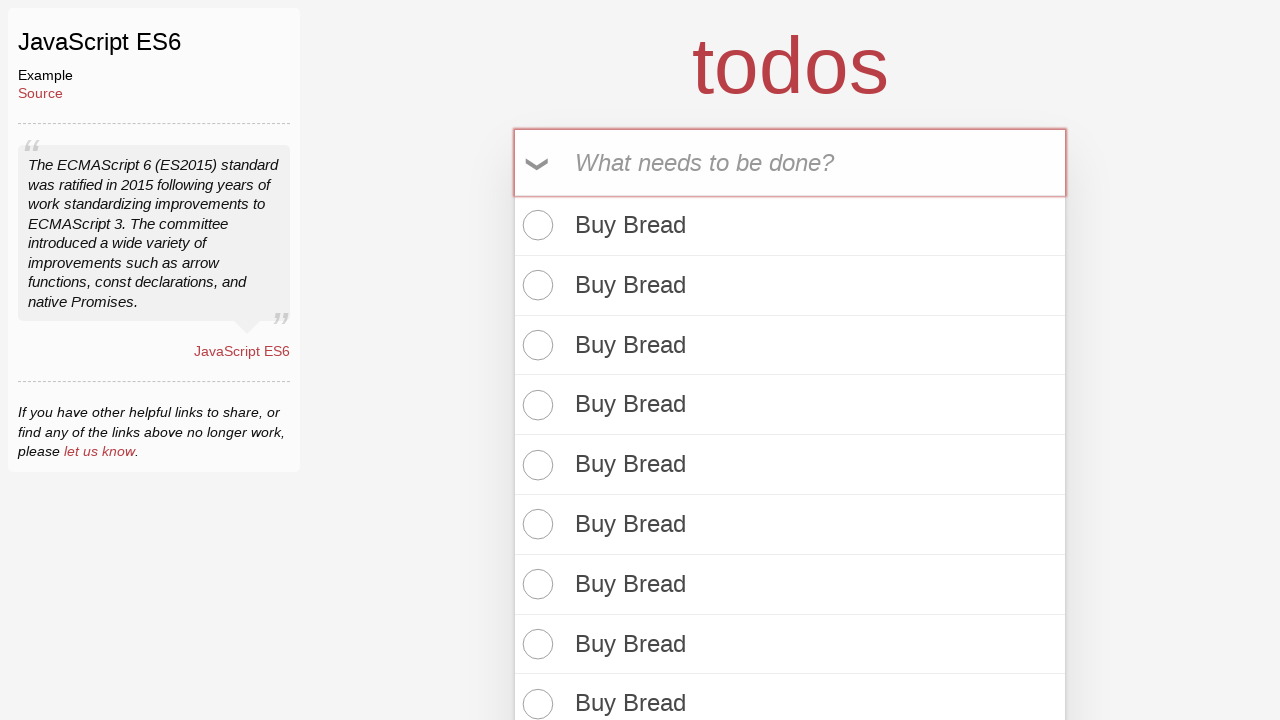

Filled todo input with 'Buy Bread' (iteration 59/100) on internal:attr=[placeholder="What needs to be done?"i]
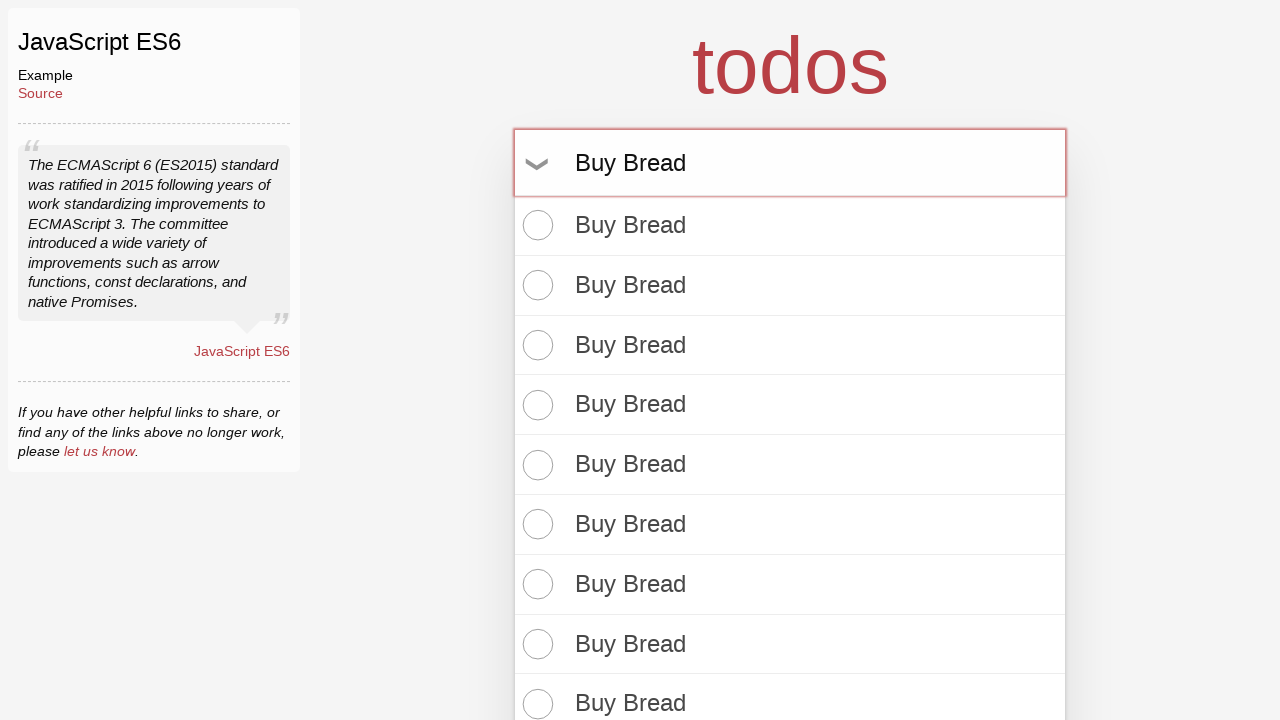

Pressed Enter to add todo item 59/100 on internal:attr=[placeholder="What needs to be done?"i]
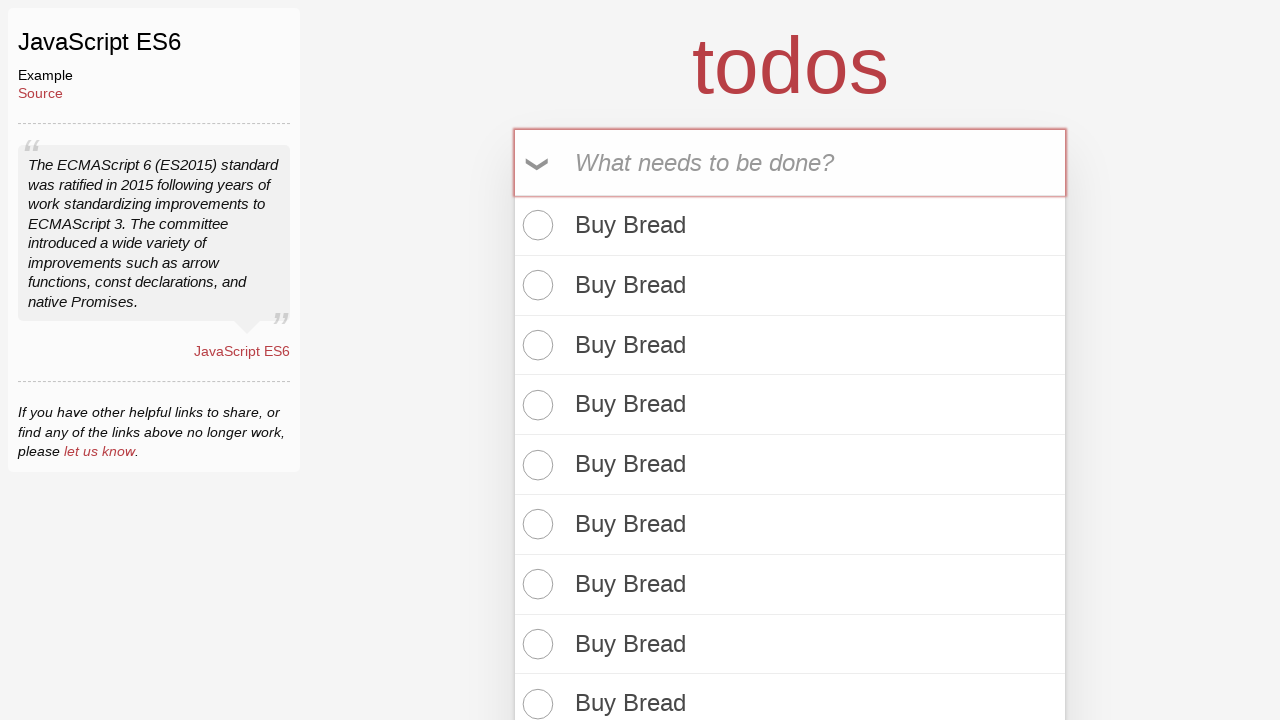

Filled todo input with 'Buy Bread' (iteration 60/100) on internal:attr=[placeholder="What needs to be done?"i]
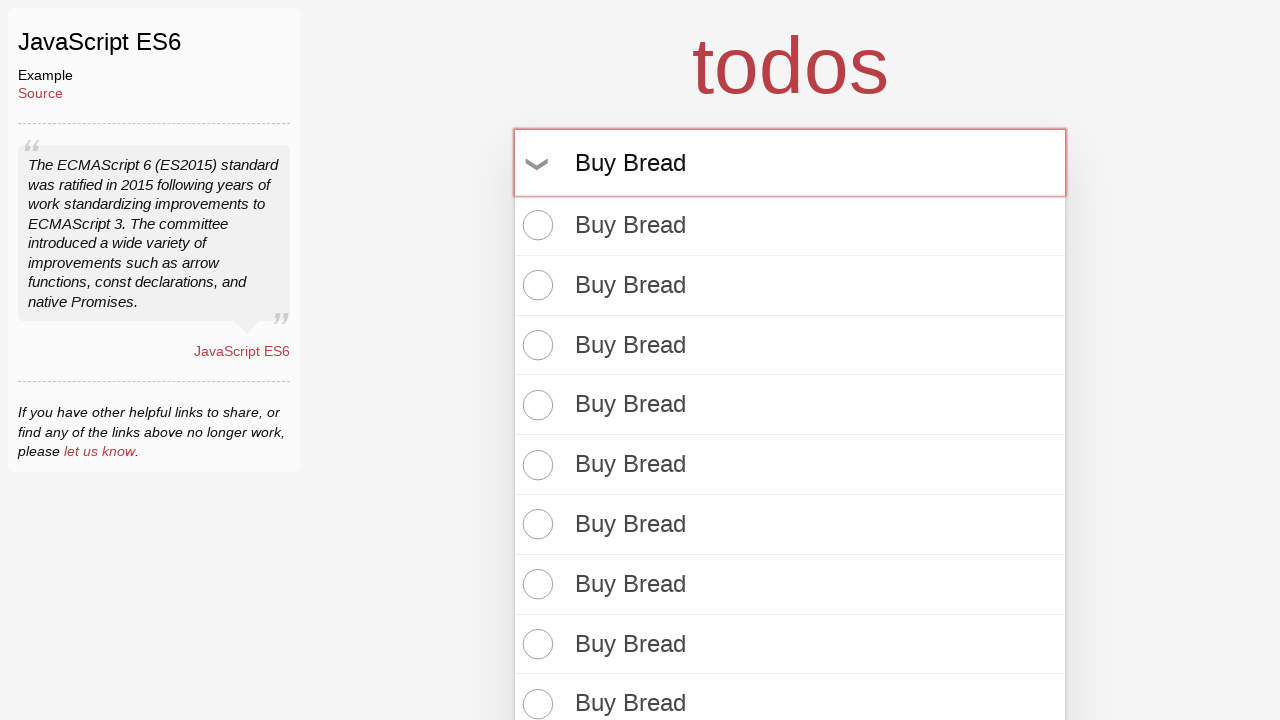

Pressed Enter to add todo item 60/100 on internal:attr=[placeholder="What needs to be done?"i]
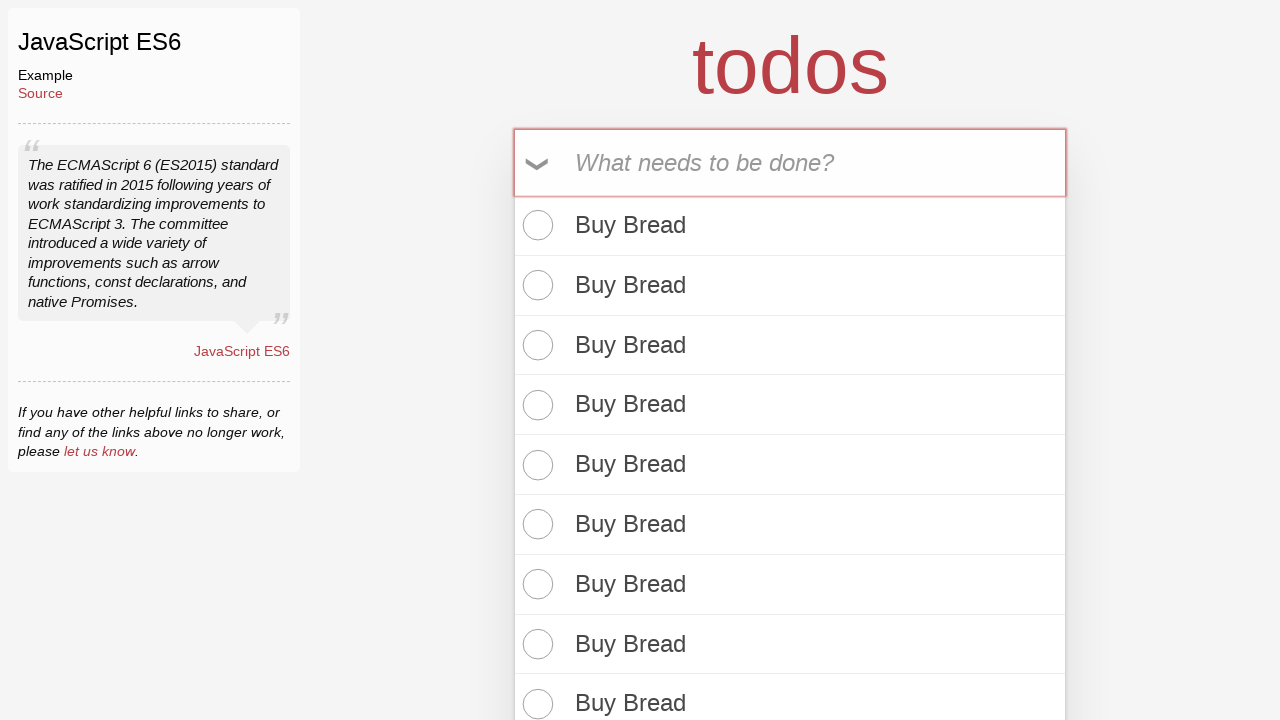

Filled todo input with 'Buy Bread' (iteration 61/100) on internal:attr=[placeholder="What needs to be done?"i]
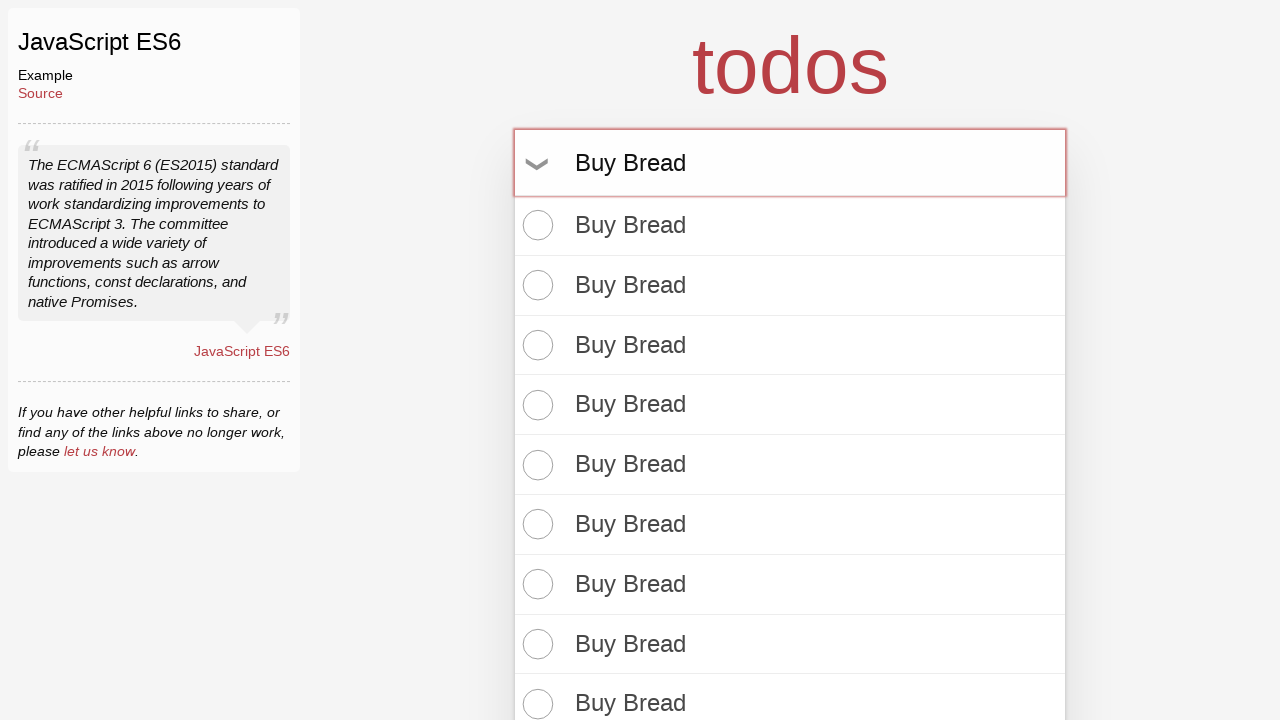

Pressed Enter to add todo item 61/100 on internal:attr=[placeholder="What needs to be done?"i]
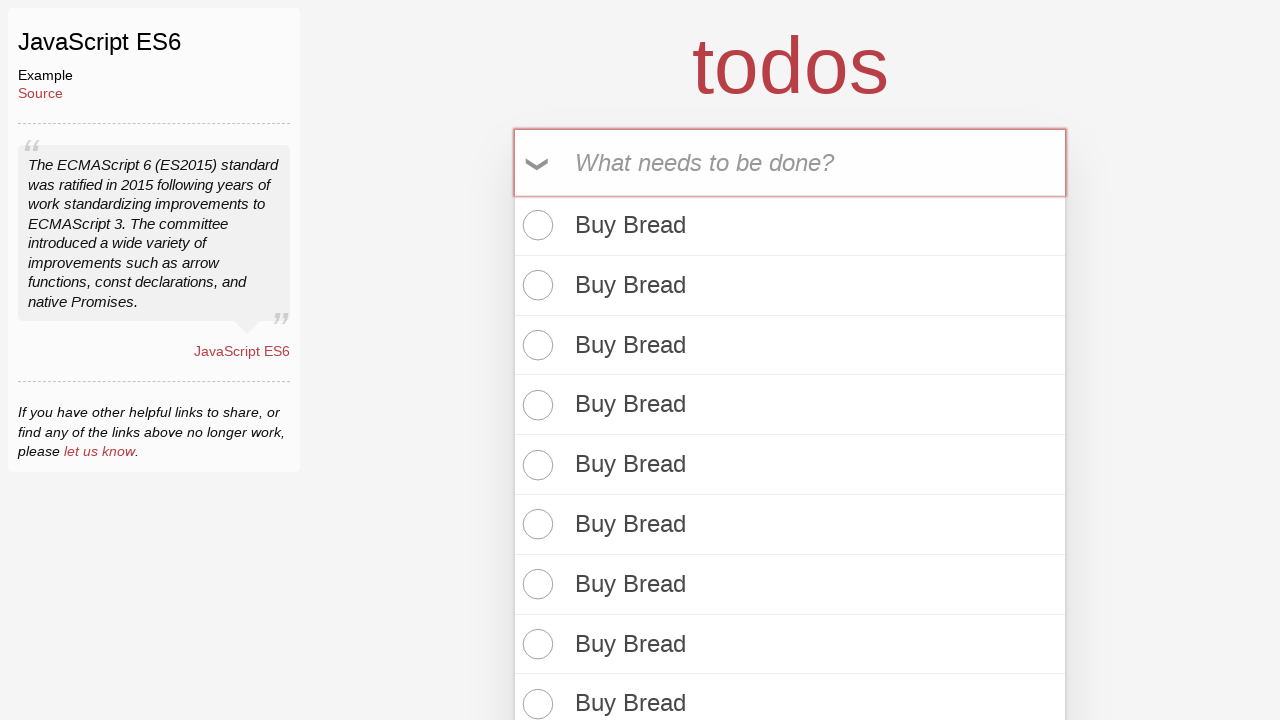

Filled todo input with 'Buy Bread' (iteration 62/100) on internal:attr=[placeholder="What needs to be done?"i]
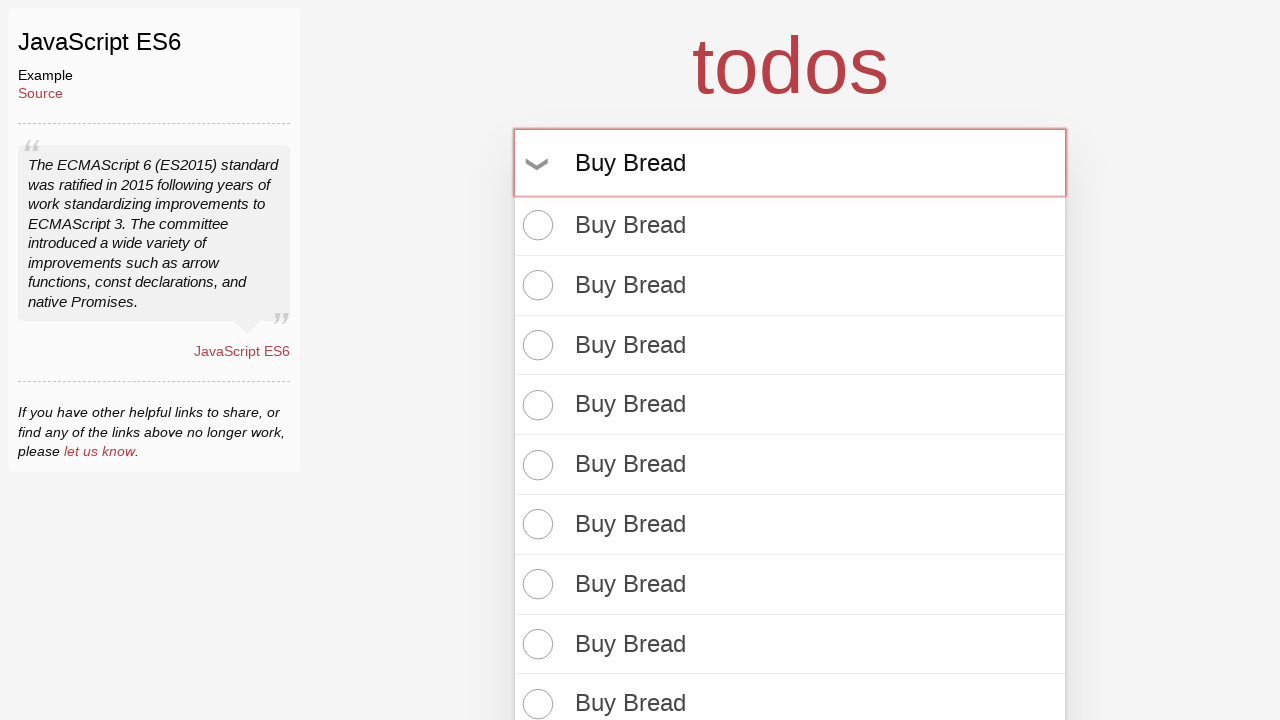

Pressed Enter to add todo item 62/100 on internal:attr=[placeholder="What needs to be done?"i]
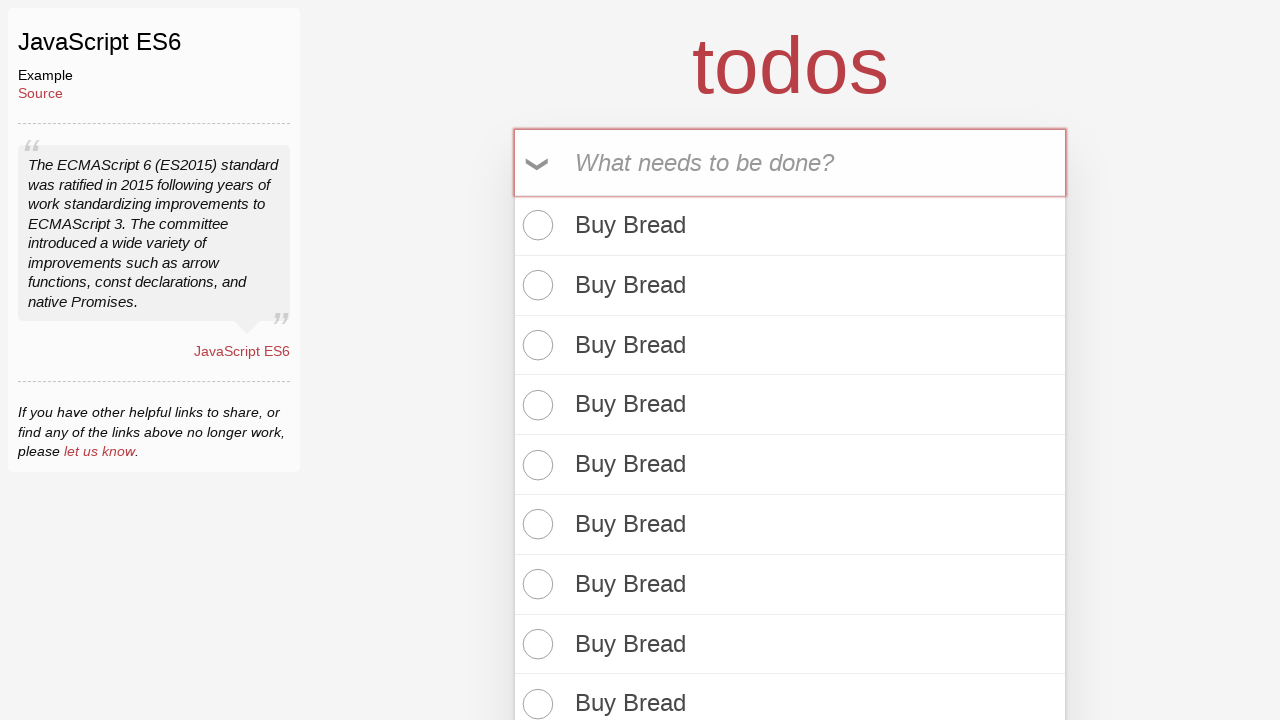

Filled todo input with 'Buy Bread' (iteration 63/100) on internal:attr=[placeholder="What needs to be done?"i]
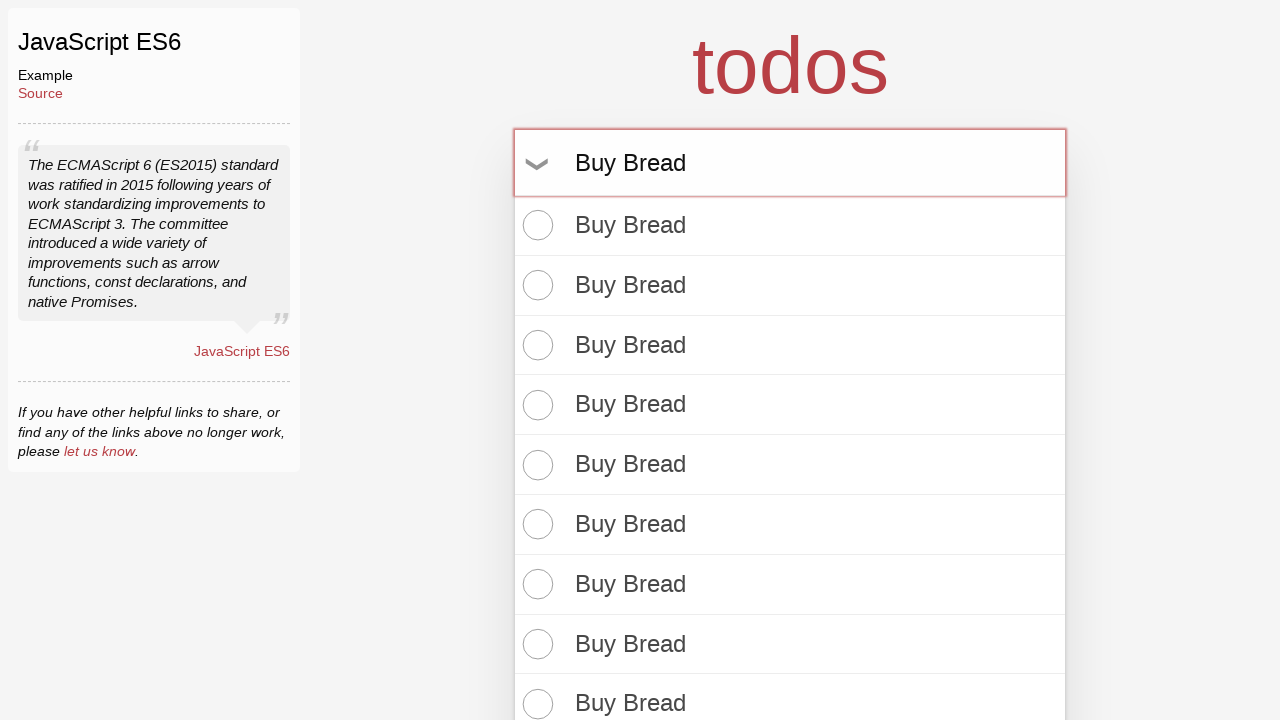

Pressed Enter to add todo item 63/100 on internal:attr=[placeholder="What needs to be done?"i]
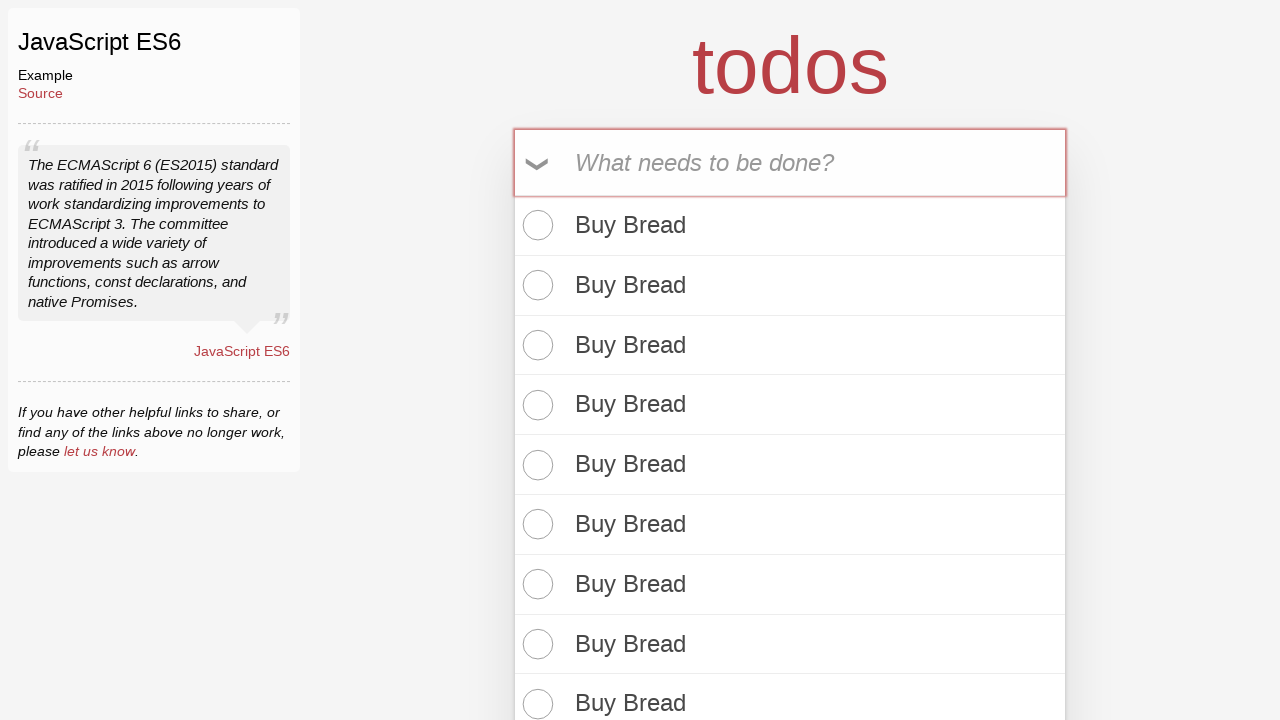

Filled todo input with 'Buy Bread' (iteration 64/100) on internal:attr=[placeholder="What needs to be done?"i]
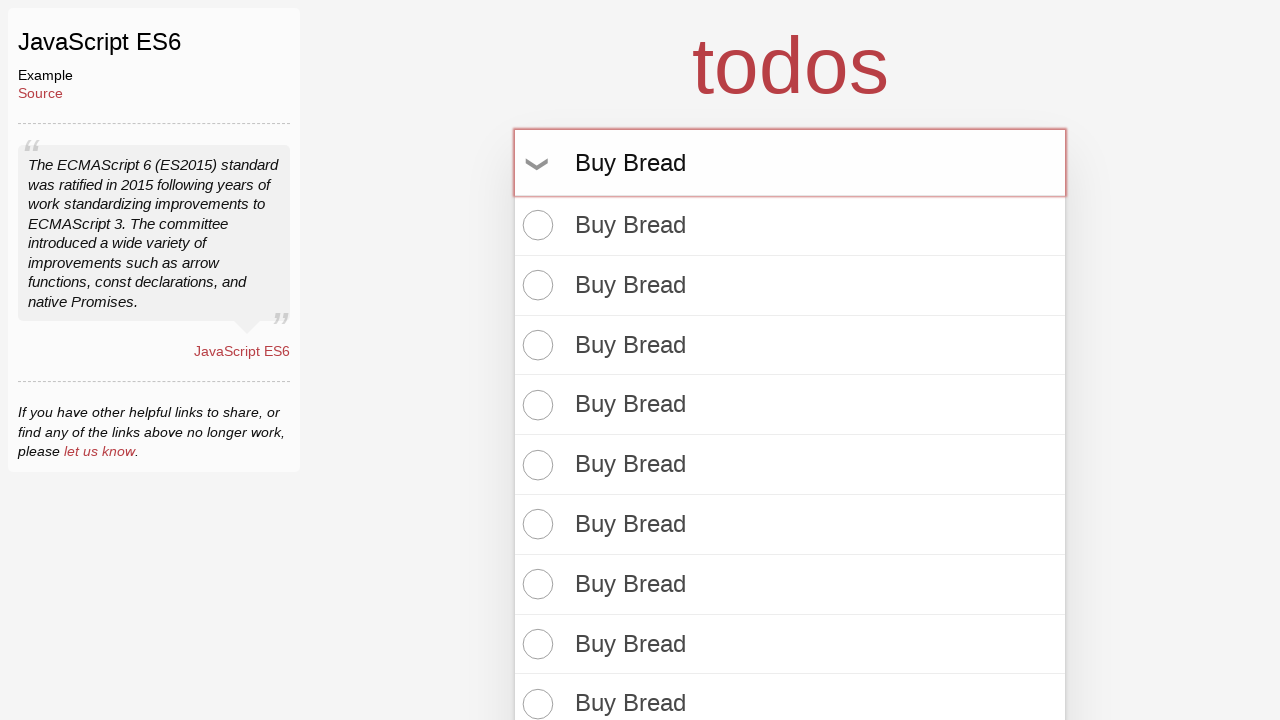

Pressed Enter to add todo item 64/100 on internal:attr=[placeholder="What needs to be done?"i]
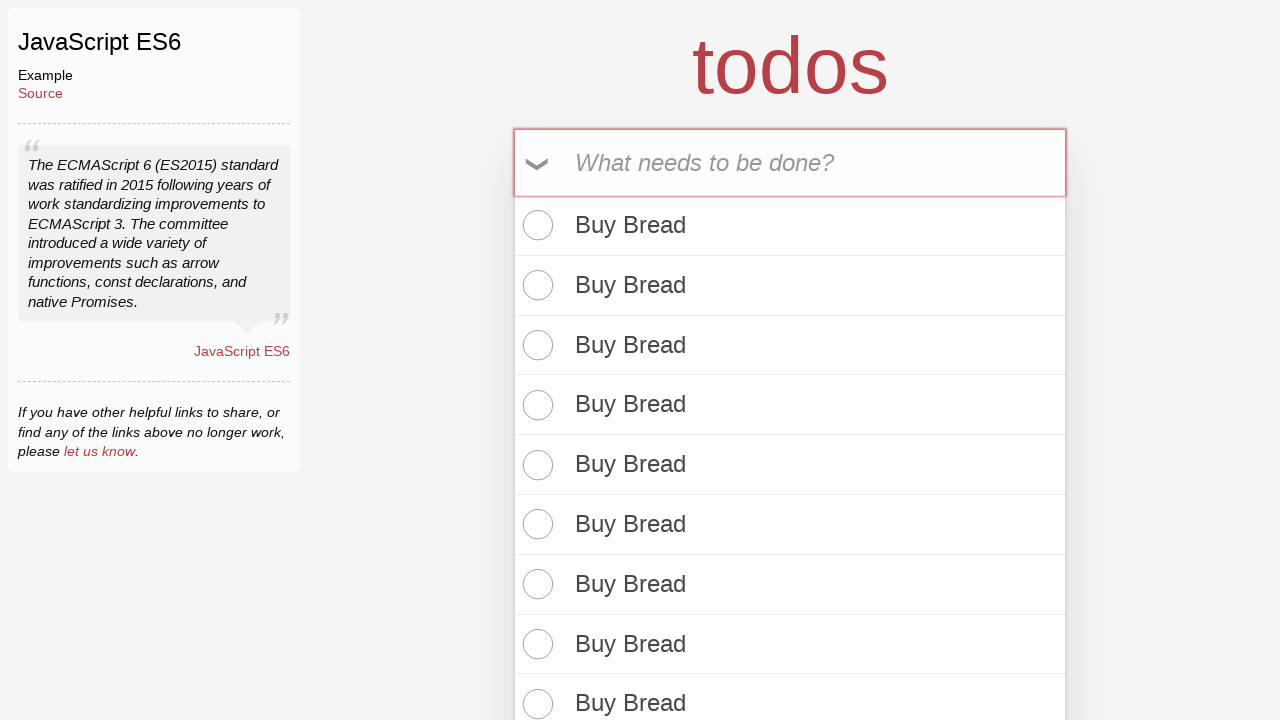

Filled todo input with 'Buy Bread' (iteration 65/100) on internal:attr=[placeholder="What needs to be done?"i]
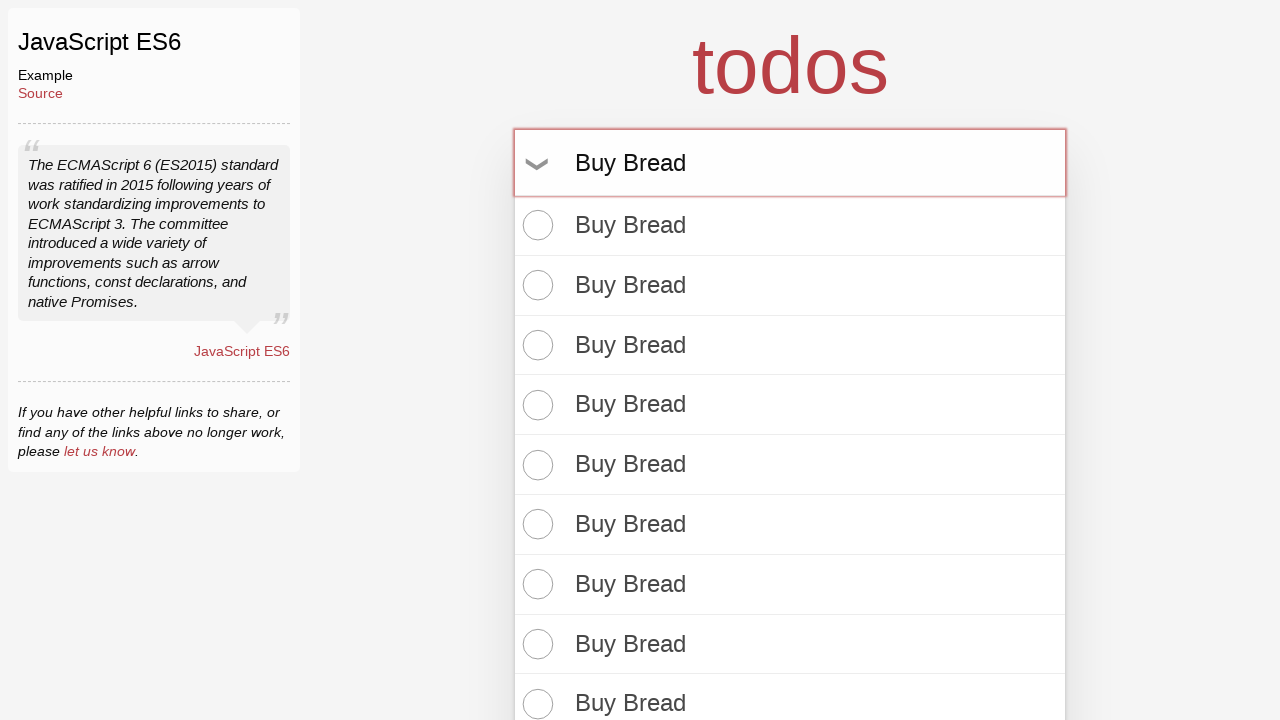

Pressed Enter to add todo item 65/100 on internal:attr=[placeholder="What needs to be done?"i]
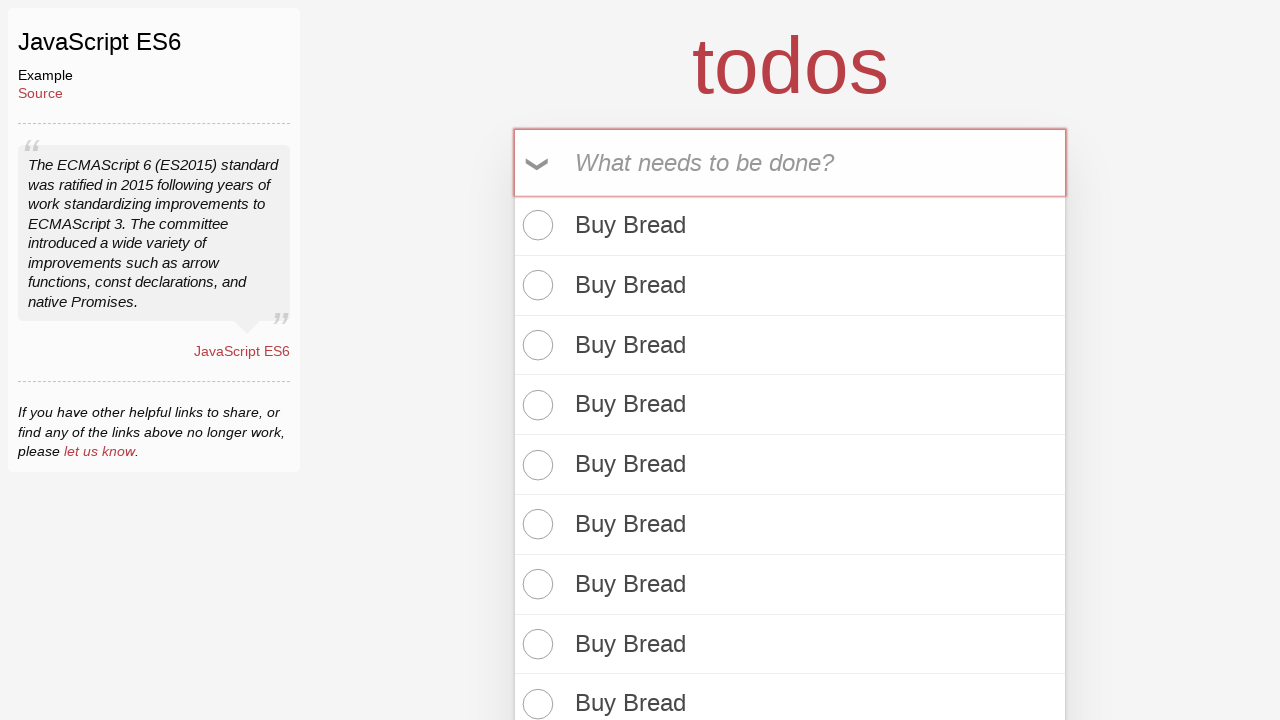

Filled todo input with 'Buy Bread' (iteration 66/100) on internal:attr=[placeholder="What needs to be done?"i]
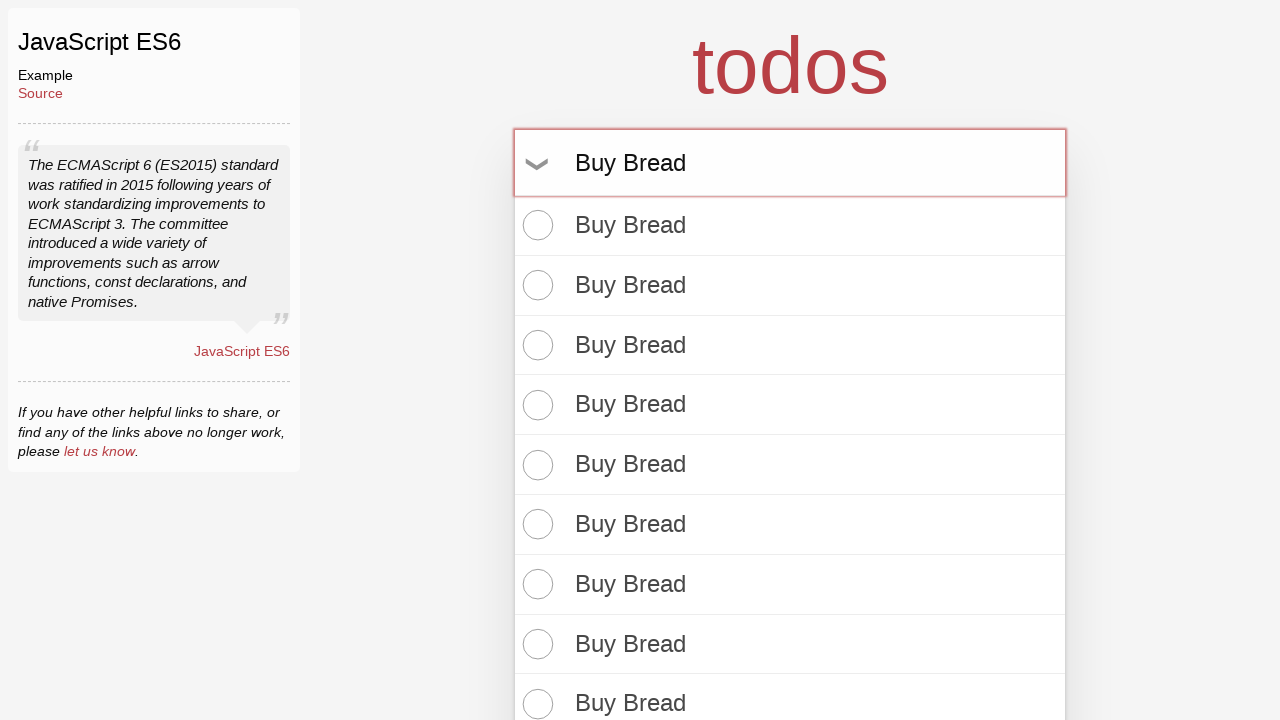

Pressed Enter to add todo item 66/100 on internal:attr=[placeholder="What needs to be done?"i]
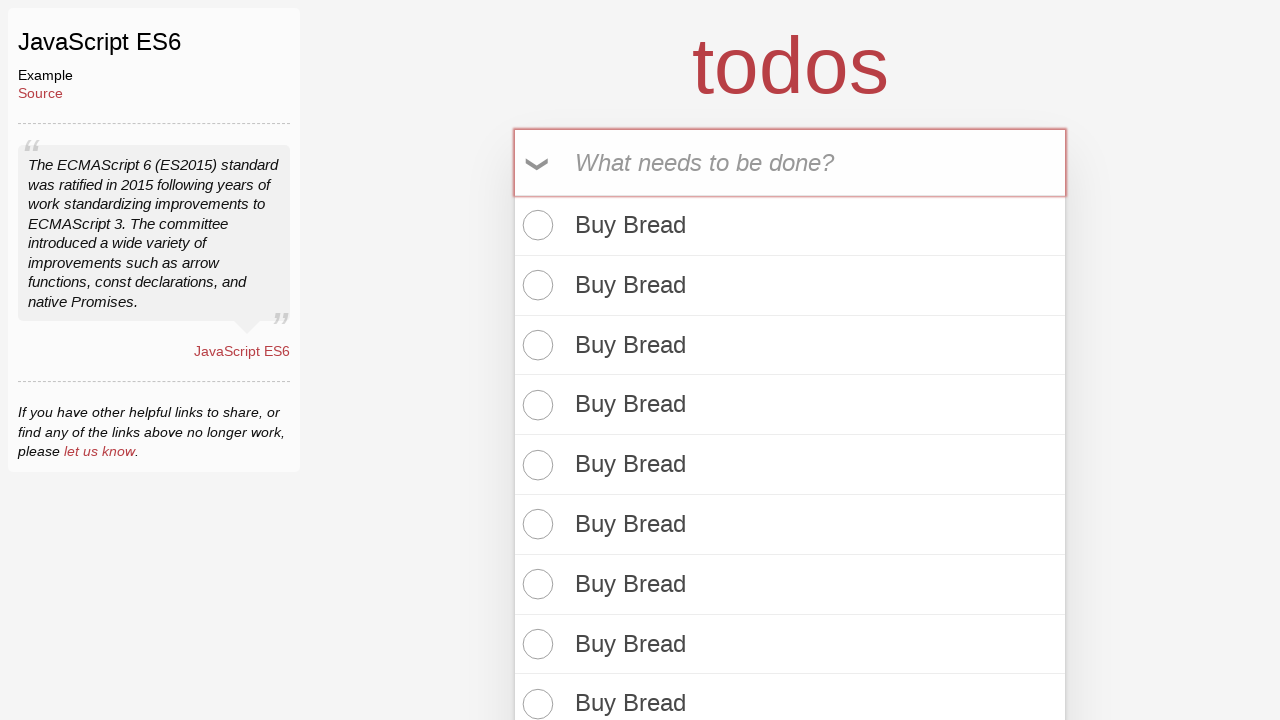

Filled todo input with 'Buy Bread' (iteration 67/100) on internal:attr=[placeholder="What needs to be done?"i]
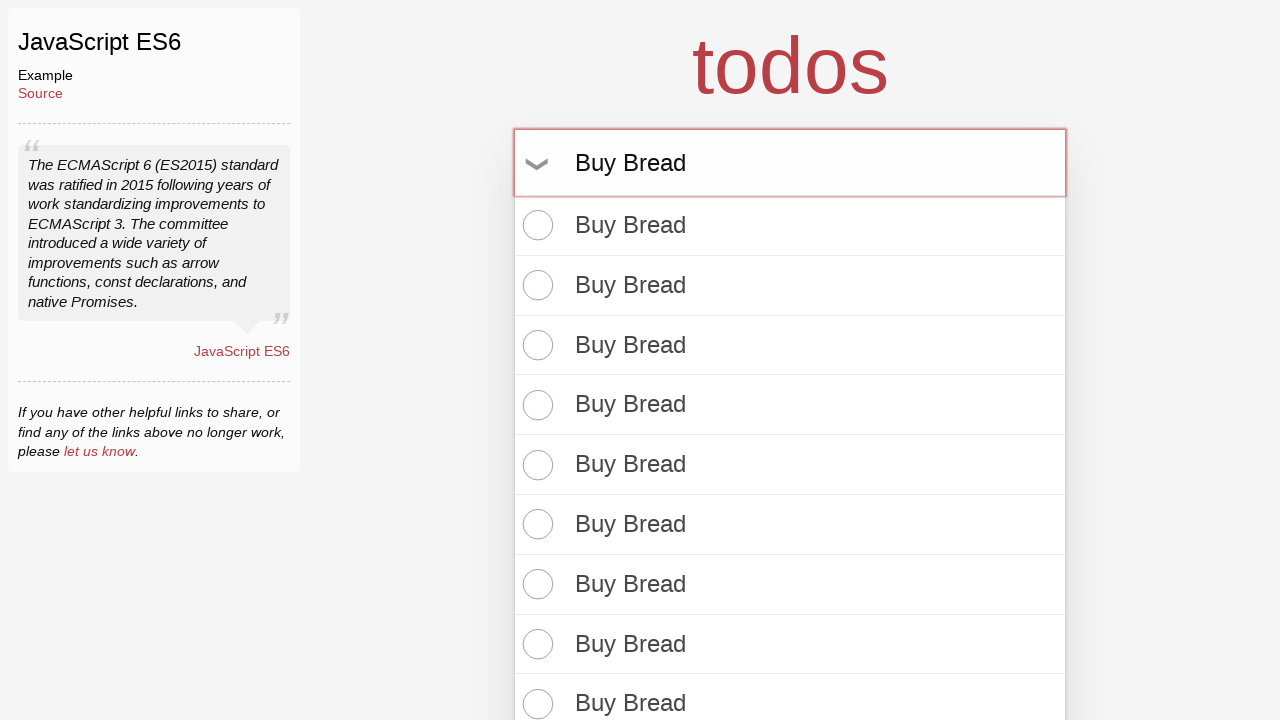

Pressed Enter to add todo item 67/100 on internal:attr=[placeholder="What needs to be done?"i]
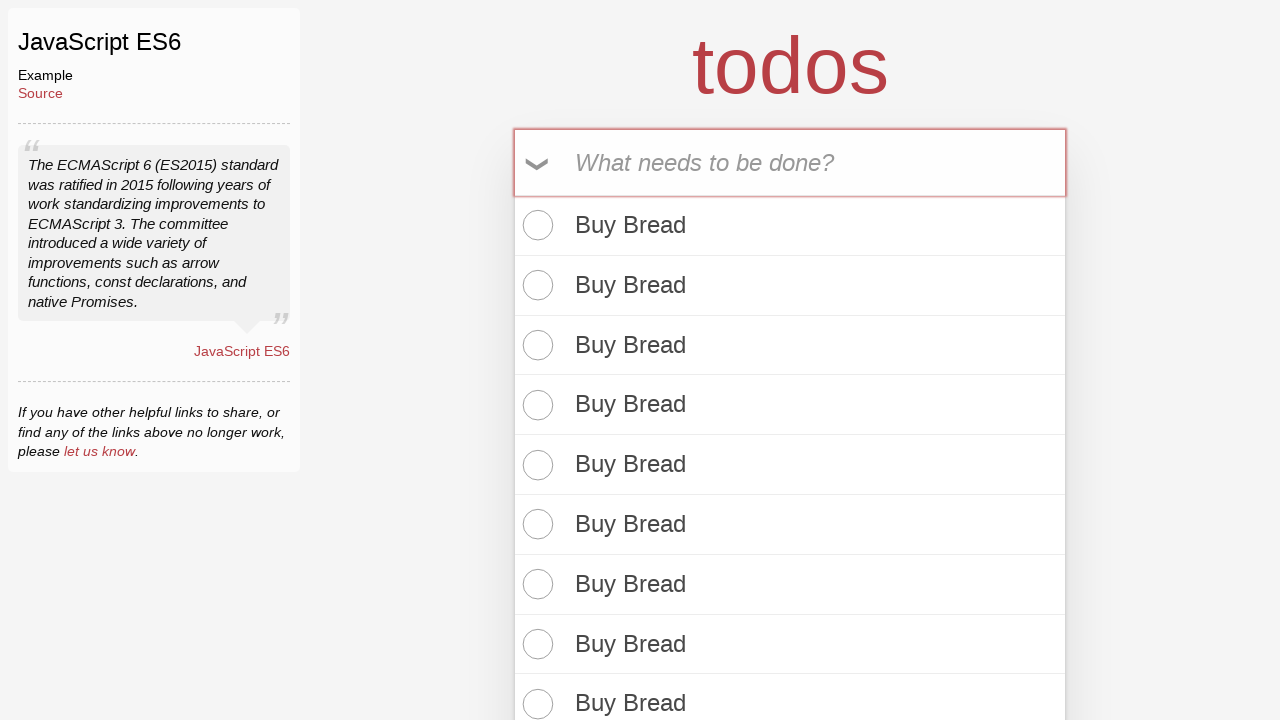

Filled todo input with 'Buy Bread' (iteration 68/100) on internal:attr=[placeholder="What needs to be done?"i]
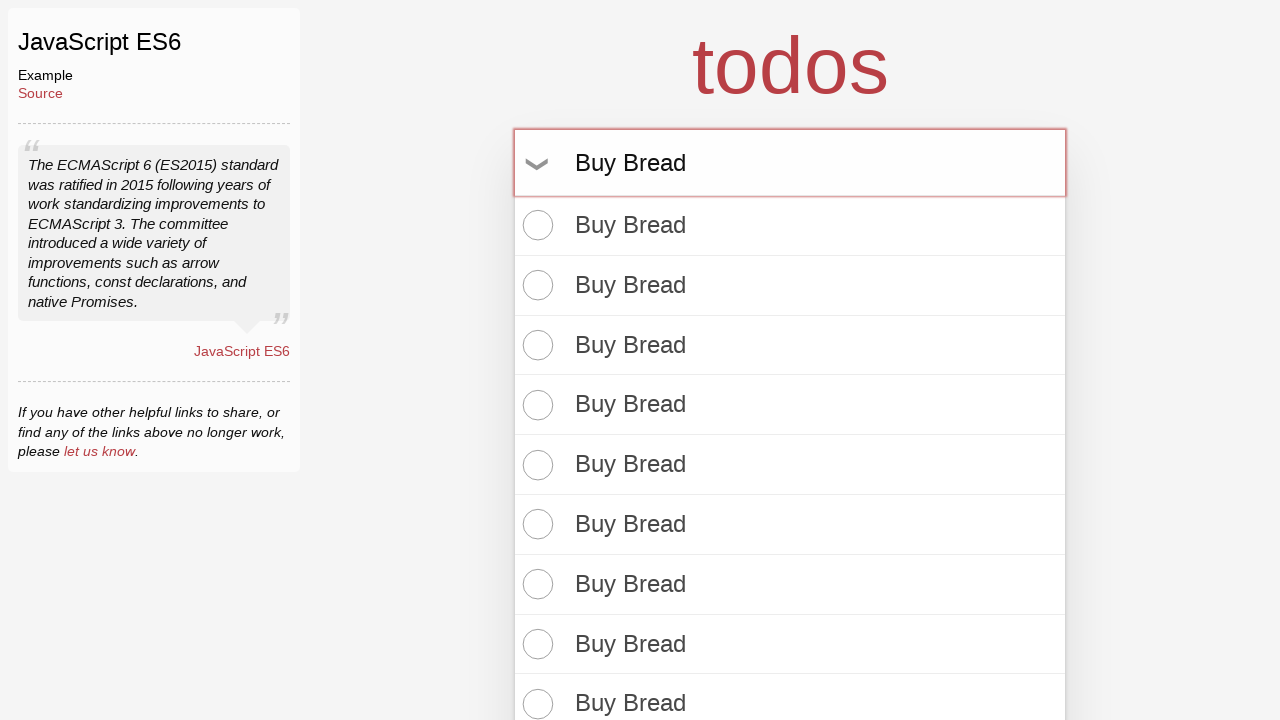

Pressed Enter to add todo item 68/100 on internal:attr=[placeholder="What needs to be done?"i]
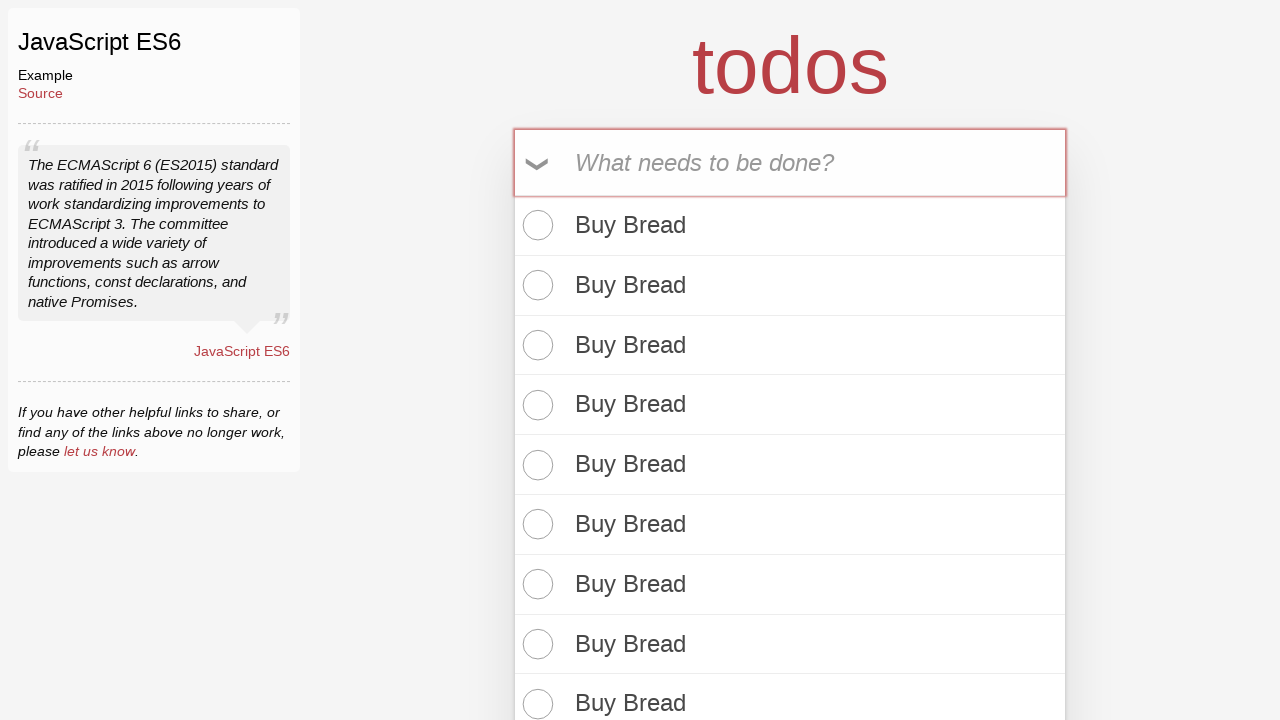

Filled todo input with 'Buy Bread' (iteration 69/100) on internal:attr=[placeholder="What needs to be done?"i]
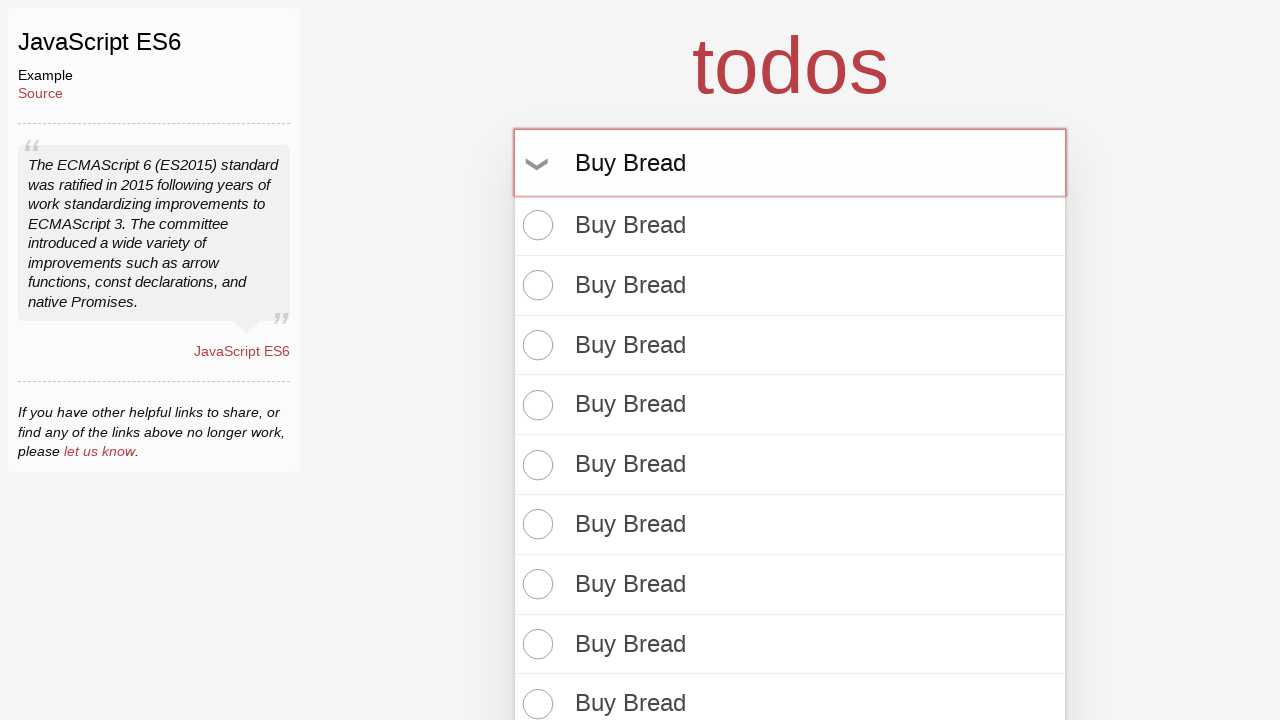

Pressed Enter to add todo item 69/100 on internal:attr=[placeholder="What needs to be done?"i]
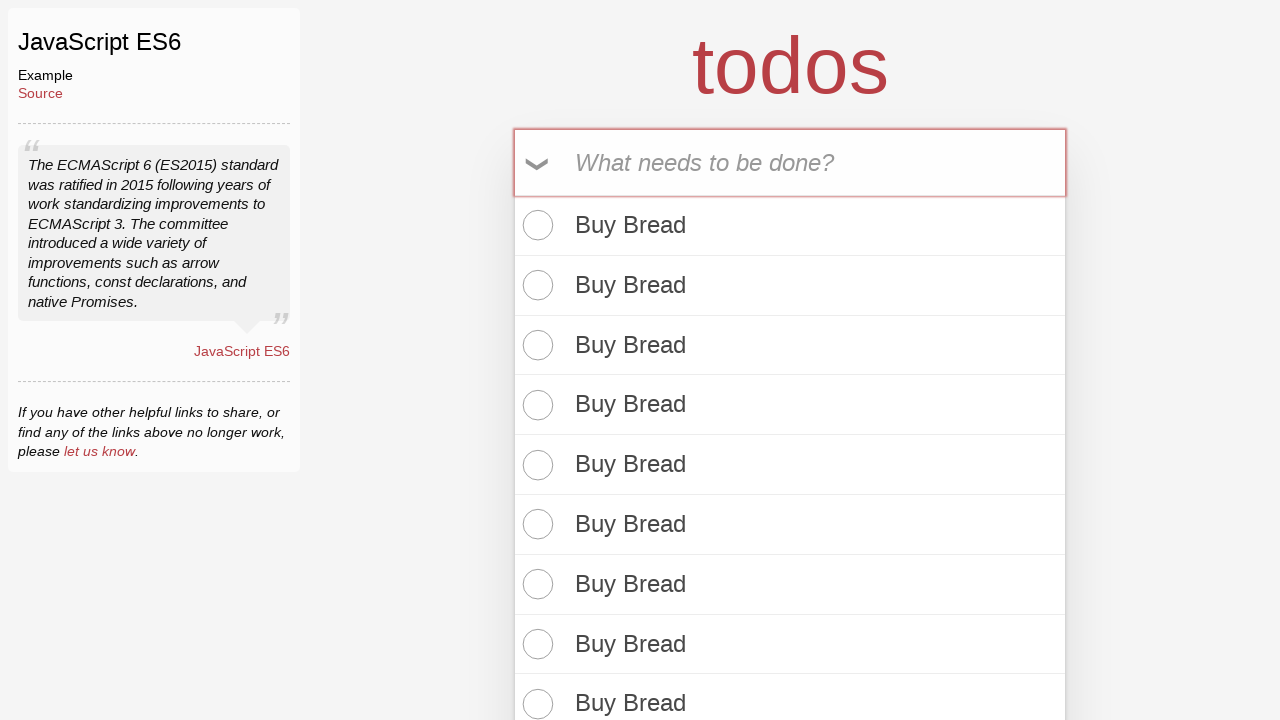

Filled todo input with 'Buy Bread' (iteration 70/100) on internal:attr=[placeholder="What needs to be done?"i]
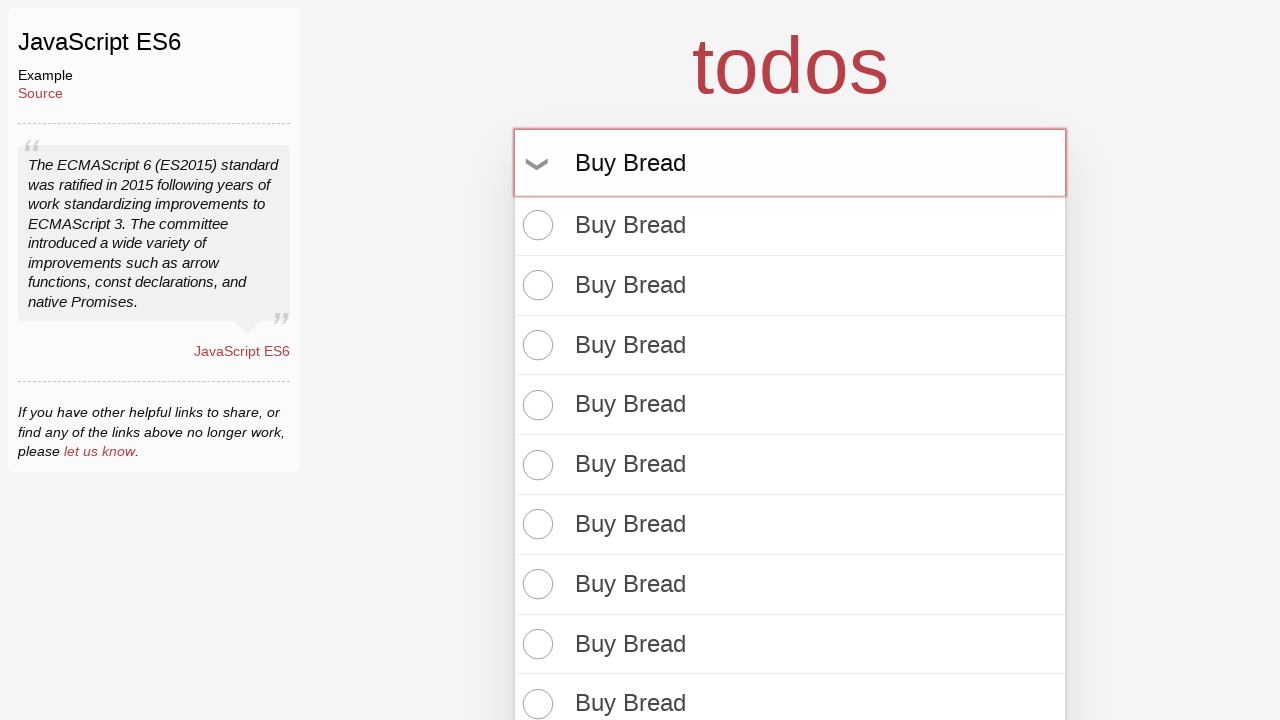

Pressed Enter to add todo item 70/100 on internal:attr=[placeholder="What needs to be done?"i]
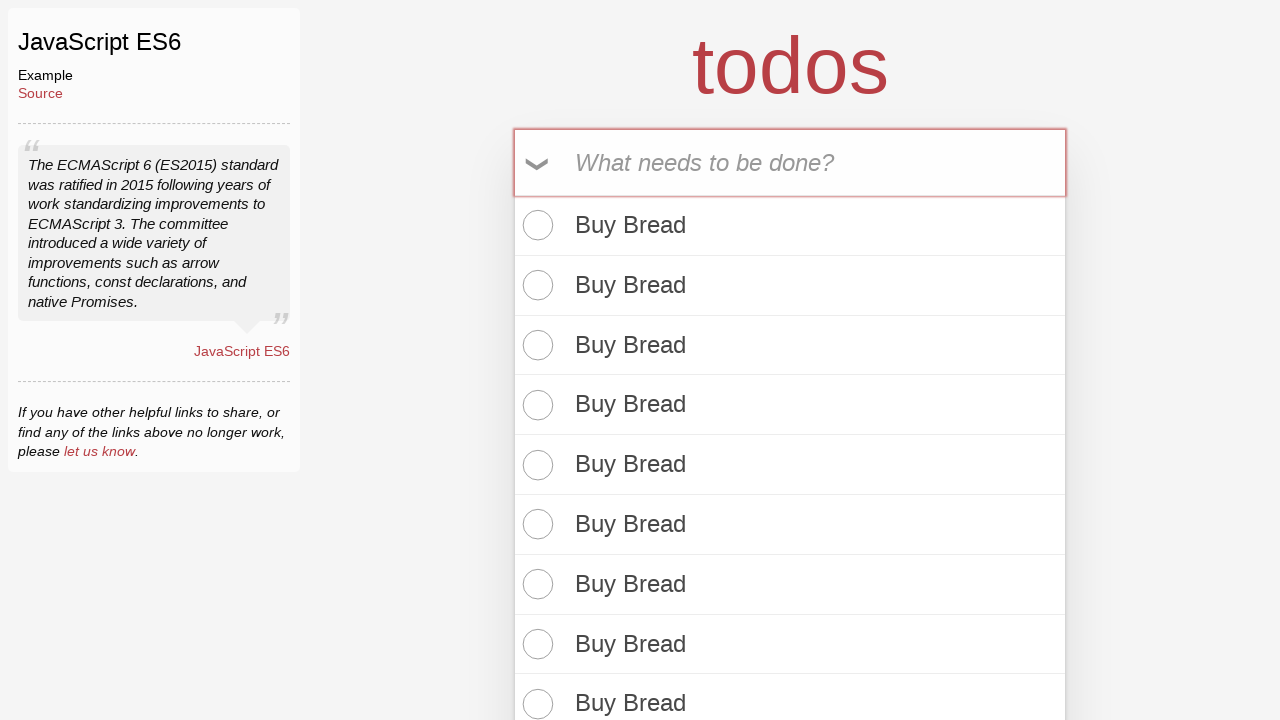

Filled todo input with 'Buy Bread' (iteration 71/100) on internal:attr=[placeholder="What needs to be done?"i]
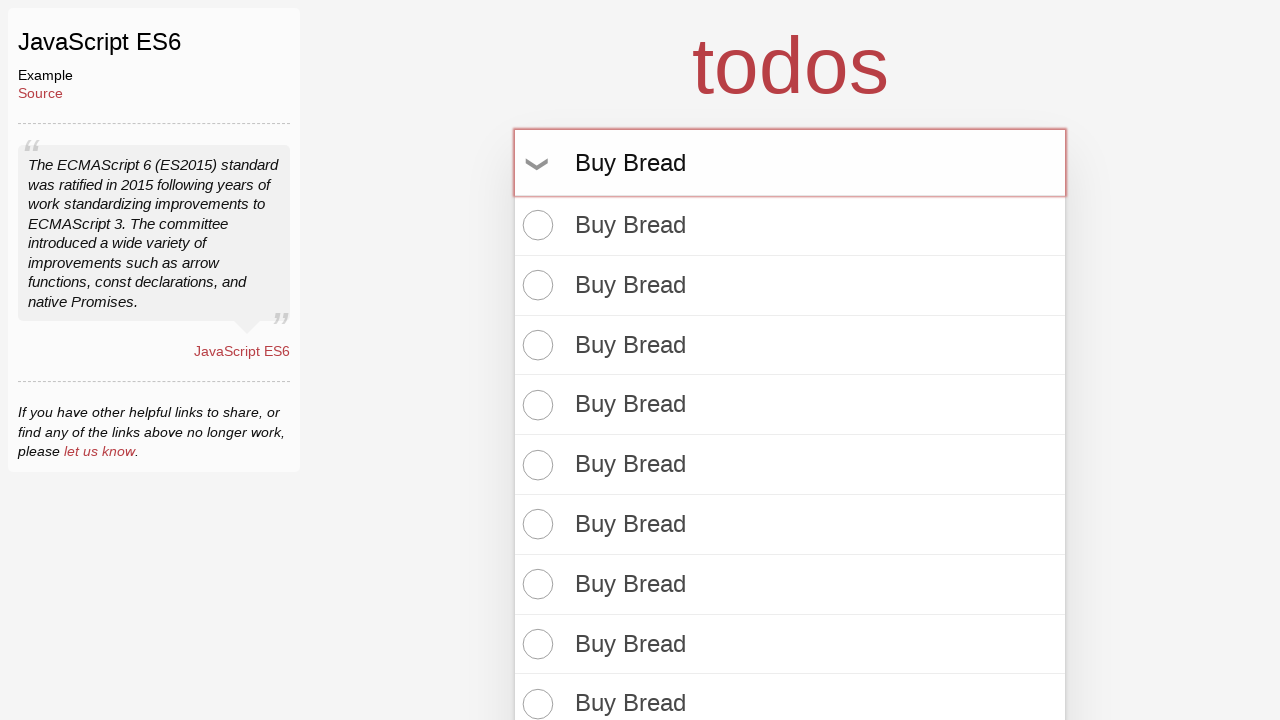

Pressed Enter to add todo item 71/100 on internal:attr=[placeholder="What needs to be done?"i]
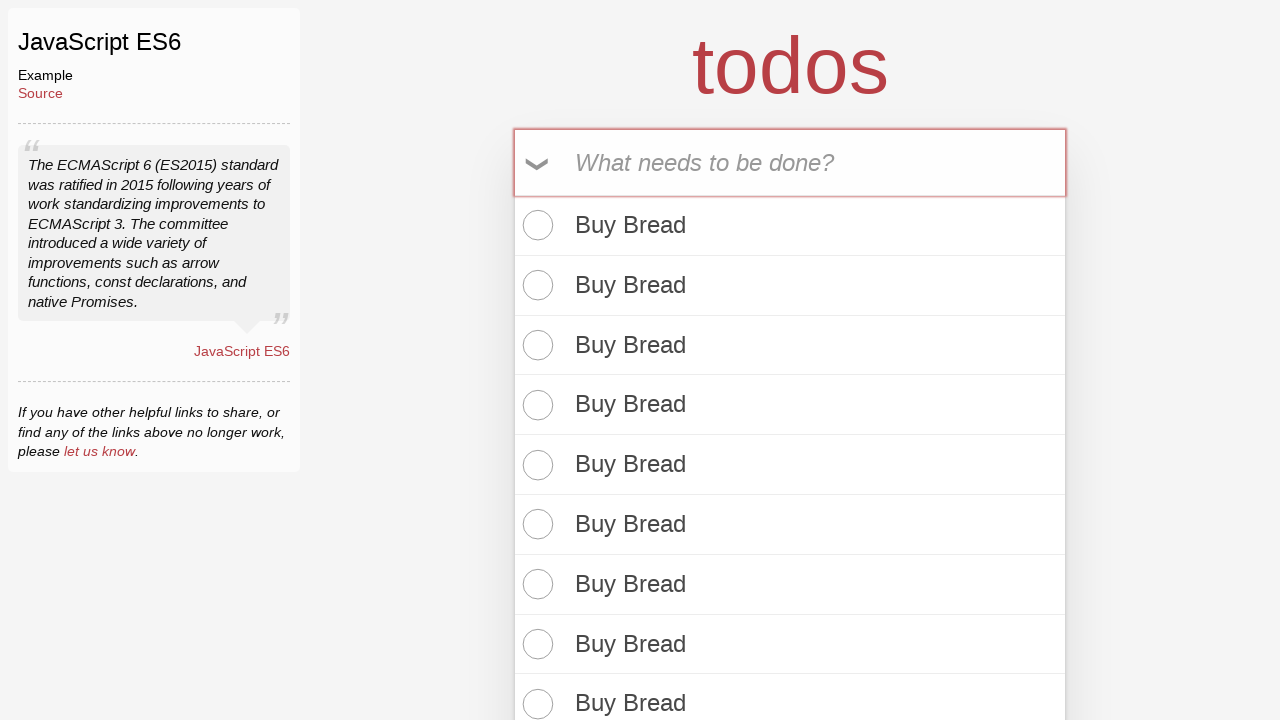

Filled todo input with 'Buy Bread' (iteration 72/100) on internal:attr=[placeholder="What needs to be done?"i]
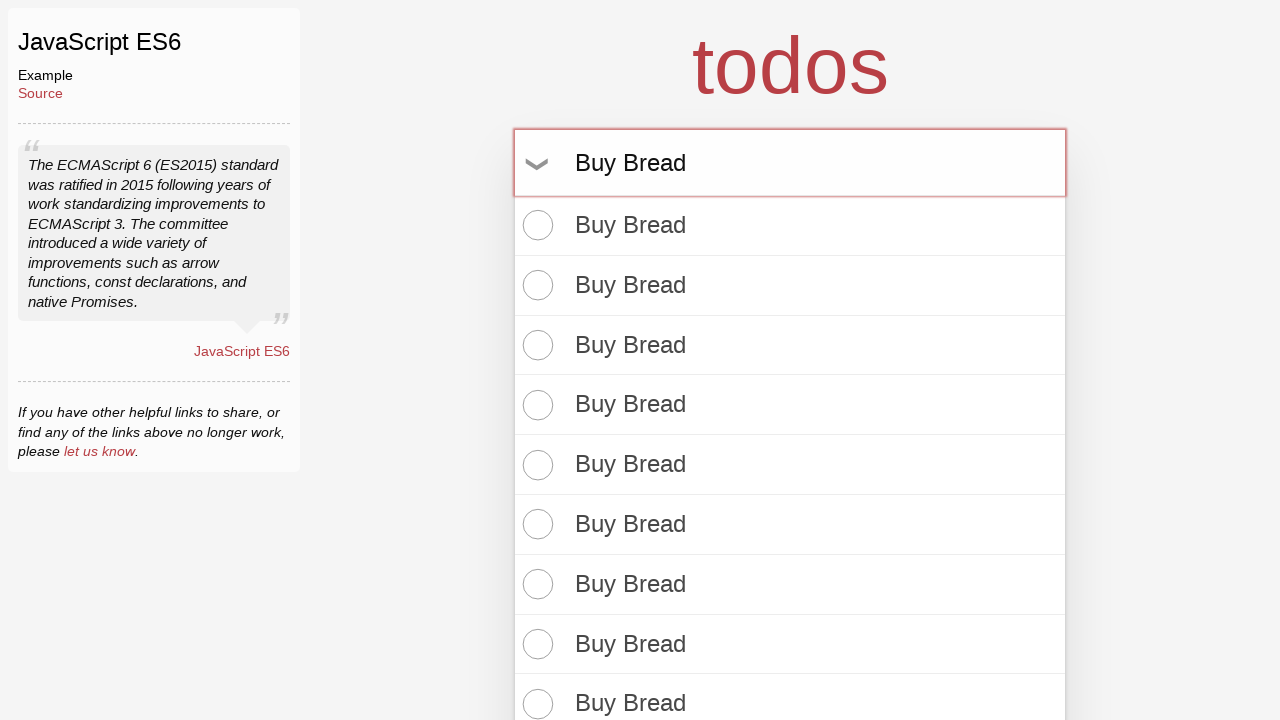

Pressed Enter to add todo item 72/100 on internal:attr=[placeholder="What needs to be done?"i]
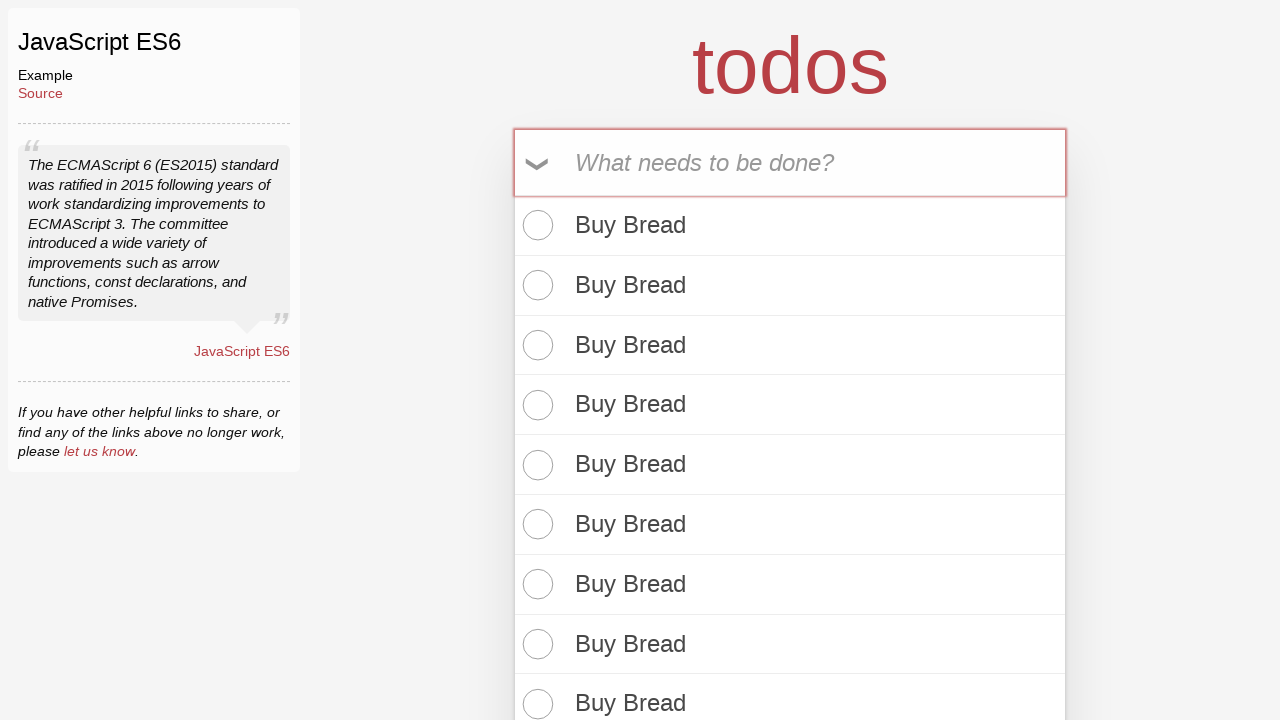

Filled todo input with 'Buy Bread' (iteration 73/100) on internal:attr=[placeholder="What needs to be done?"i]
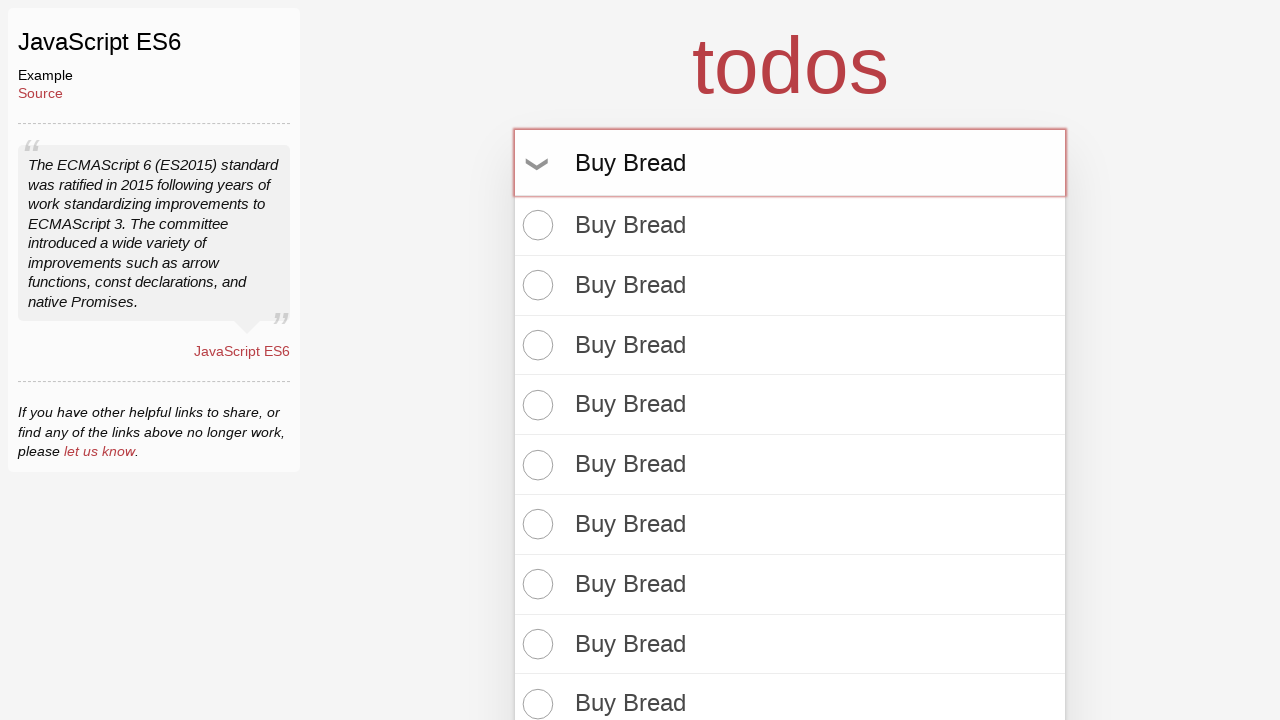

Pressed Enter to add todo item 73/100 on internal:attr=[placeholder="What needs to be done?"i]
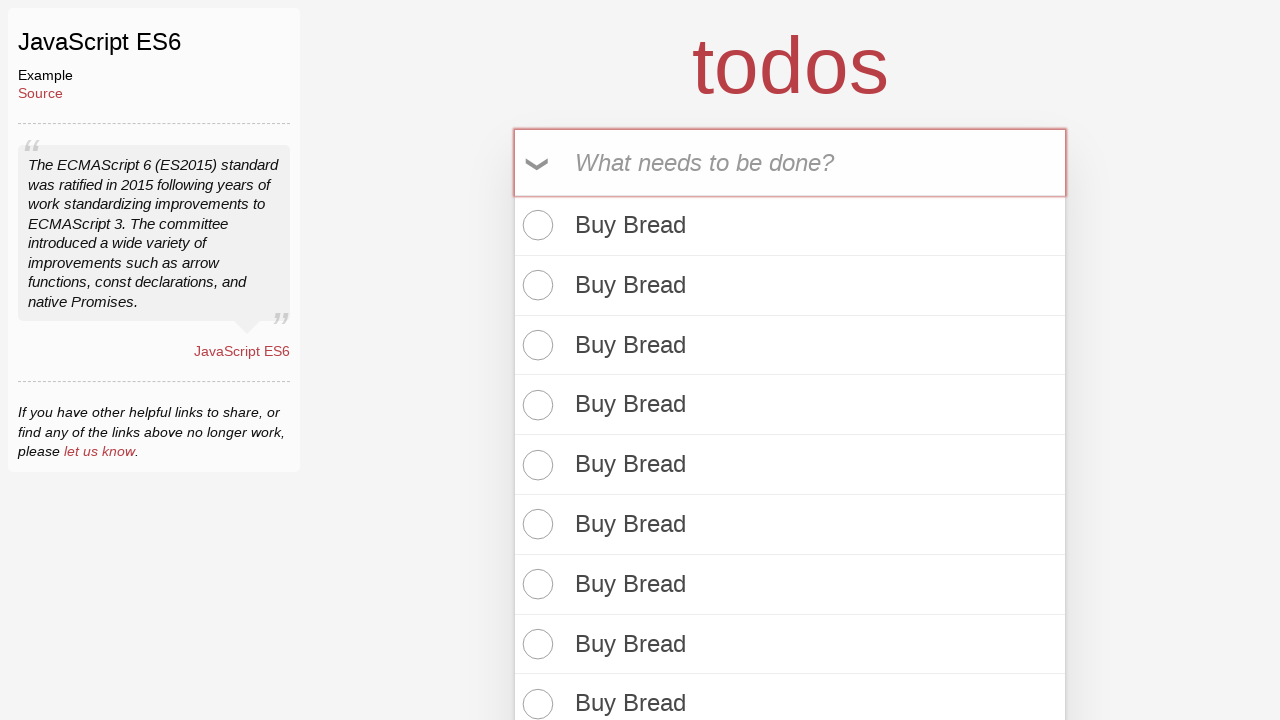

Filled todo input with 'Buy Bread' (iteration 74/100) on internal:attr=[placeholder="What needs to be done?"i]
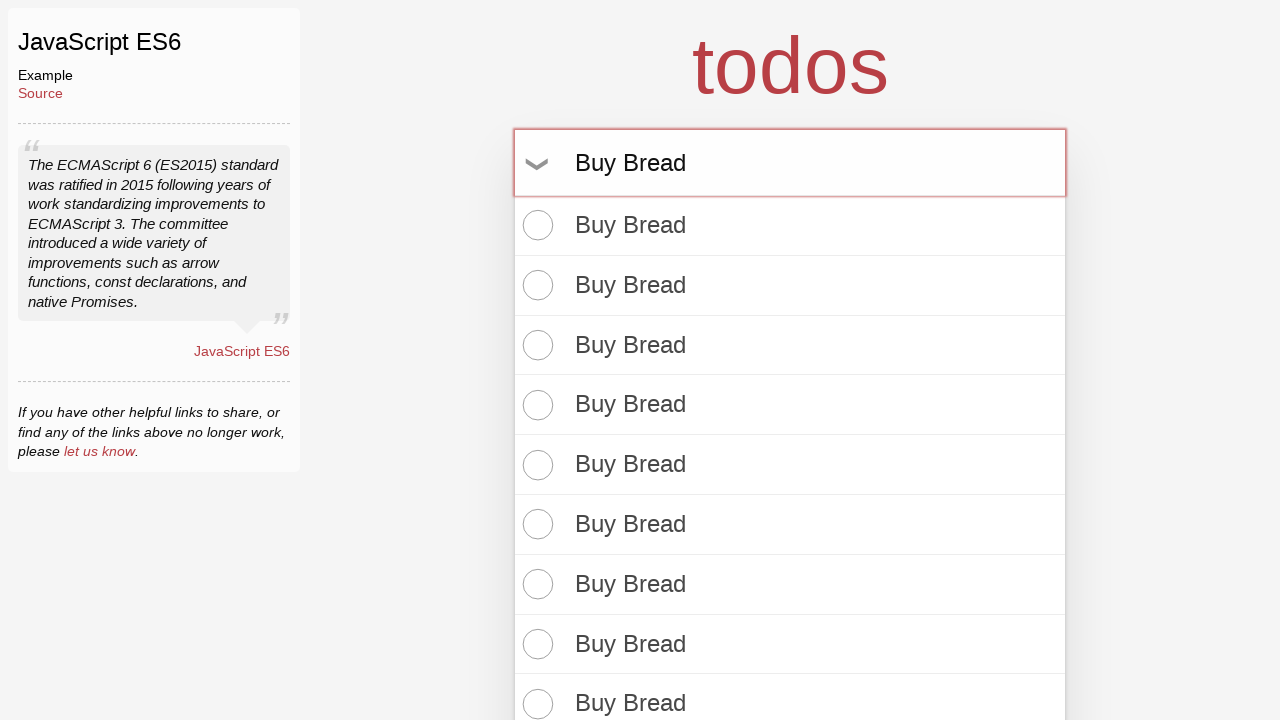

Pressed Enter to add todo item 74/100 on internal:attr=[placeholder="What needs to be done?"i]
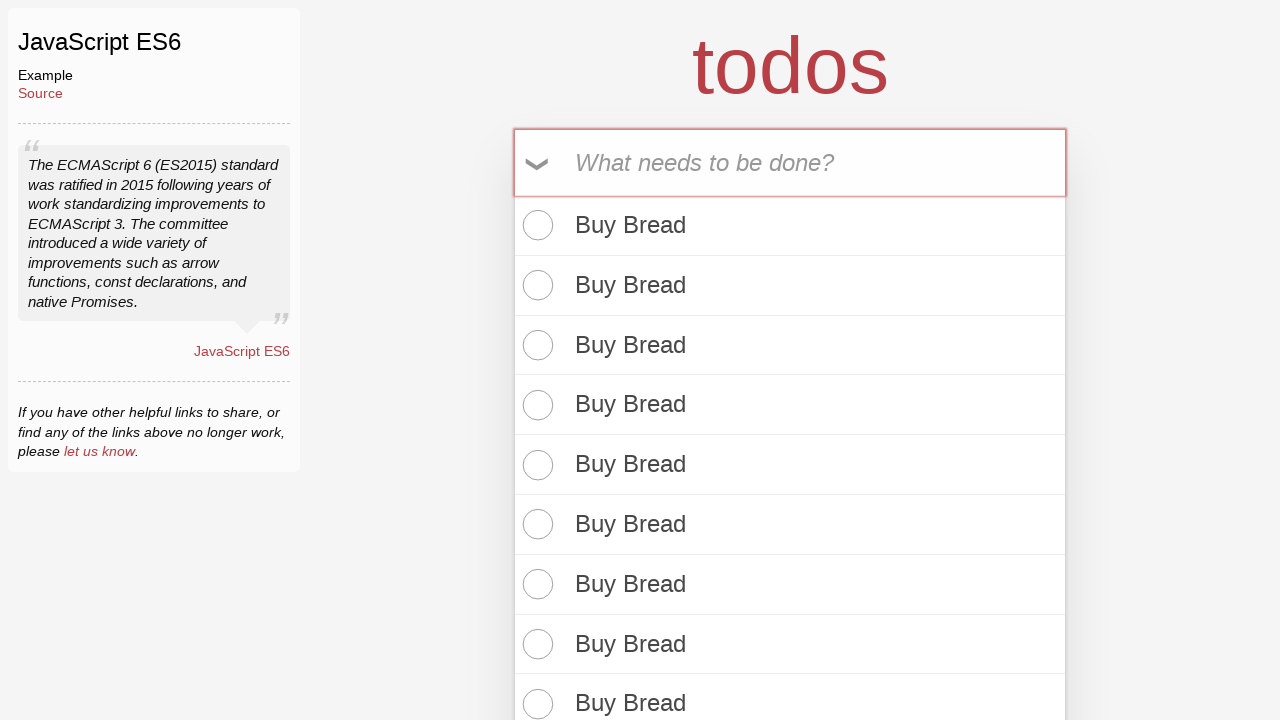

Filled todo input with 'Buy Bread' (iteration 75/100) on internal:attr=[placeholder="What needs to be done?"i]
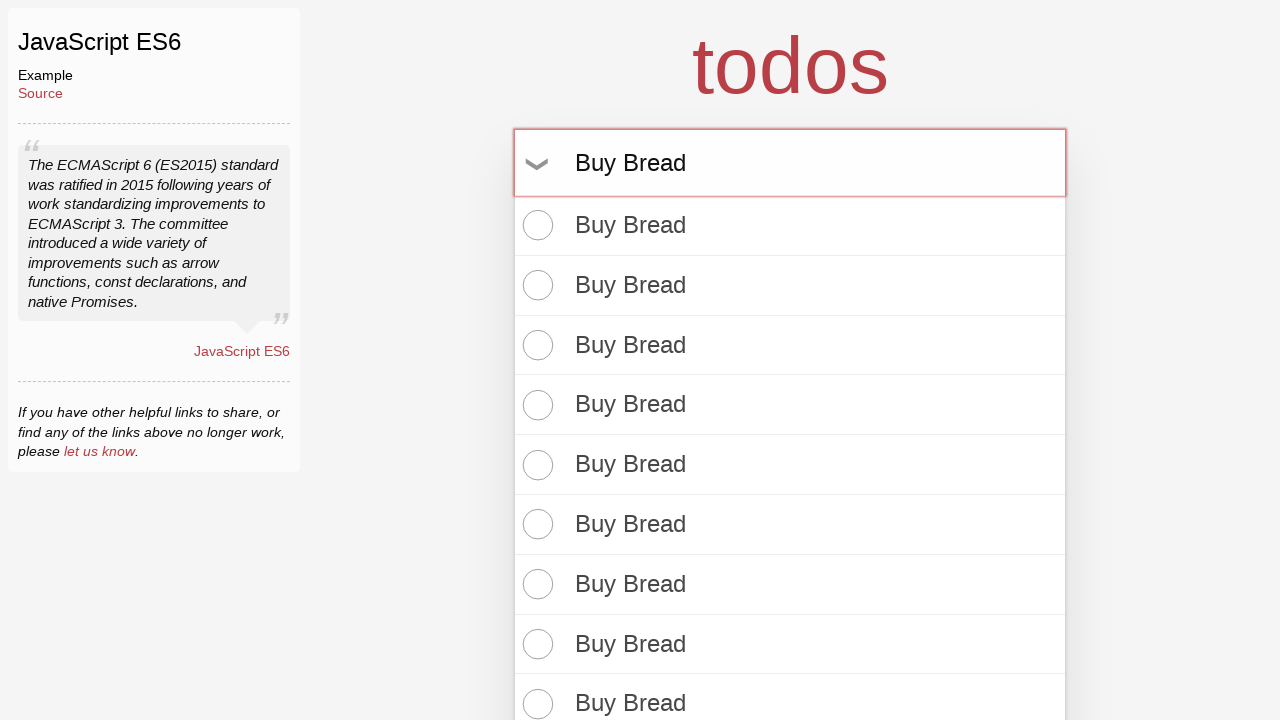

Pressed Enter to add todo item 75/100 on internal:attr=[placeholder="What needs to be done?"i]
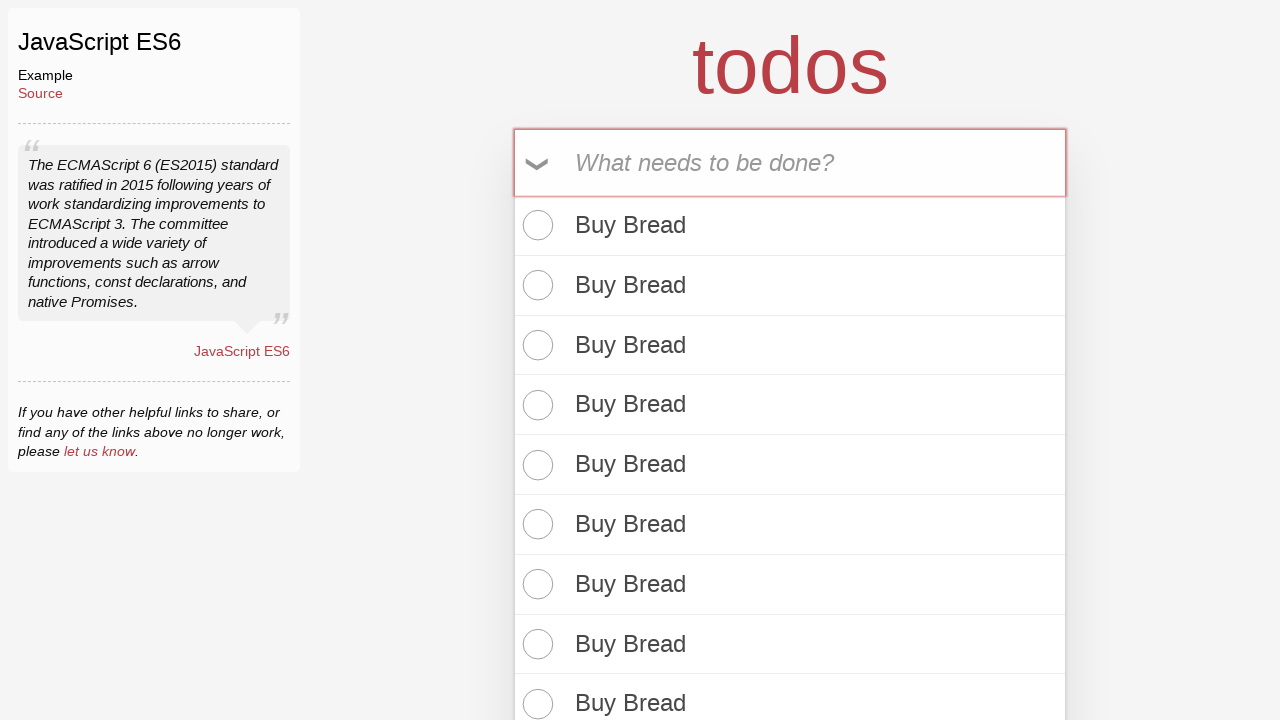

Filled todo input with 'Buy Bread' (iteration 76/100) on internal:attr=[placeholder="What needs to be done?"i]
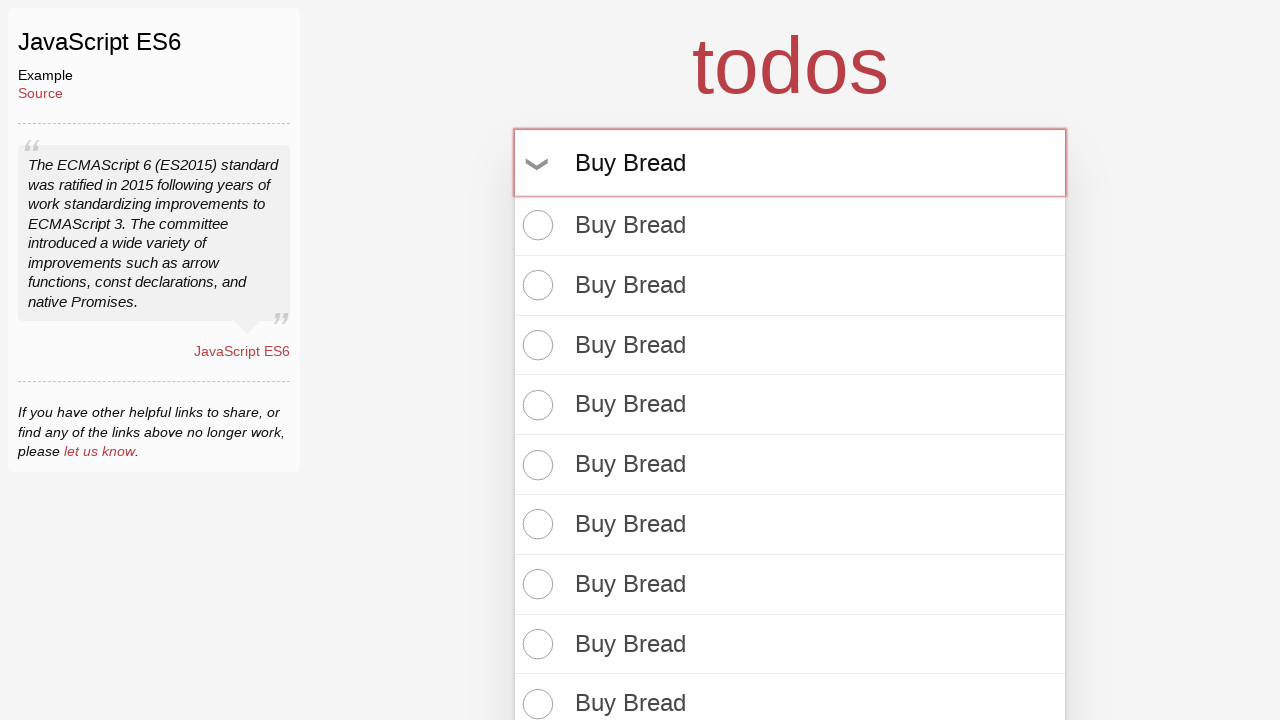

Pressed Enter to add todo item 76/100 on internal:attr=[placeholder="What needs to be done?"i]
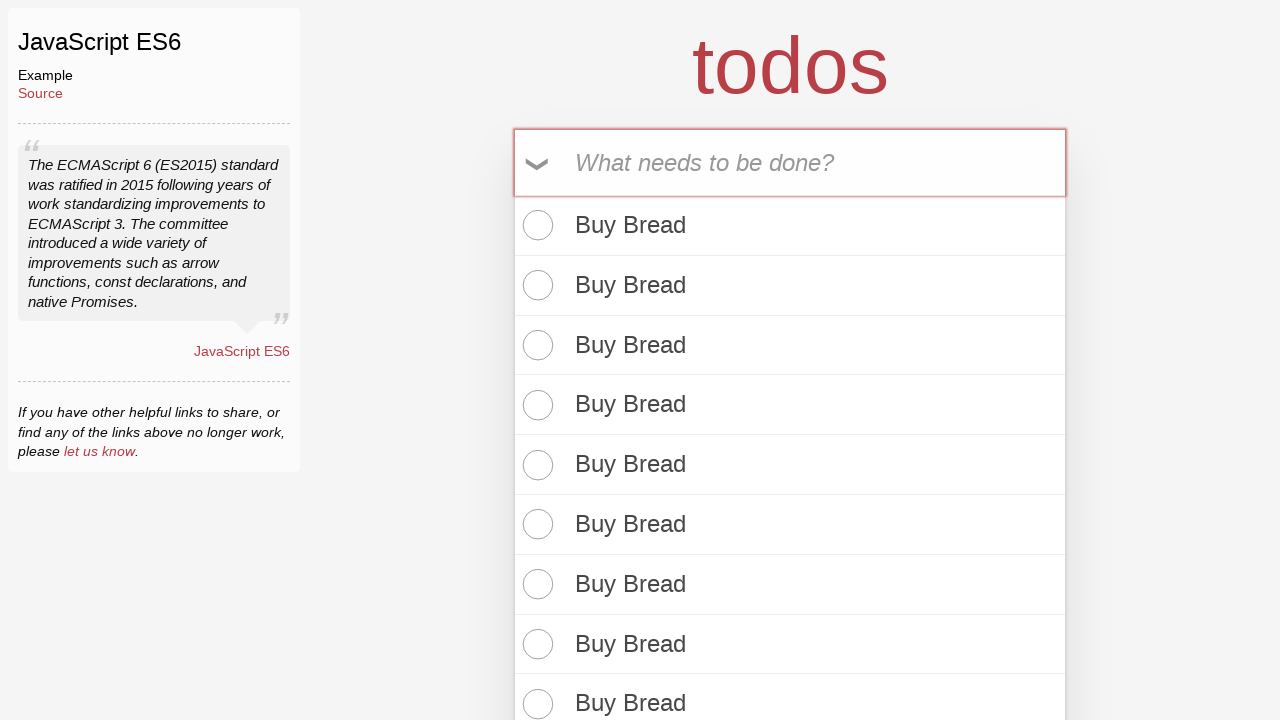

Filled todo input with 'Buy Bread' (iteration 77/100) on internal:attr=[placeholder="What needs to be done?"i]
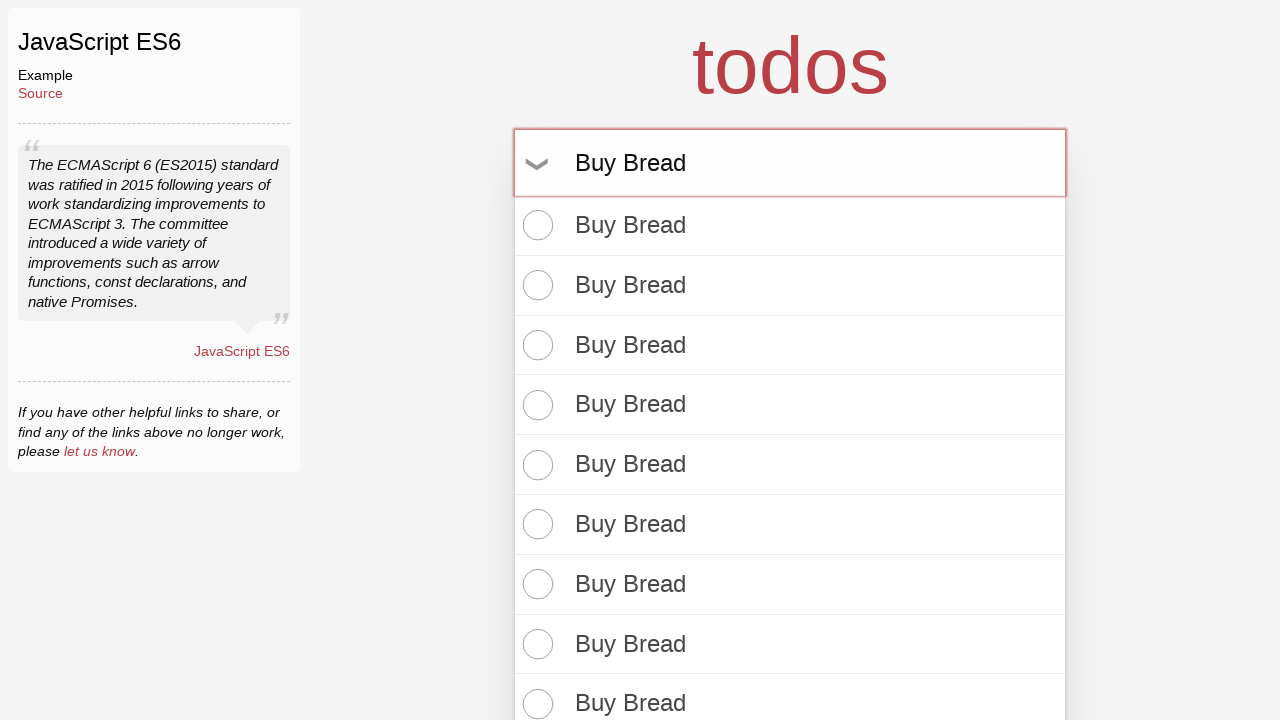

Pressed Enter to add todo item 77/100 on internal:attr=[placeholder="What needs to be done?"i]
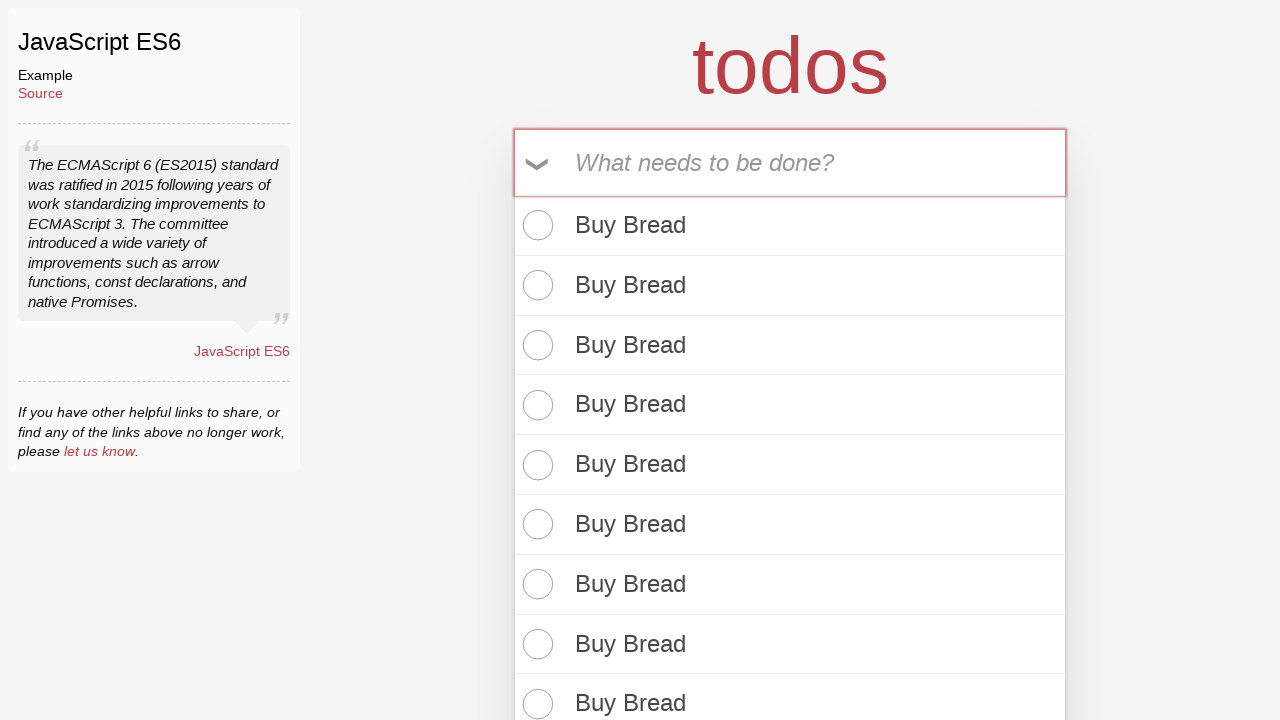

Filled todo input with 'Buy Bread' (iteration 78/100) on internal:attr=[placeholder="What needs to be done?"i]
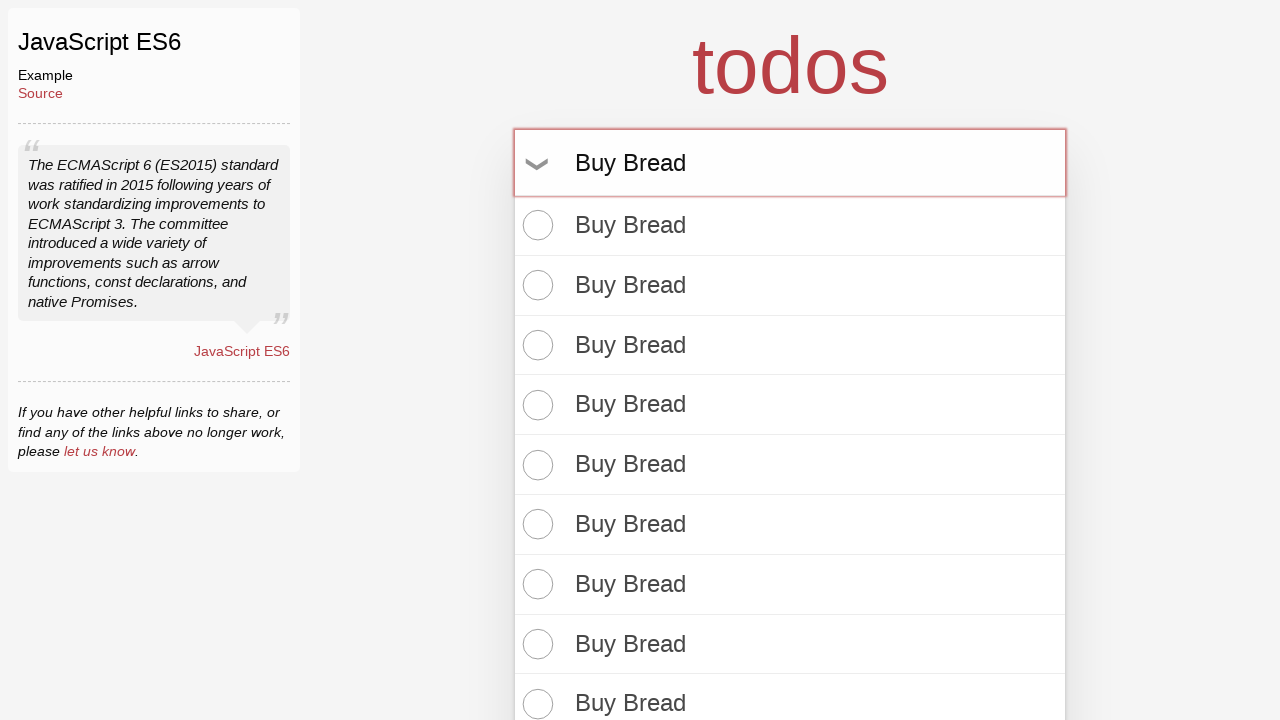

Pressed Enter to add todo item 78/100 on internal:attr=[placeholder="What needs to be done?"i]
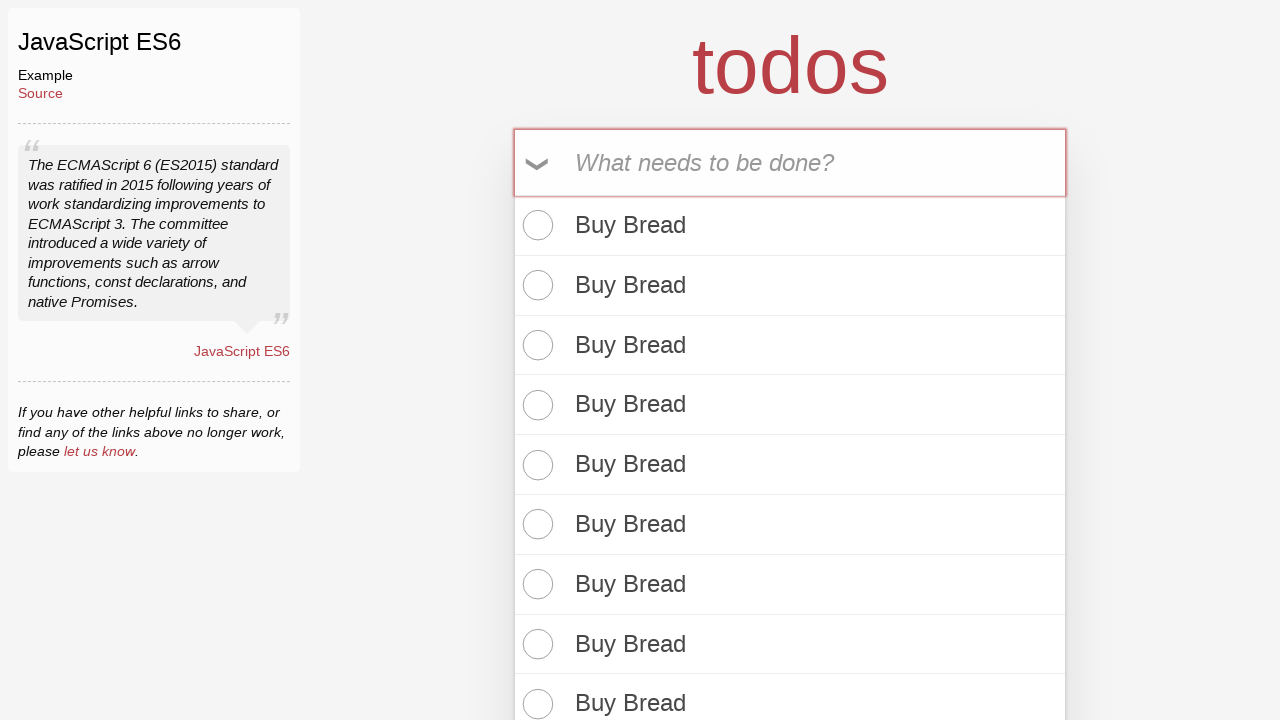

Filled todo input with 'Buy Bread' (iteration 79/100) on internal:attr=[placeholder="What needs to be done?"i]
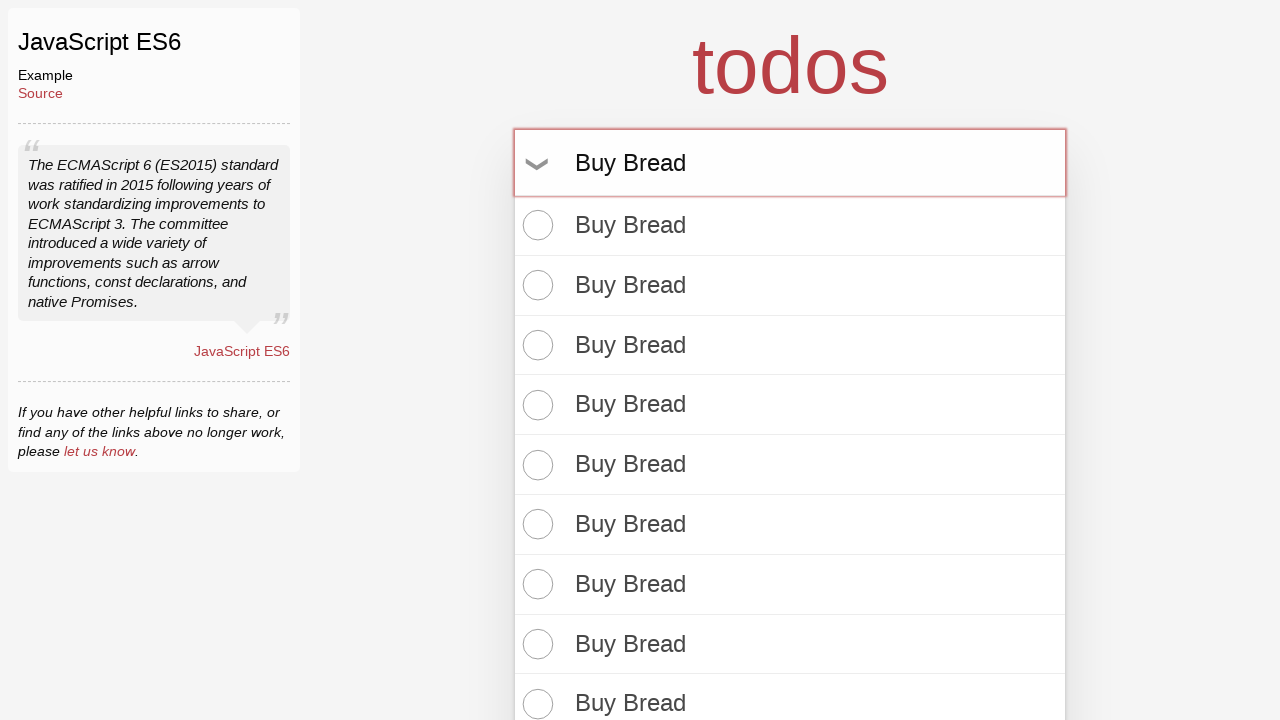

Pressed Enter to add todo item 79/100 on internal:attr=[placeholder="What needs to be done?"i]
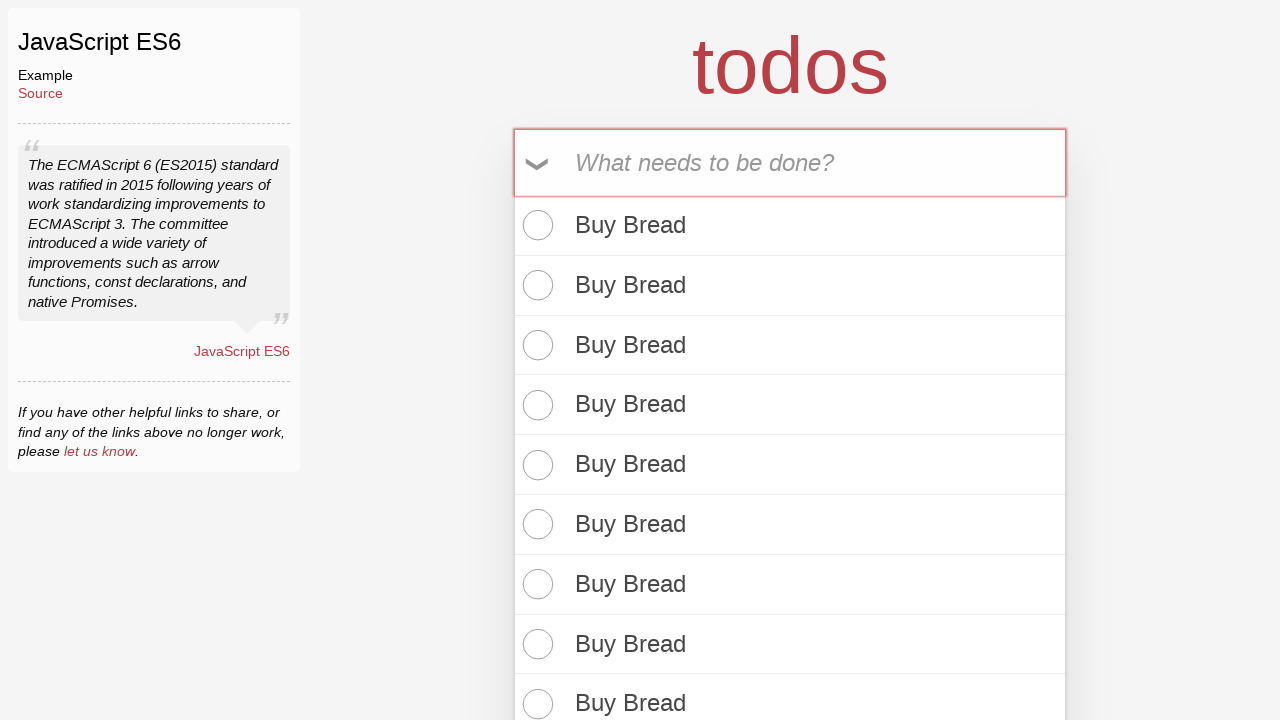

Filled todo input with 'Buy Bread' (iteration 80/100) on internal:attr=[placeholder="What needs to be done?"i]
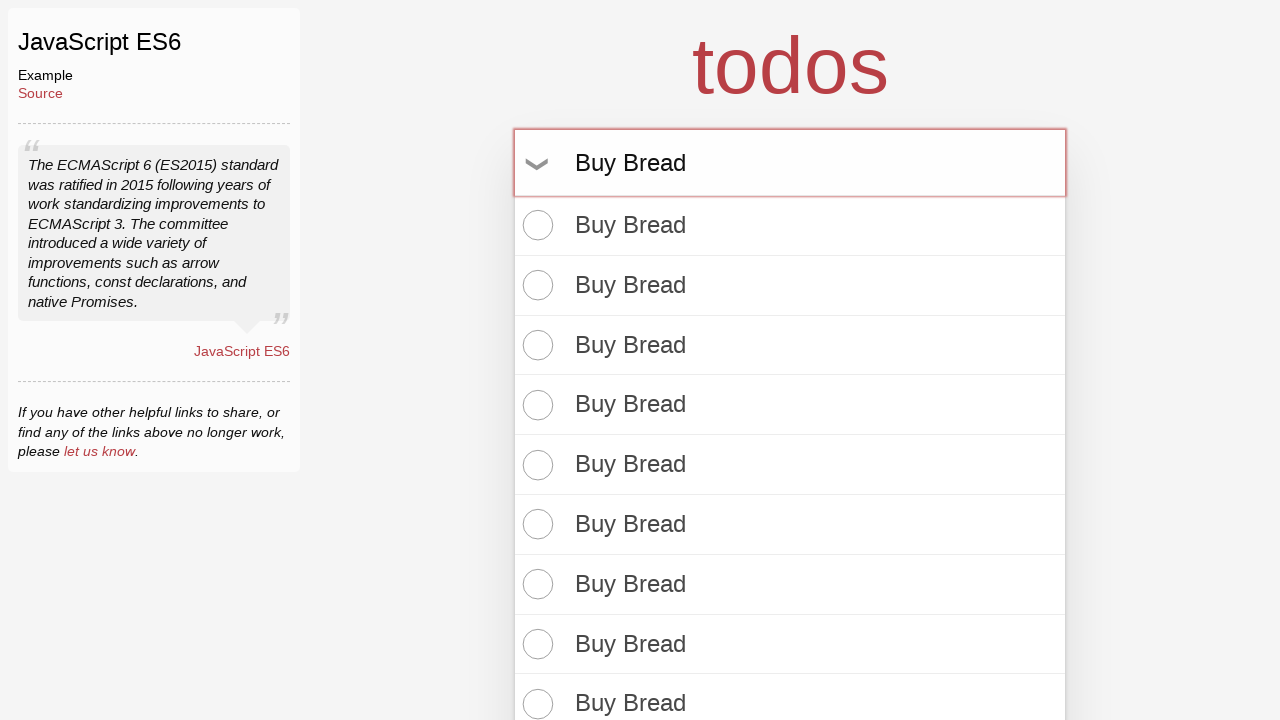

Pressed Enter to add todo item 80/100 on internal:attr=[placeholder="What needs to be done?"i]
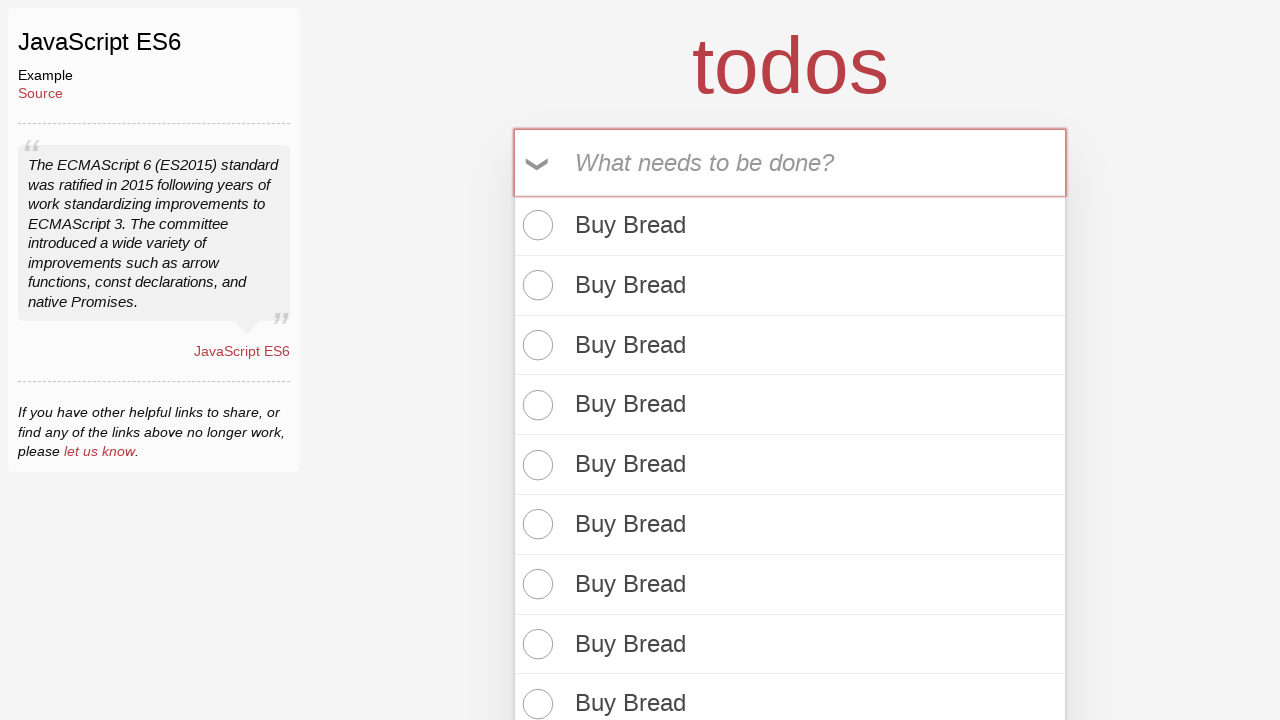

Filled todo input with 'Buy Bread' (iteration 81/100) on internal:attr=[placeholder="What needs to be done?"i]
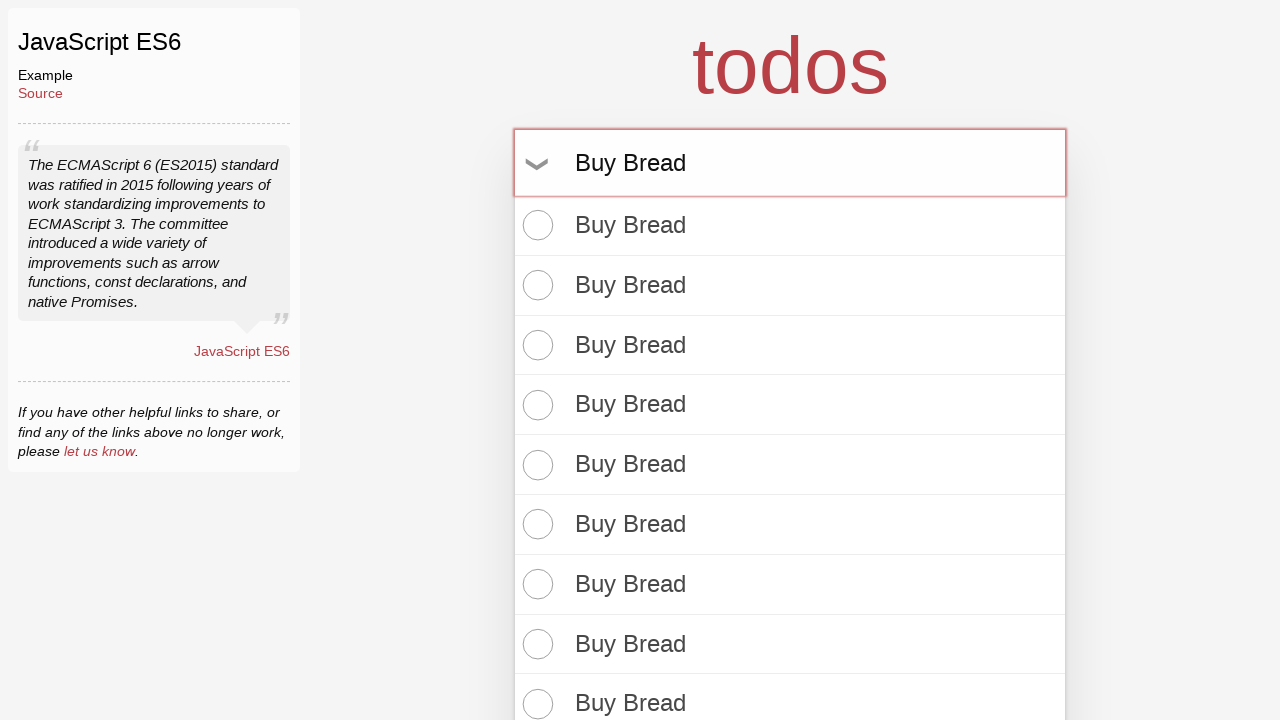

Pressed Enter to add todo item 81/100 on internal:attr=[placeholder="What needs to be done?"i]
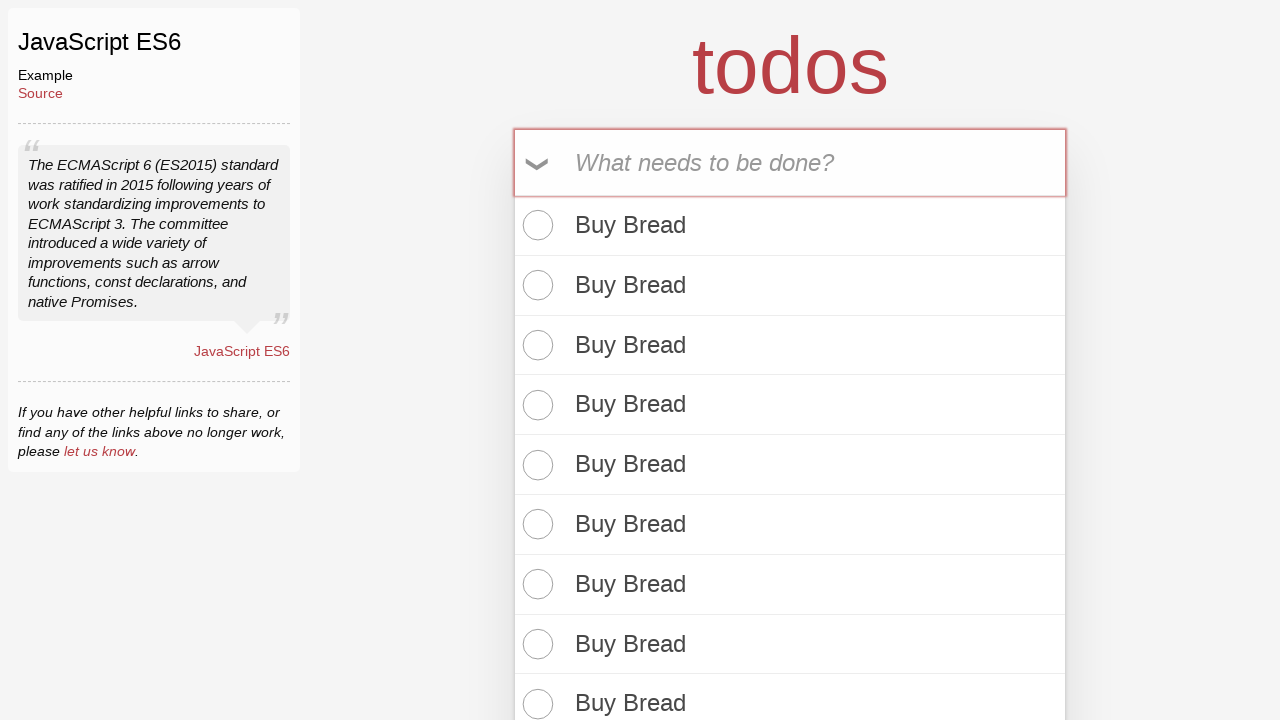

Filled todo input with 'Buy Bread' (iteration 82/100) on internal:attr=[placeholder="What needs to be done?"i]
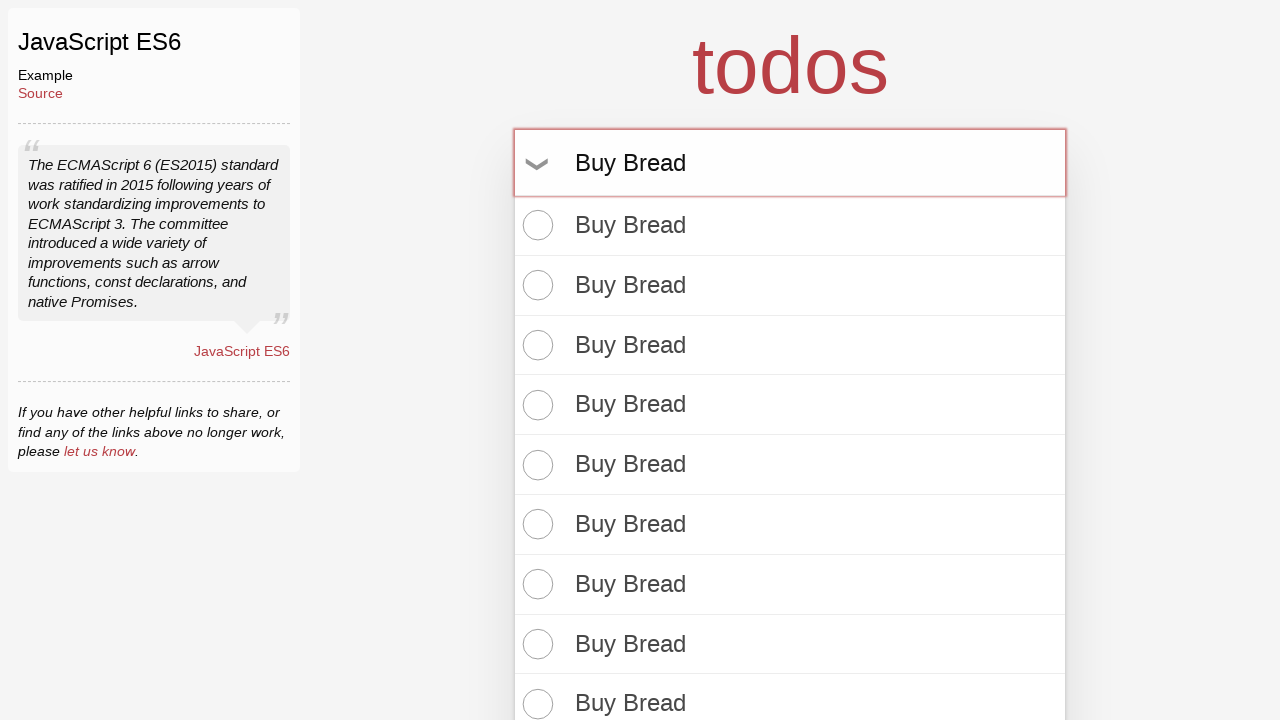

Pressed Enter to add todo item 82/100 on internal:attr=[placeholder="What needs to be done?"i]
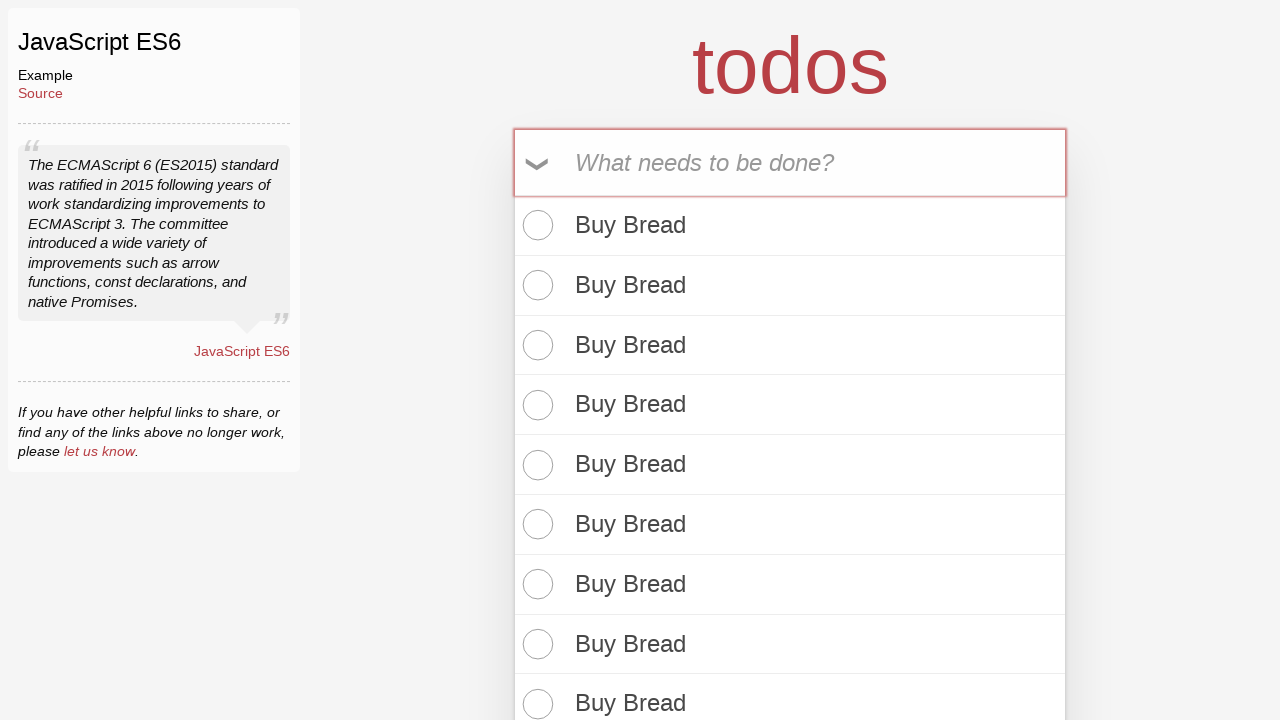

Filled todo input with 'Buy Bread' (iteration 83/100) on internal:attr=[placeholder="What needs to be done?"i]
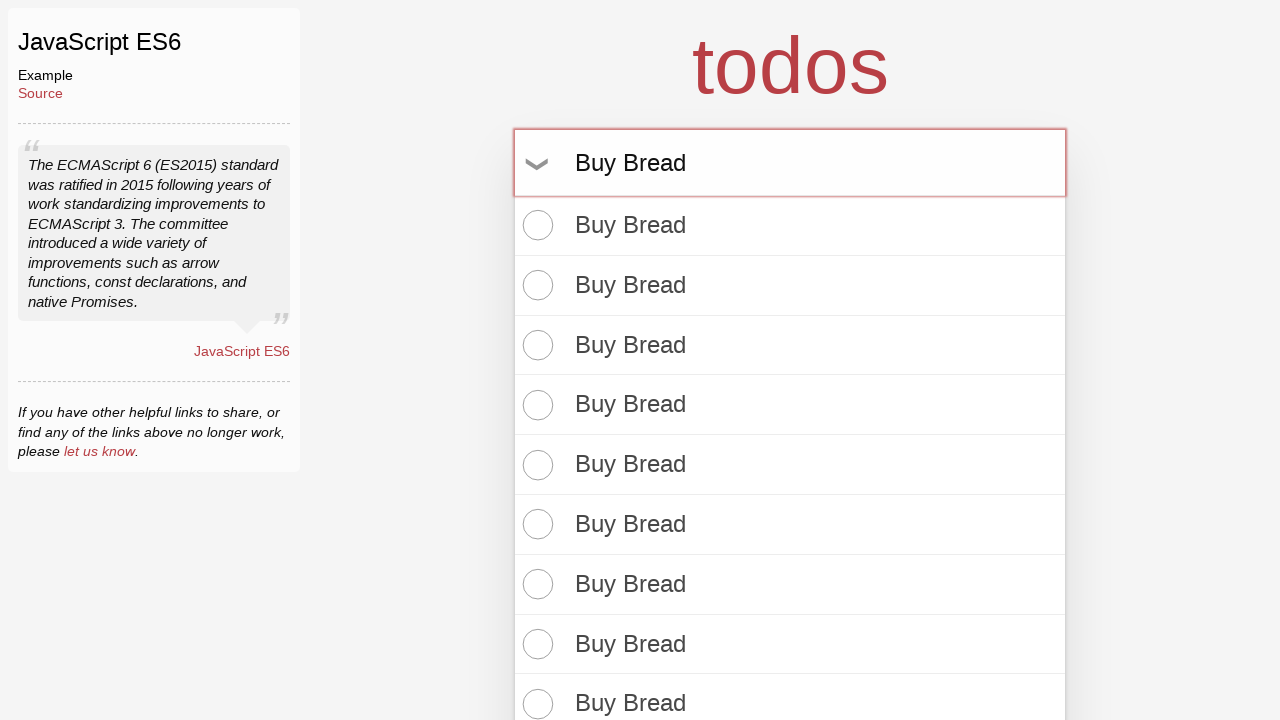

Pressed Enter to add todo item 83/100 on internal:attr=[placeholder="What needs to be done?"i]
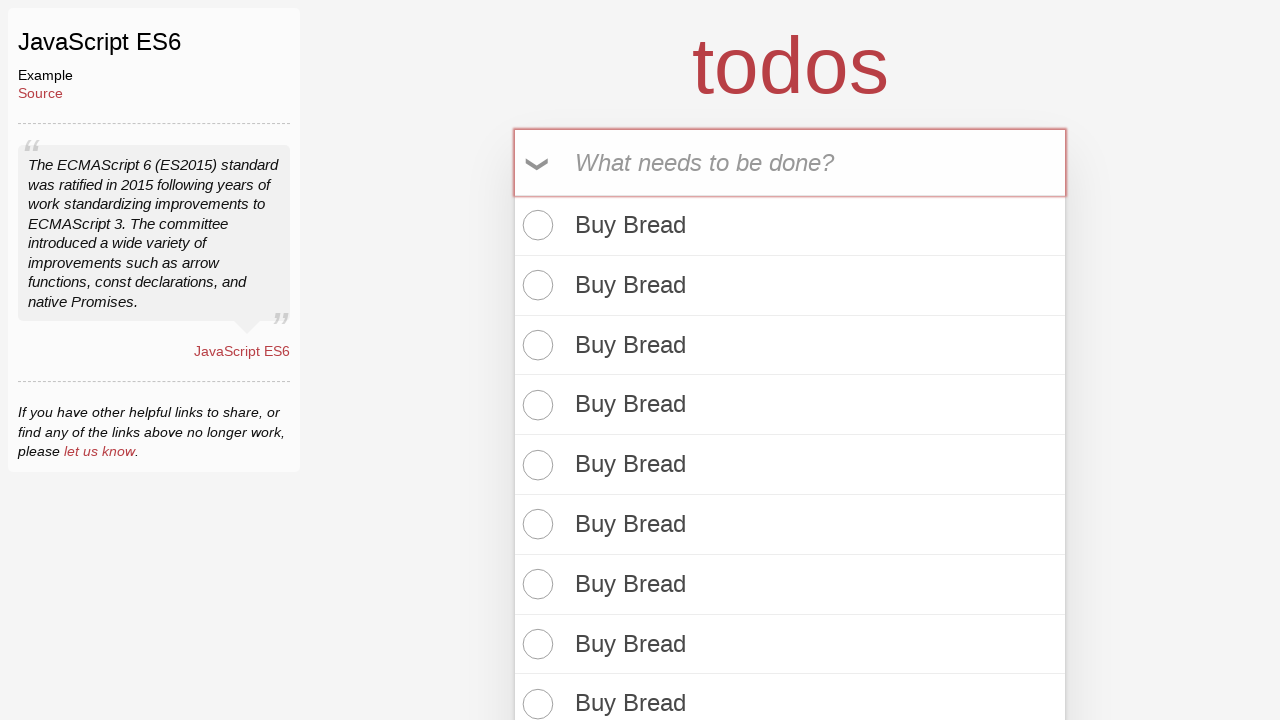

Filled todo input with 'Buy Bread' (iteration 84/100) on internal:attr=[placeholder="What needs to be done?"i]
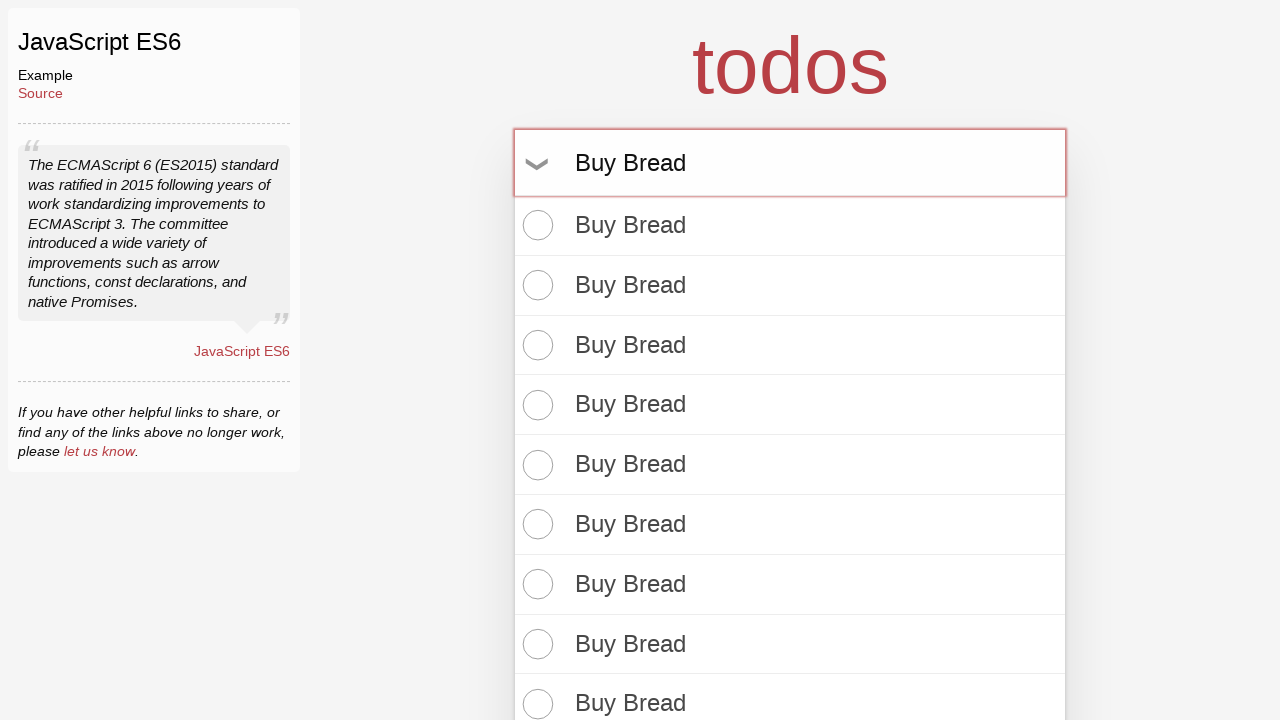

Pressed Enter to add todo item 84/100 on internal:attr=[placeholder="What needs to be done?"i]
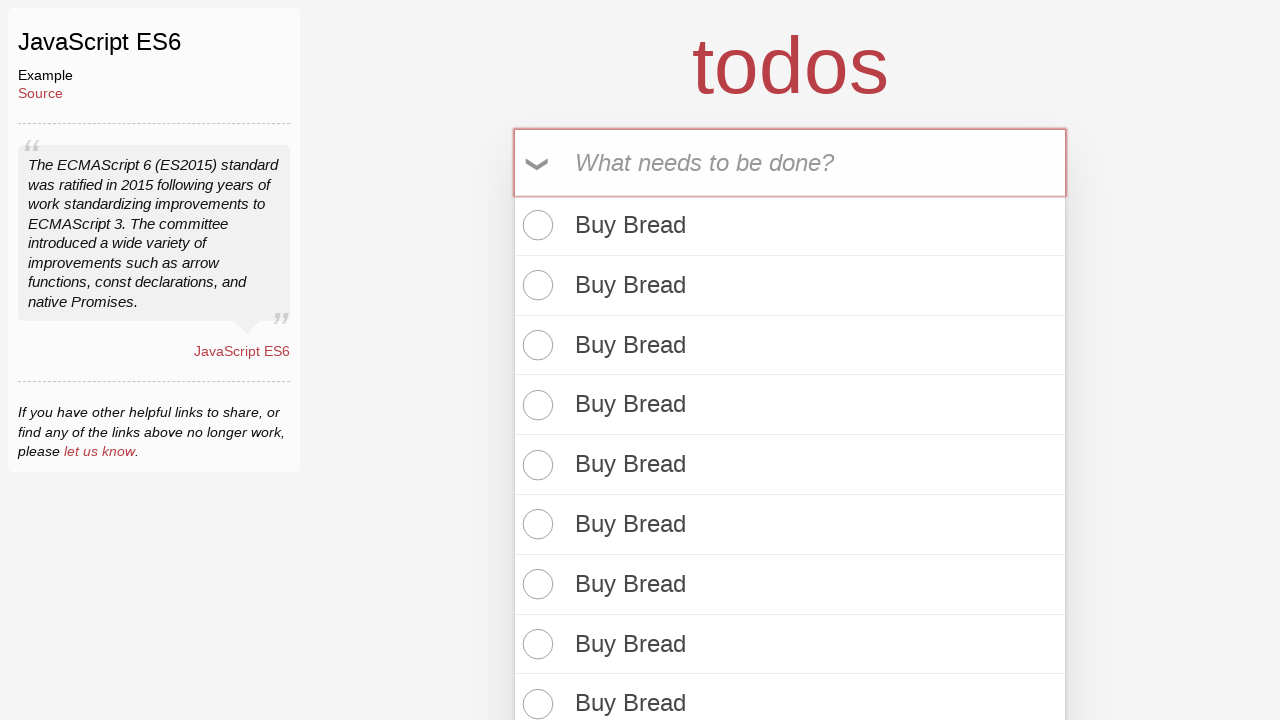

Filled todo input with 'Buy Bread' (iteration 85/100) on internal:attr=[placeholder="What needs to be done?"i]
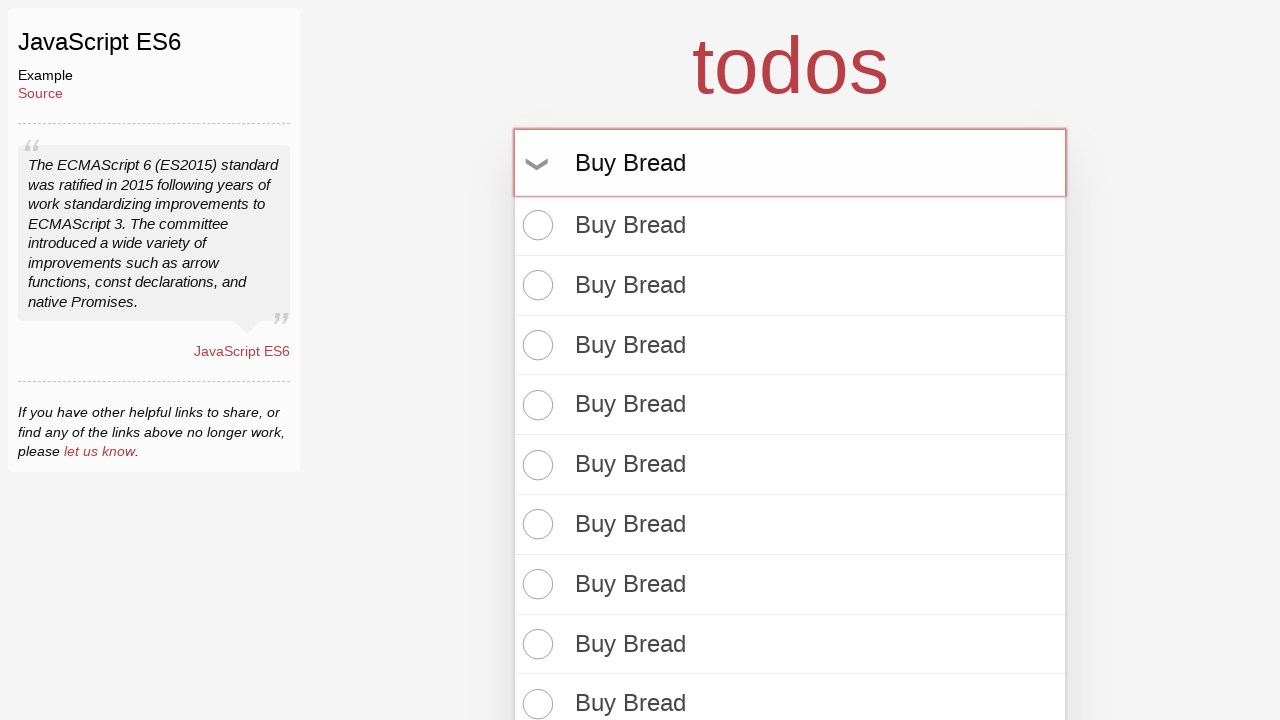

Pressed Enter to add todo item 85/100 on internal:attr=[placeholder="What needs to be done?"i]
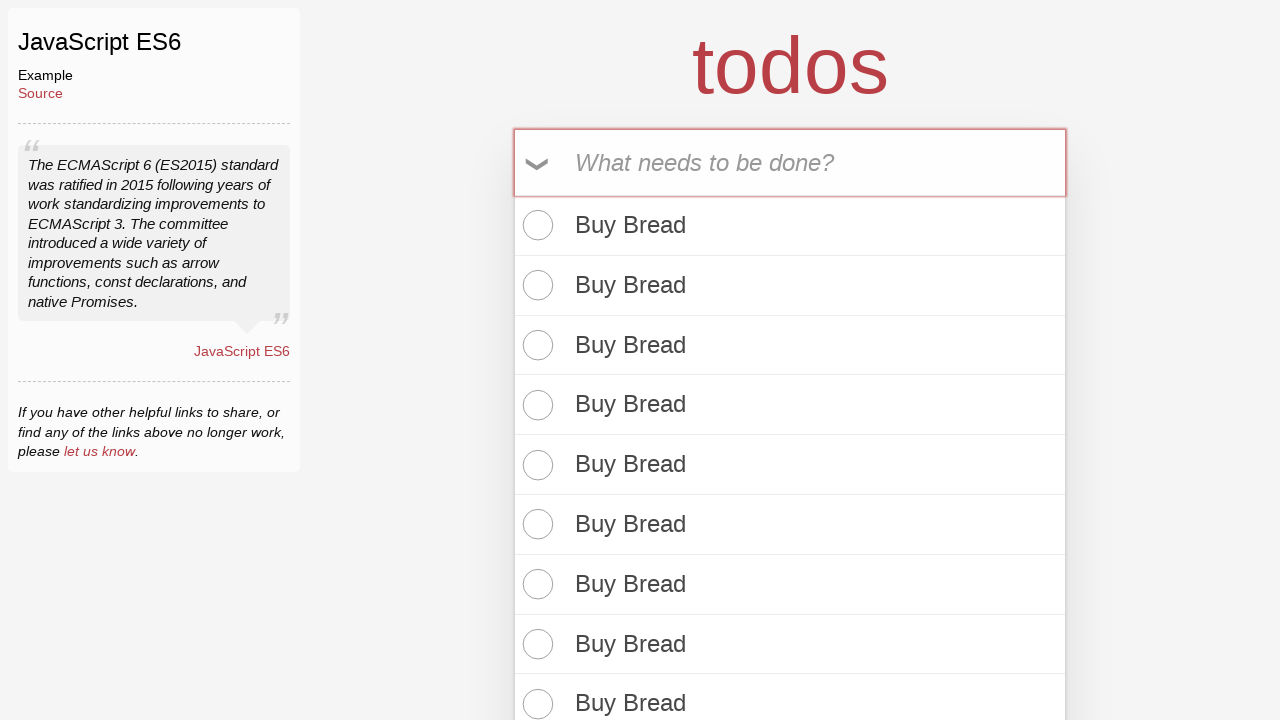

Filled todo input with 'Buy Bread' (iteration 86/100) on internal:attr=[placeholder="What needs to be done?"i]
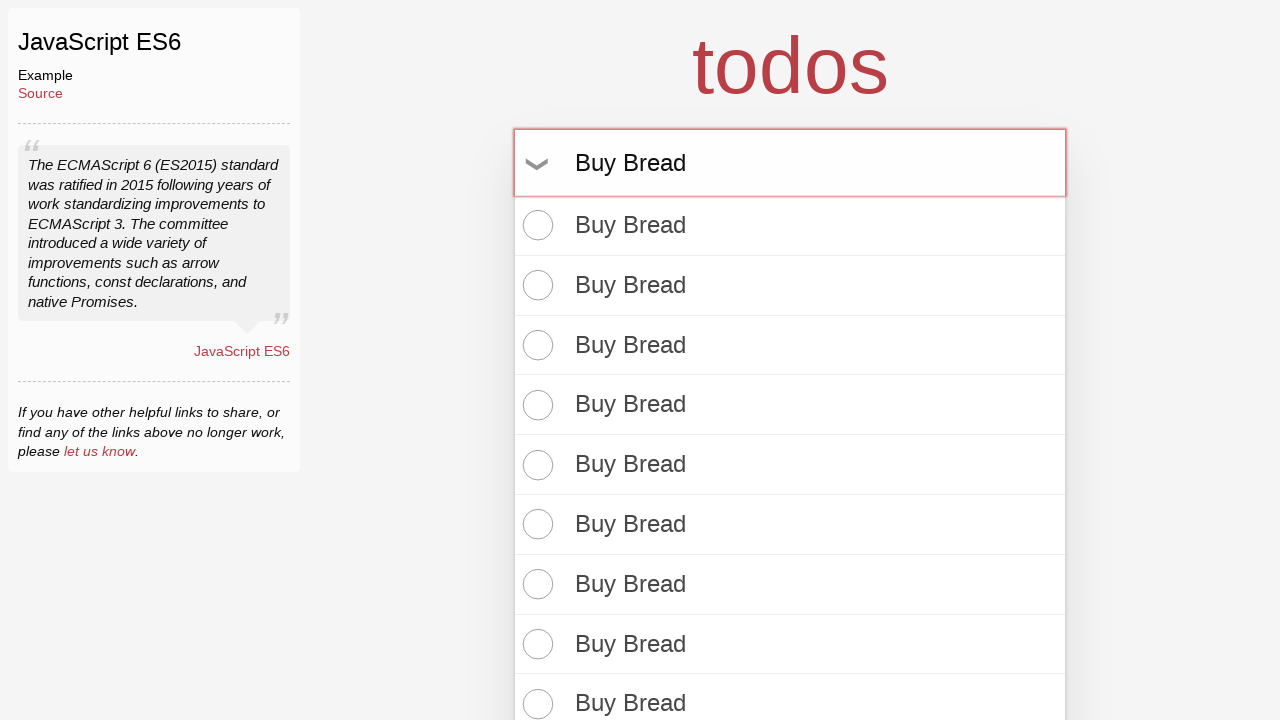

Pressed Enter to add todo item 86/100 on internal:attr=[placeholder="What needs to be done?"i]
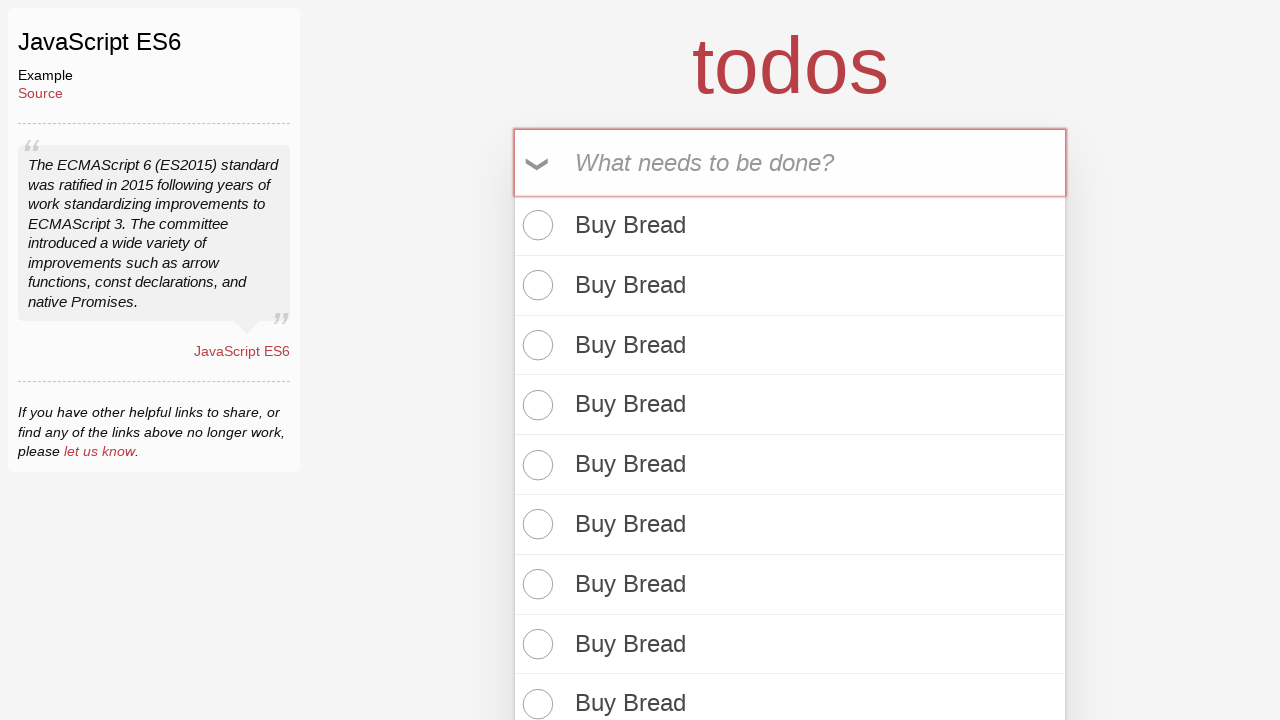

Filled todo input with 'Buy Bread' (iteration 87/100) on internal:attr=[placeholder="What needs to be done?"i]
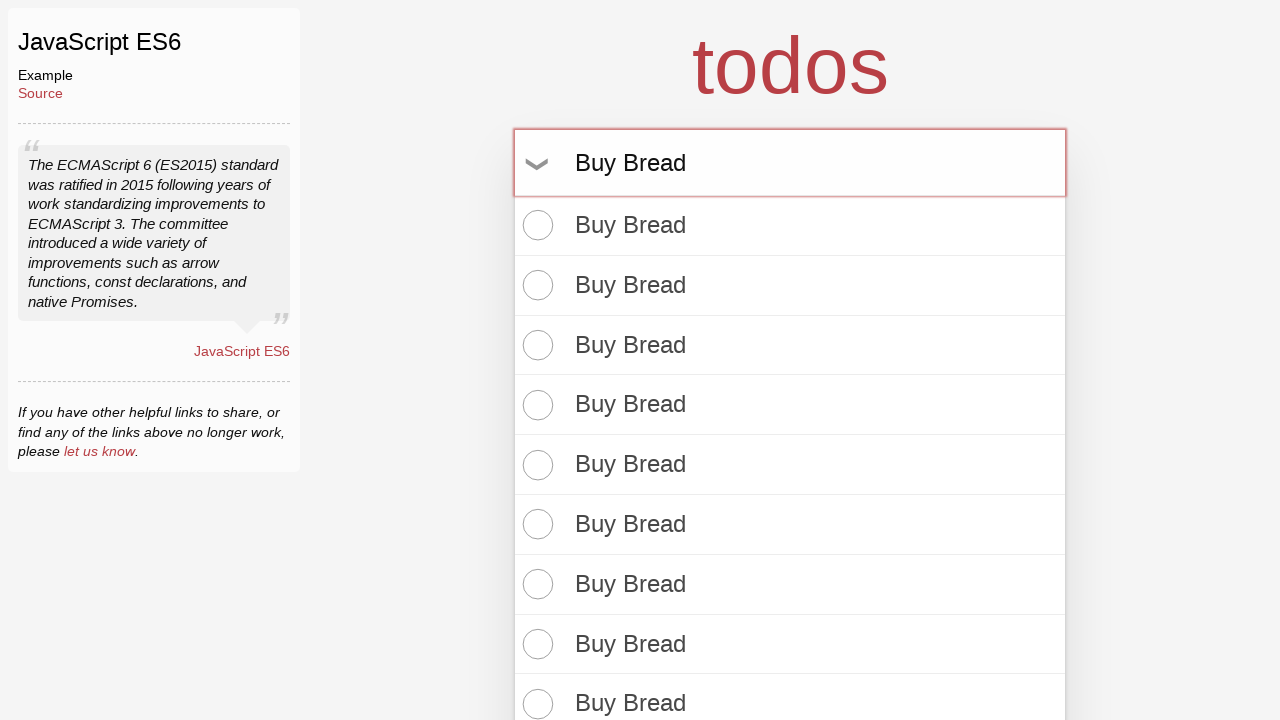

Pressed Enter to add todo item 87/100 on internal:attr=[placeholder="What needs to be done?"i]
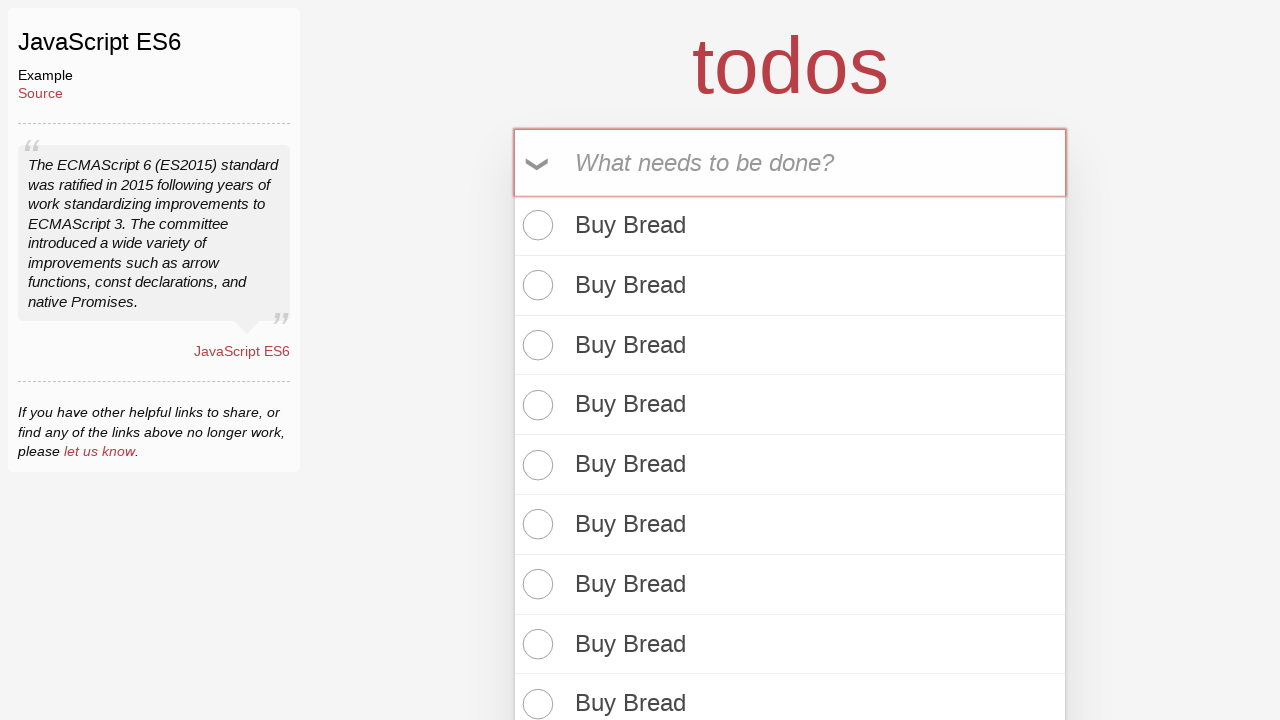

Filled todo input with 'Buy Bread' (iteration 88/100) on internal:attr=[placeholder="What needs to be done?"i]
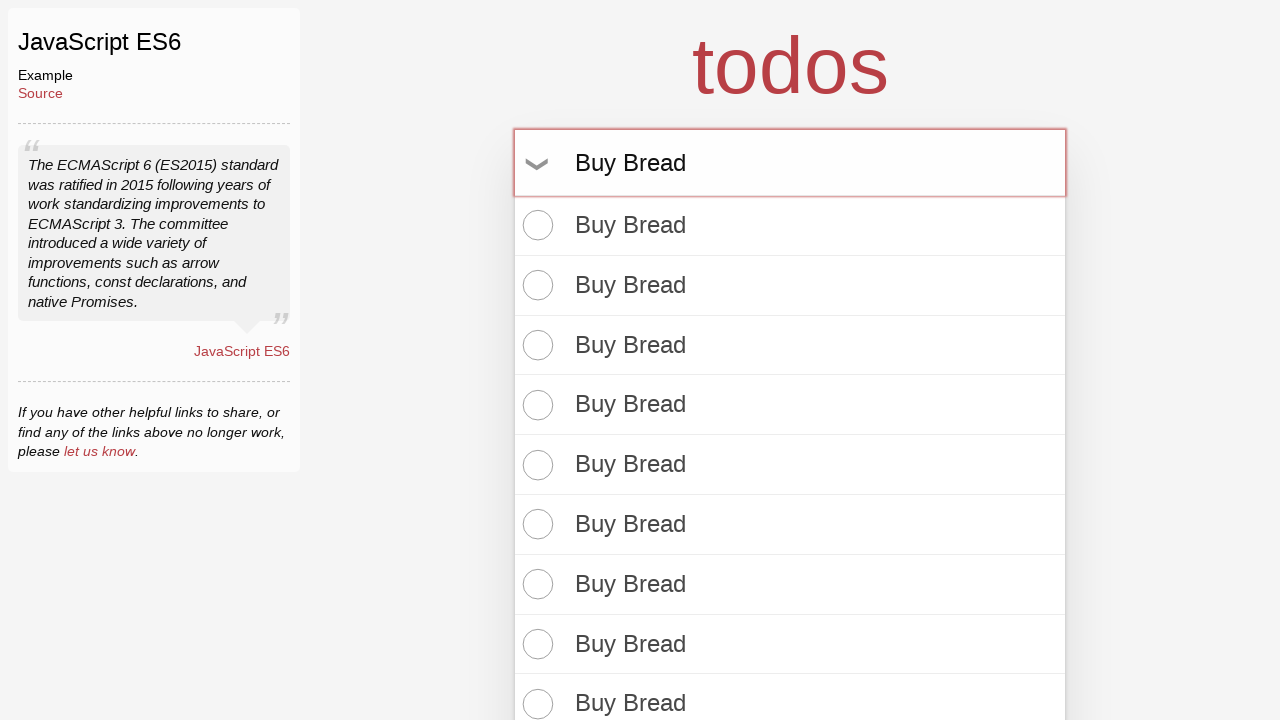

Pressed Enter to add todo item 88/100 on internal:attr=[placeholder="What needs to be done?"i]
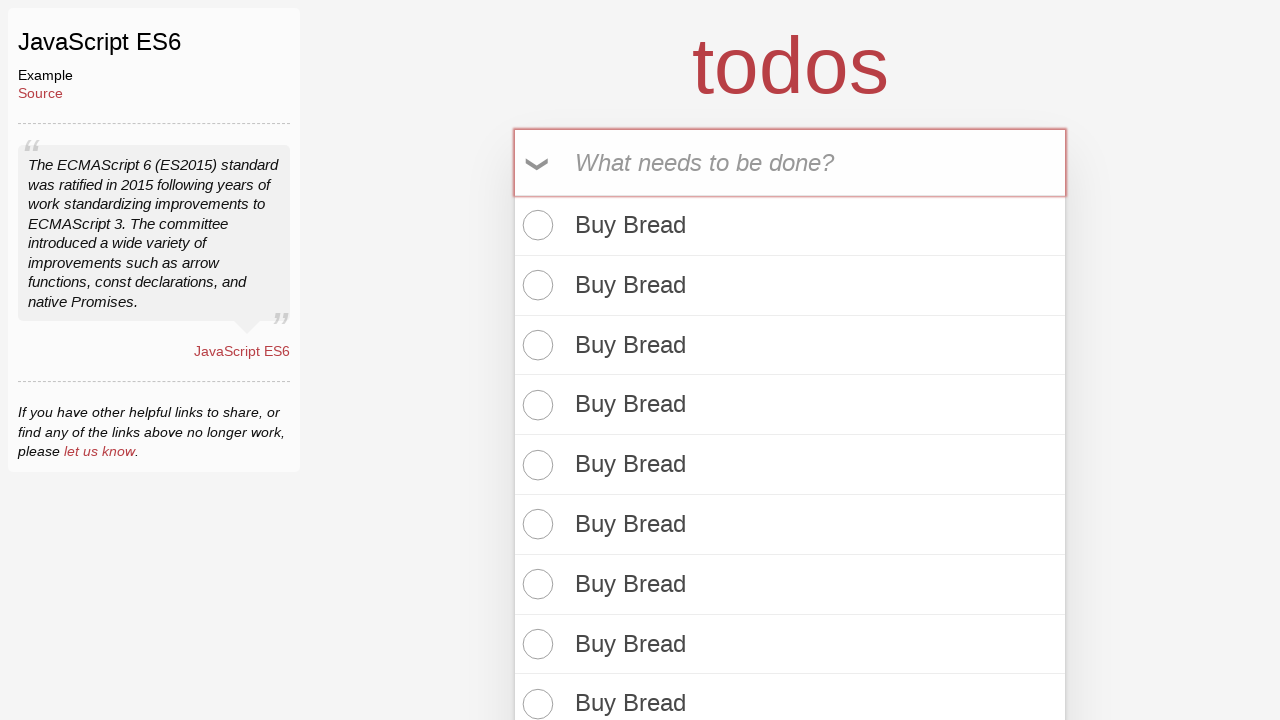

Filled todo input with 'Buy Bread' (iteration 89/100) on internal:attr=[placeholder="What needs to be done?"i]
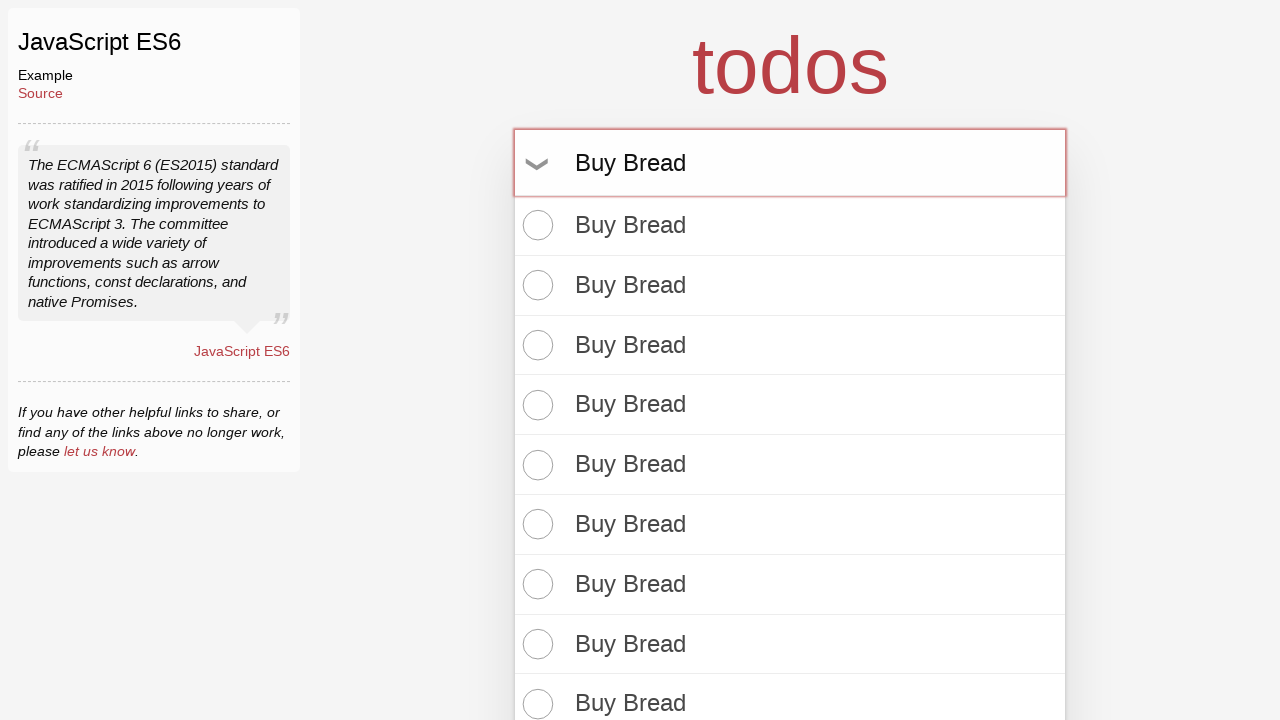

Pressed Enter to add todo item 89/100 on internal:attr=[placeholder="What needs to be done?"i]
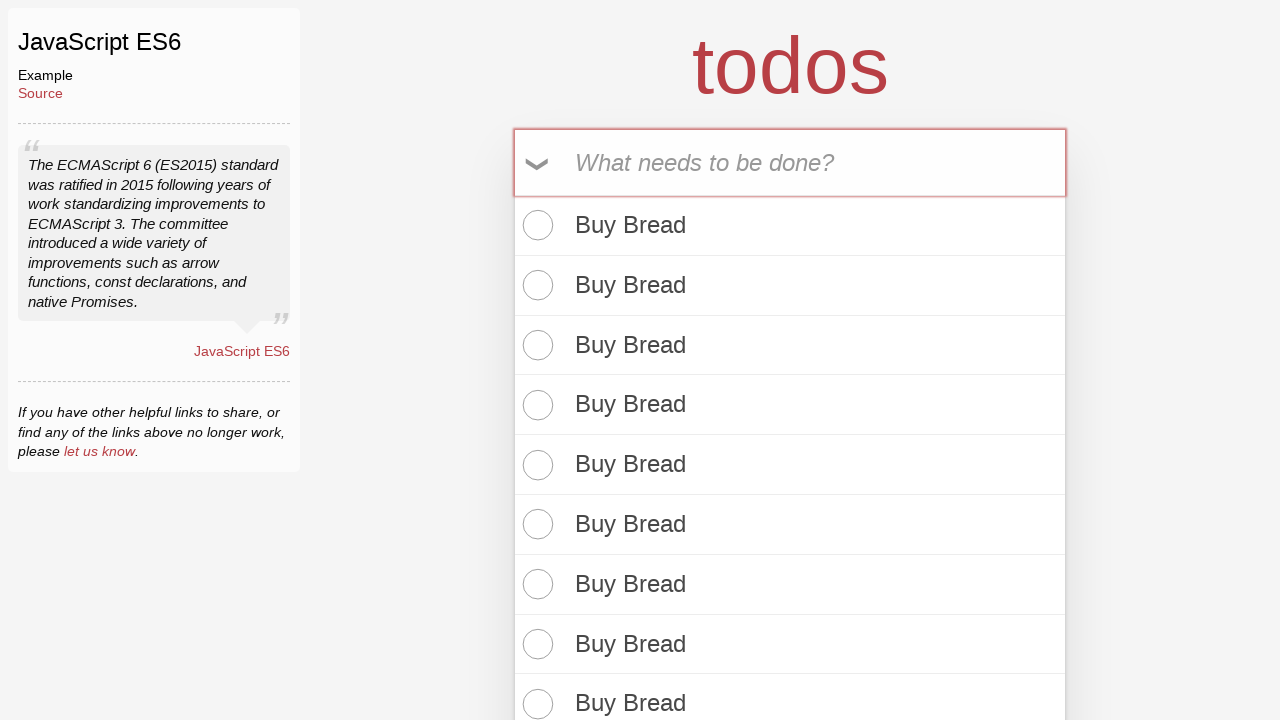

Filled todo input with 'Buy Bread' (iteration 90/100) on internal:attr=[placeholder="What needs to be done?"i]
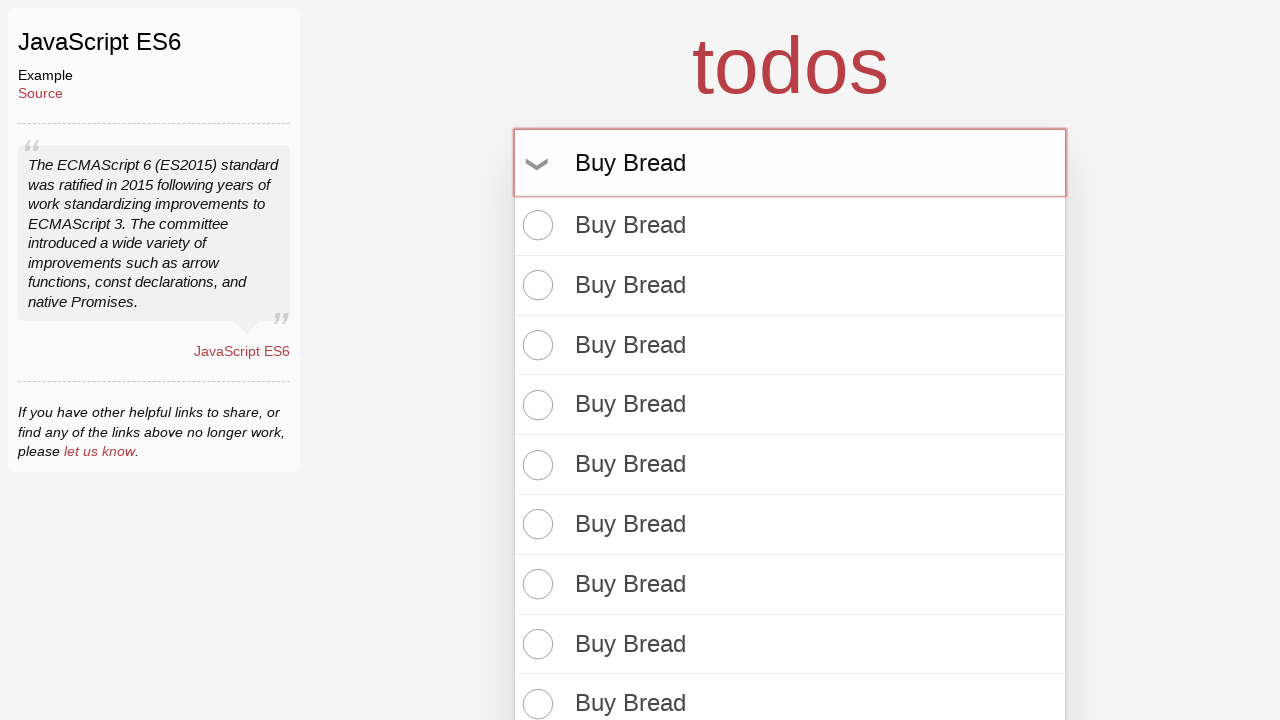

Pressed Enter to add todo item 90/100 on internal:attr=[placeholder="What needs to be done?"i]
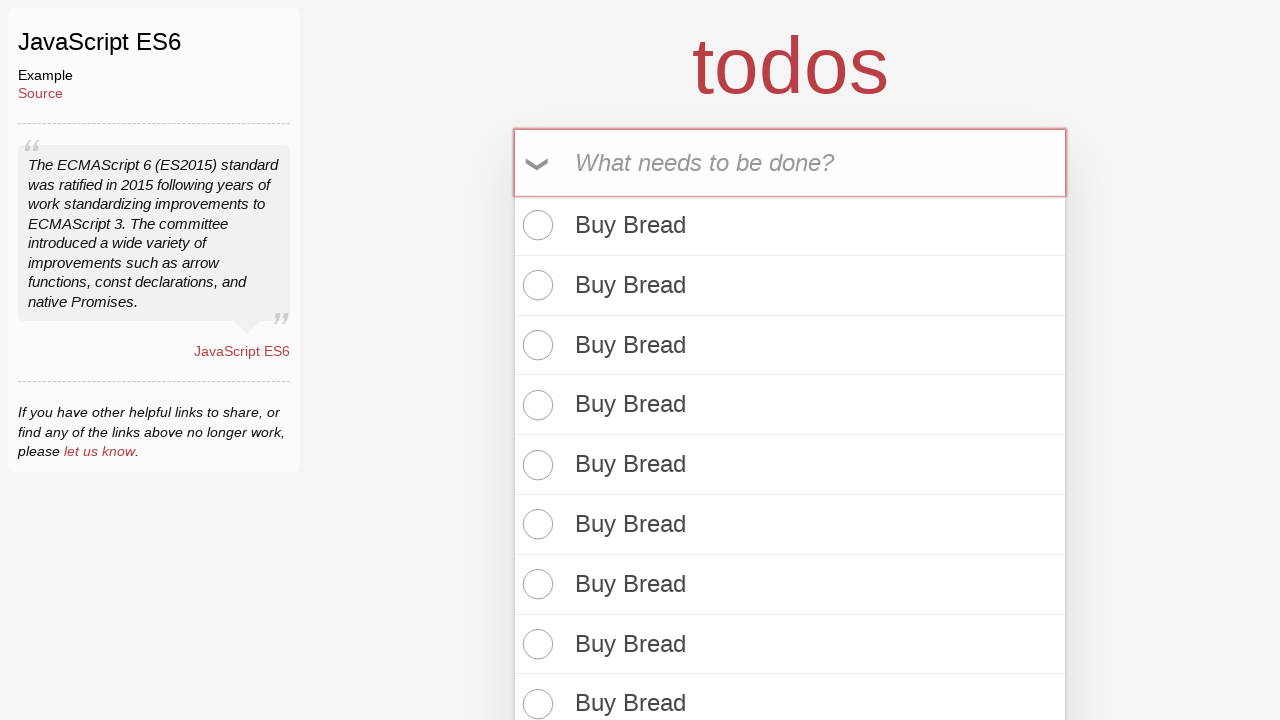

Filled todo input with 'Buy Bread' (iteration 91/100) on internal:attr=[placeholder="What needs to be done?"i]
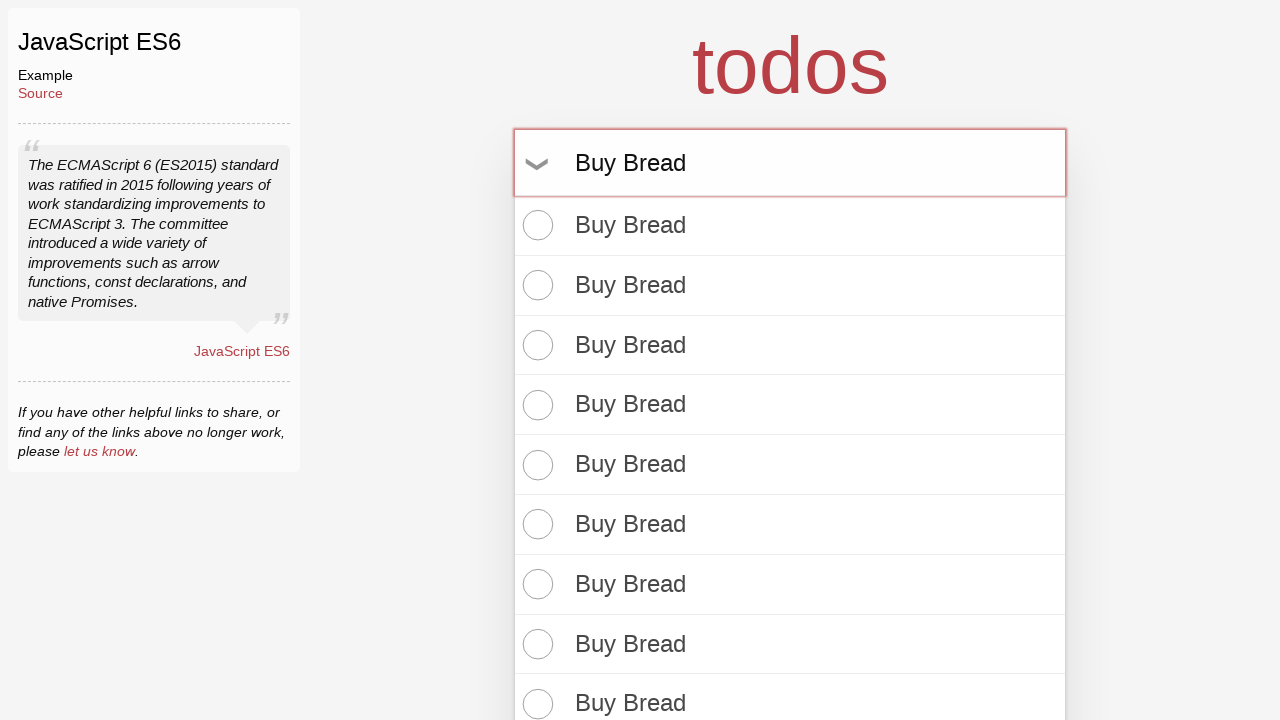

Pressed Enter to add todo item 91/100 on internal:attr=[placeholder="What needs to be done?"i]
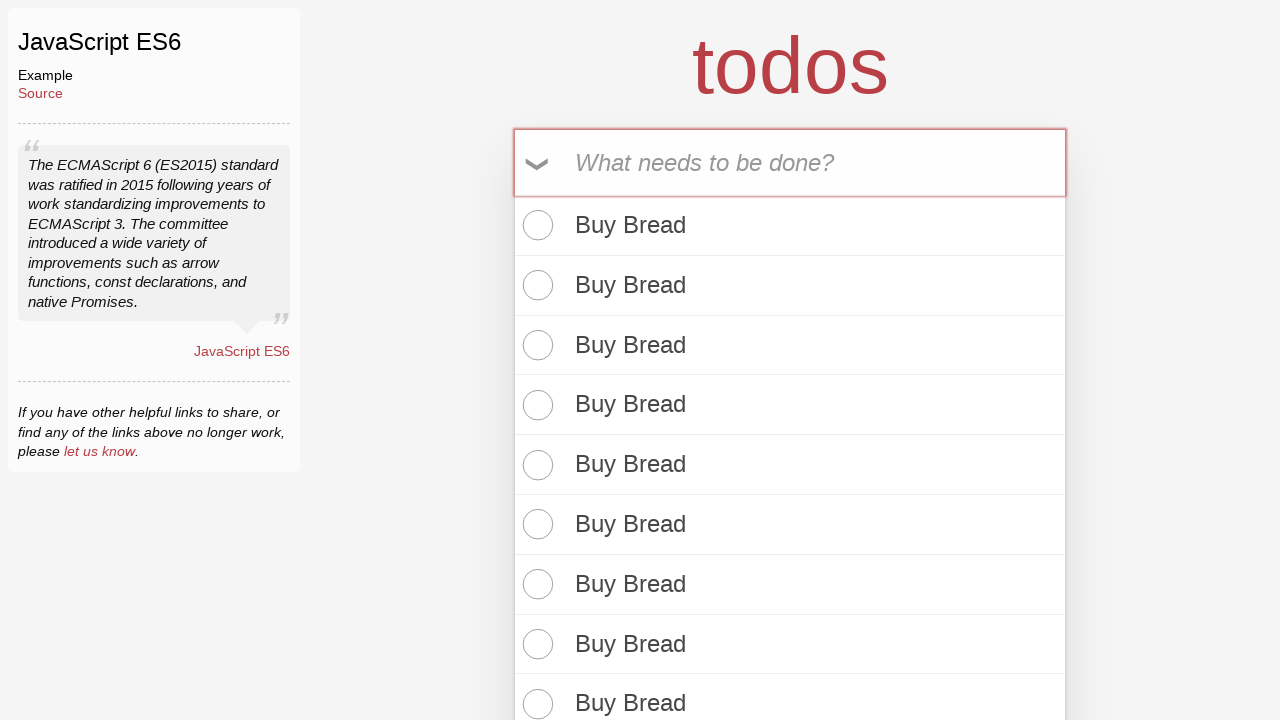

Filled todo input with 'Buy Bread' (iteration 92/100) on internal:attr=[placeholder="What needs to be done?"i]
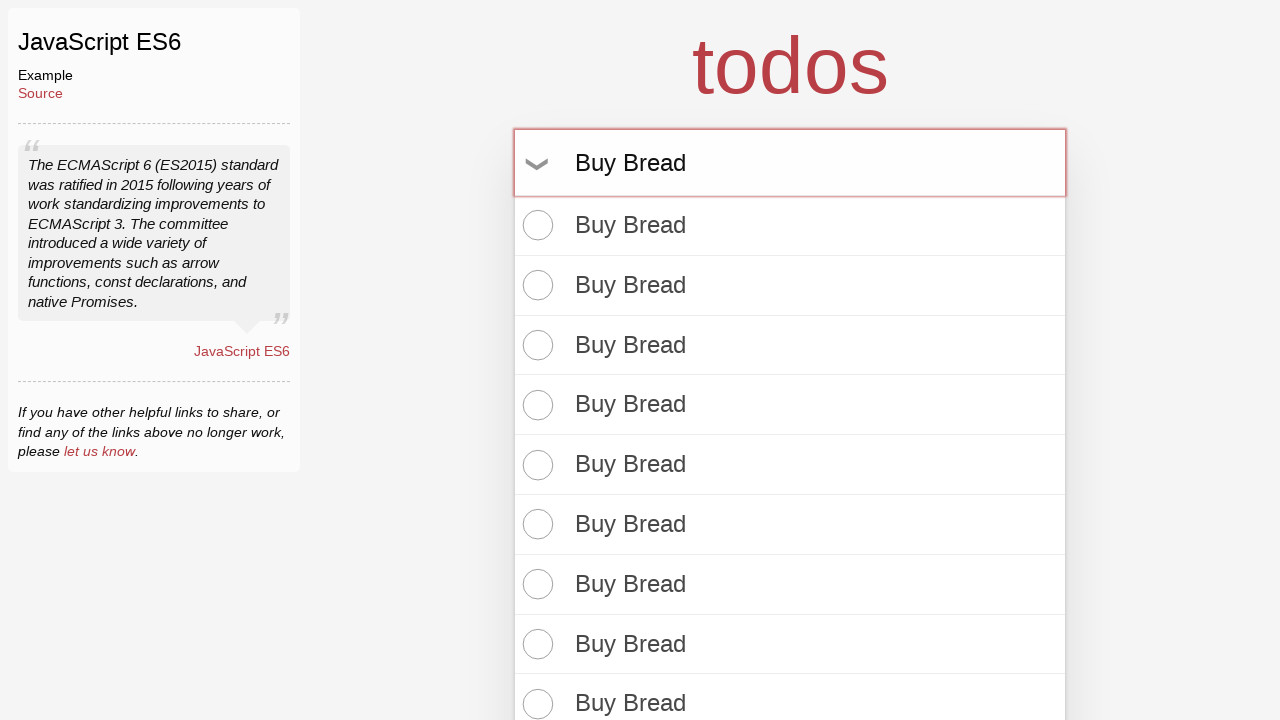

Pressed Enter to add todo item 92/100 on internal:attr=[placeholder="What needs to be done?"i]
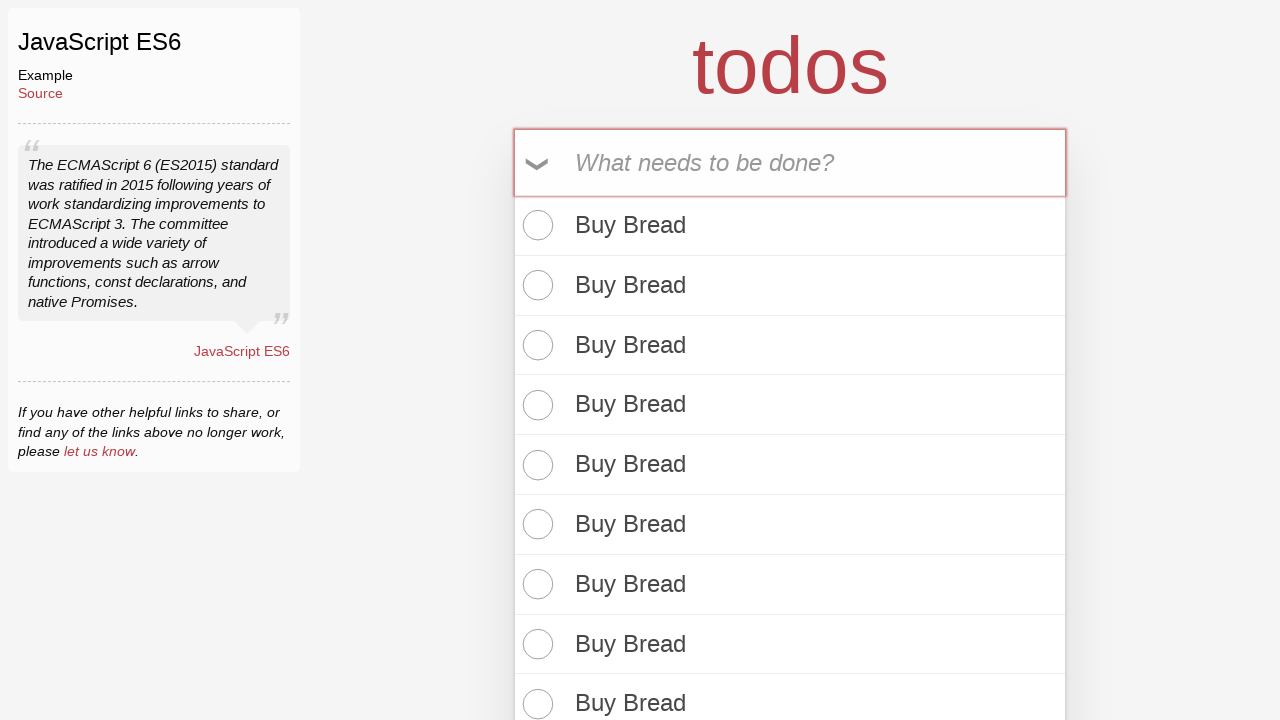

Filled todo input with 'Buy Bread' (iteration 93/100) on internal:attr=[placeholder="What needs to be done?"i]
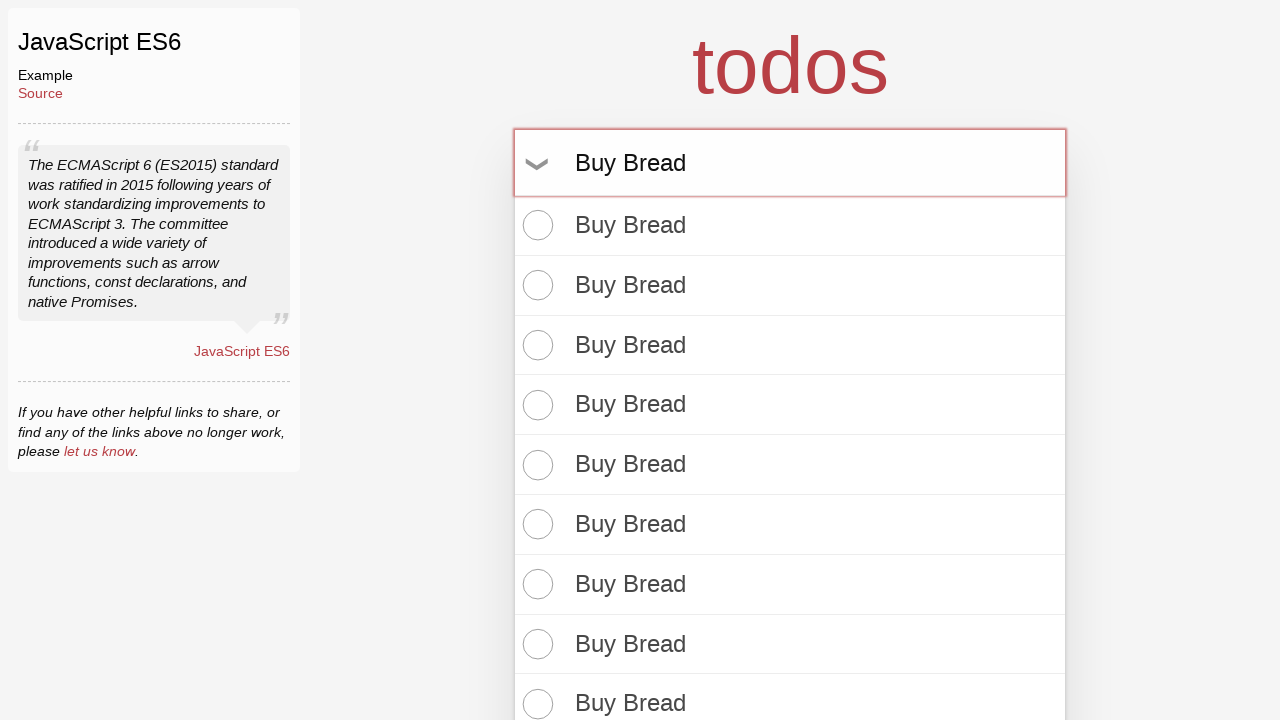

Pressed Enter to add todo item 93/100 on internal:attr=[placeholder="What needs to be done?"i]
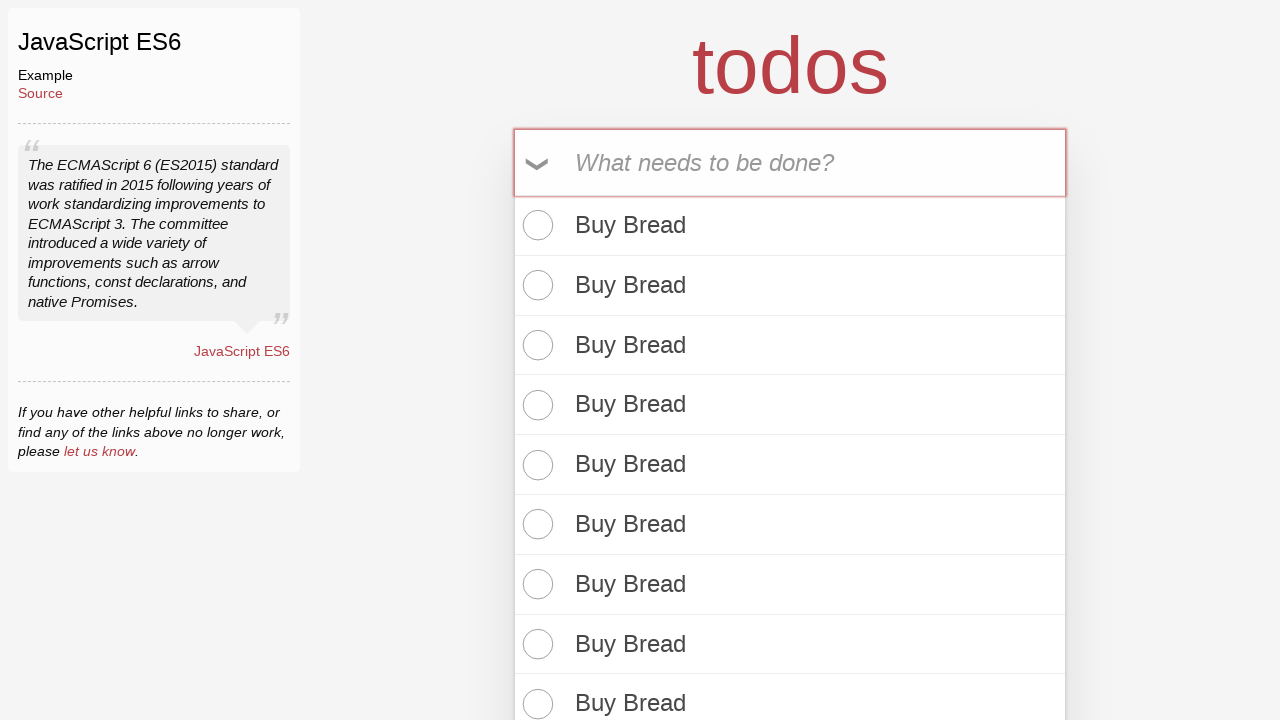

Filled todo input with 'Buy Bread' (iteration 94/100) on internal:attr=[placeholder="What needs to be done?"i]
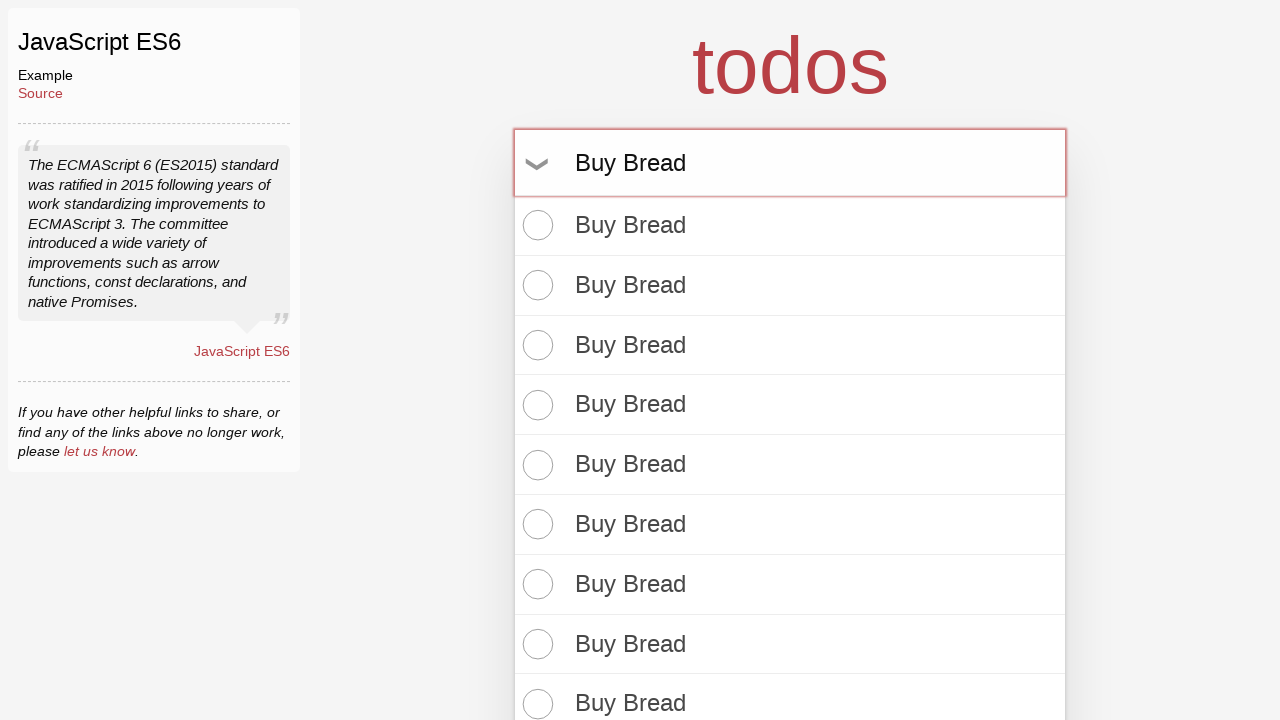

Pressed Enter to add todo item 94/100 on internal:attr=[placeholder="What needs to be done?"i]
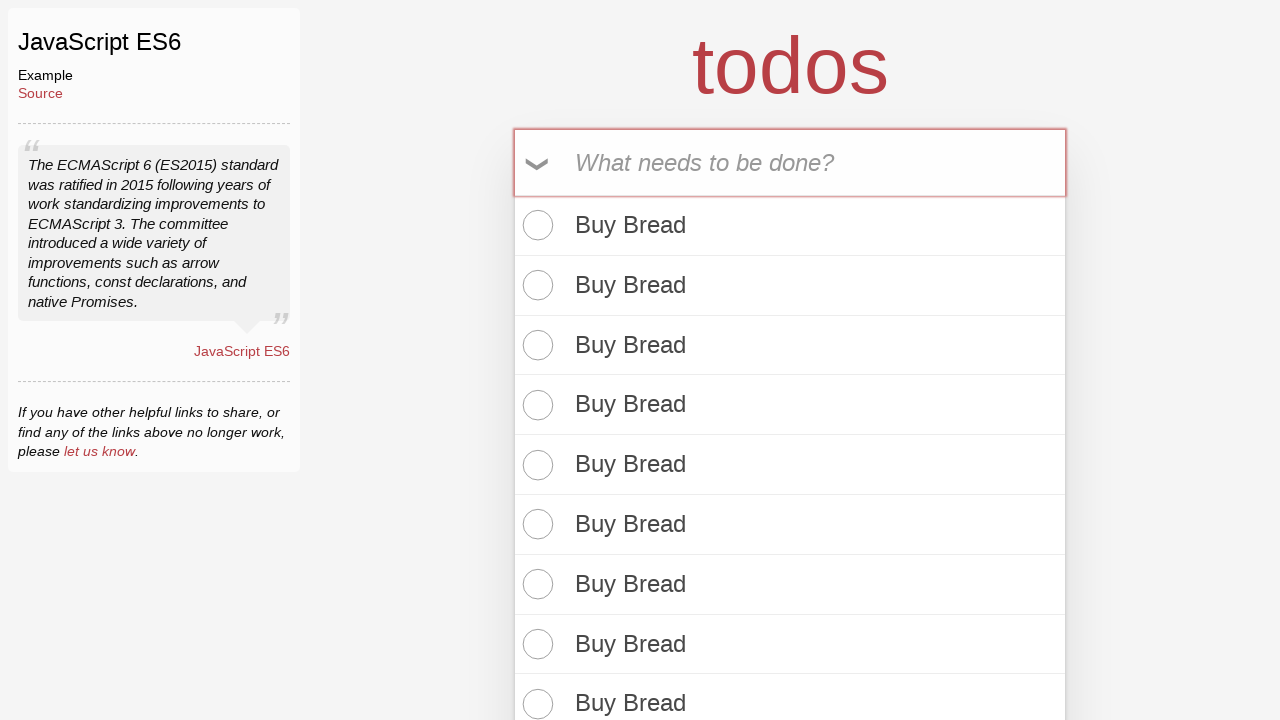

Filled todo input with 'Buy Bread' (iteration 95/100) on internal:attr=[placeholder="What needs to be done?"i]
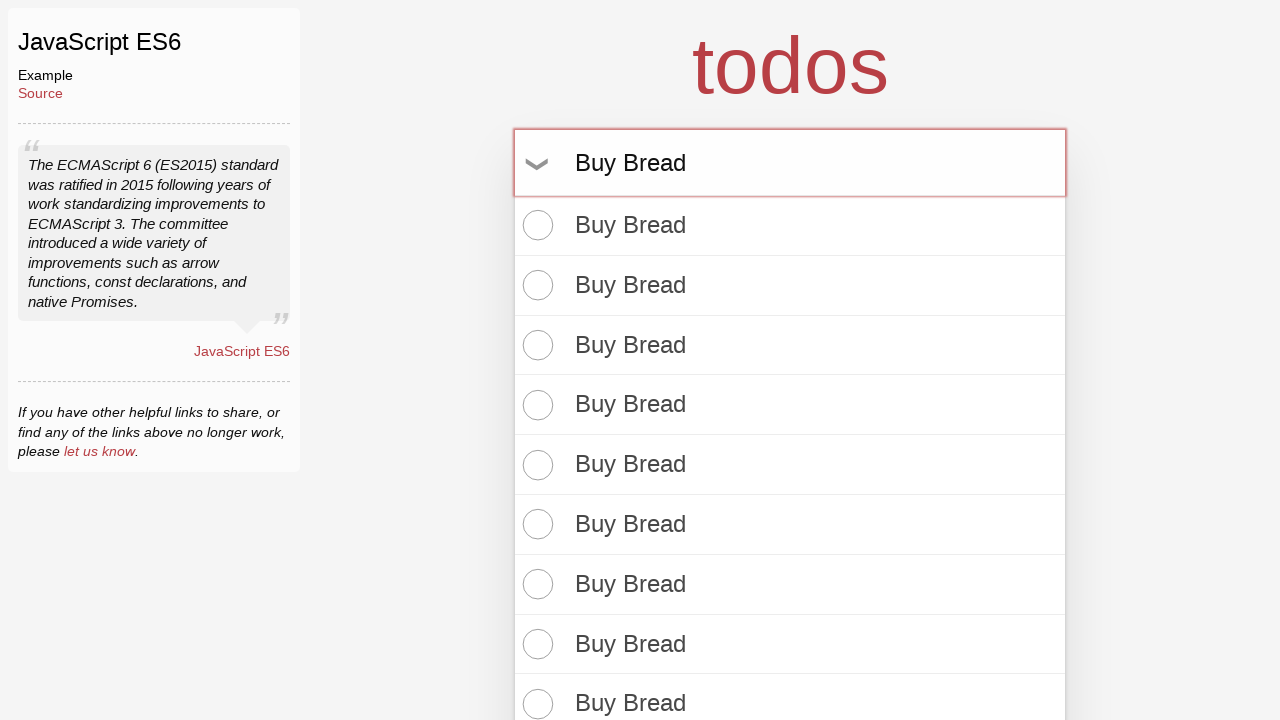

Pressed Enter to add todo item 95/100 on internal:attr=[placeholder="What needs to be done?"i]
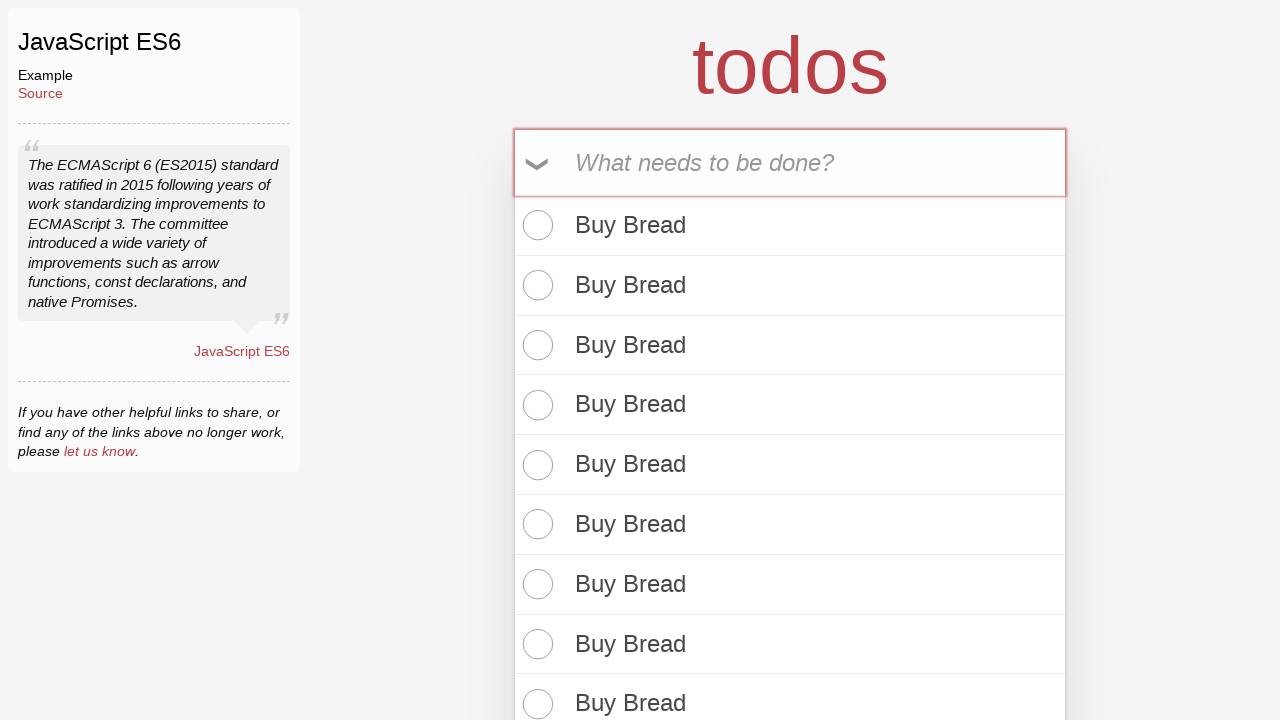

Filled todo input with 'Buy Bread' (iteration 96/100) on internal:attr=[placeholder="What needs to be done?"i]
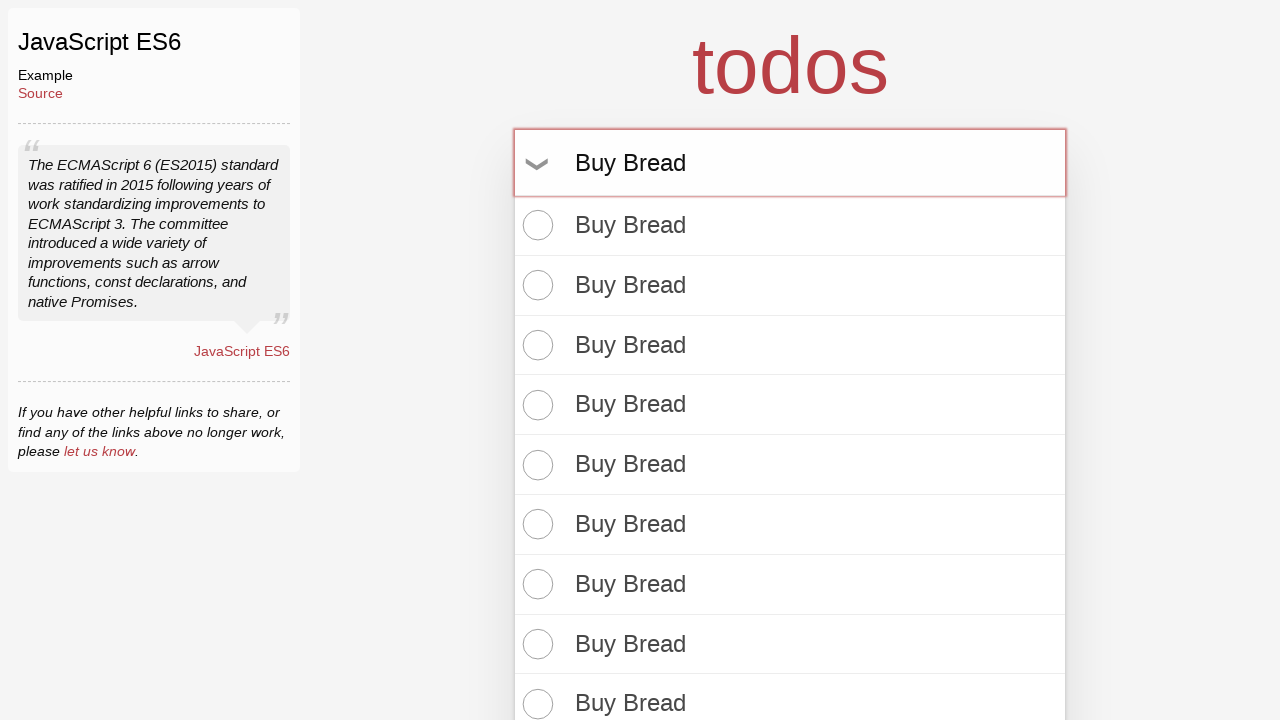

Pressed Enter to add todo item 96/100 on internal:attr=[placeholder="What needs to be done?"i]
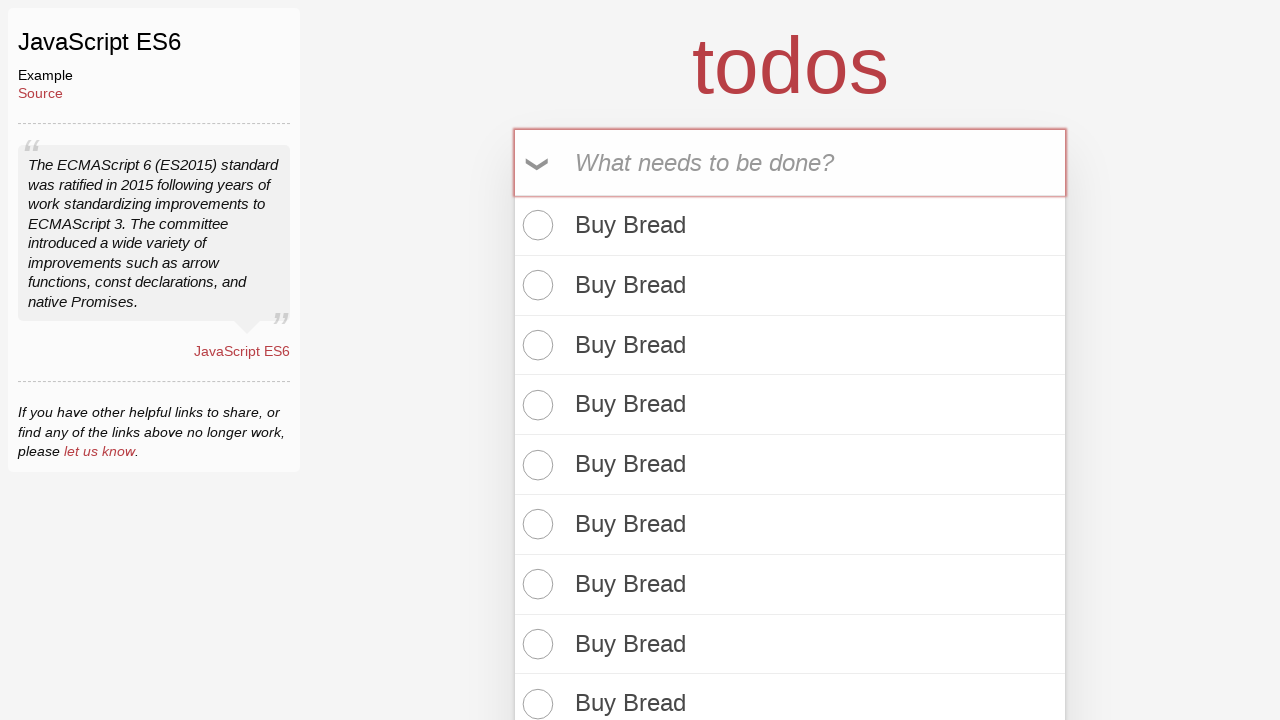

Filled todo input with 'Buy Bread' (iteration 97/100) on internal:attr=[placeholder="What needs to be done?"i]
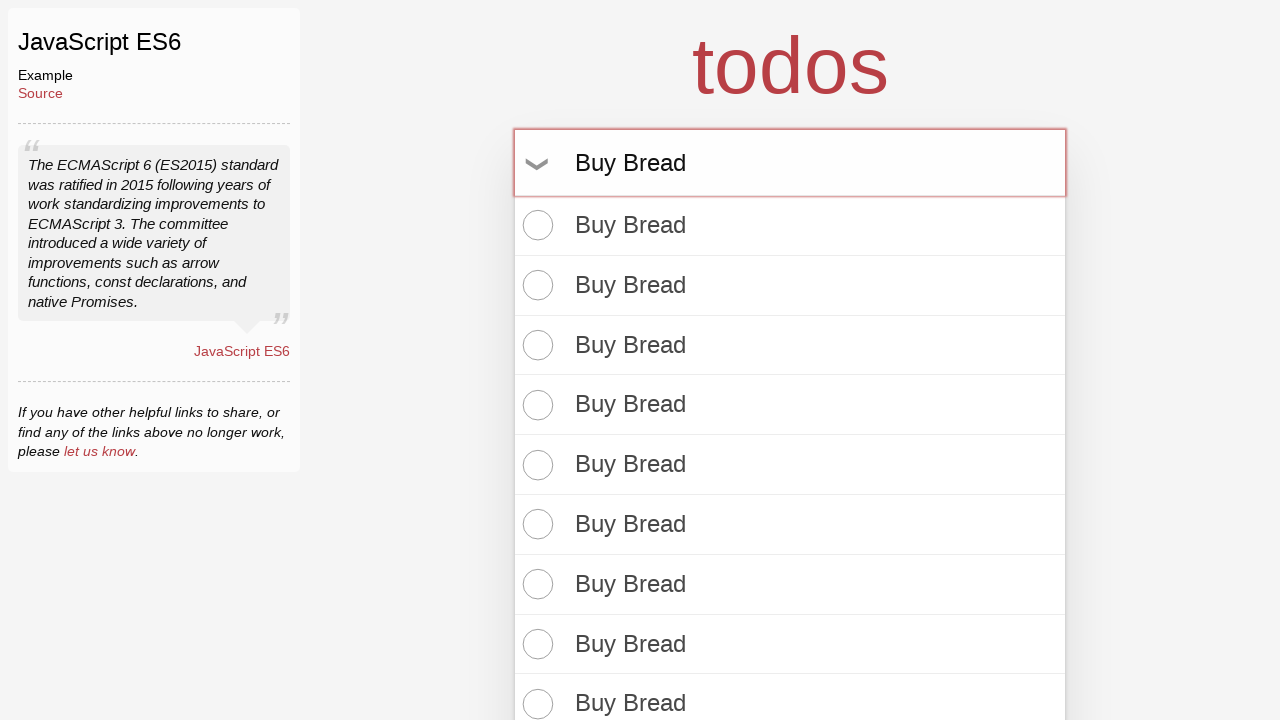

Pressed Enter to add todo item 97/100 on internal:attr=[placeholder="What needs to be done?"i]
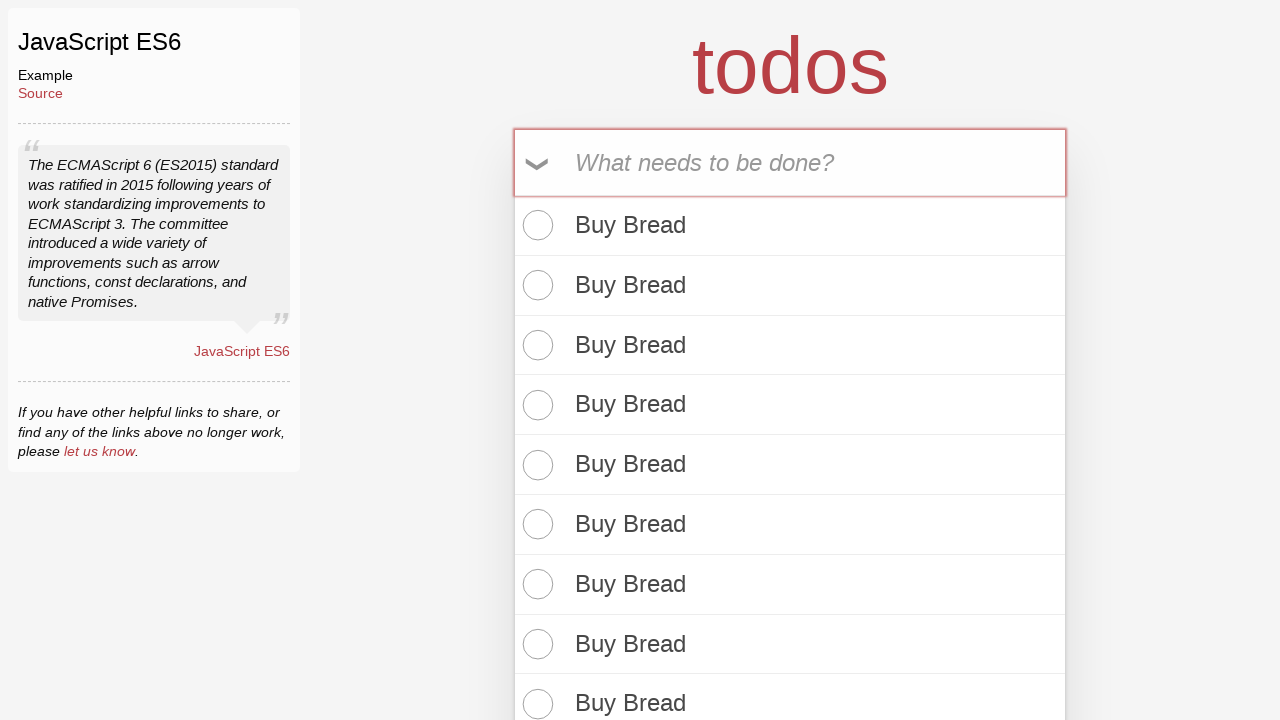

Filled todo input with 'Buy Bread' (iteration 98/100) on internal:attr=[placeholder="What needs to be done?"i]
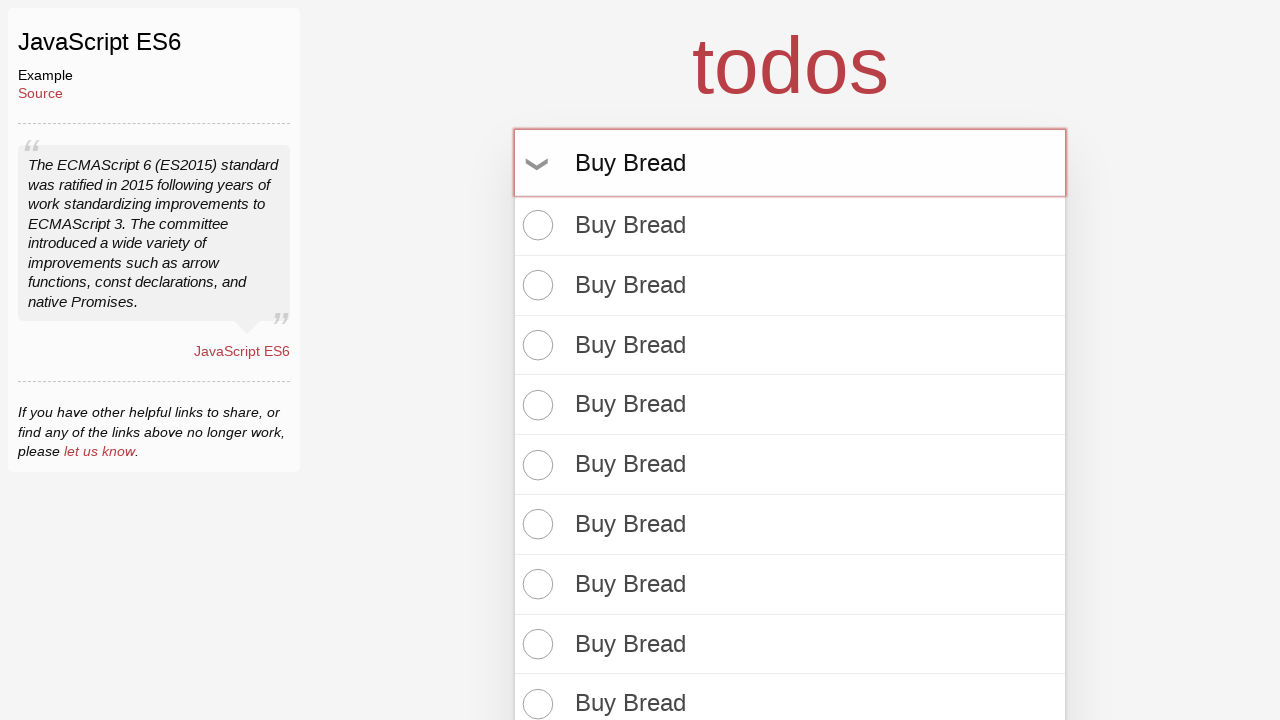

Pressed Enter to add todo item 98/100 on internal:attr=[placeholder="What needs to be done?"i]
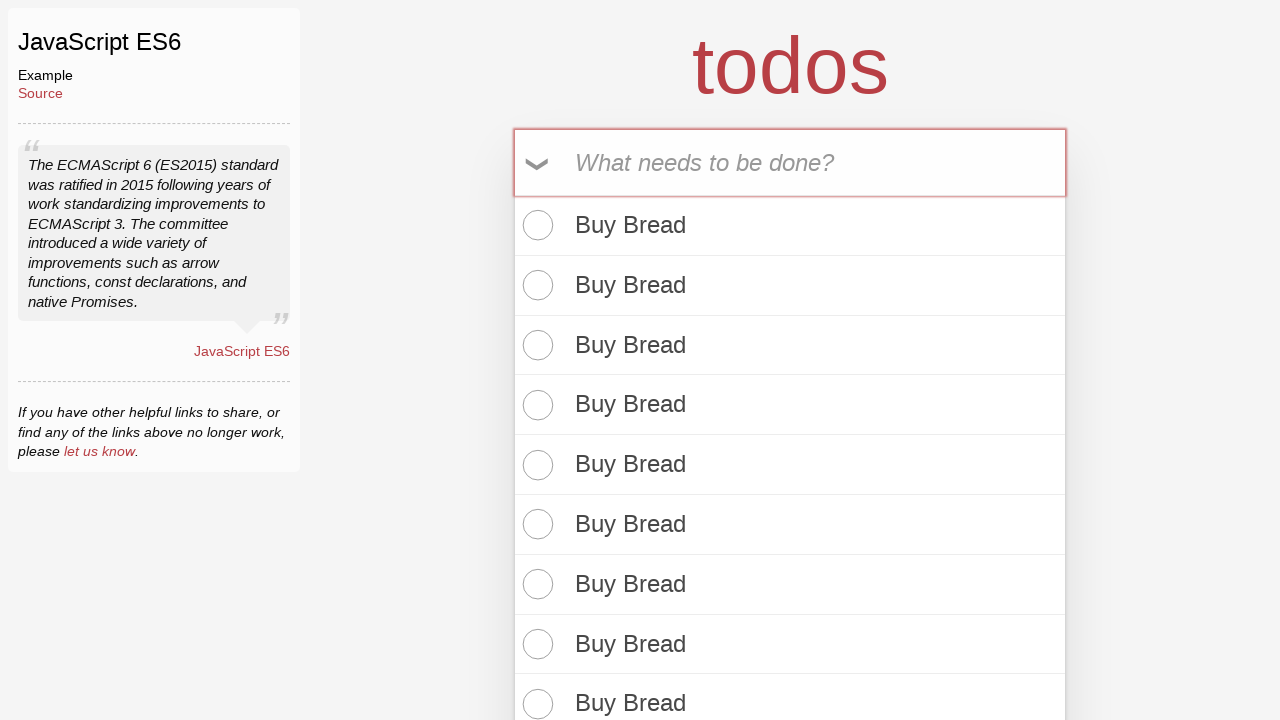

Filled todo input with 'Buy Bread' (iteration 99/100) on internal:attr=[placeholder="What needs to be done?"i]
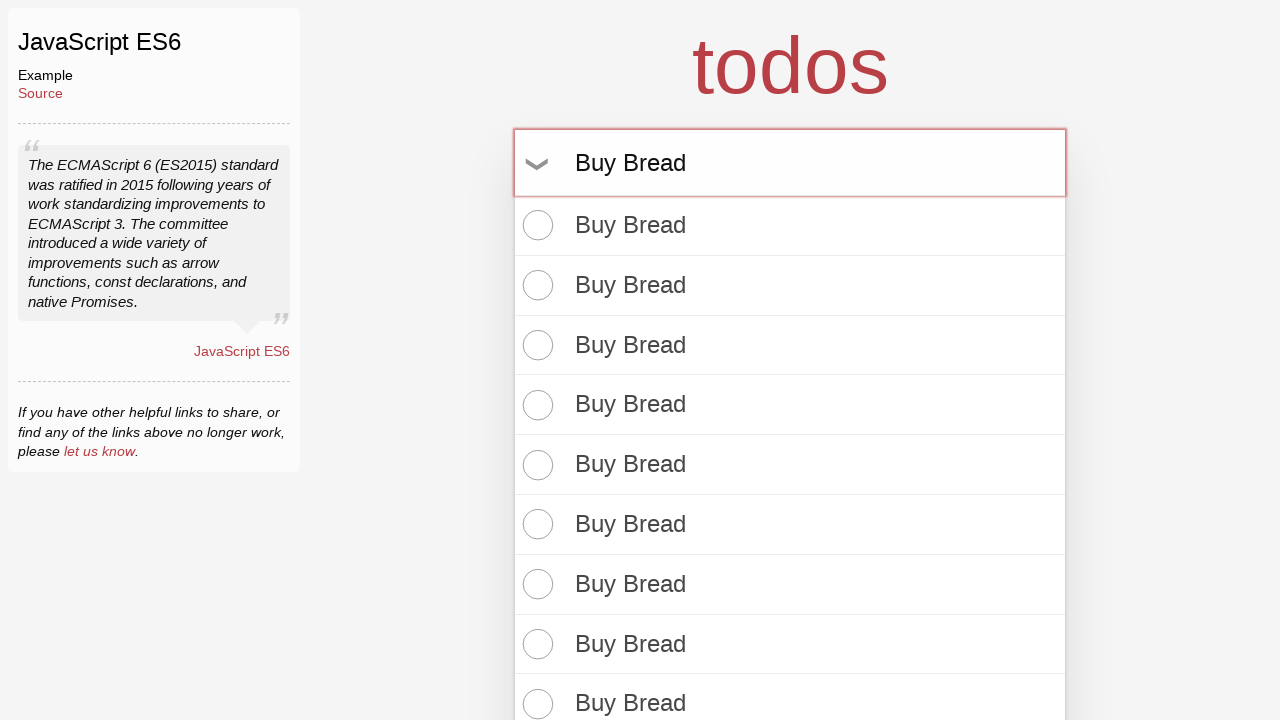

Pressed Enter to add todo item 99/100 on internal:attr=[placeholder="What needs to be done?"i]
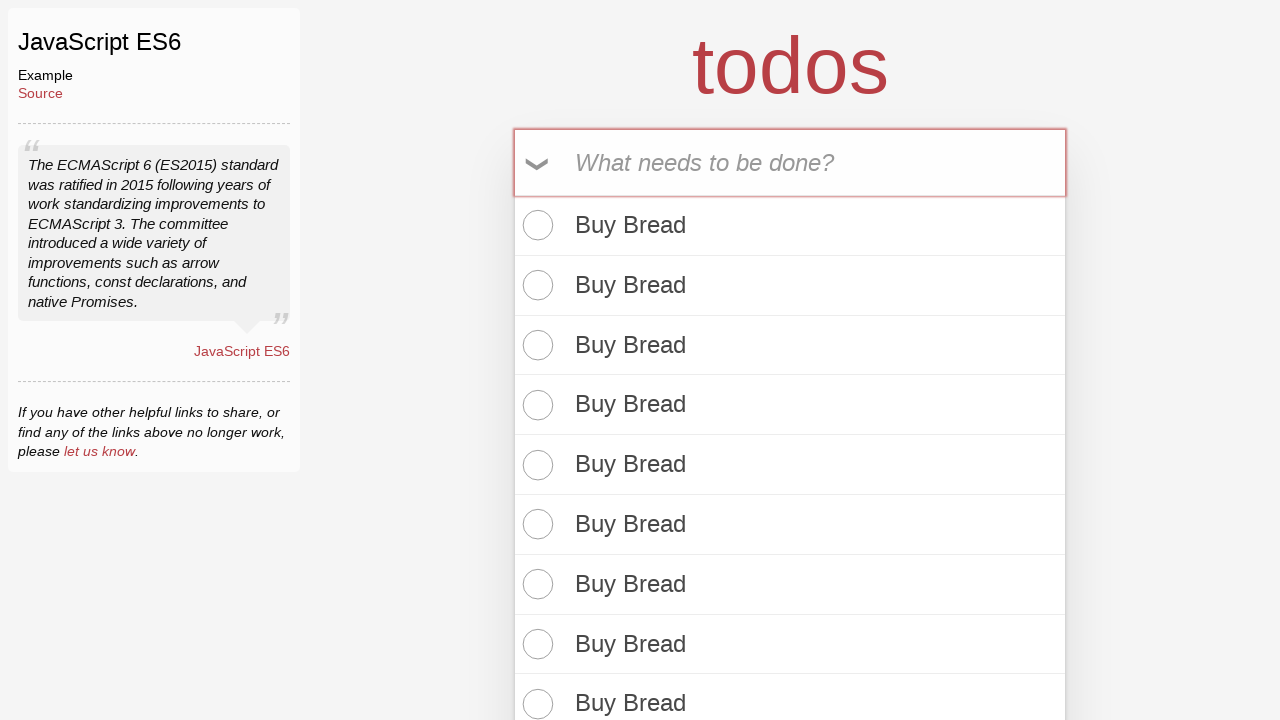

Filled todo input with 'Buy Bread' (iteration 100/100) on internal:attr=[placeholder="What needs to be done?"i]
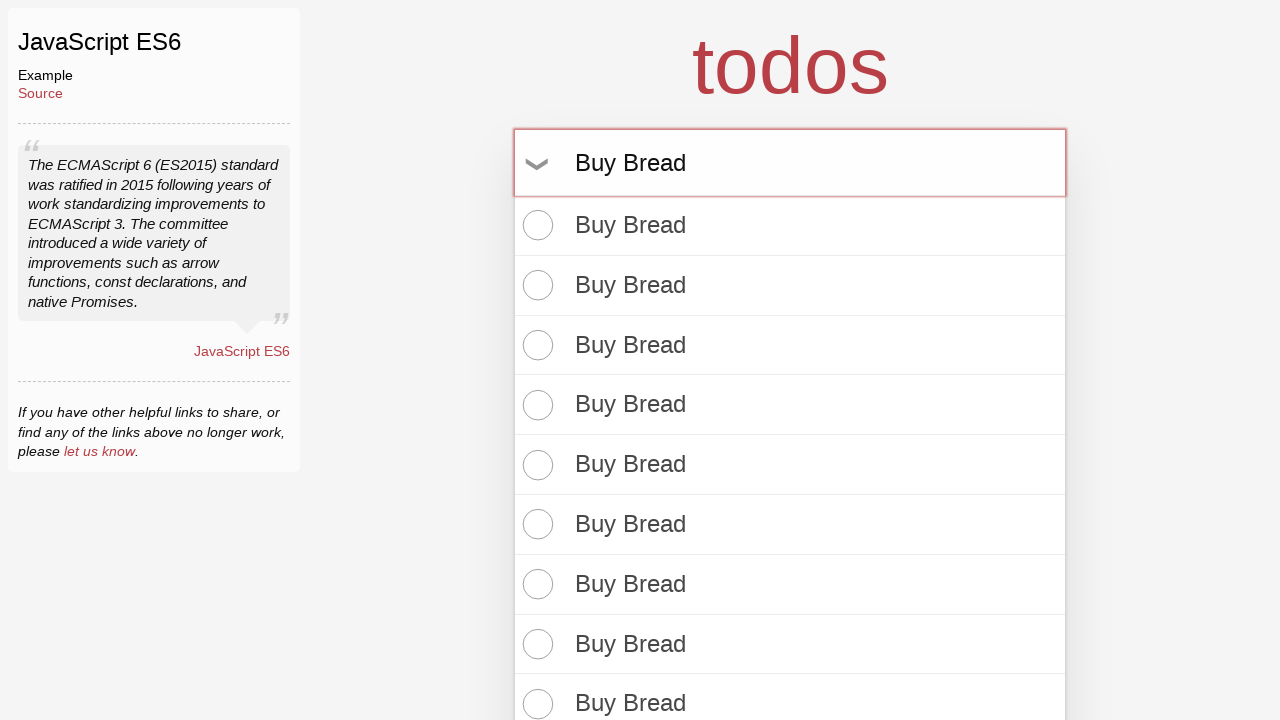

Pressed Enter to add todo item 100/100 on internal:attr=[placeholder="What needs to be done?"i]
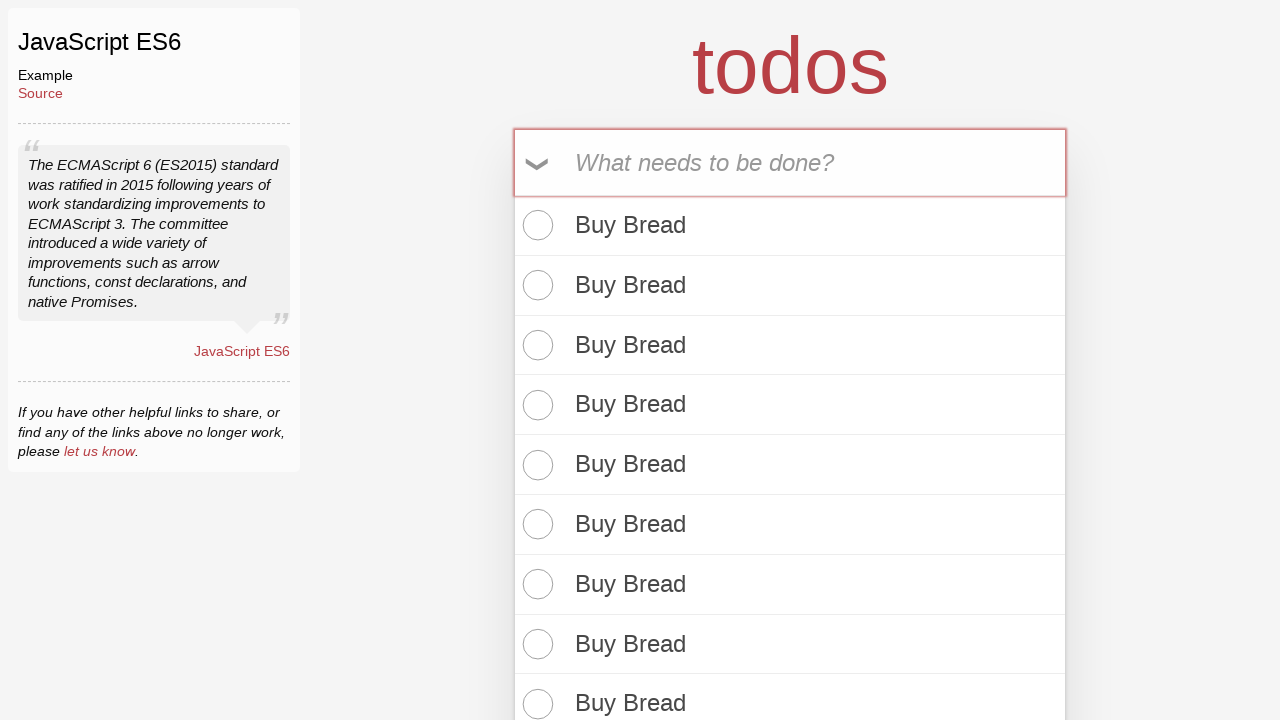

Verified all 100 todo items are displayed in the list
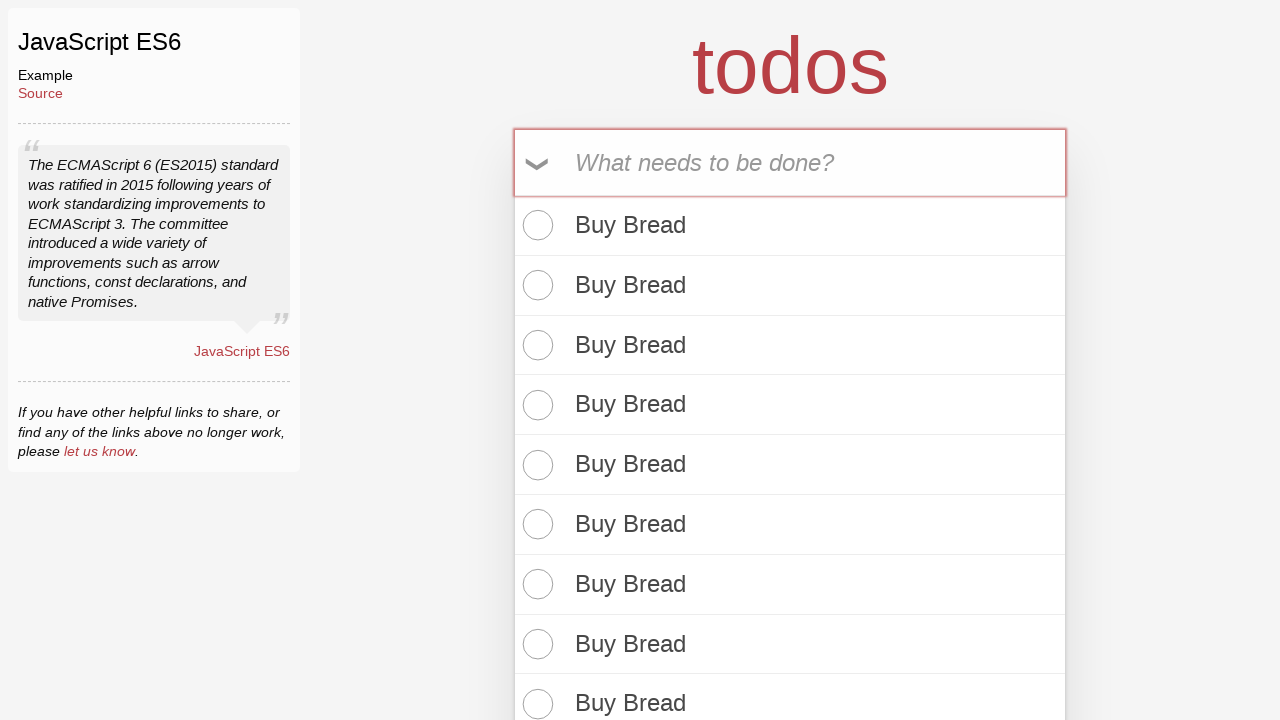

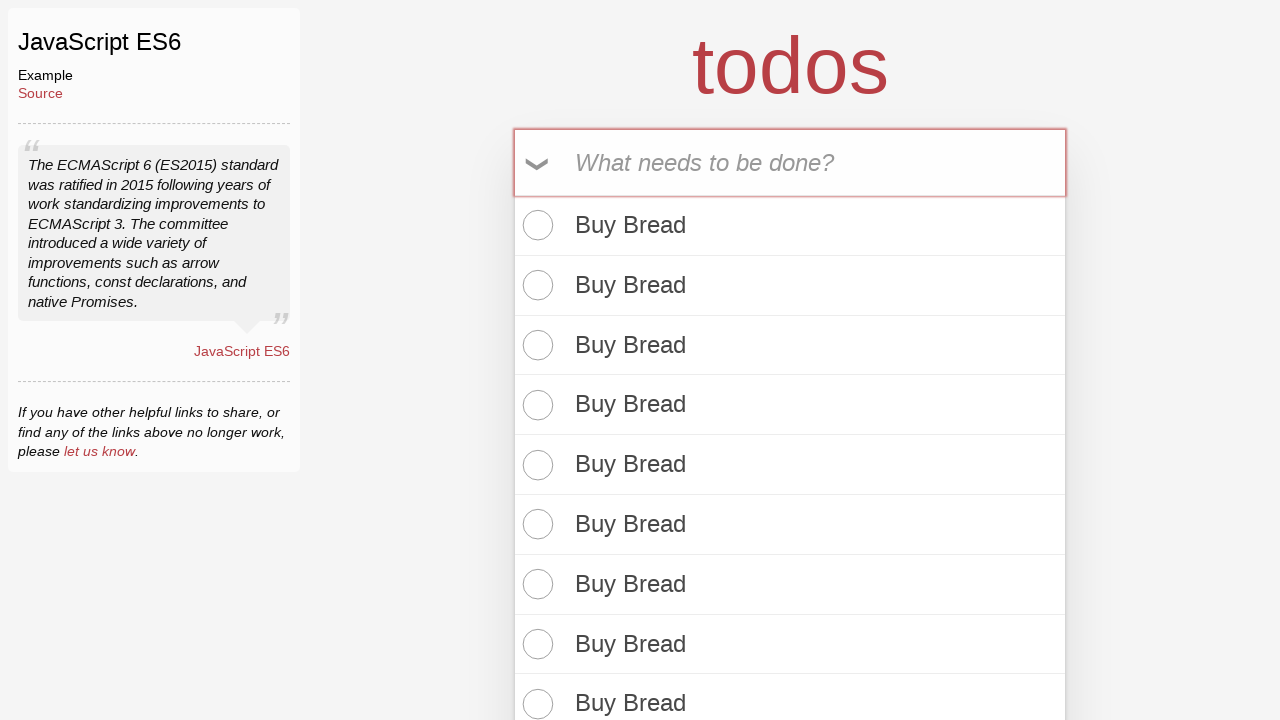